Iterates through all list items on the homepage and clicks each link, then returns to the homepage

Starting URL: https://the-internet.herokuapp.com

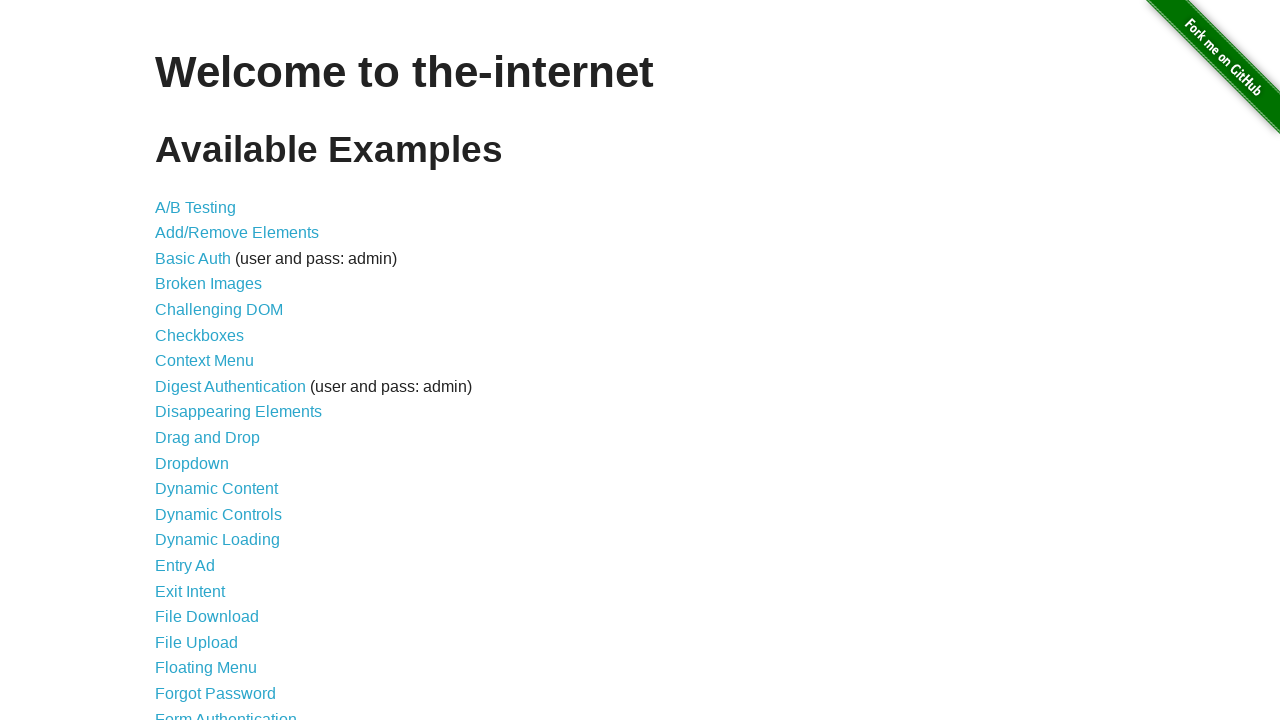

Body element loaded on homepage
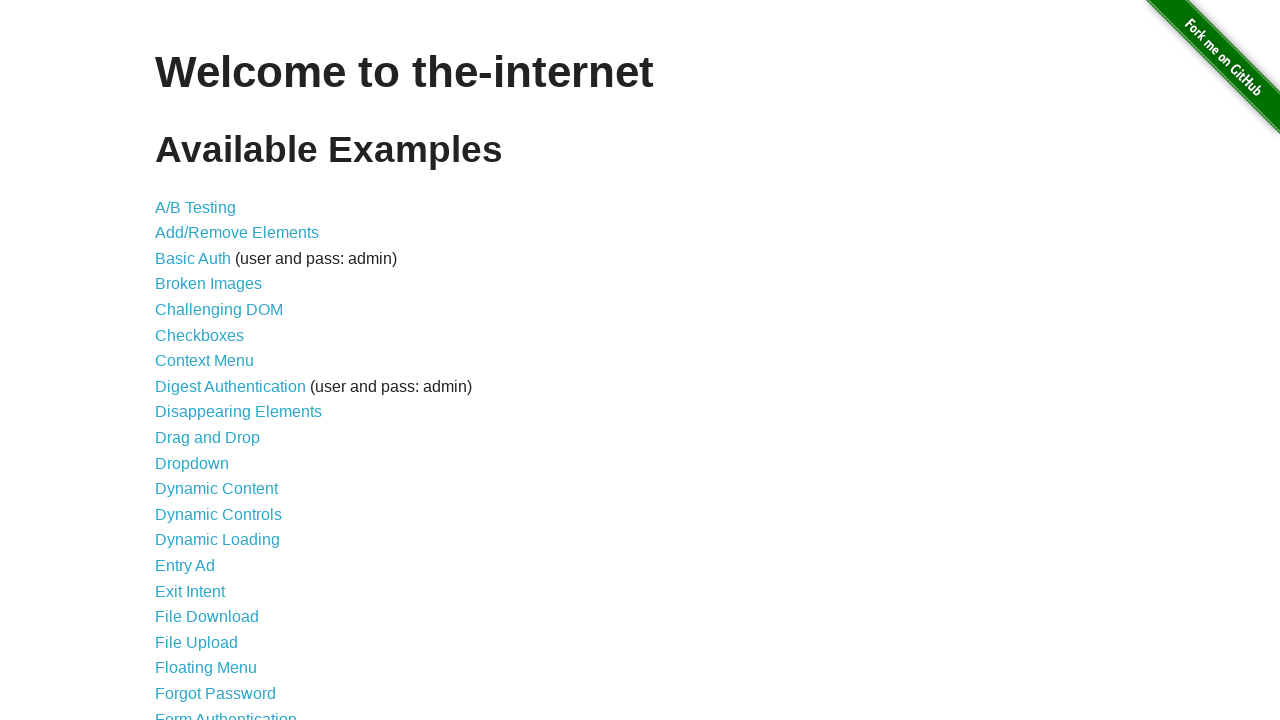

Retrieved all list items from homepage
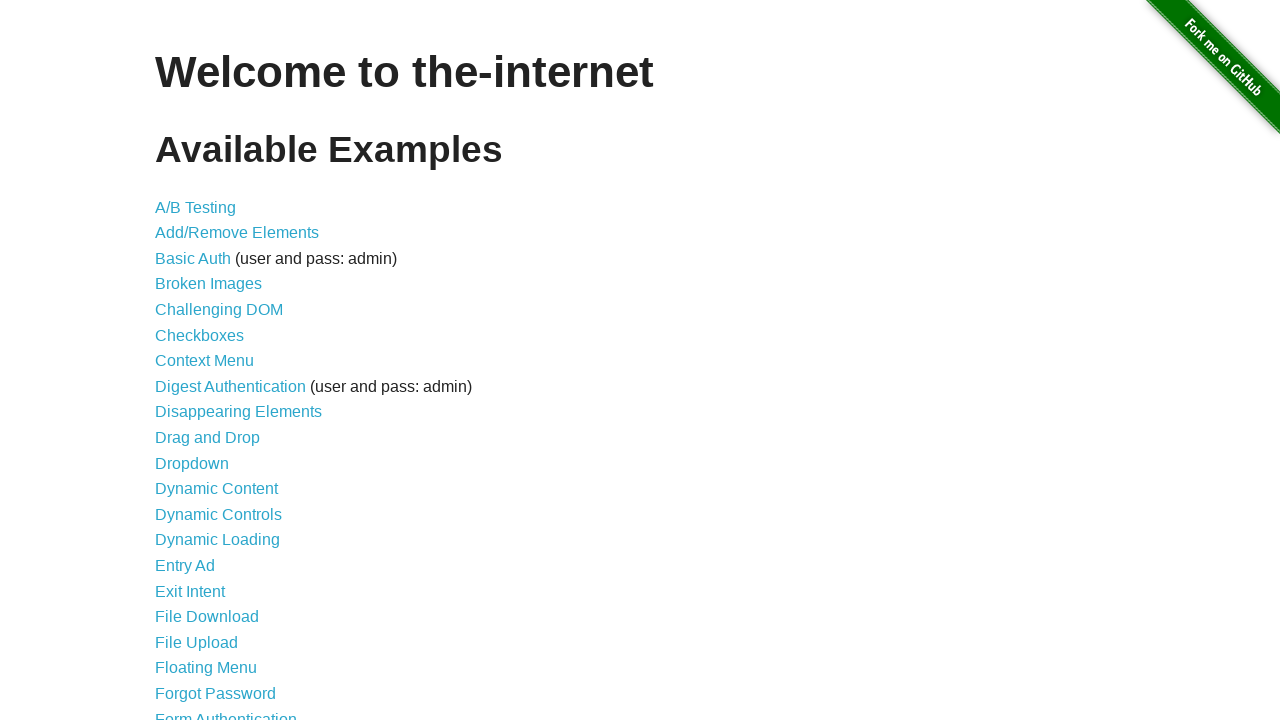

Re-fetched list items (iteration 1 of 44)
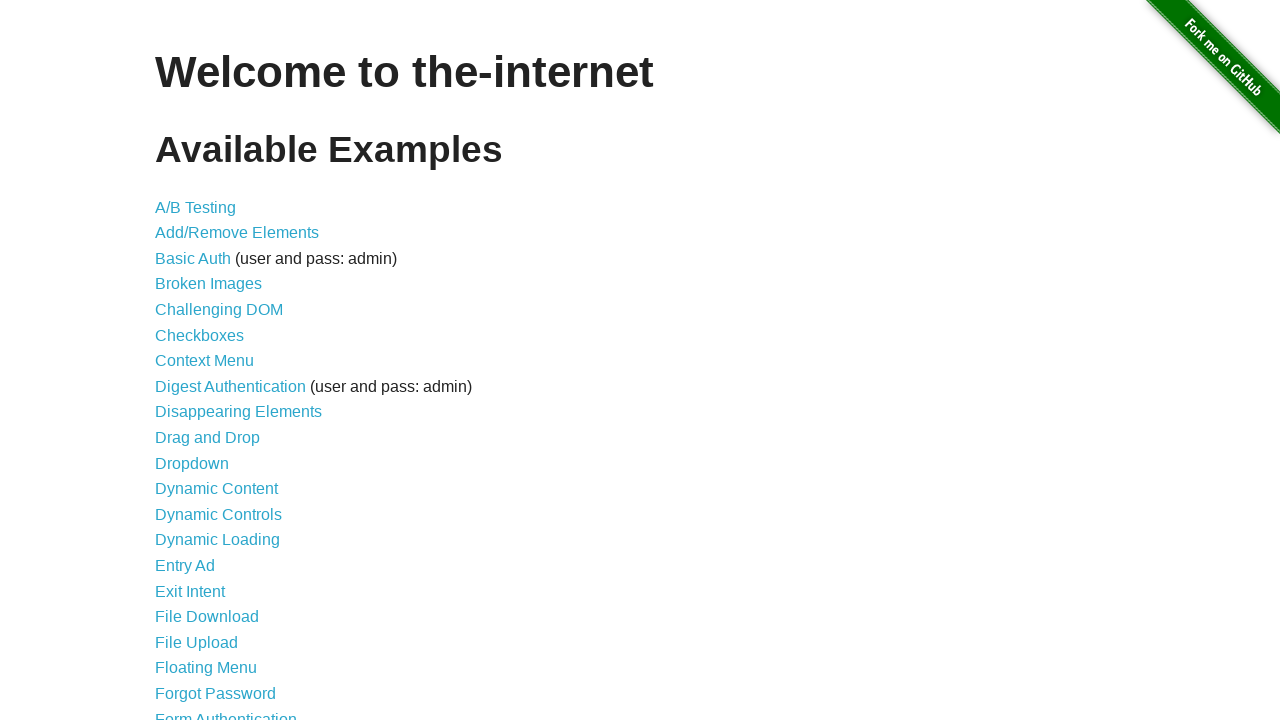

Clicked link in list item 1 at (196, 207) on internal:role=listitem >> nth=0 >> internal:role=link
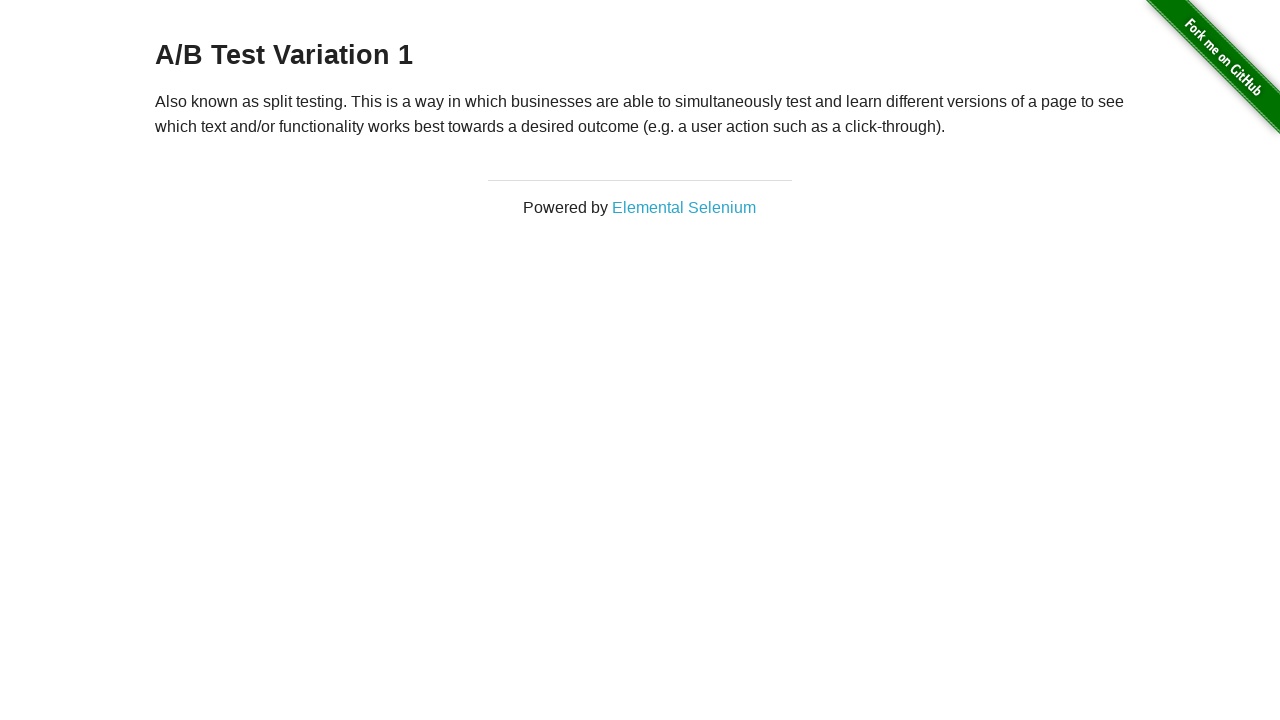

Page loaded after clicking link 1
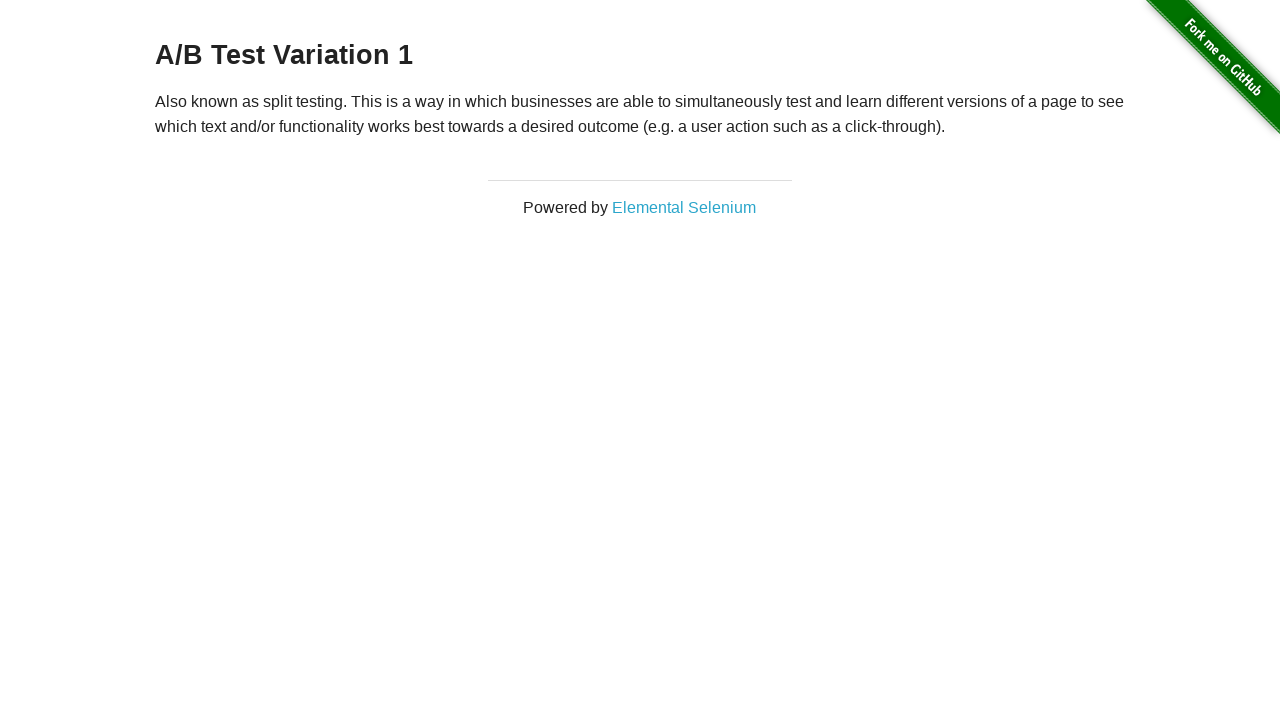

Navigated back to homepage
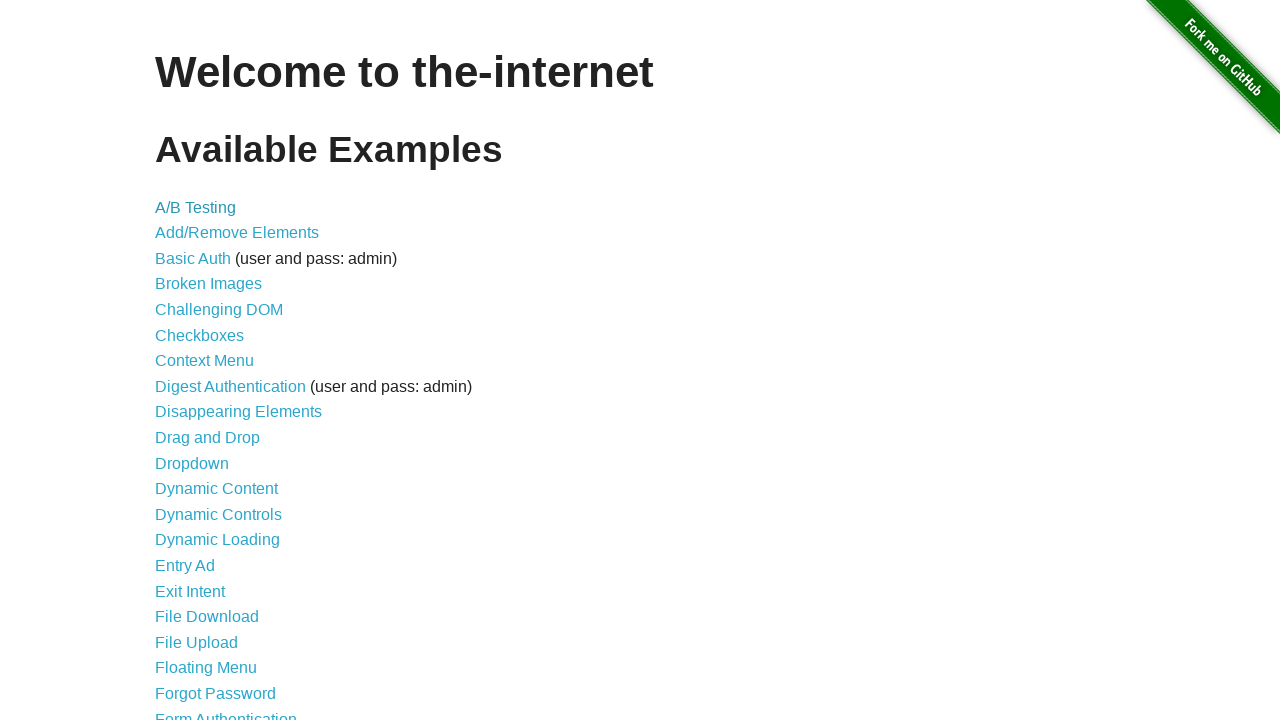

Re-fetched list items (iteration 2 of 44)
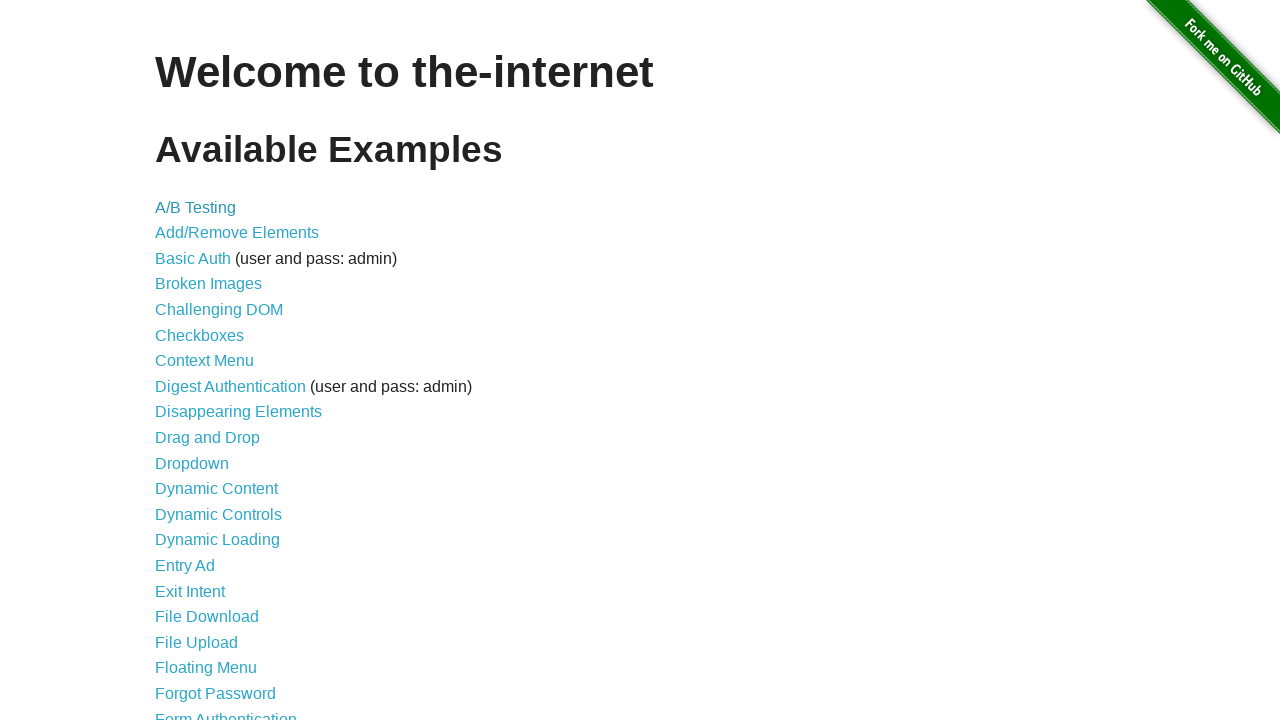

Clicked link in list item 2 at (237, 233) on internal:role=listitem >> nth=1 >> internal:role=link
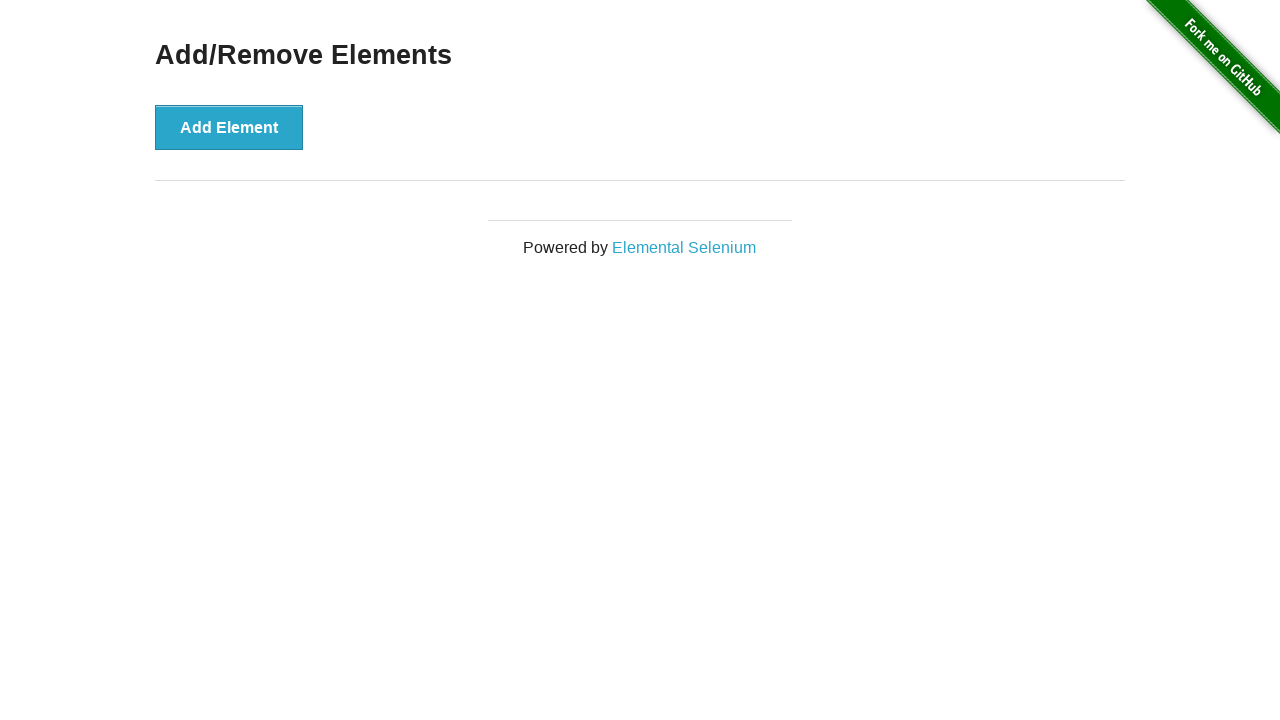

Page loaded after clicking link 2
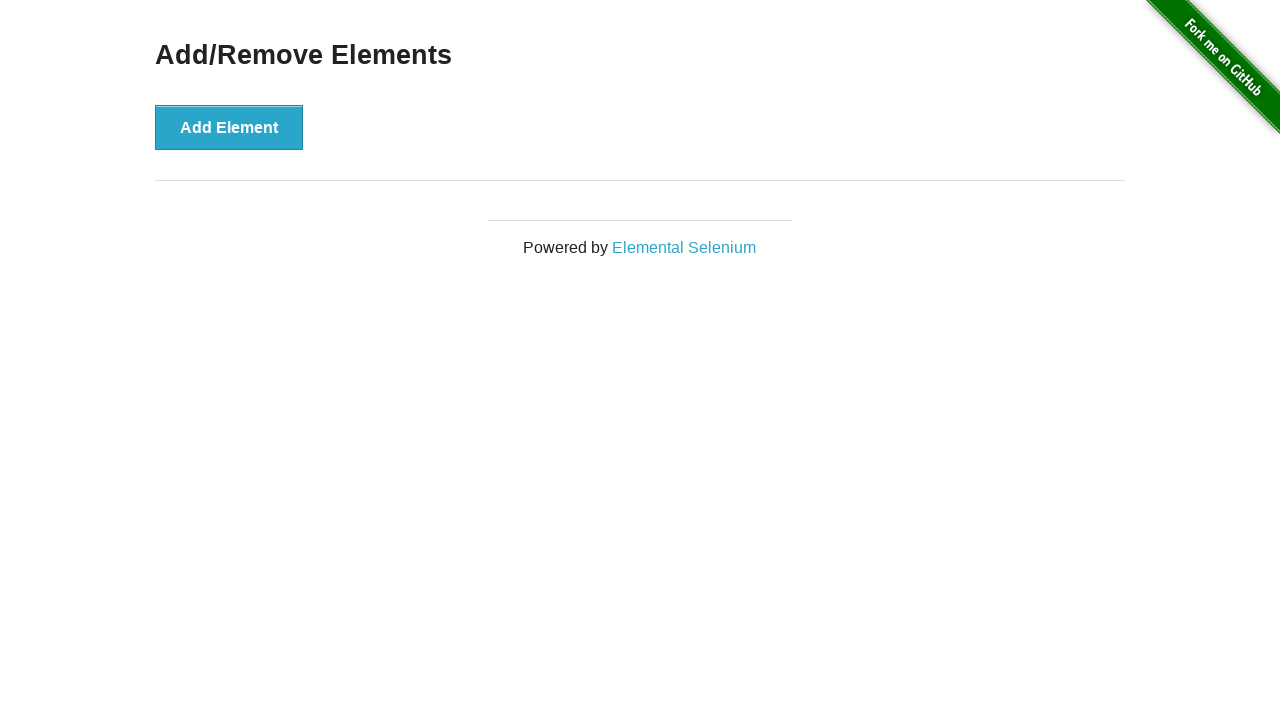

Navigated back to homepage
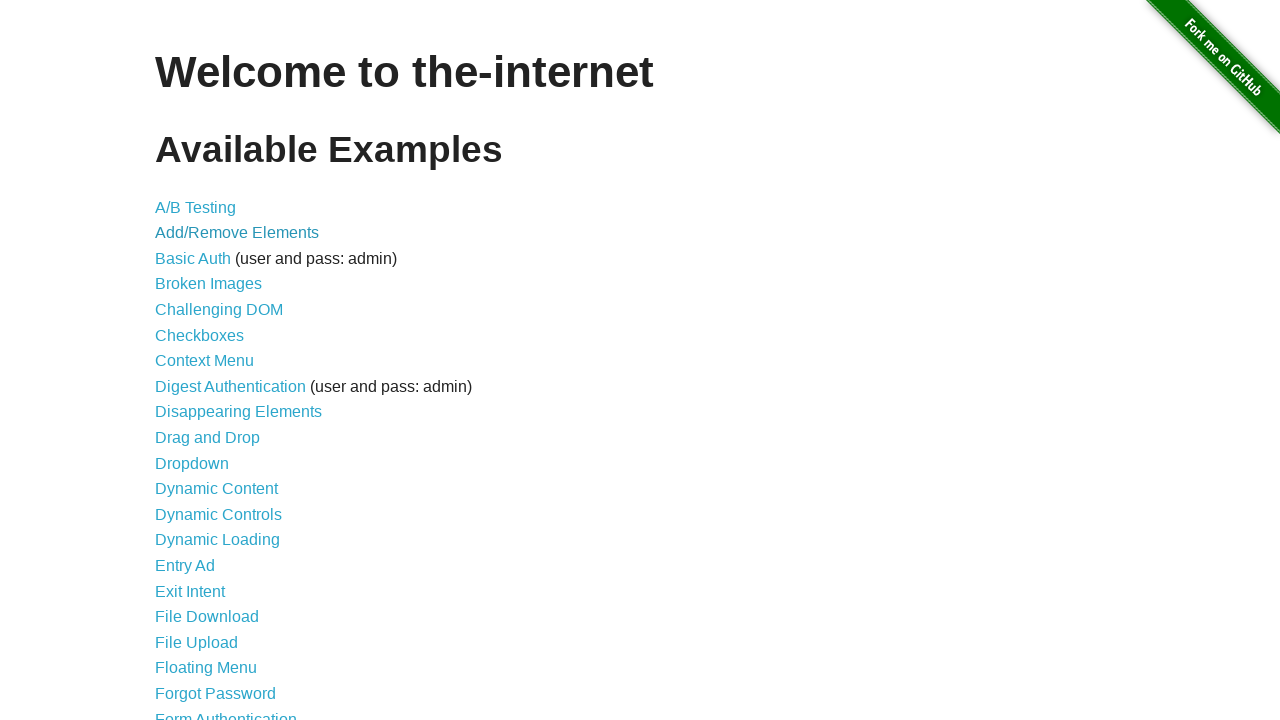

Re-fetched list items (iteration 3 of 44)
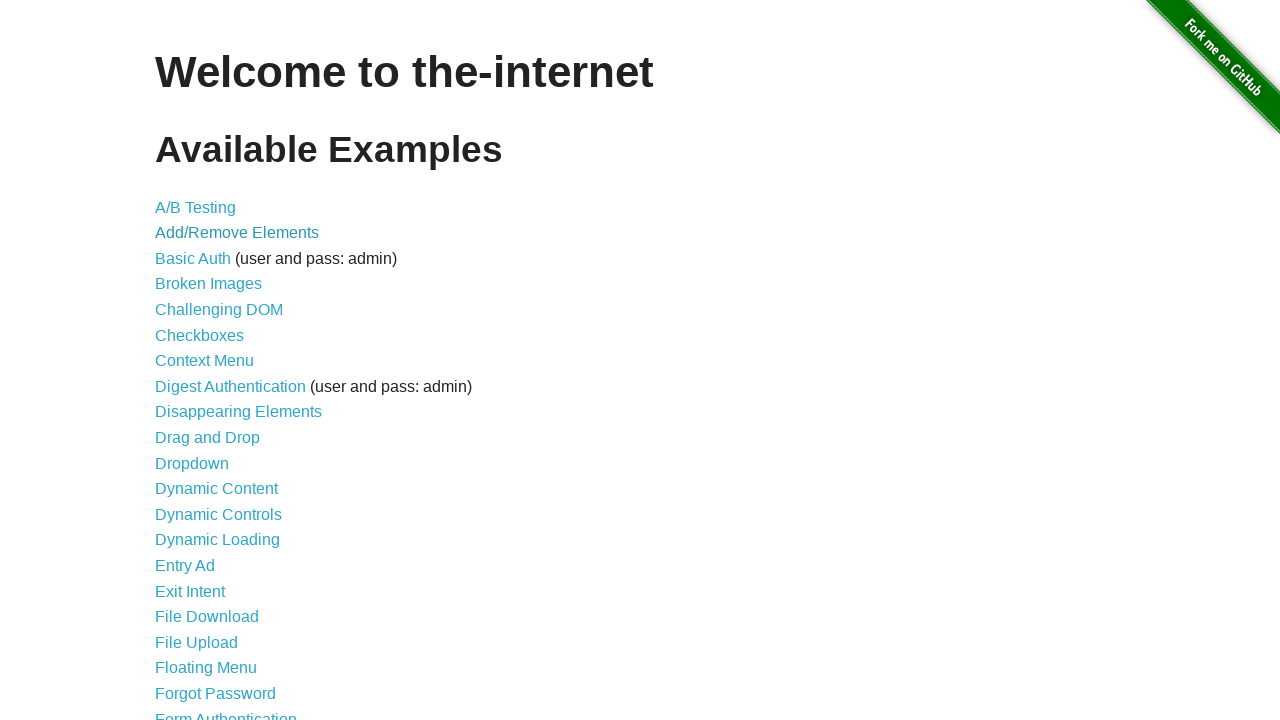

Clicked link in list item 3 at (193, 258) on internal:role=listitem >> nth=2 >> internal:role=link
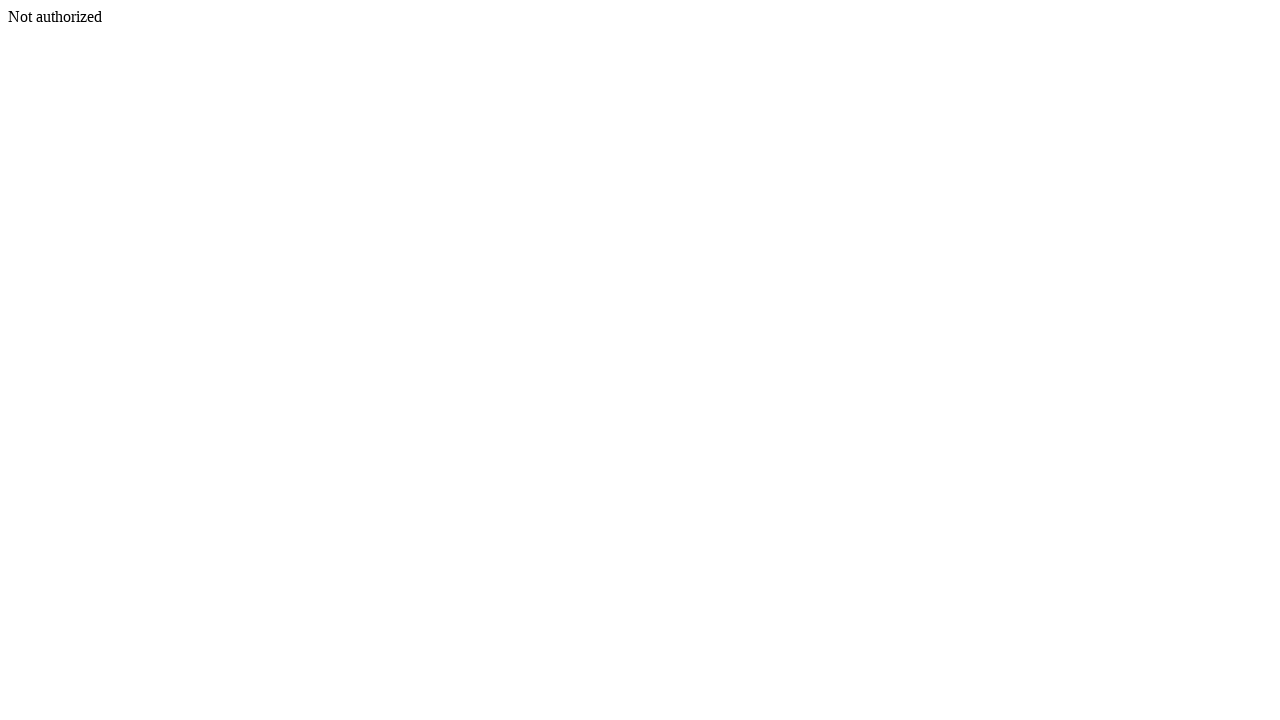

Page loaded after clicking link 3
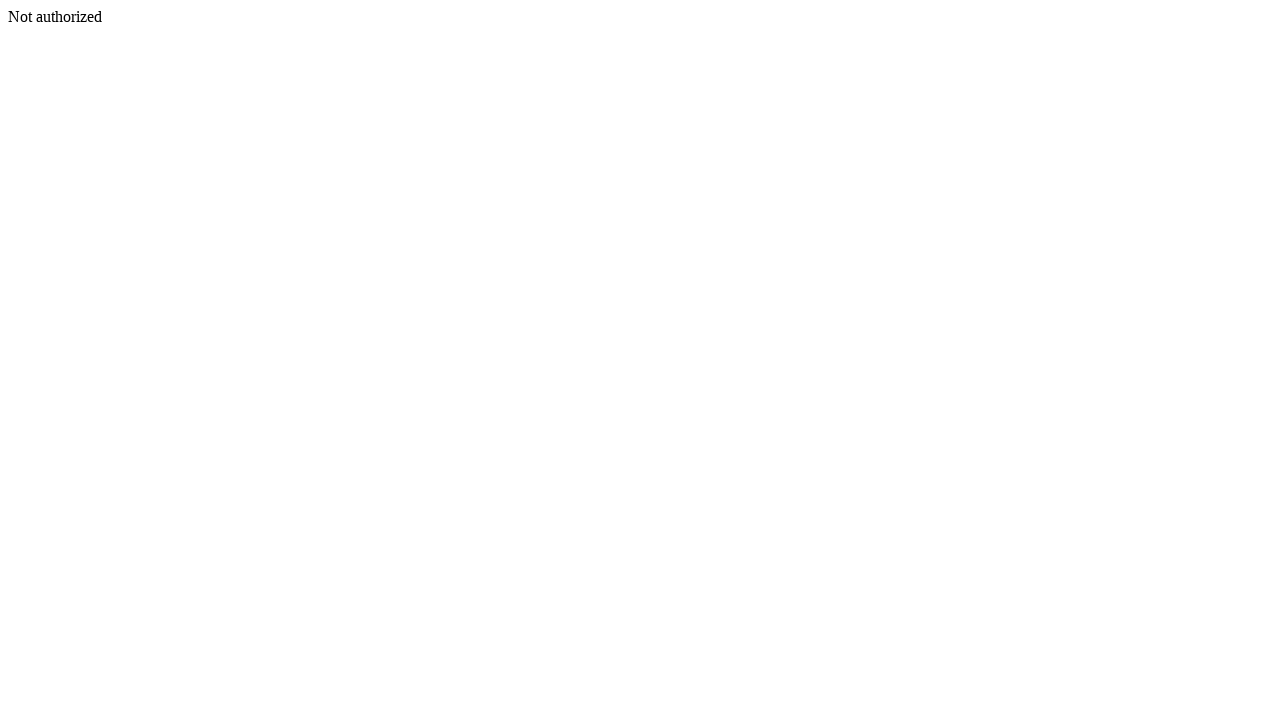

Navigated back to homepage
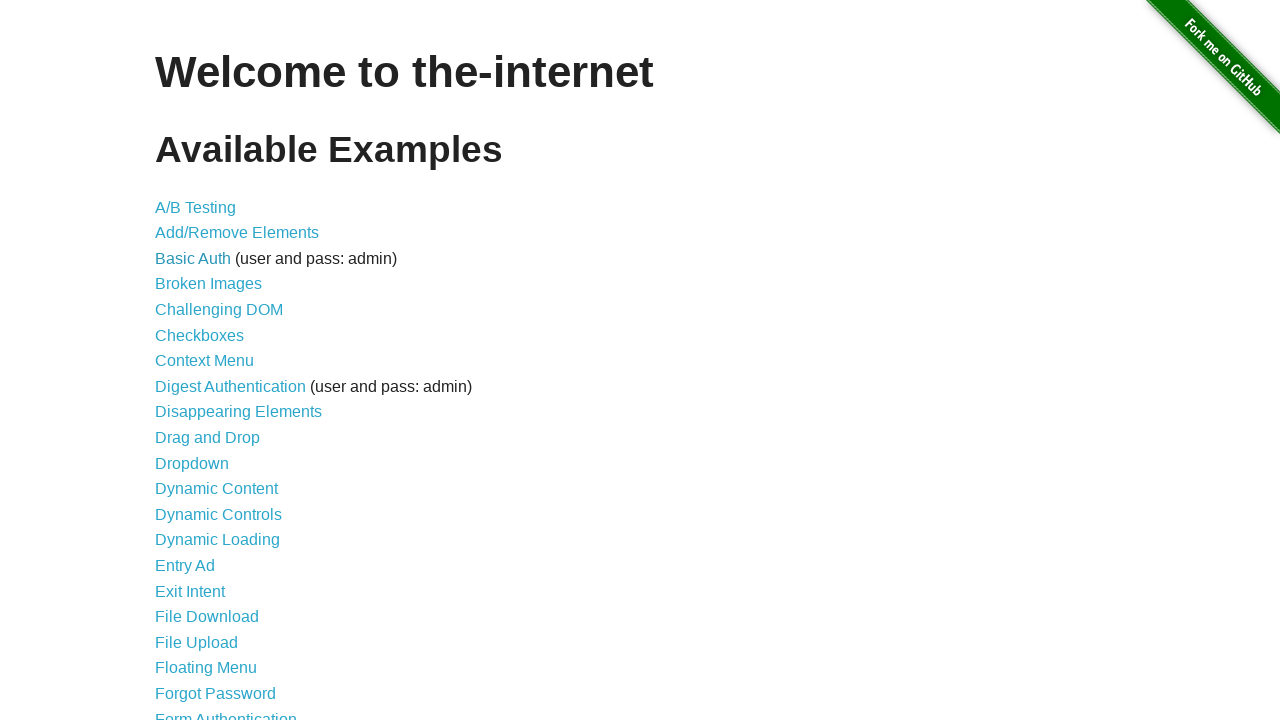

Re-fetched list items (iteration 4 of 44)
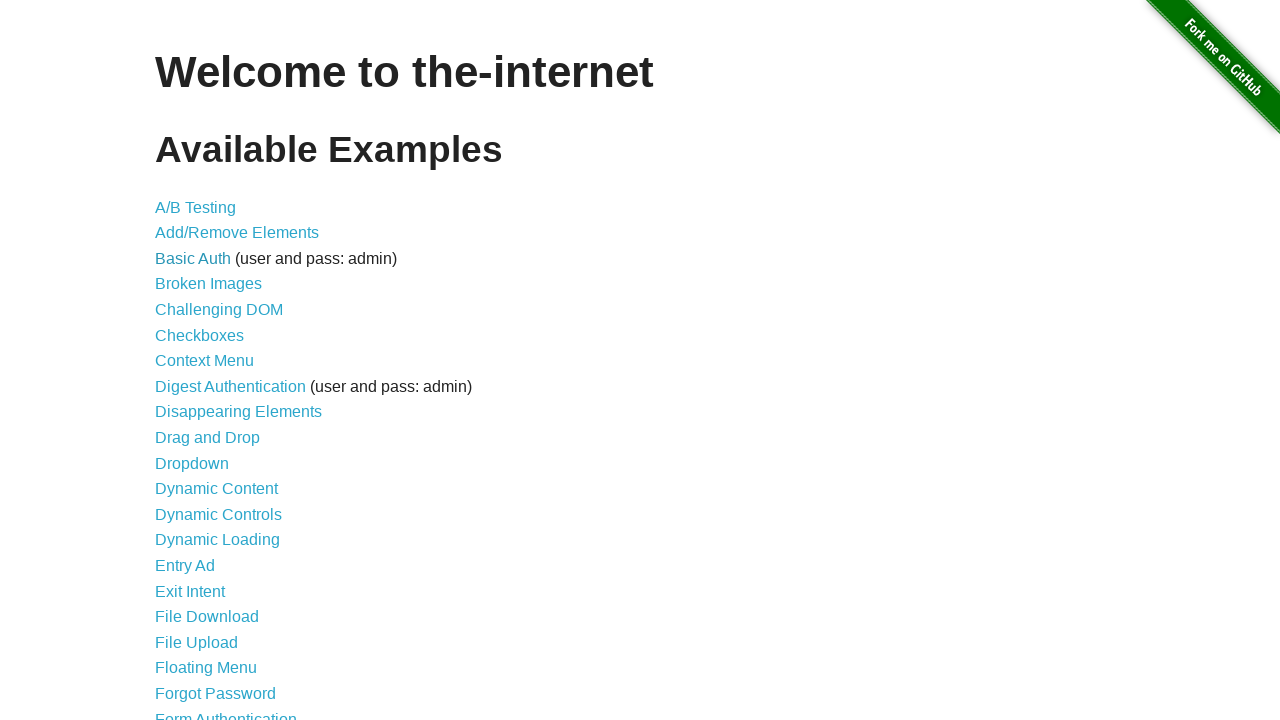

Clicked link in list item 4 at (208, 284) on internal:role=listitem >> nth=3 >> internal:role=link
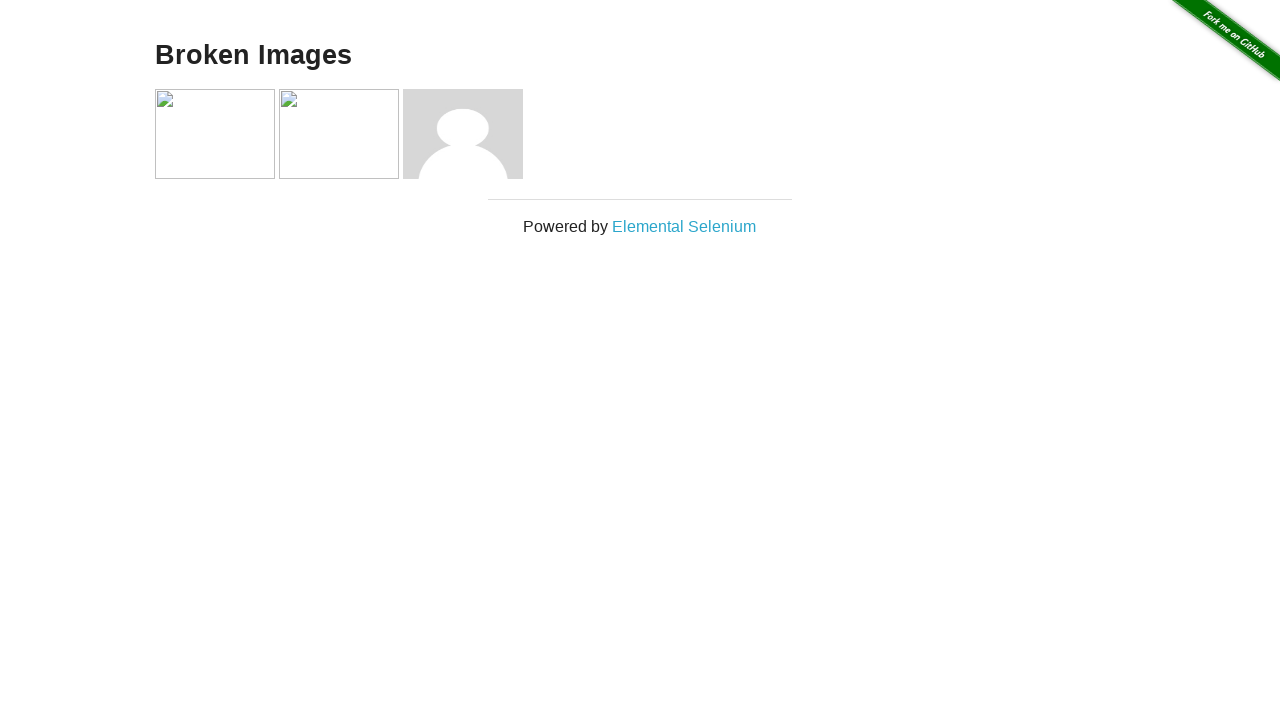

Page loaded after clicking link 4
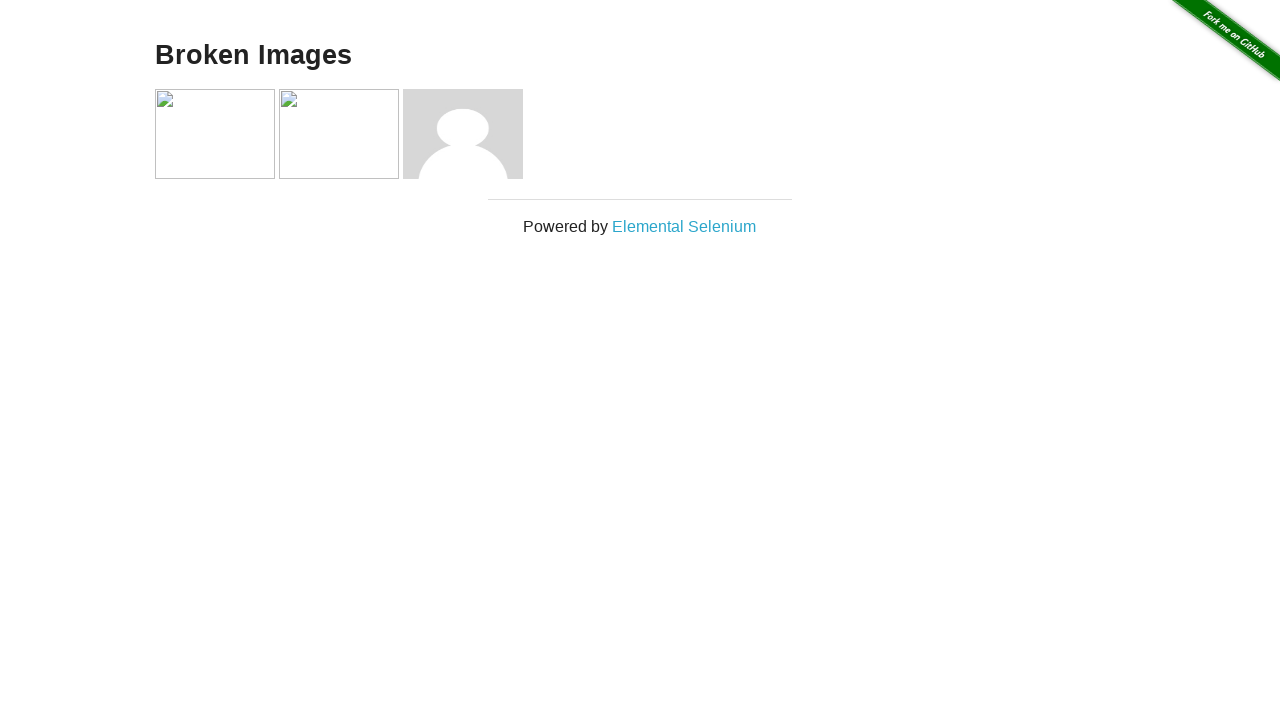

Navigated back to homepage
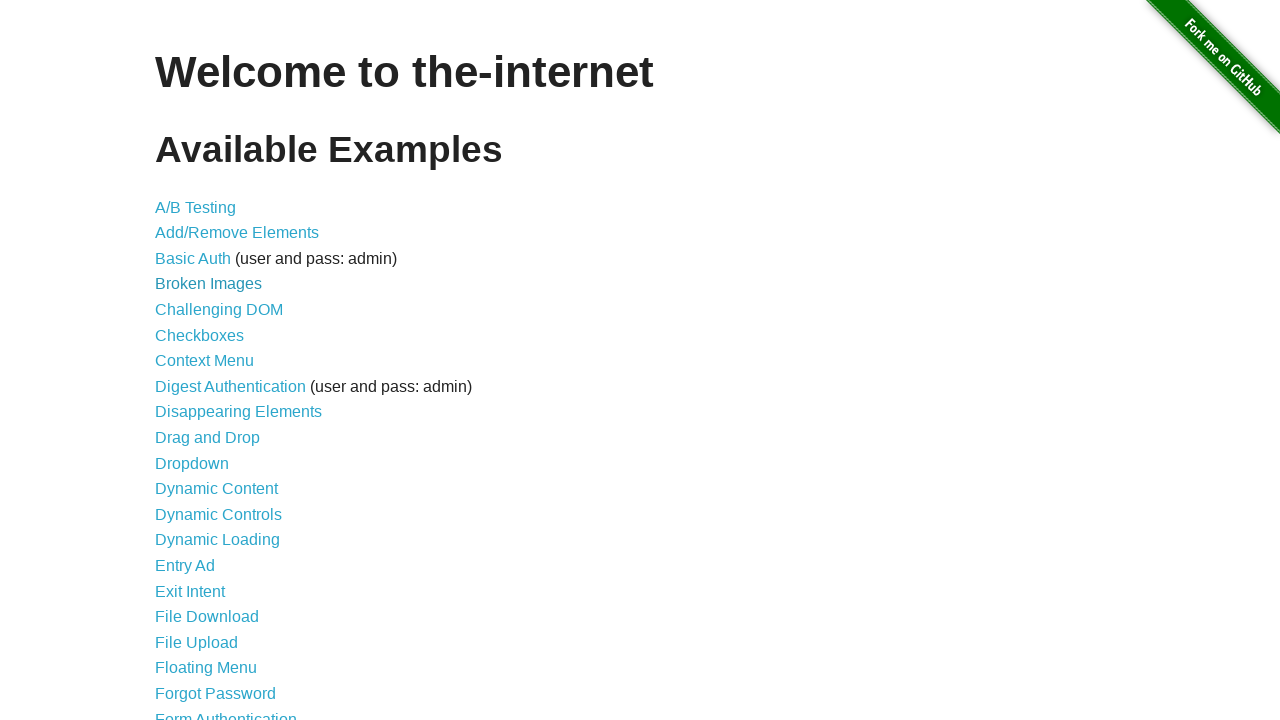

Re-fetched list items (iteration 5 of 44)
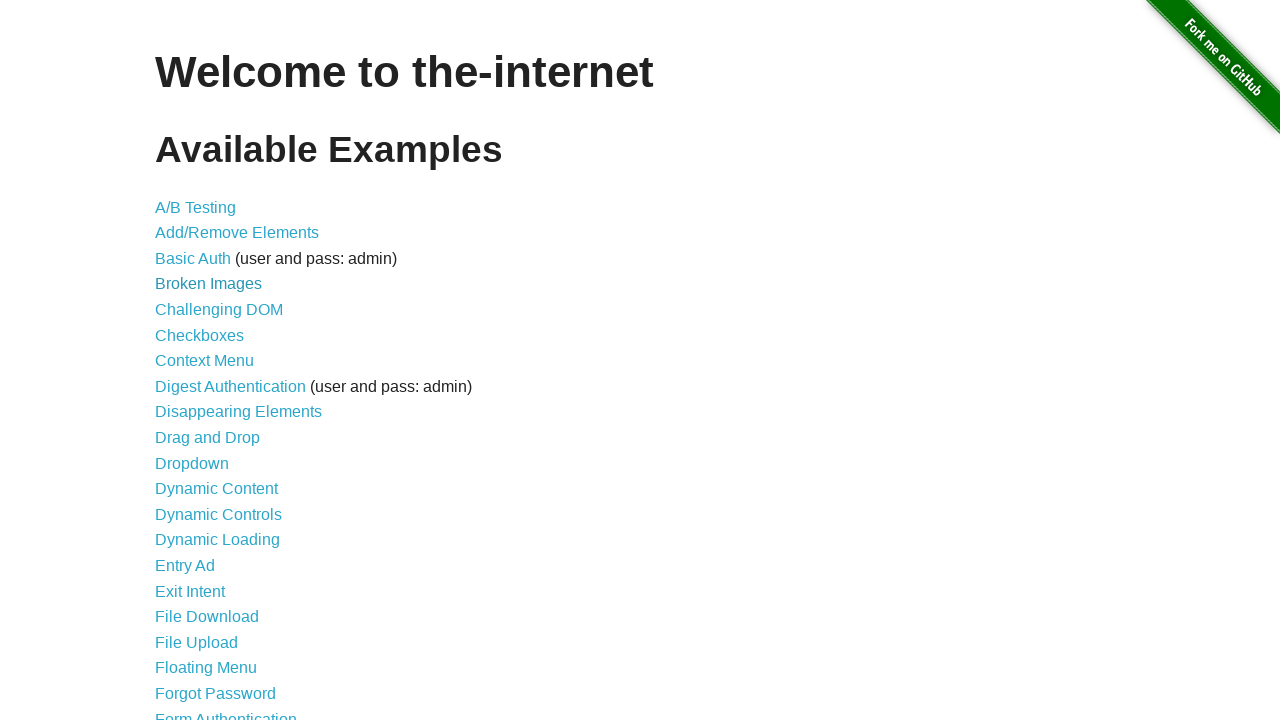

Clicked link in list item 5 at (219, 310) on internal:role=listitem >> nth=4 >> internal:role=link
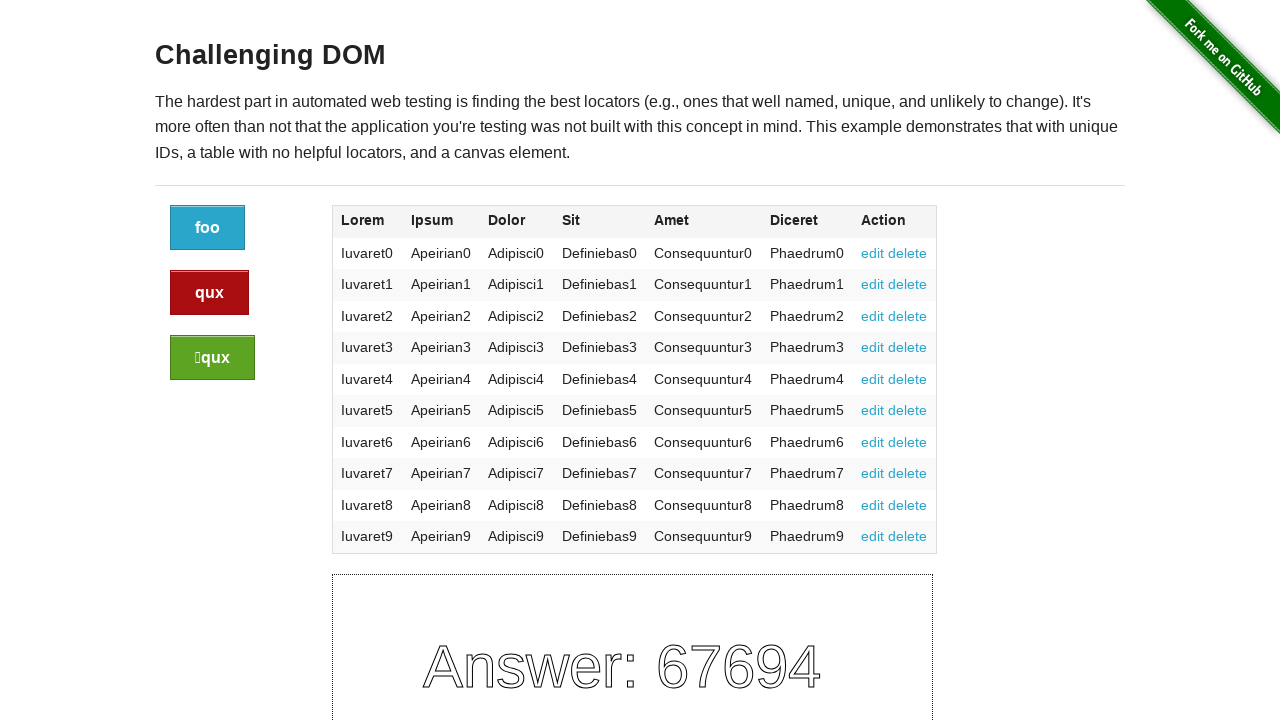

Page loaded after clicking link 5
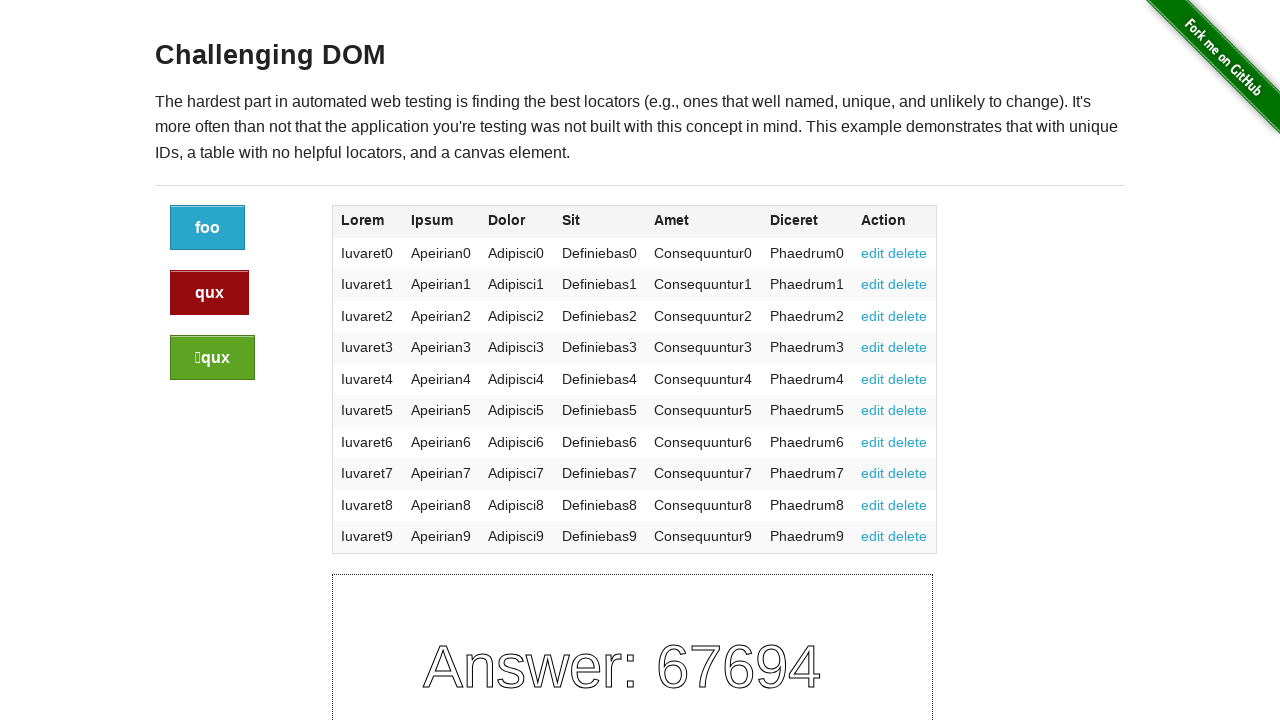

Navigated back to homepage
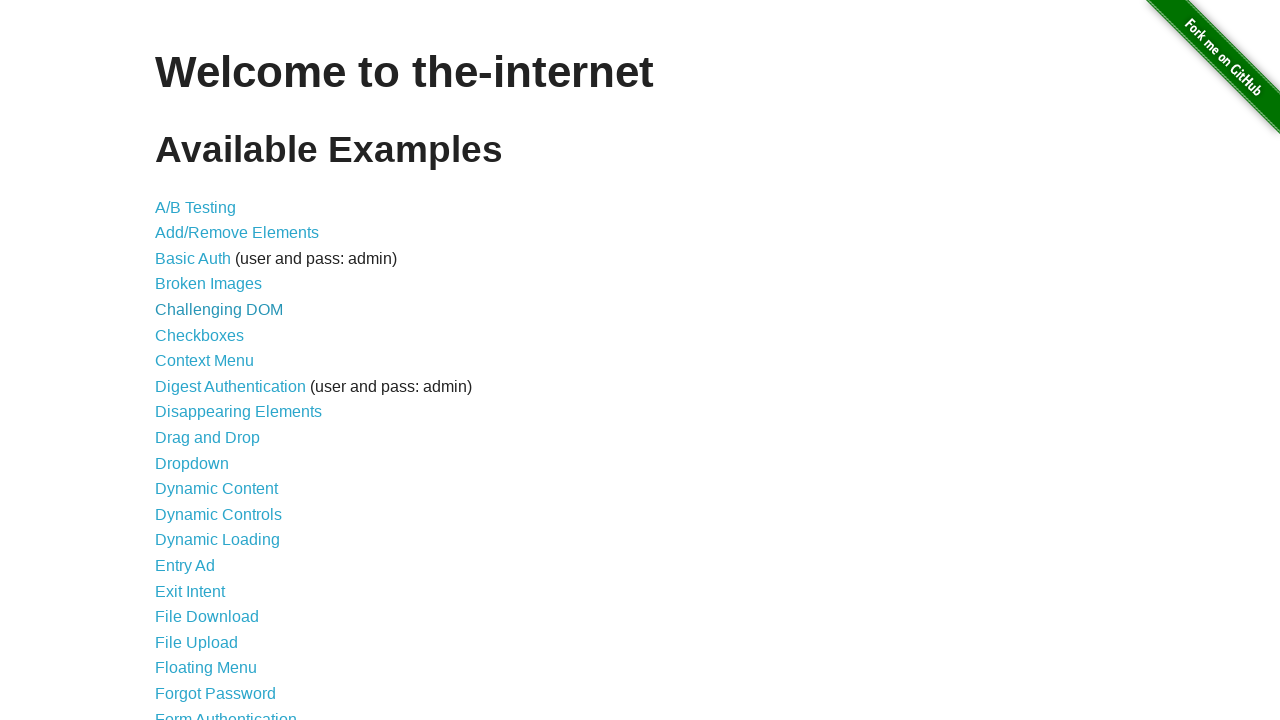

Re-fetched list items (iteration 6 of 44)
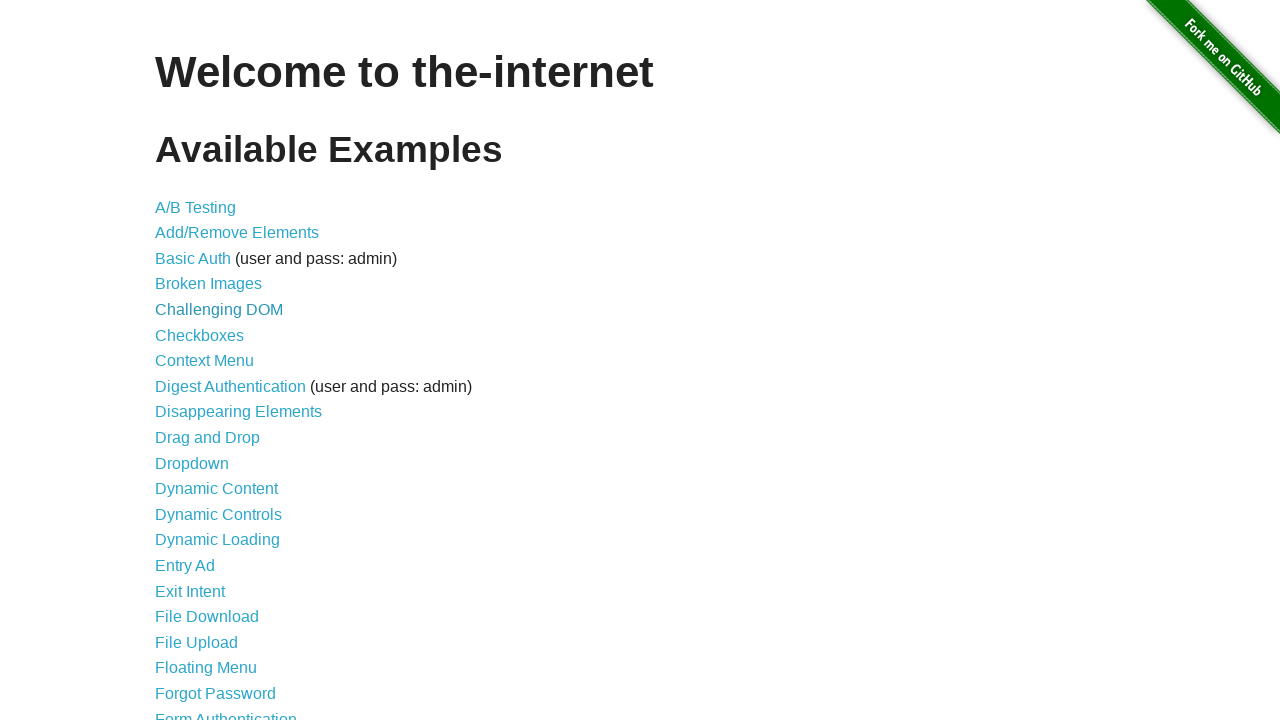

Clicked link in list item 6 at (200, 335) on internal:role=listitem >> nth=5 >> internal:role=link
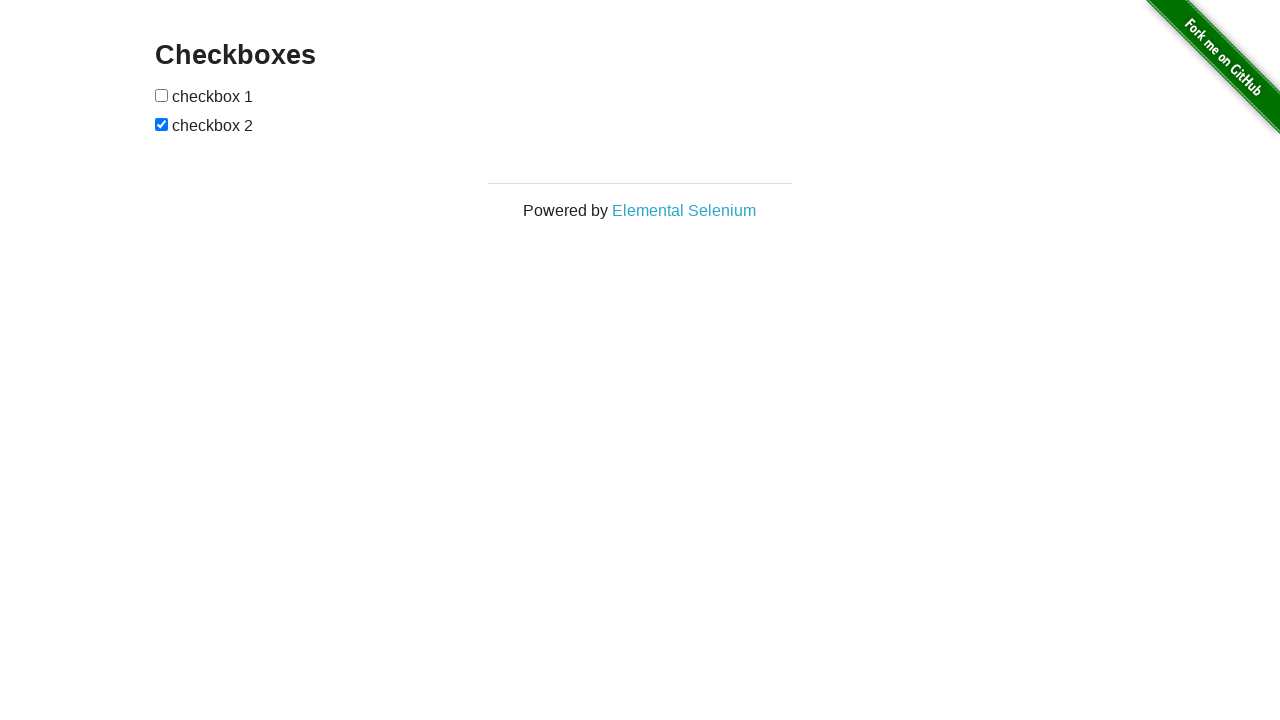

Page loaded after clicking link 6
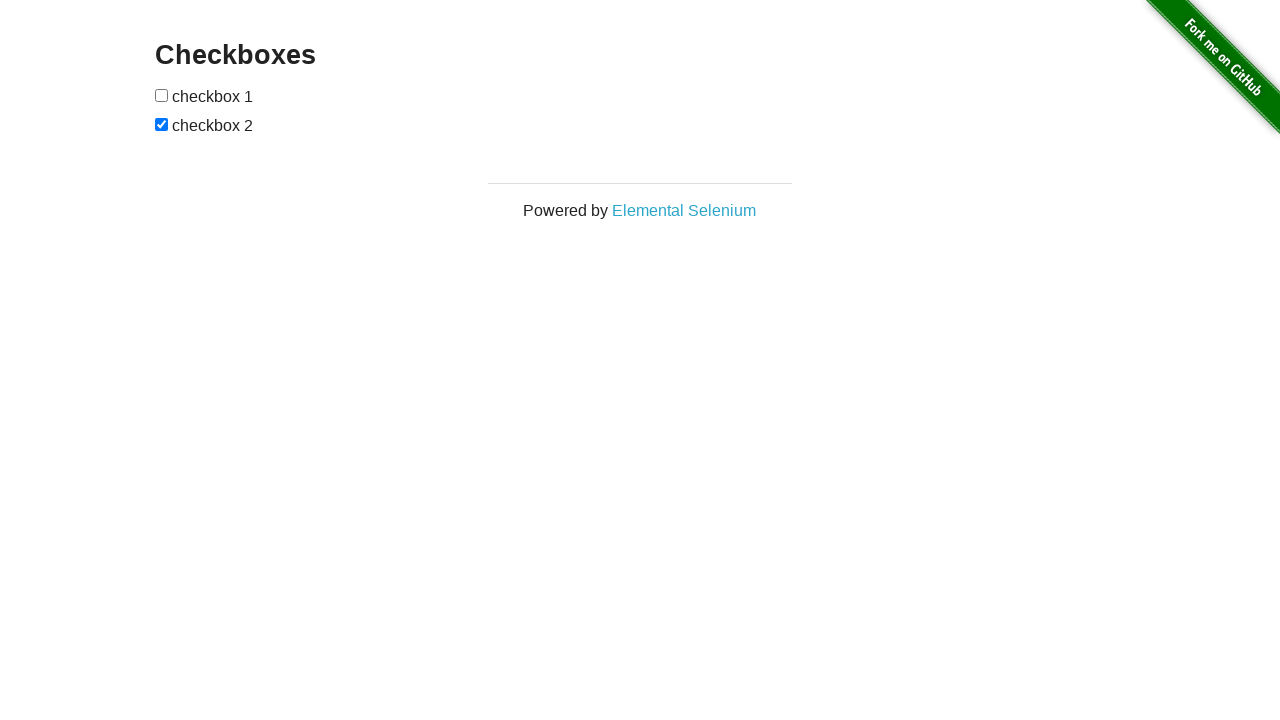

Navigated back to homepage
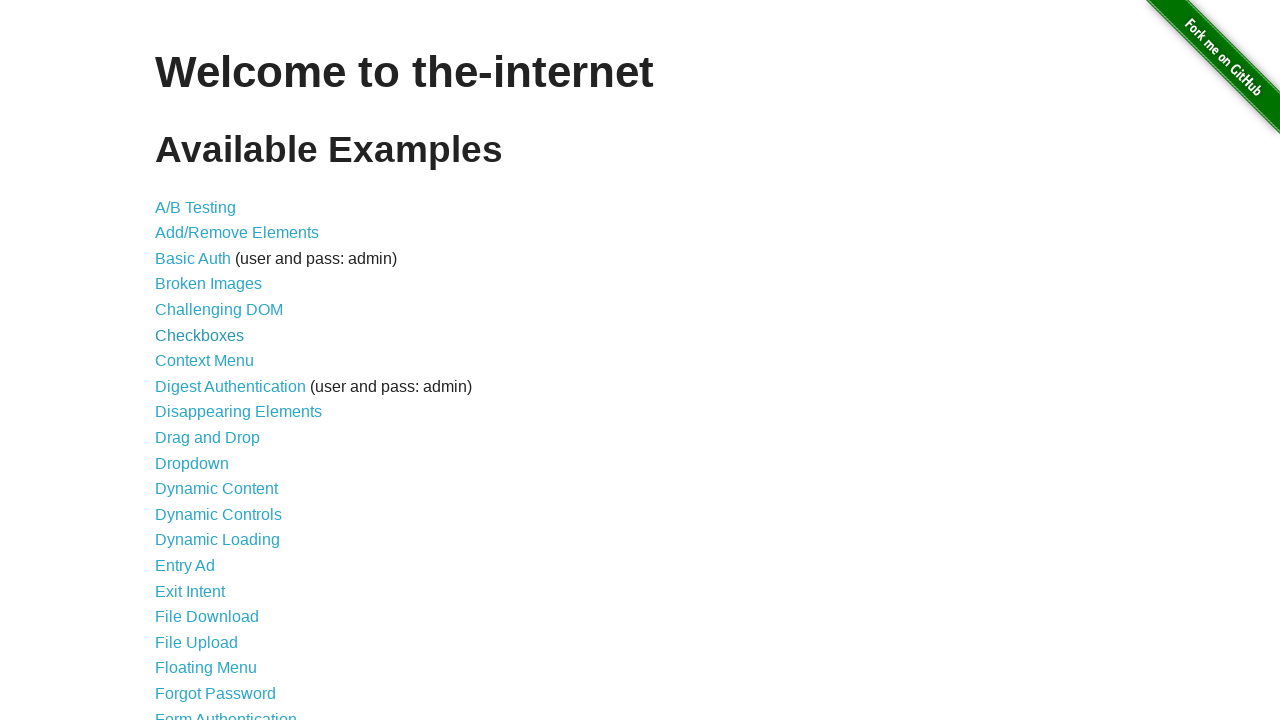

Re-fetched list items (iteration 7 of 44)
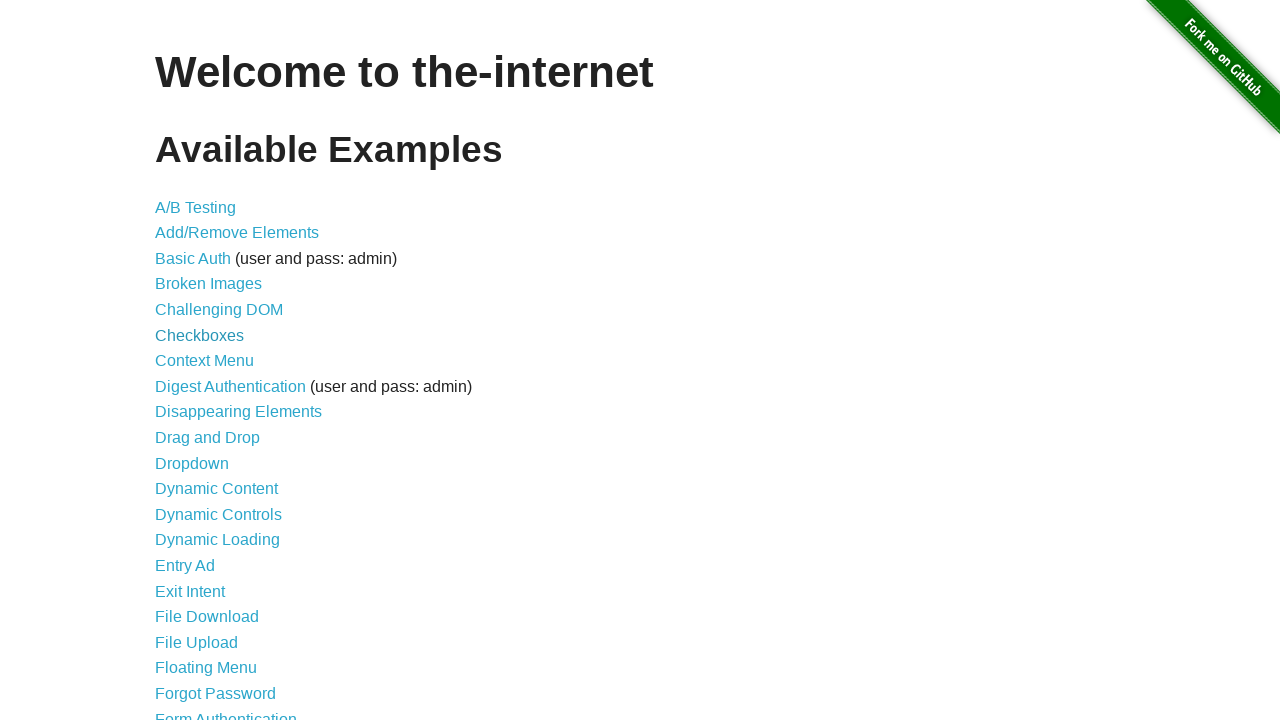

Clicked link in list item 7 at (204, 361) on internal:role=listitem >> nth=6 >> internal:role=link
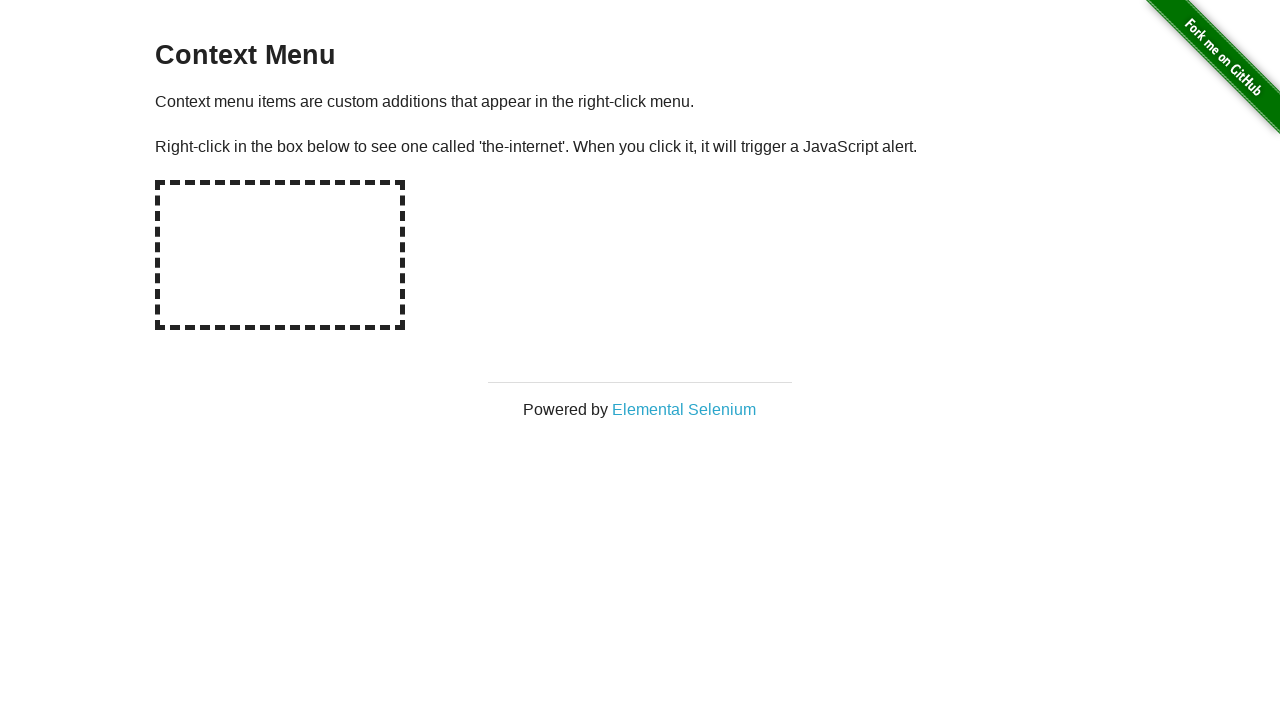

Page loaded after clicking link 7
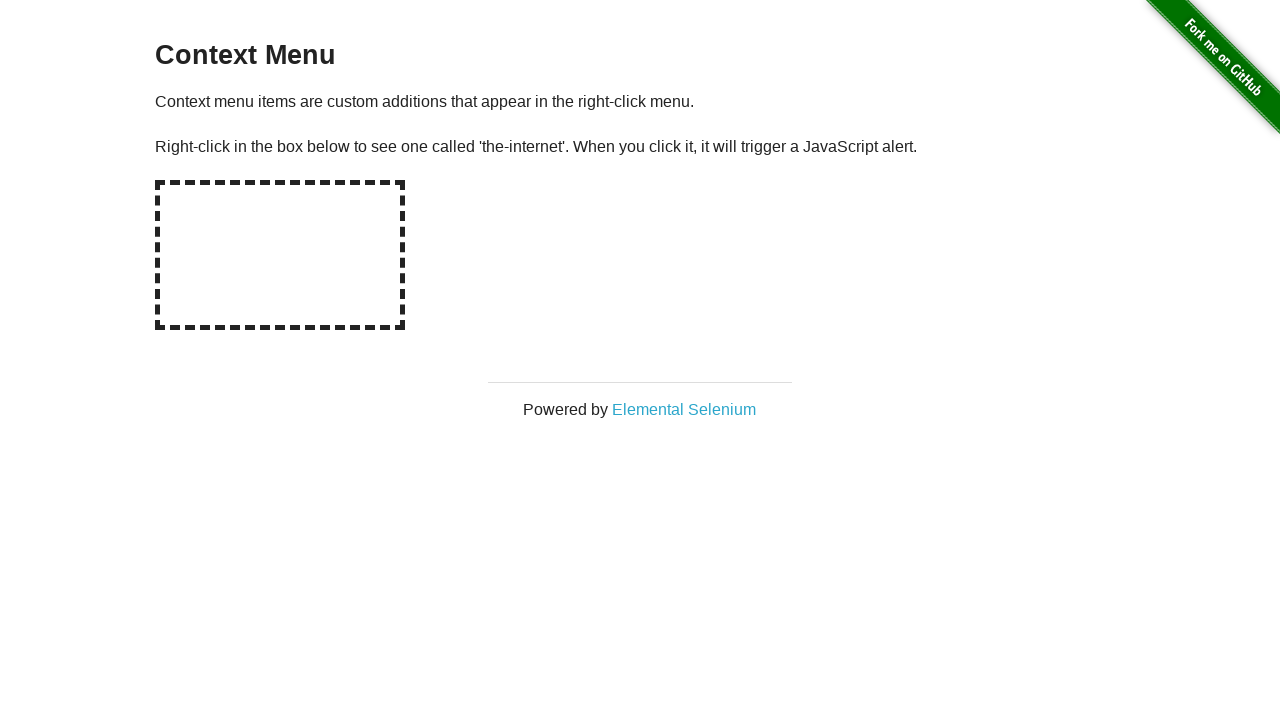

Navigated back to homepage
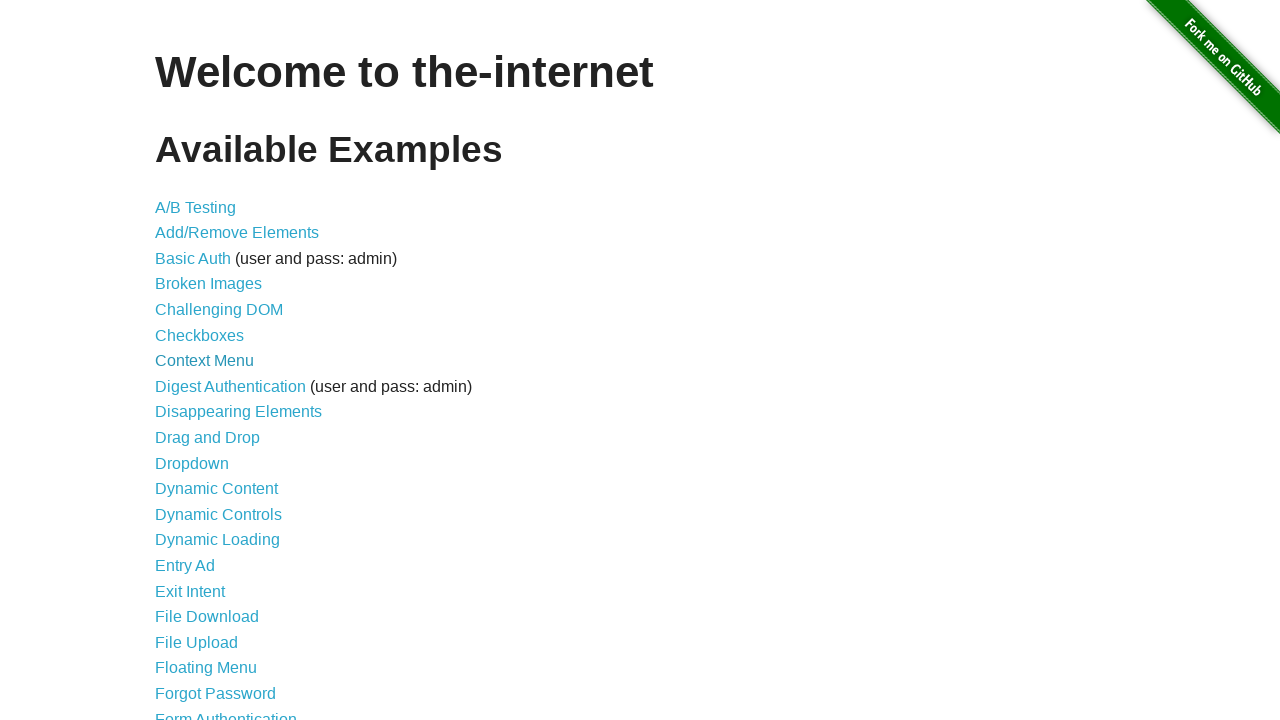

Re-fetched list items (iteration 8 of 44)
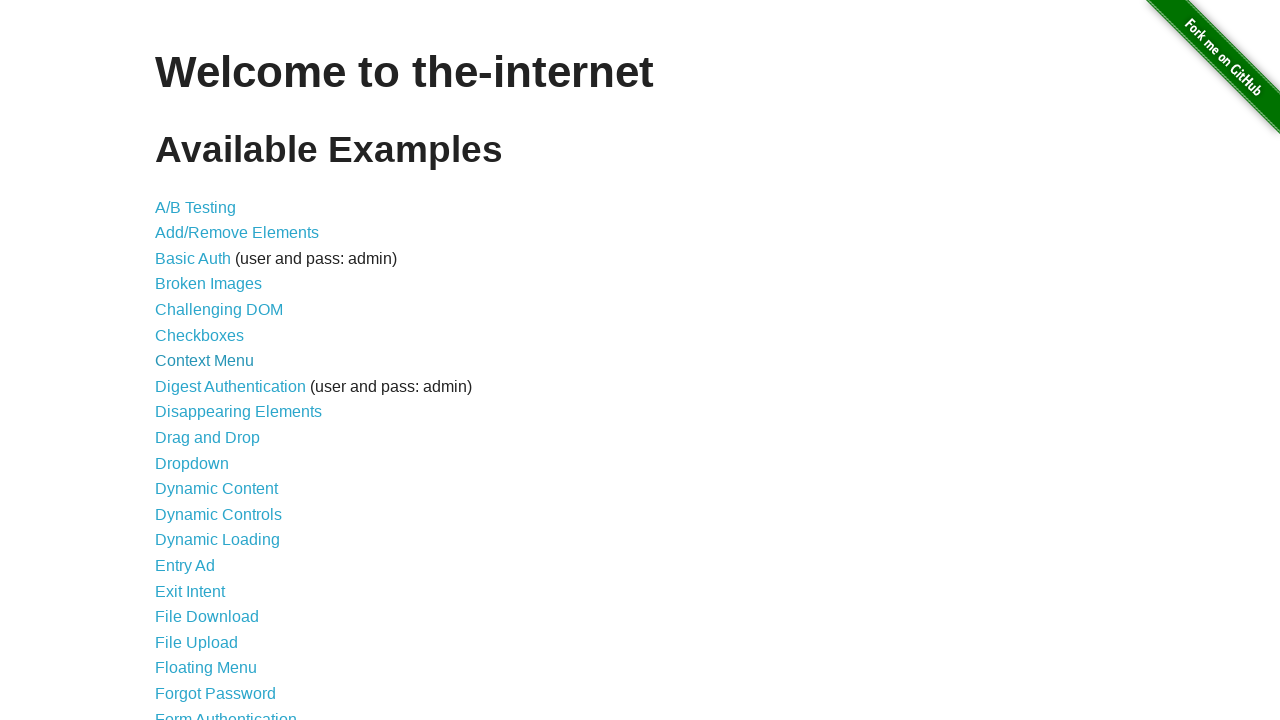

Clicked link in list item 8 at (230, 386) on internal:role=listitem >> nth=7 >> internal:role=link
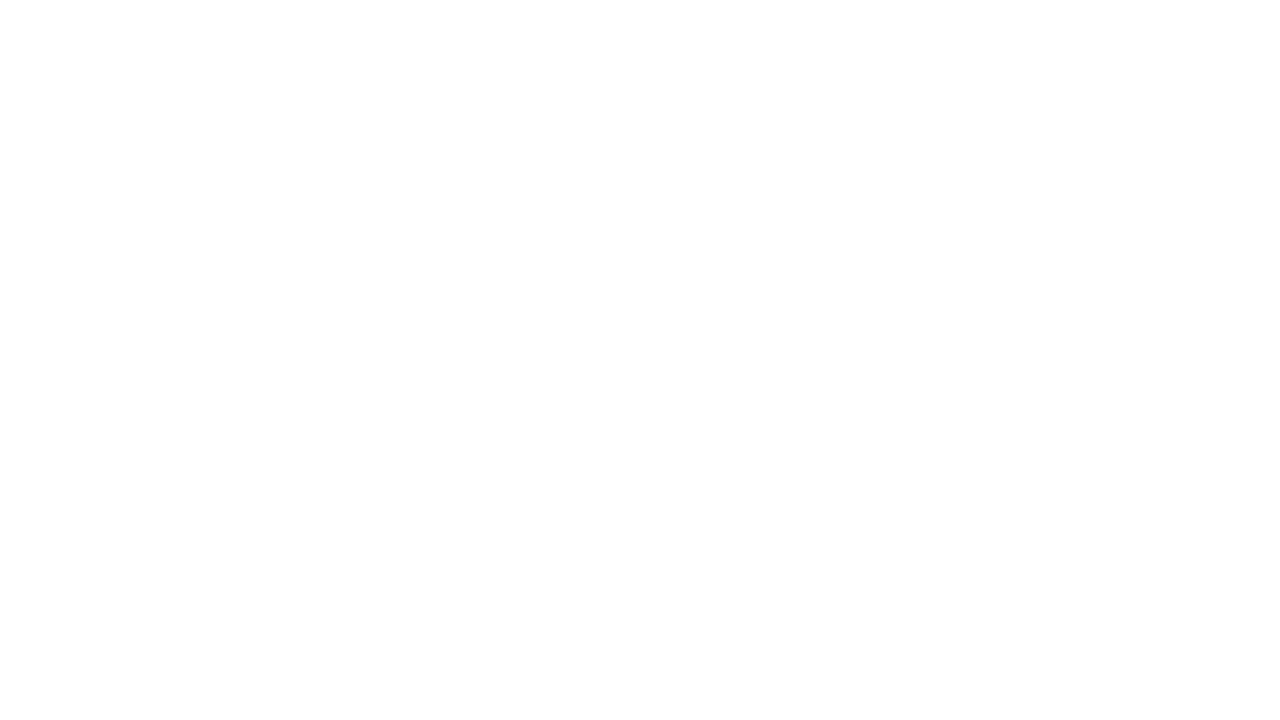

Page loaded after clicking link 8
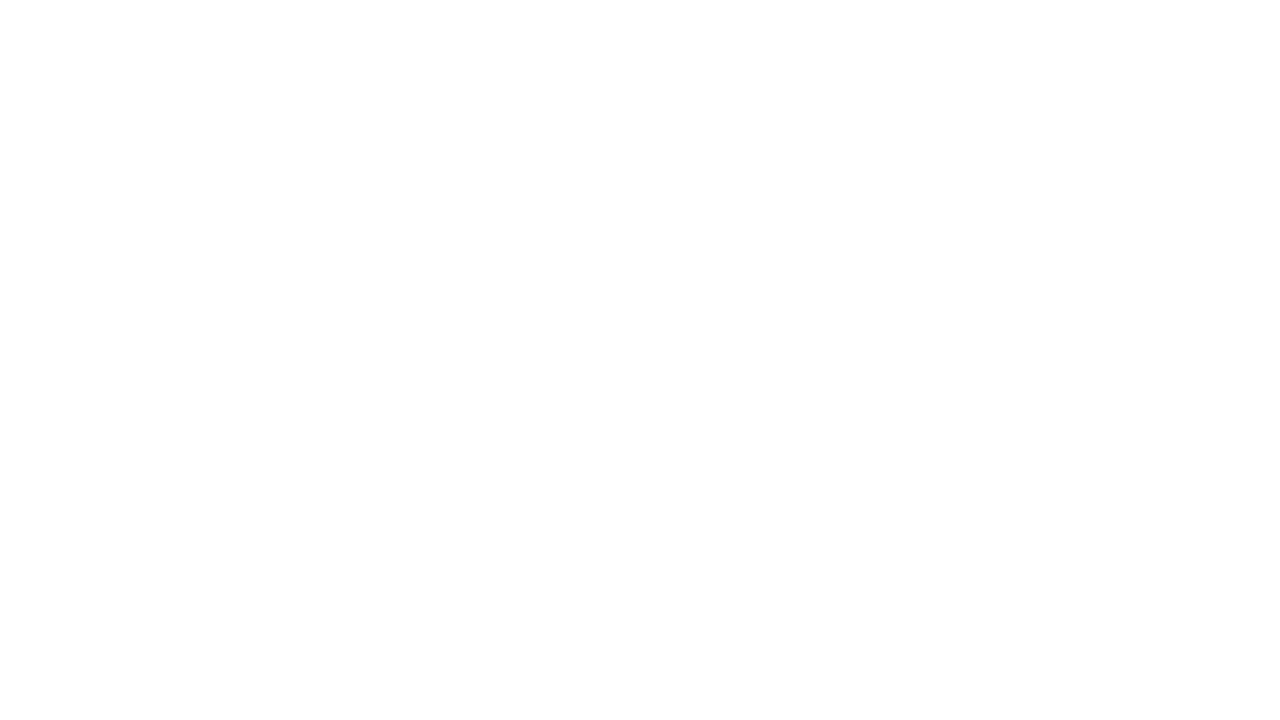

Navigated back to homepage
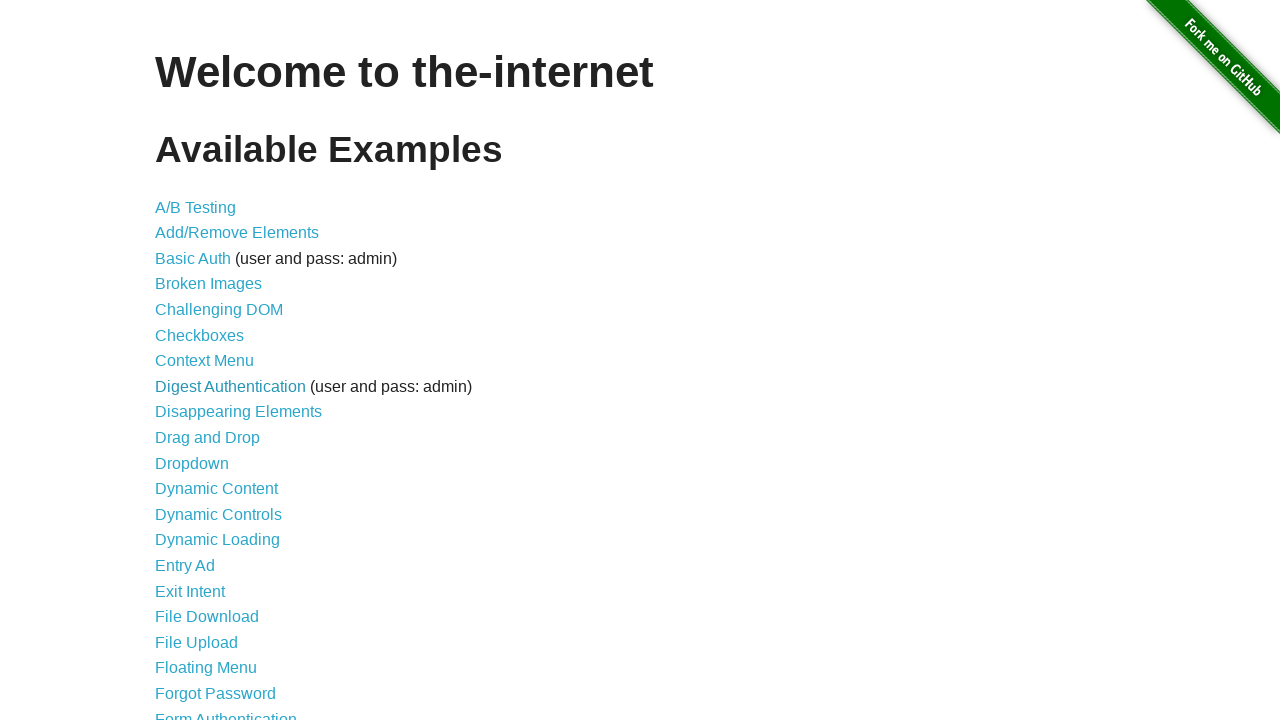

Re-fetched list items (iteration 9 of 44)
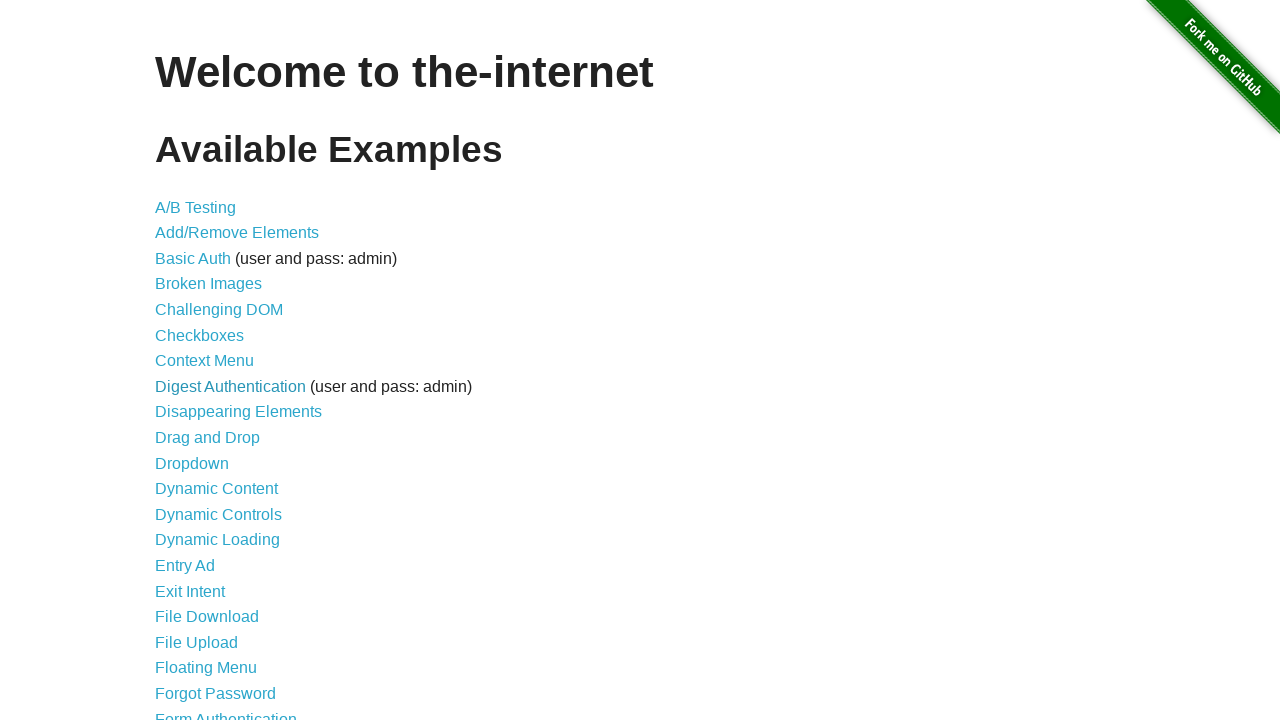

Clicked link in list item 9 at (238, 412) on internal:role=listitem >> nth=8 >> internal:role=link
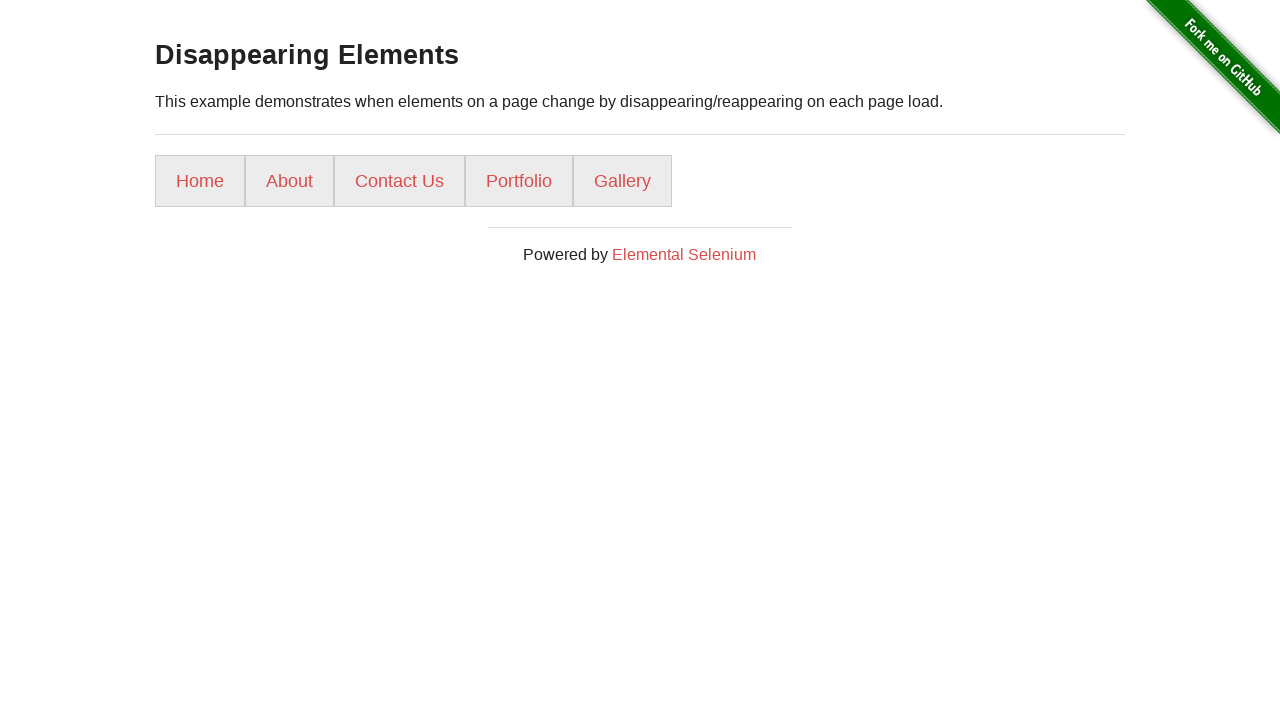

Page loaded after clicking link 9
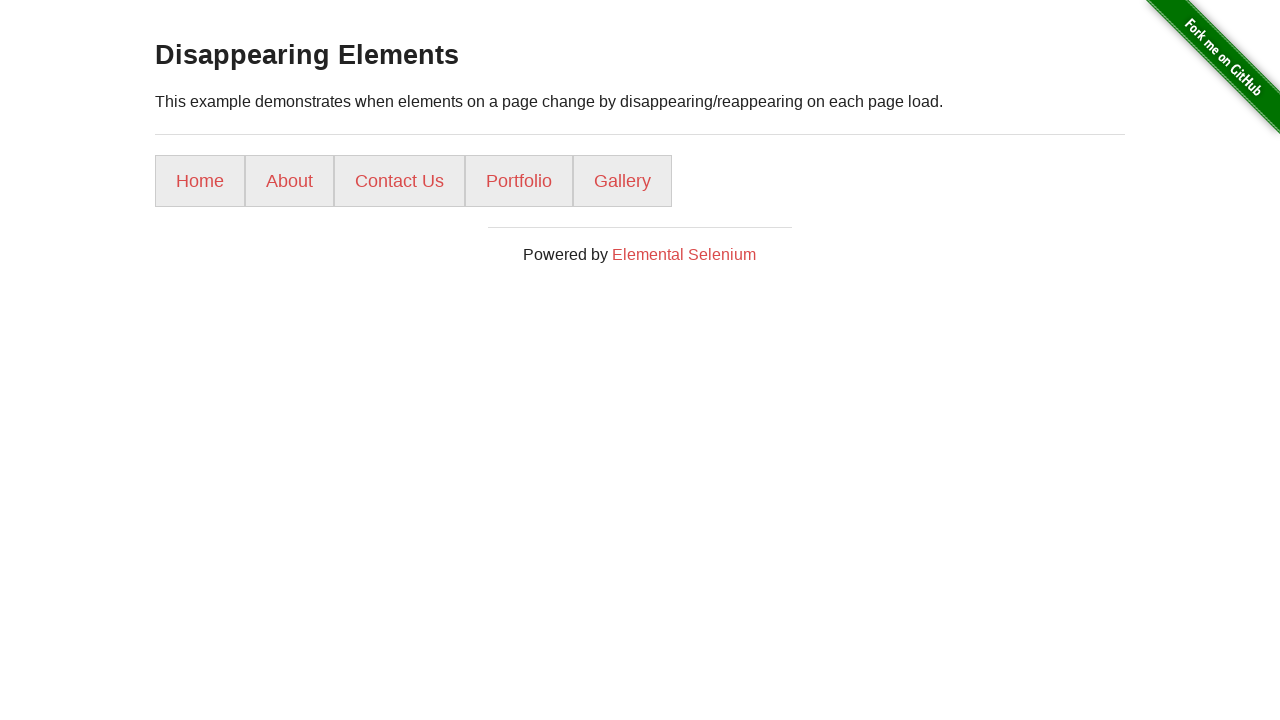

Navigated back to homepage
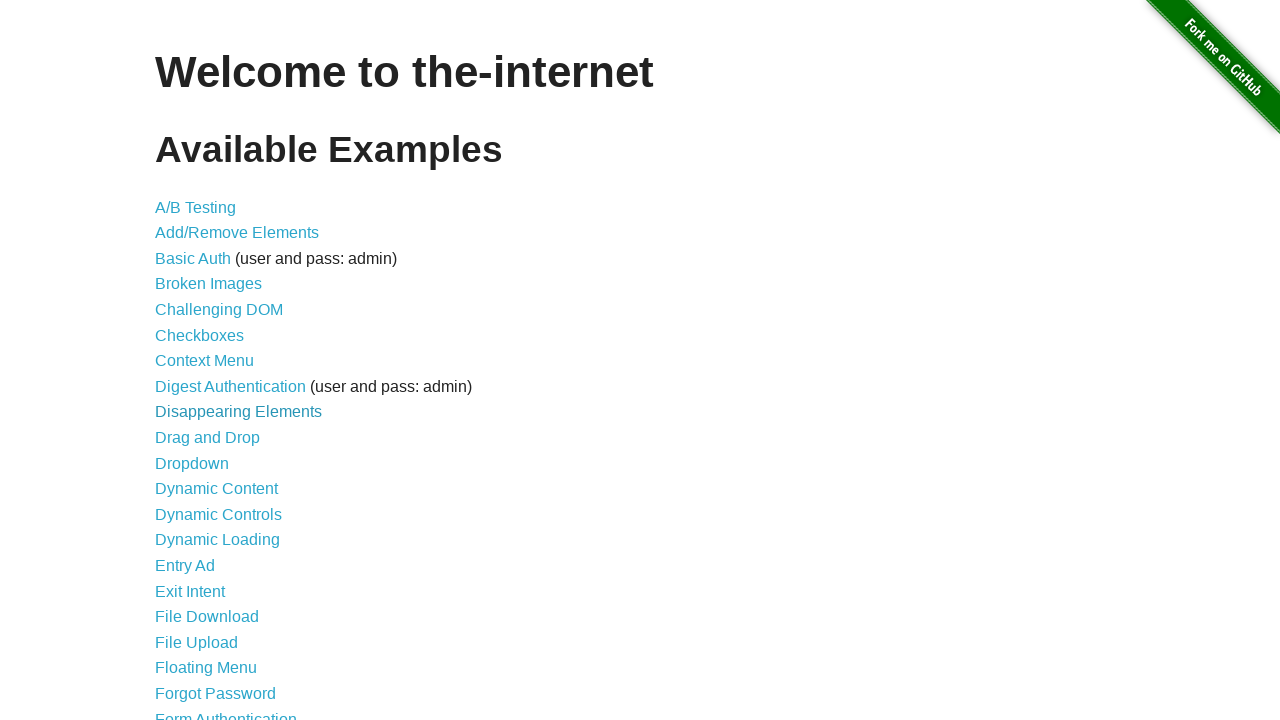

Re-fetched list items (iteration 10 of 44)
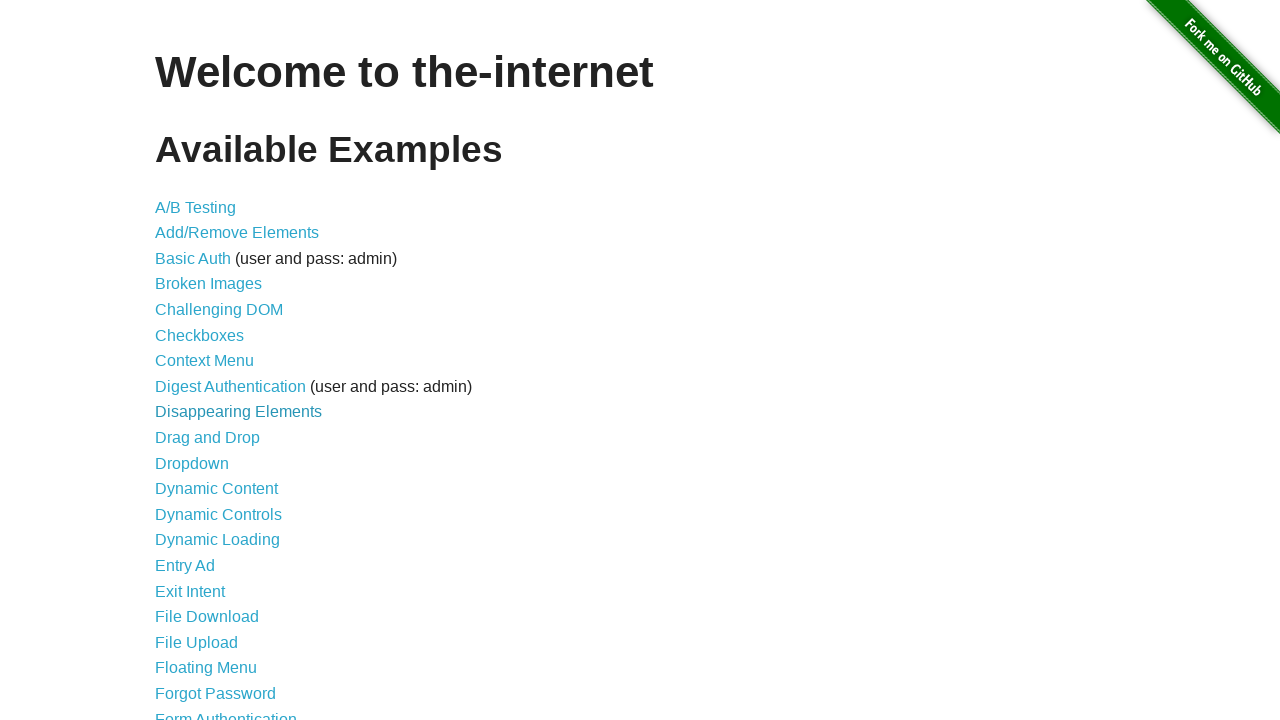

Clicked link in list item 10 at (208, 438) on internal:role=listitem >> nth=9 >> internal:role=link
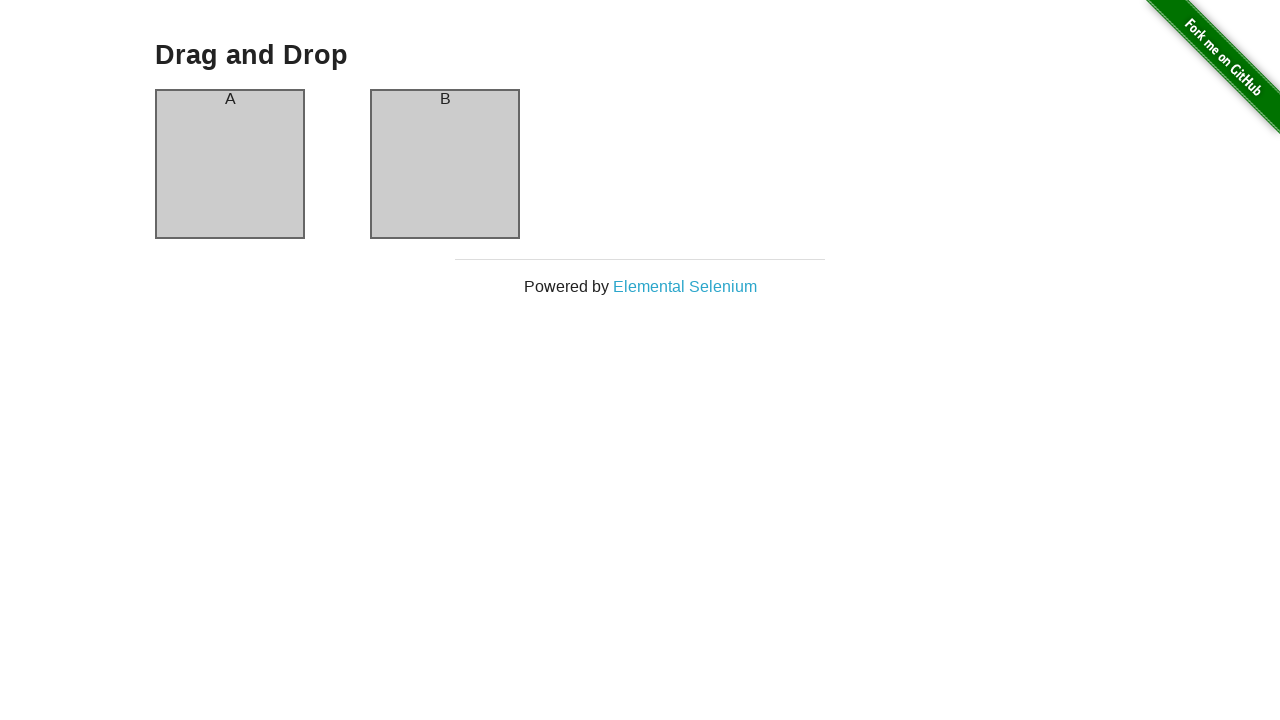

Page loaded after clicking link 10
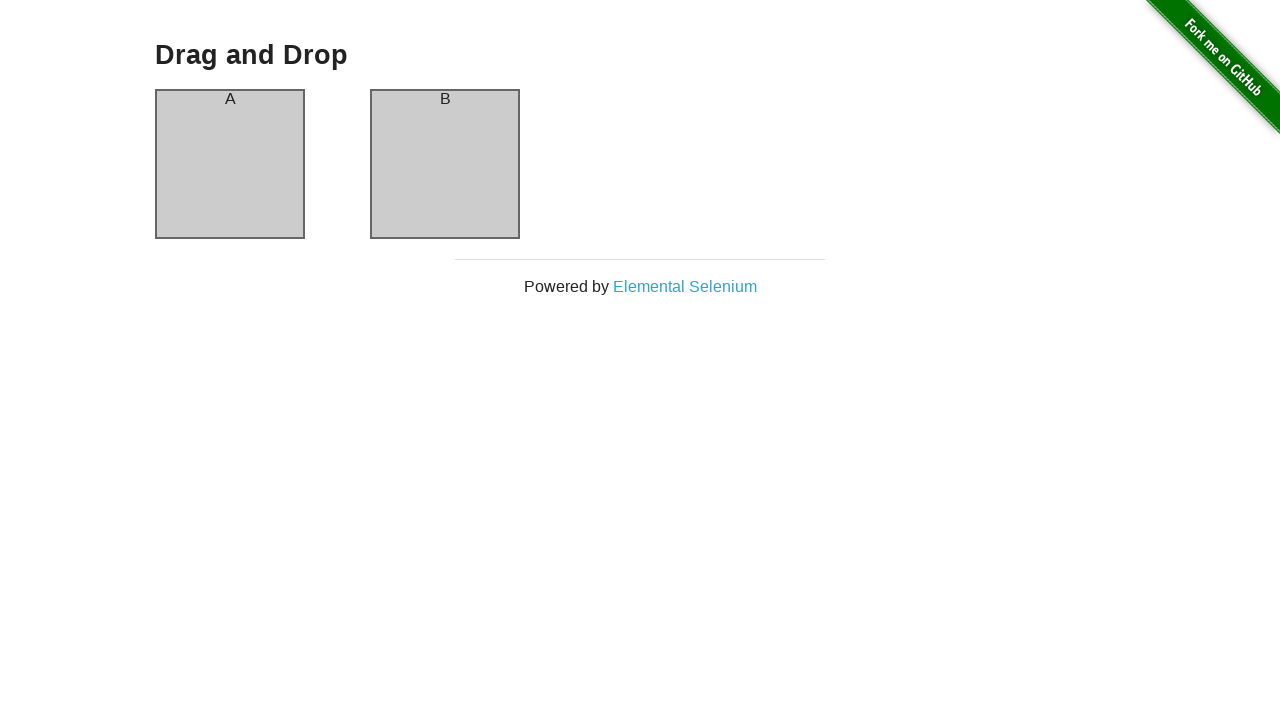

Navigated back to homepage
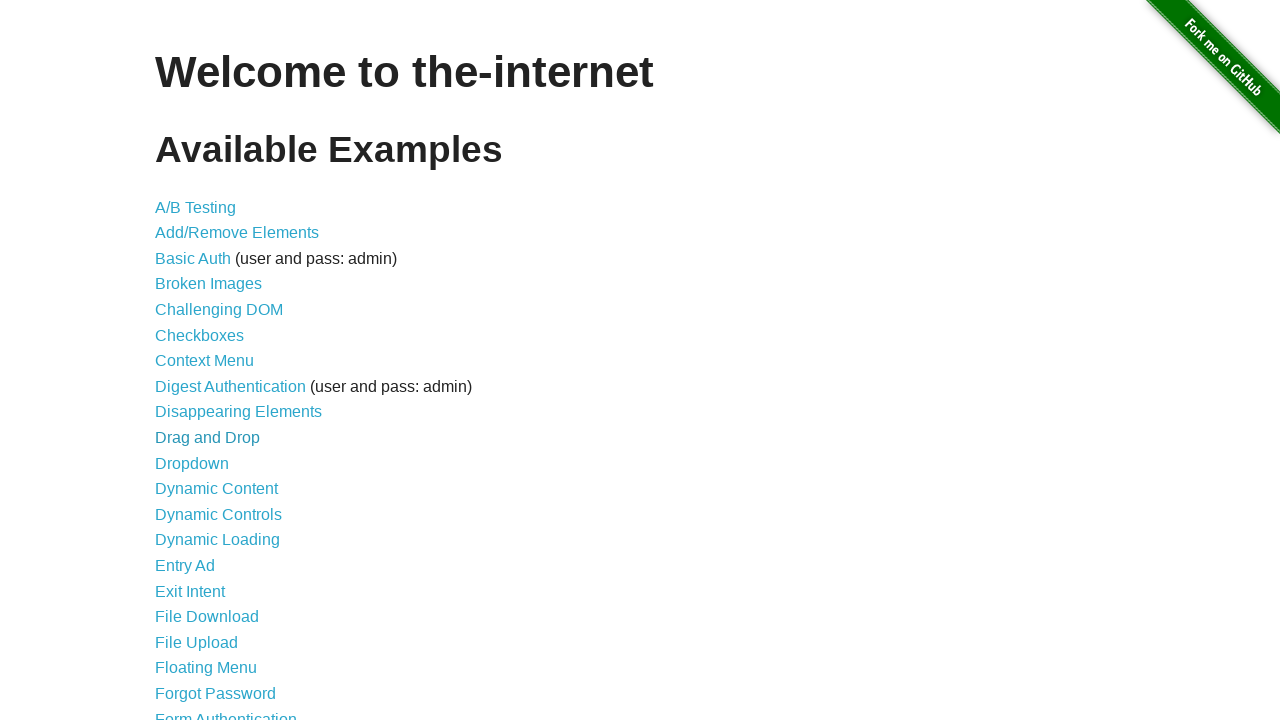

Re-fetched list items (iteration 11 of 44)
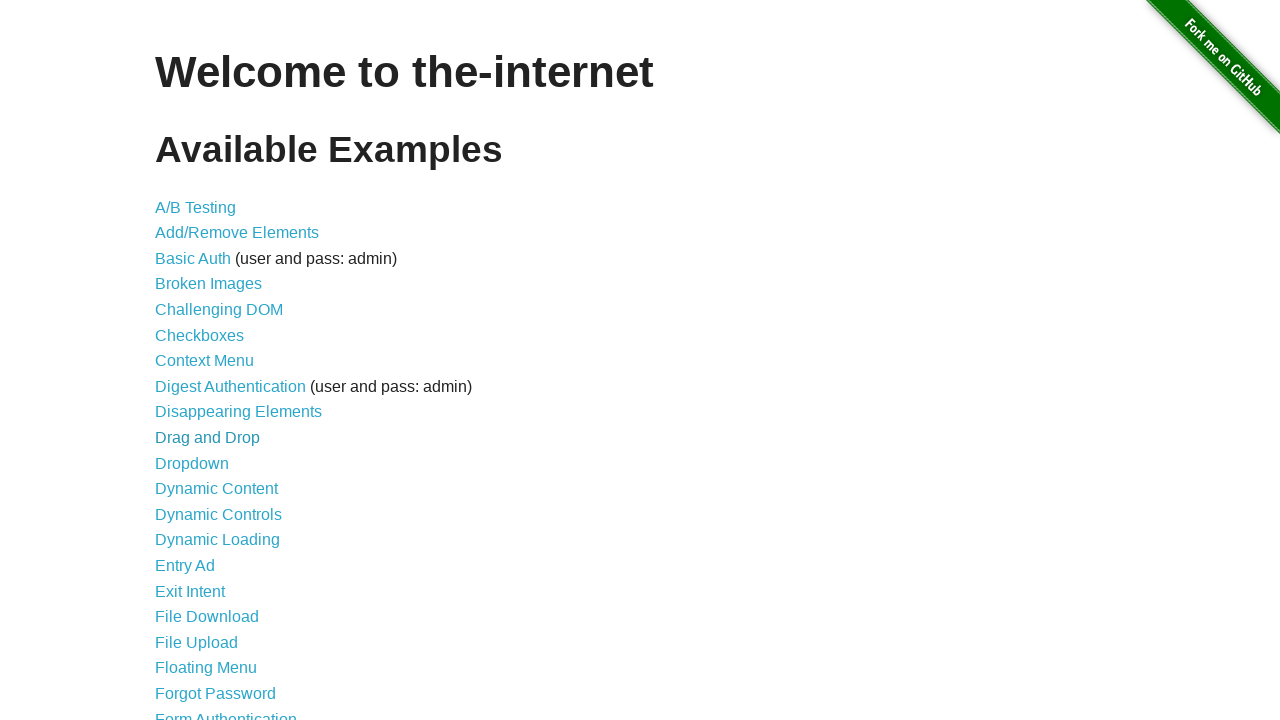

Clicked link in list item 11 at (192, 463) on internal:role=listitem >> nth=10 >> internal:role=link
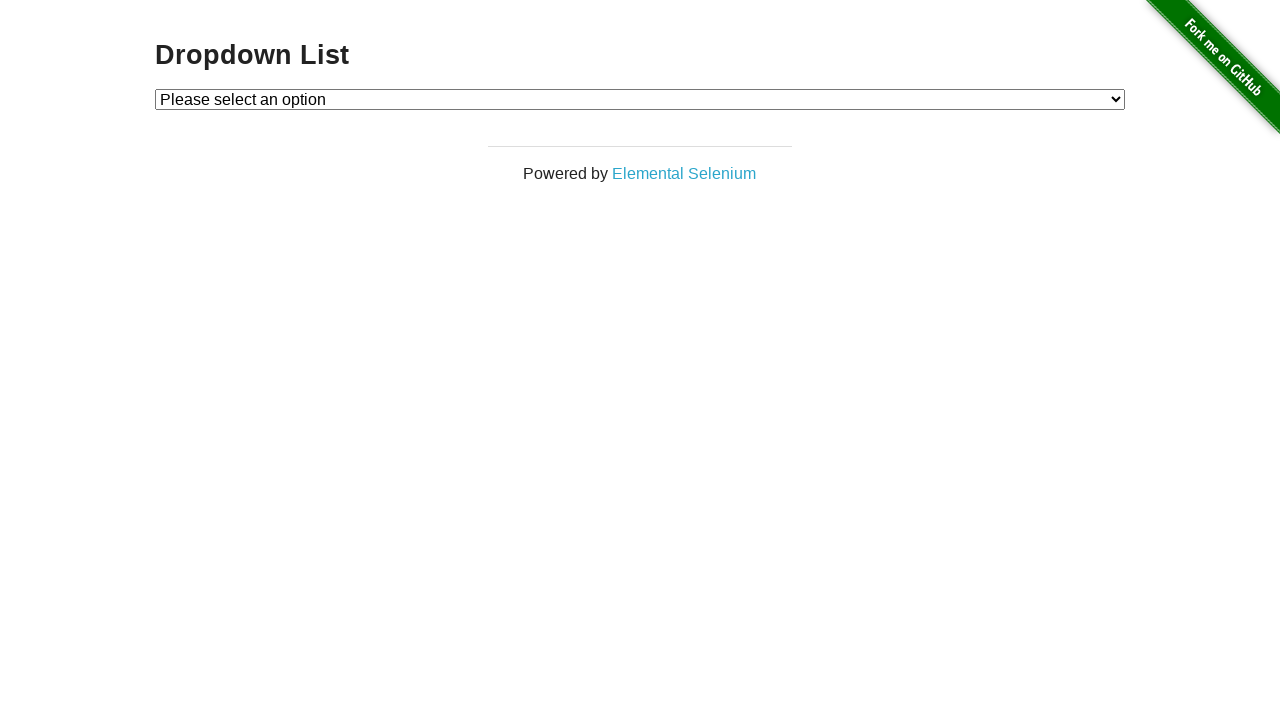

Page loaded after clicking link 11
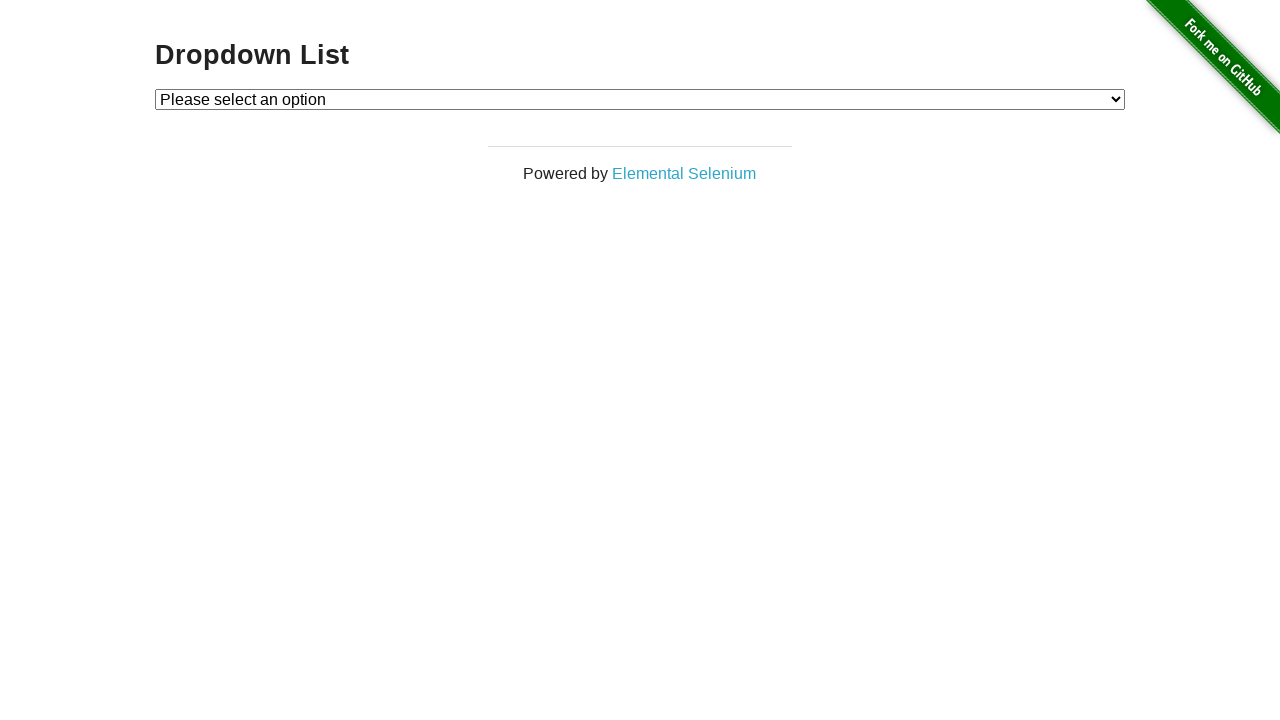

Navigated back to homepage
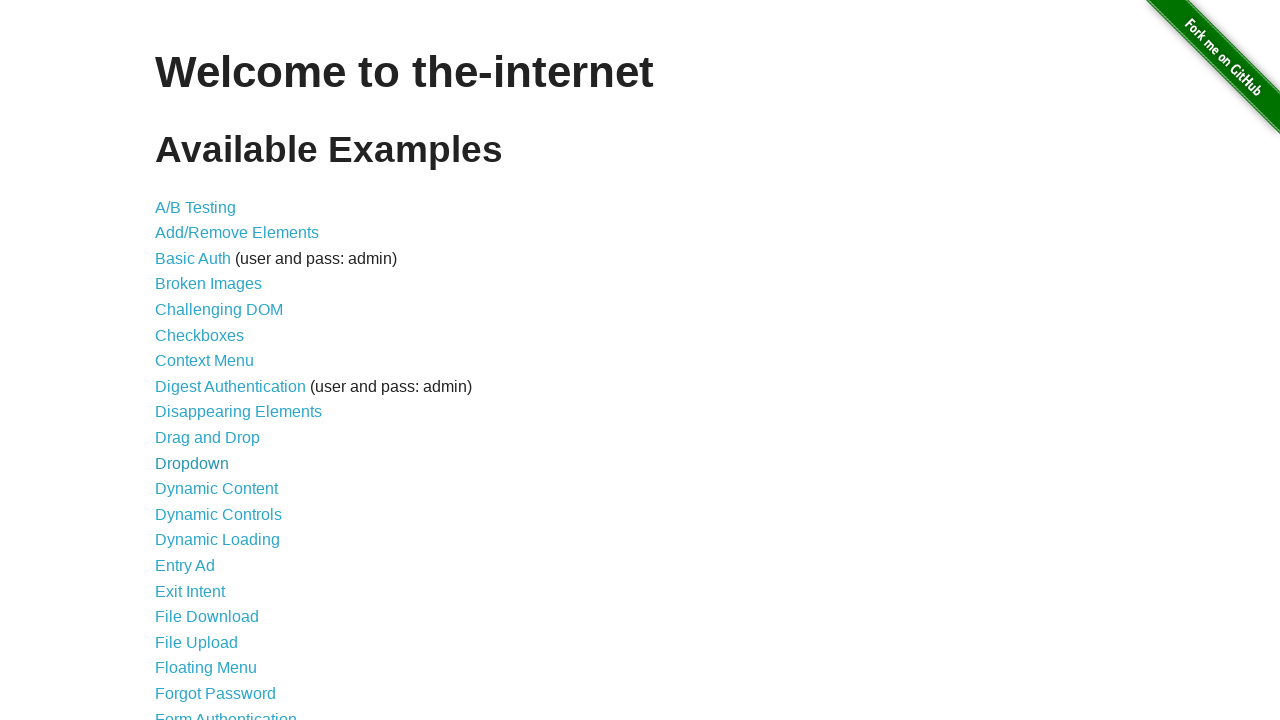

Re-fetched list items (iteration 12 of 44)
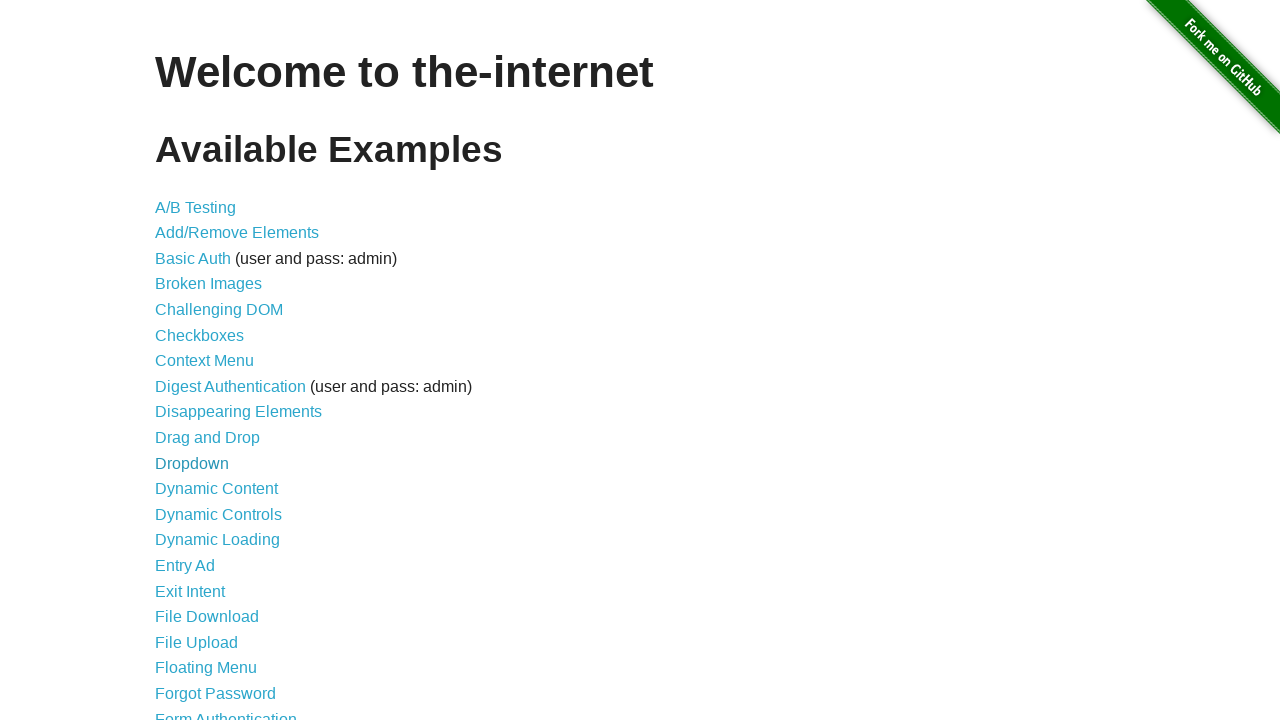

Clicked link in list item 12 at (216, 489) on internal:role=listitem >> nth=11 >> internal:role=link
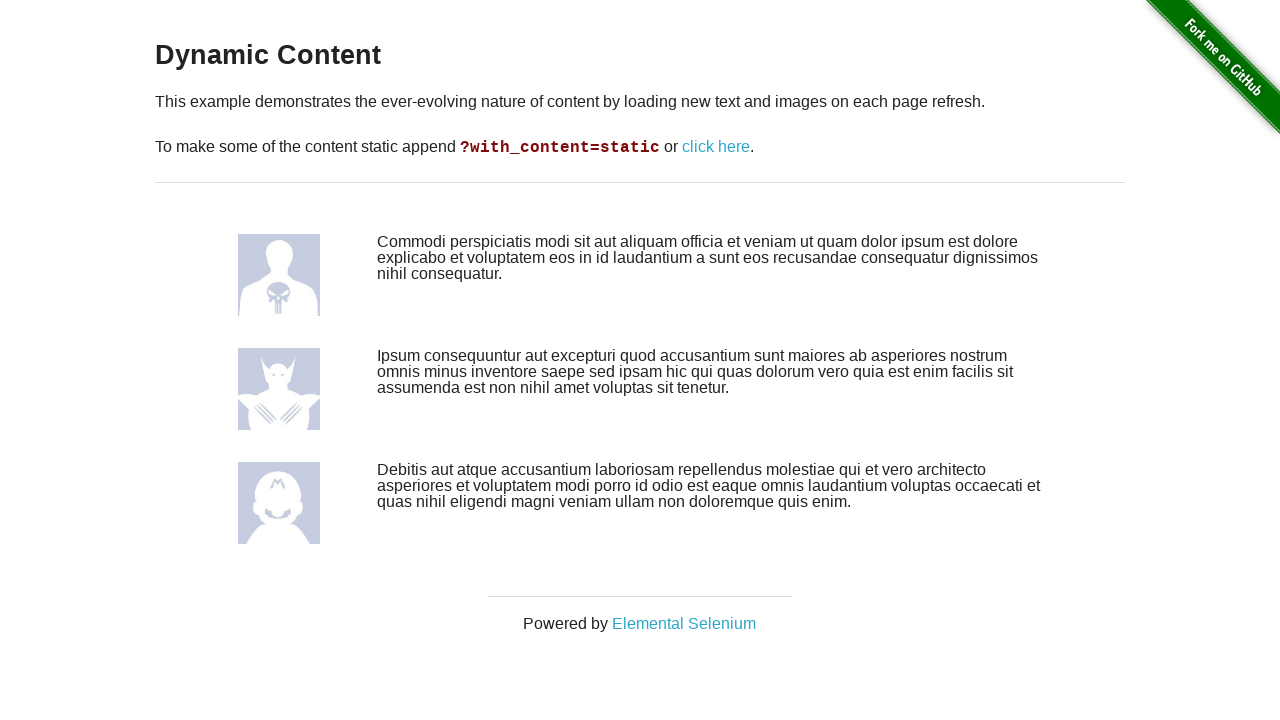

Page loaded after clicking link 12
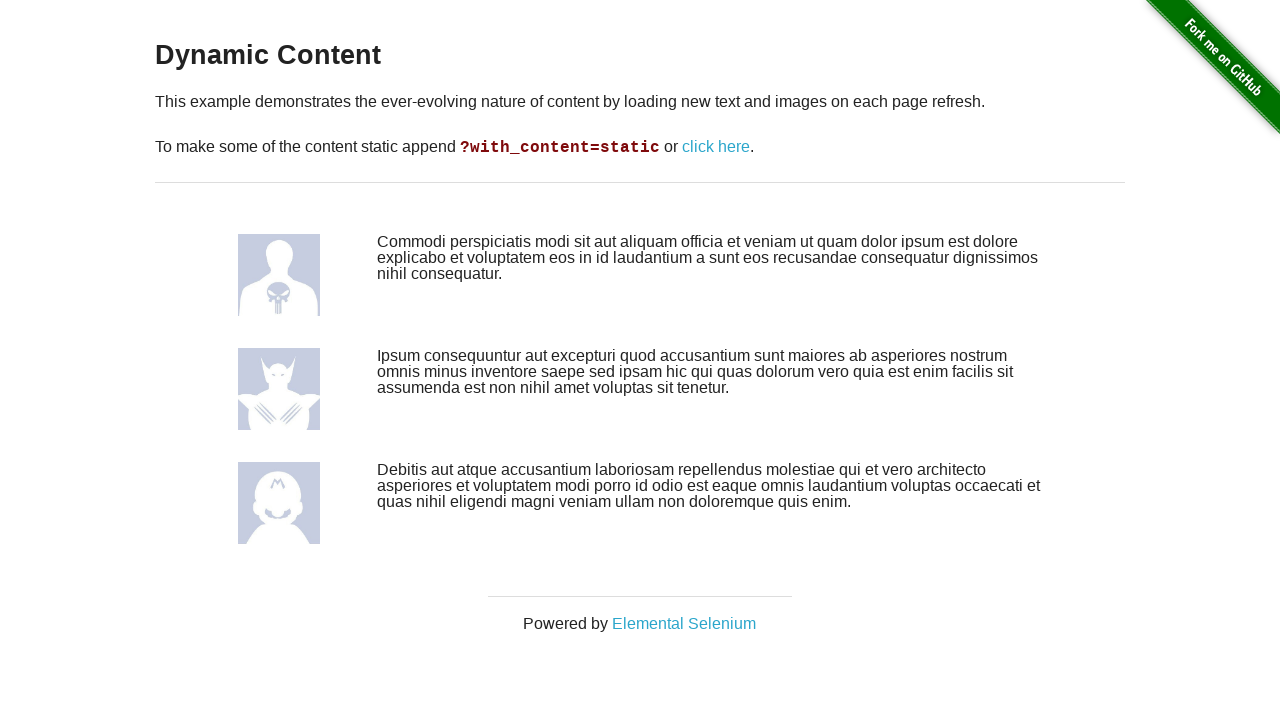

Navigated back to homepage
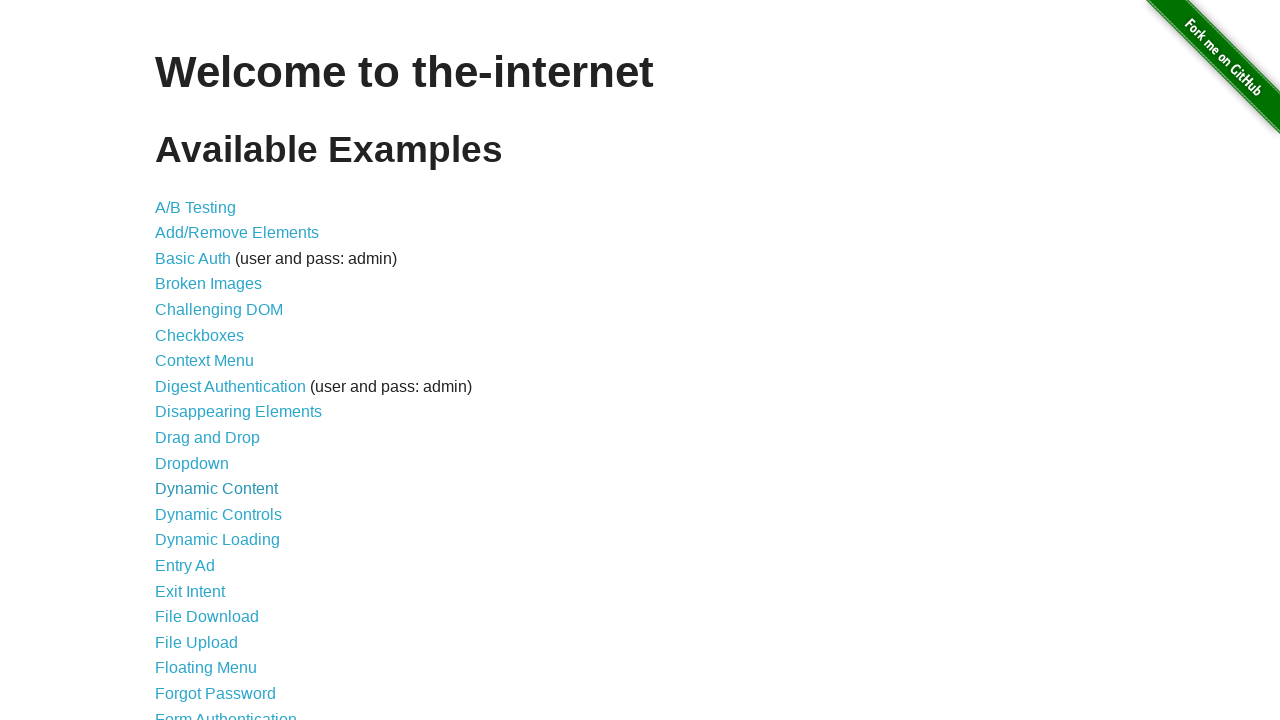

Re-fetched list items (iteration 13 of 44)
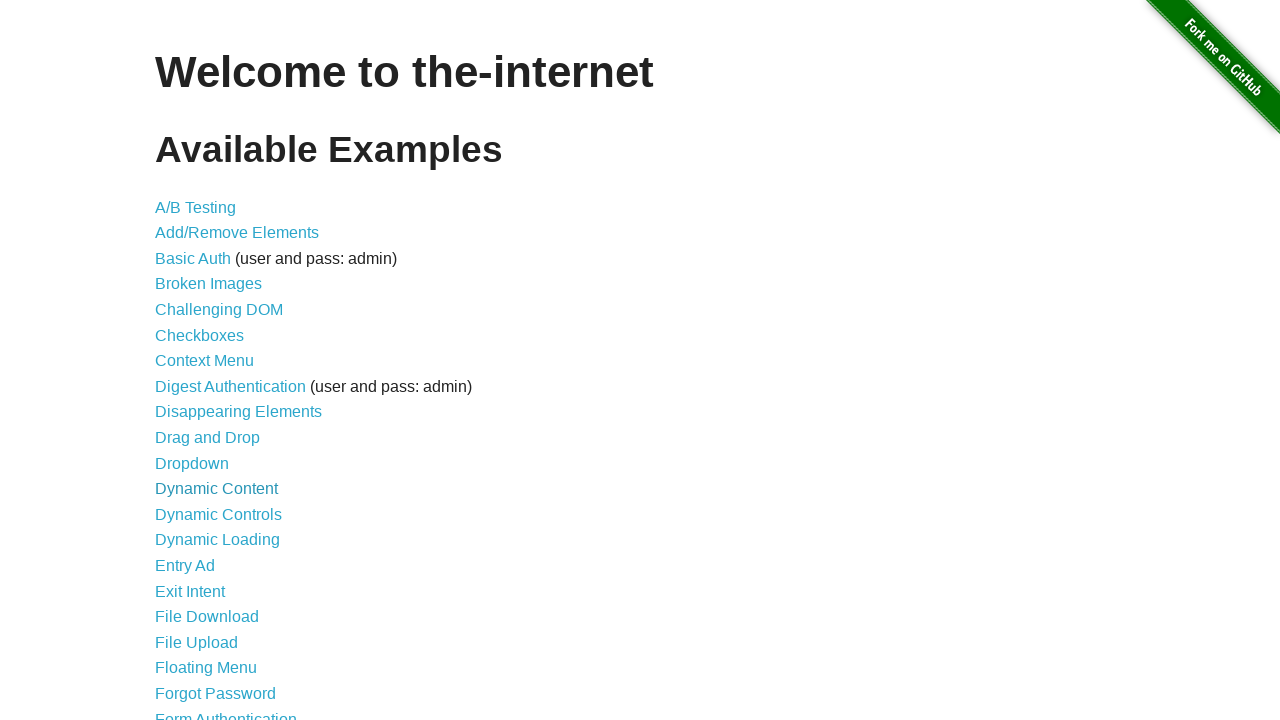

Clicked link in list item 13 at (218, 514) on internal:role=listitem >> nth=12 >> internal:role=link
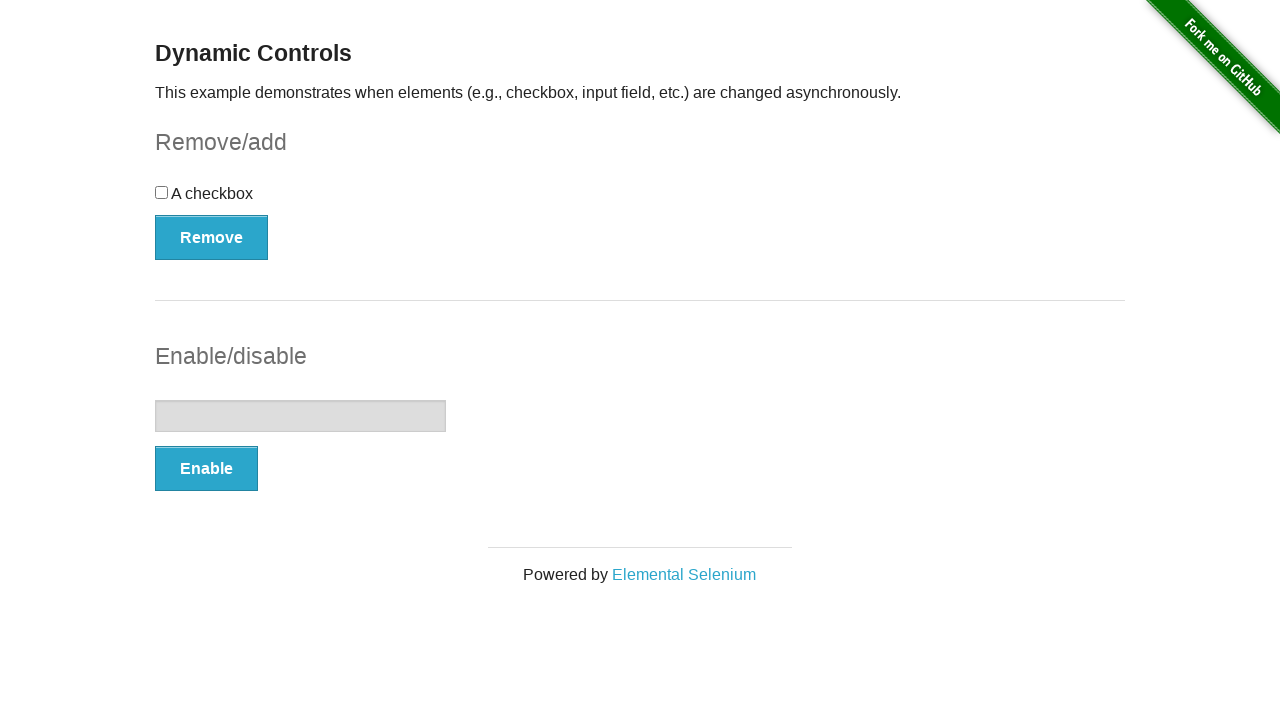

Page loaded after clicking link 13
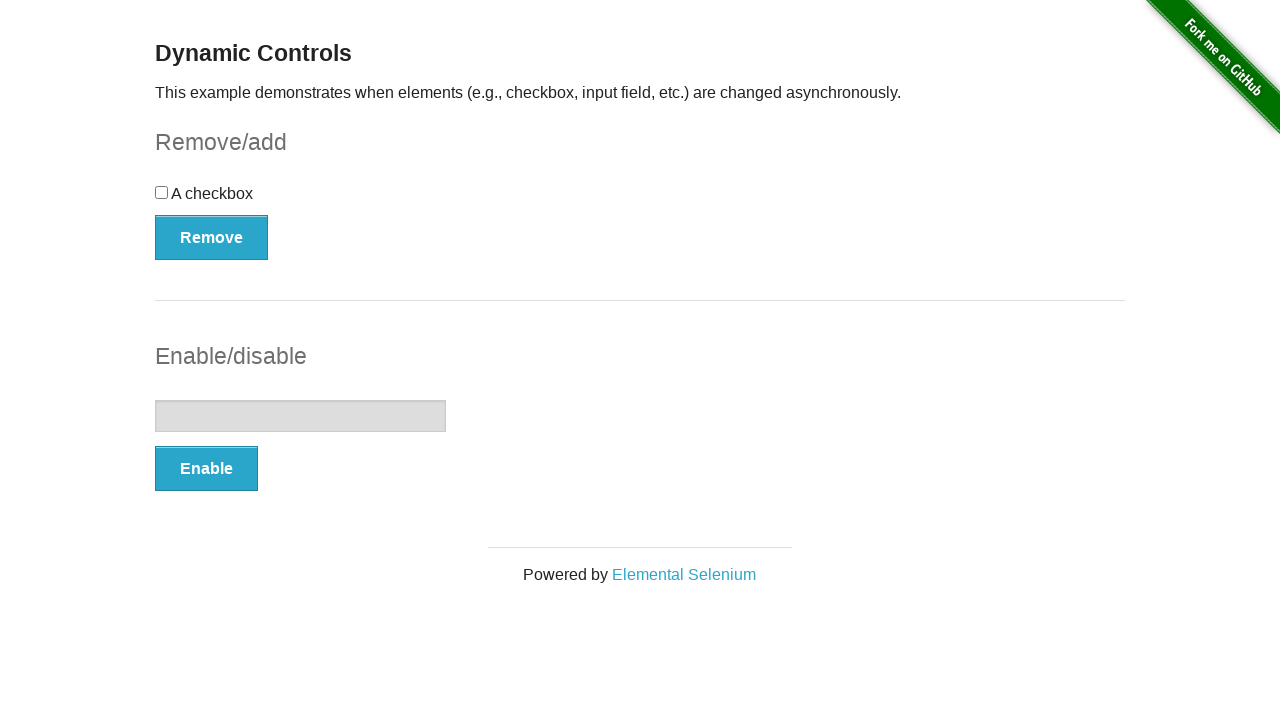

Navigated back to homepage
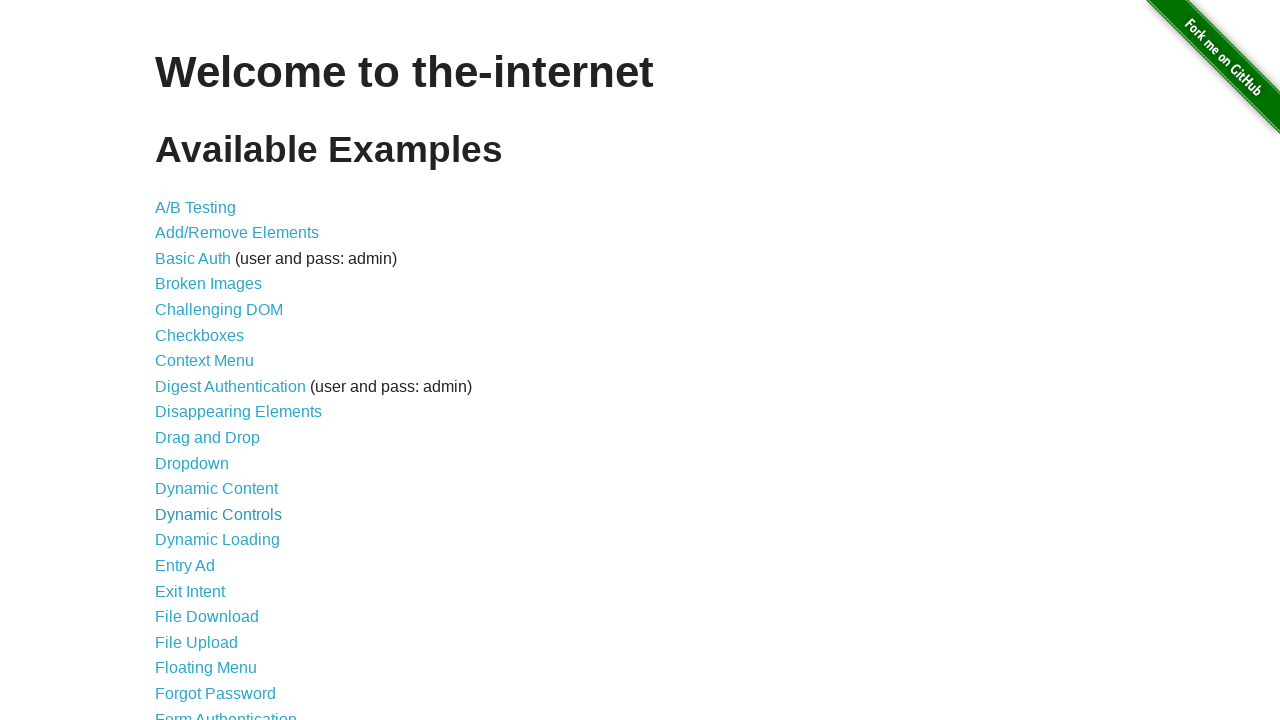

Re-fetched list items (iteration 14 of 44)
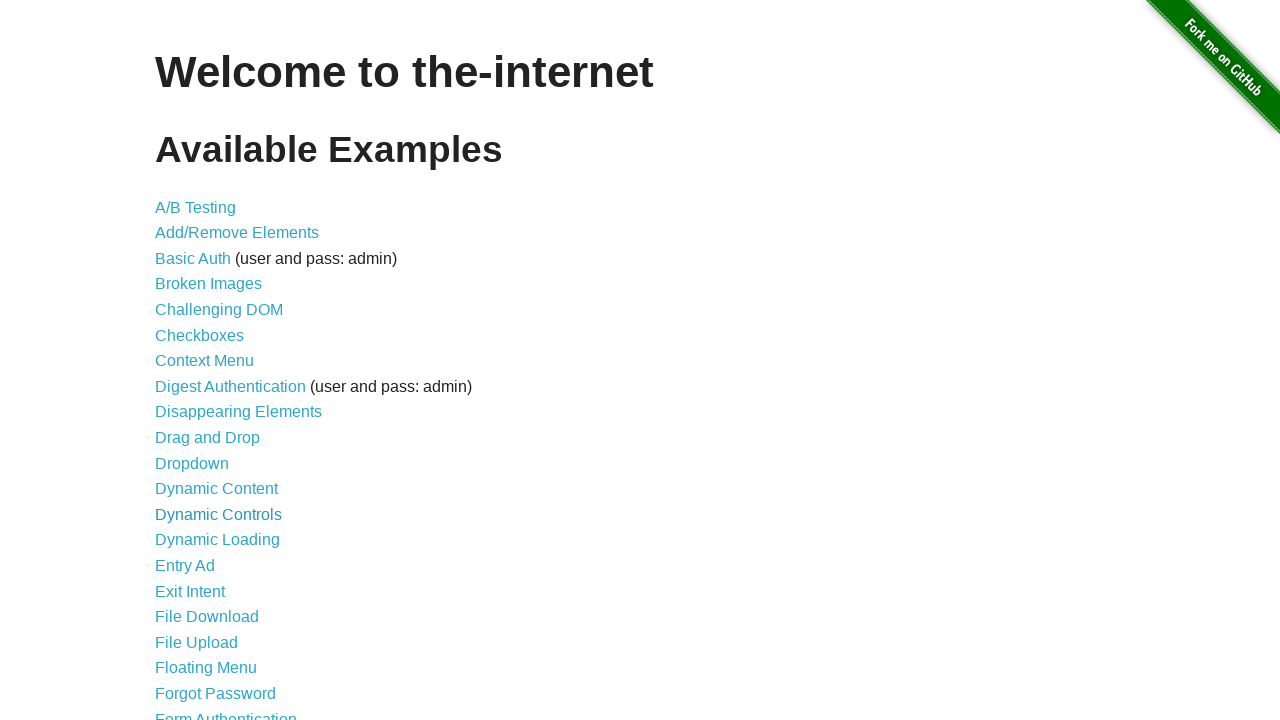

Clicked link in list item 14 at (218, 540) on internal:role=listitem >> nth=13 >> internal:role=link
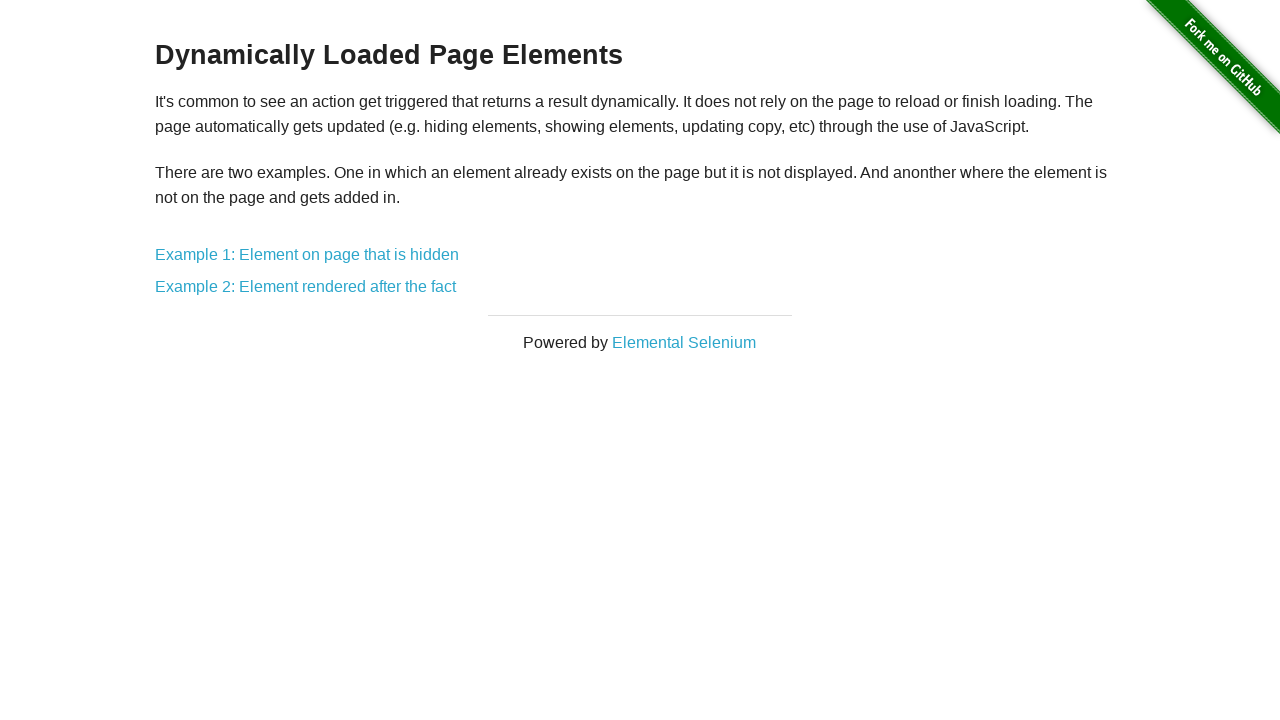

Page loaded after clicking link 14
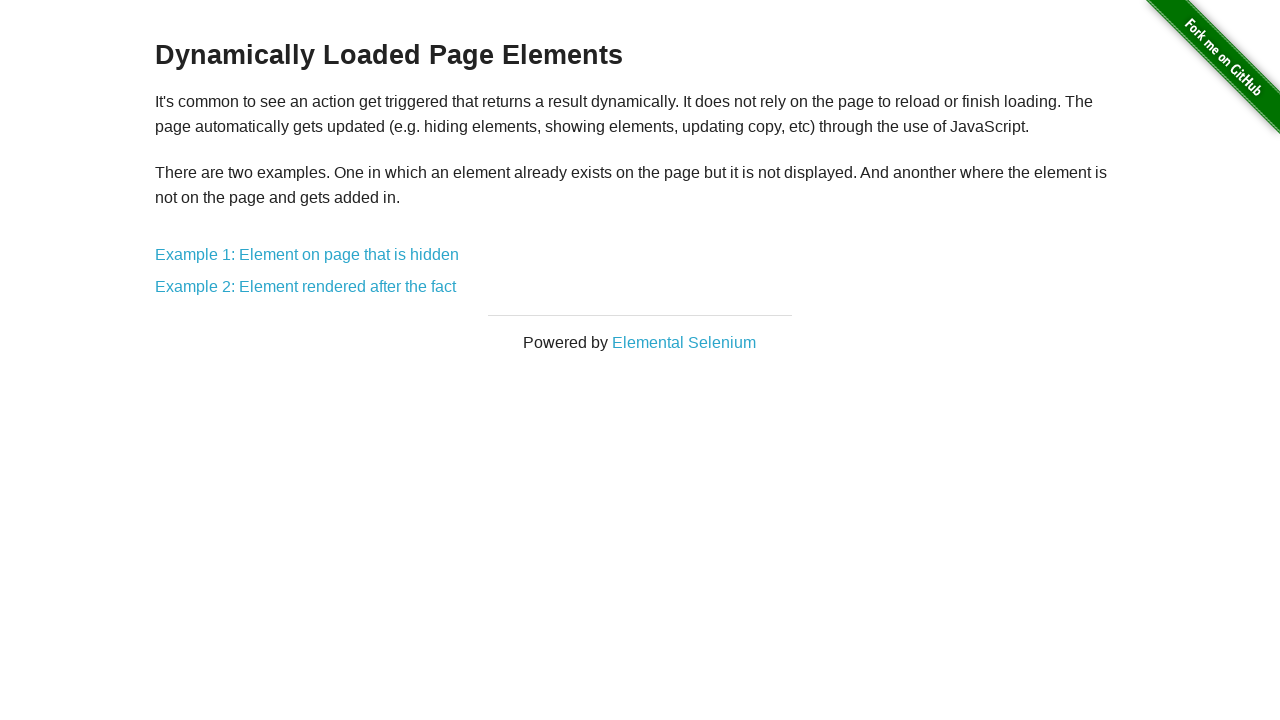

Navigated back to homepage
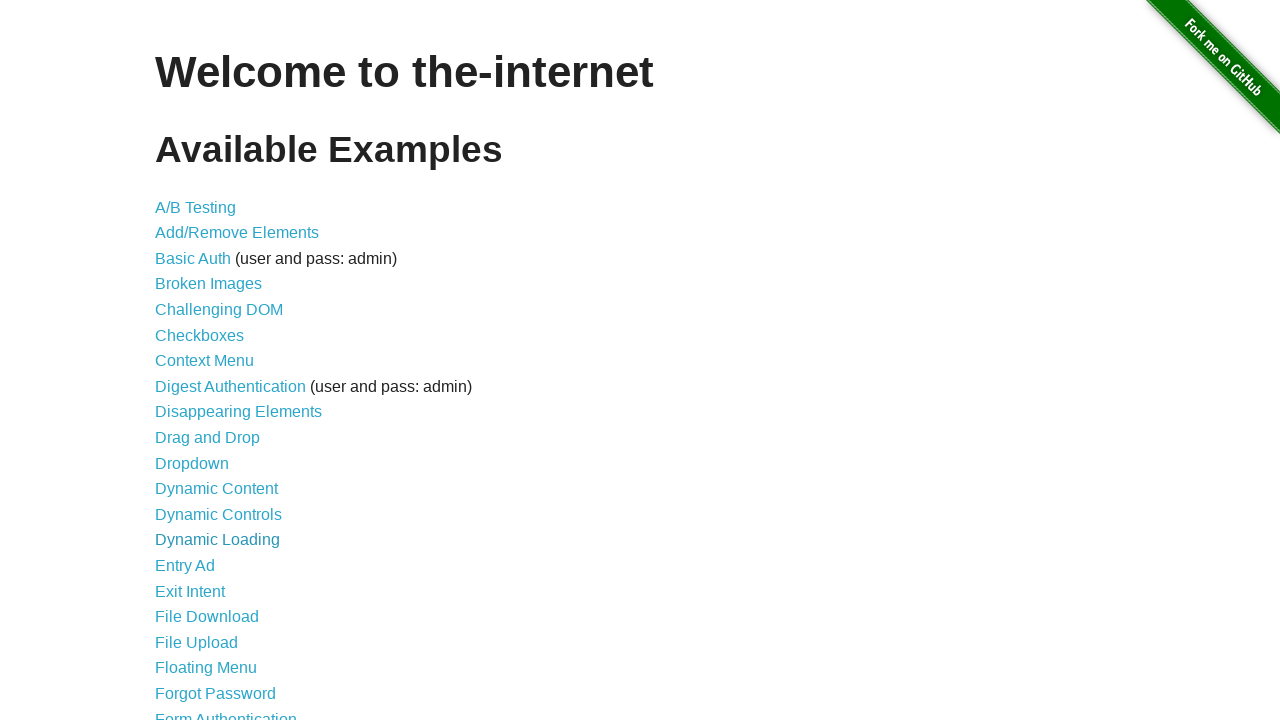

Re-fetched list items (iteration 15 of 44)
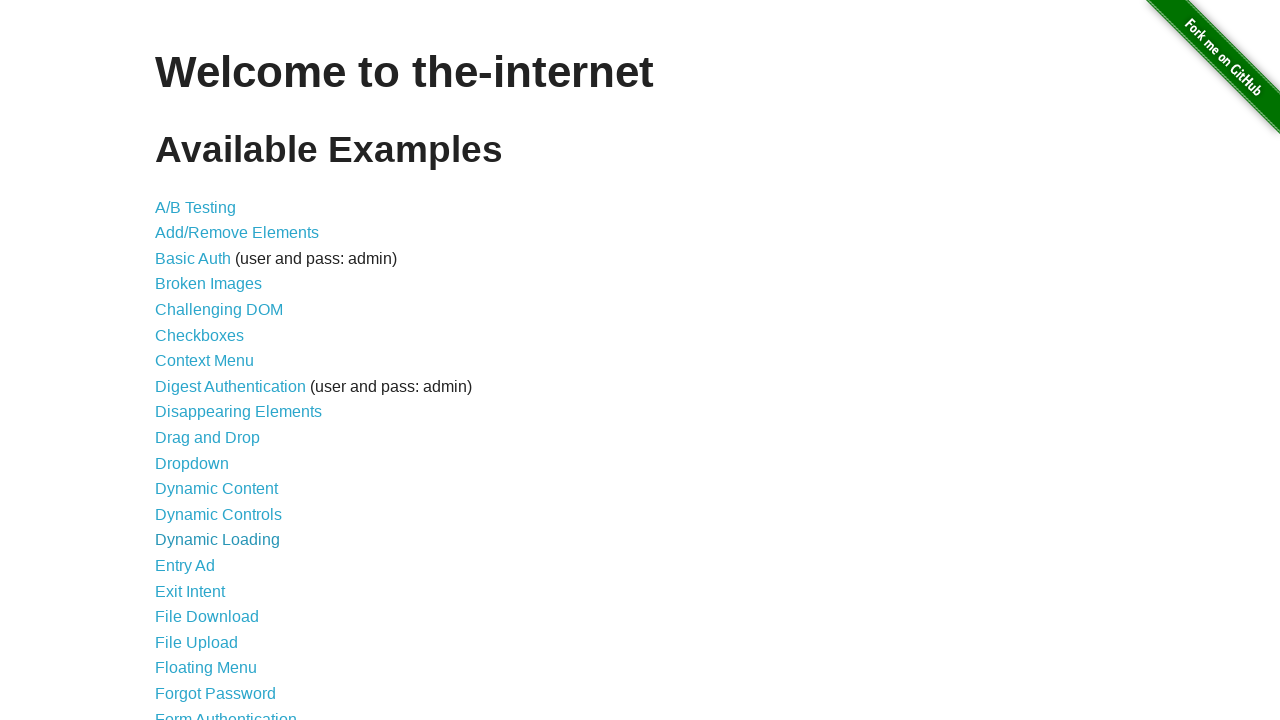

Clicked link in list item 15 at (185, 566) on internal:role=listitem >> nth=14 >> internal:role=link
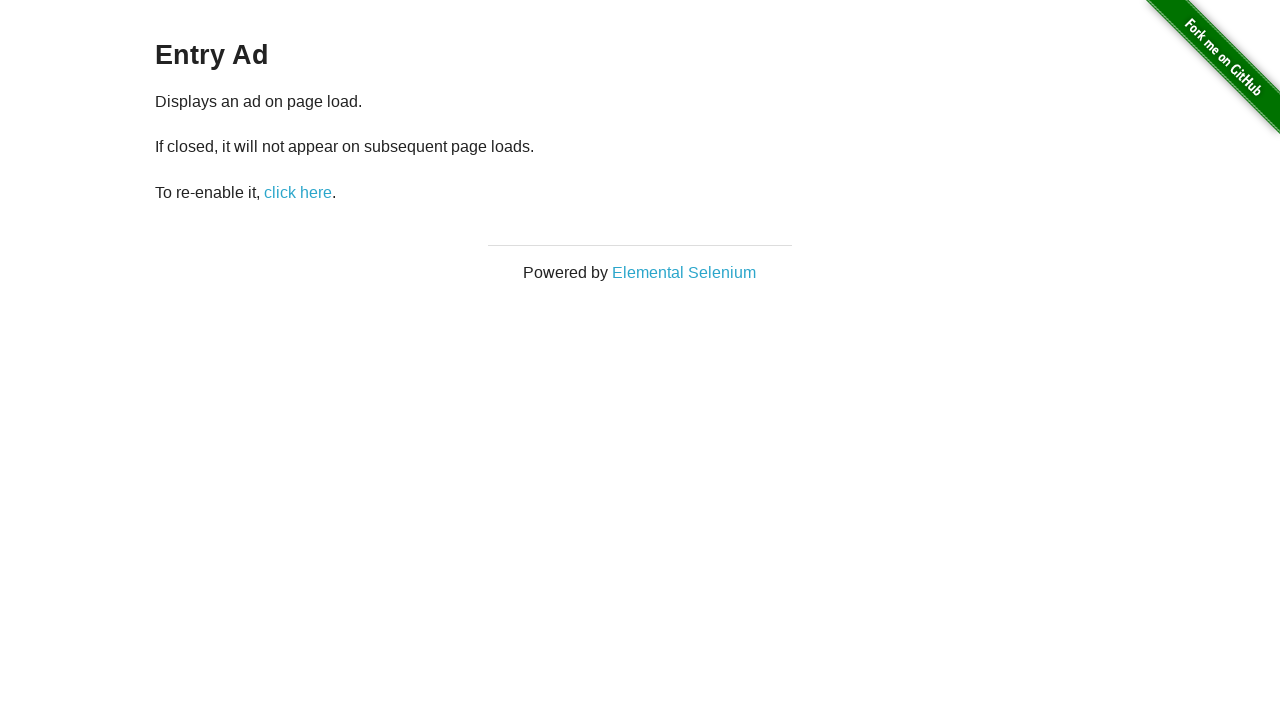

Page loaded after clicking link 15
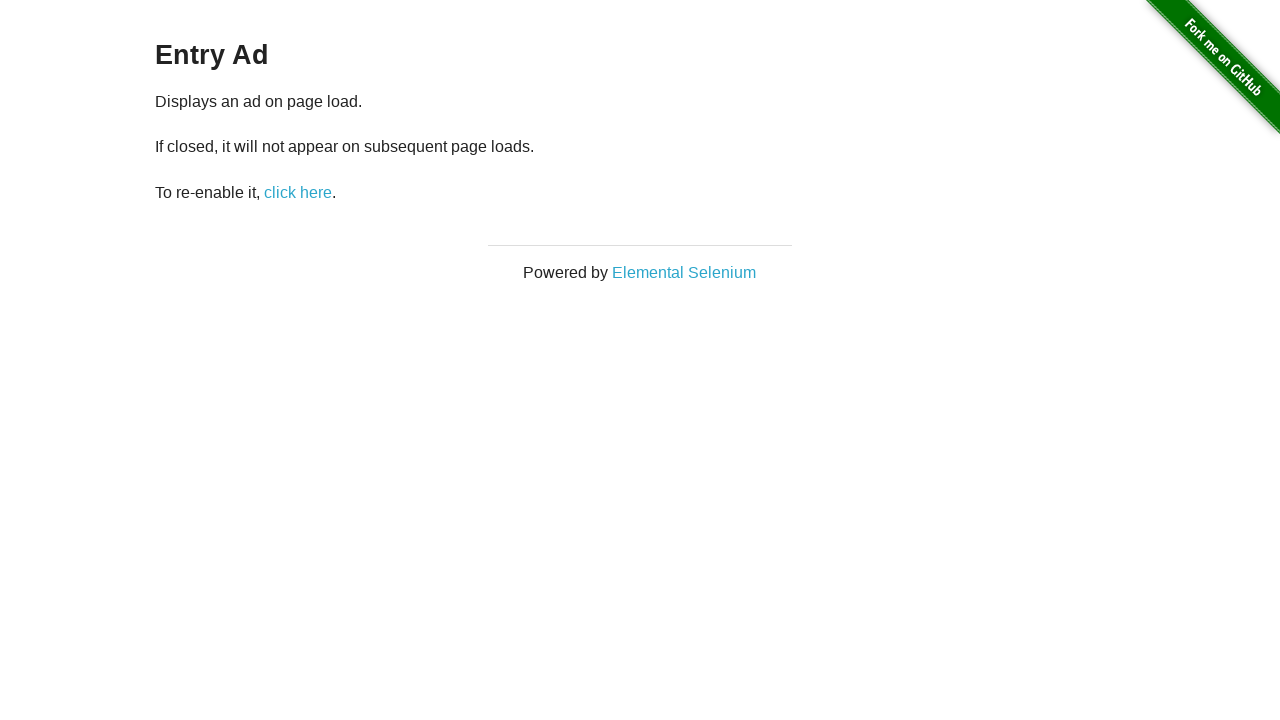

Navigated back to homepage
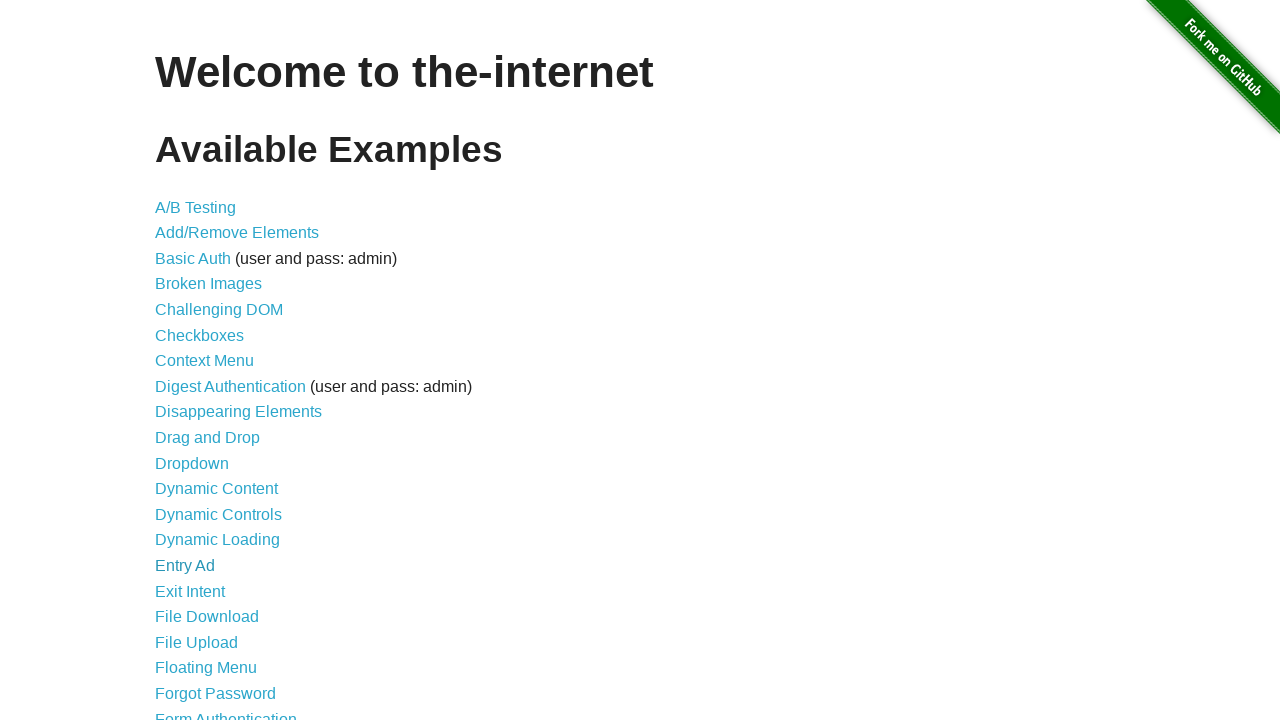

Re-fetched list items (iteration 16 of 44)
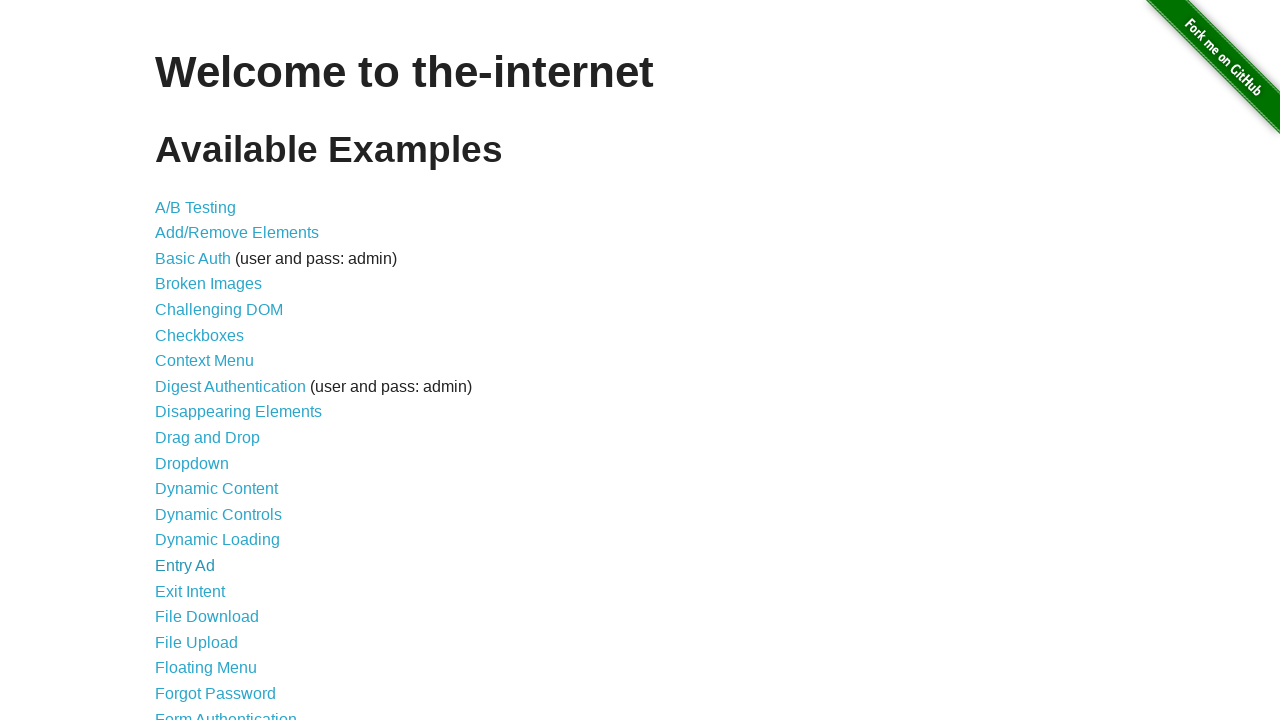

Clicked link in list item 16 at (190, 591) on internal:role=listitem >> nth=15 >> internal:role=link
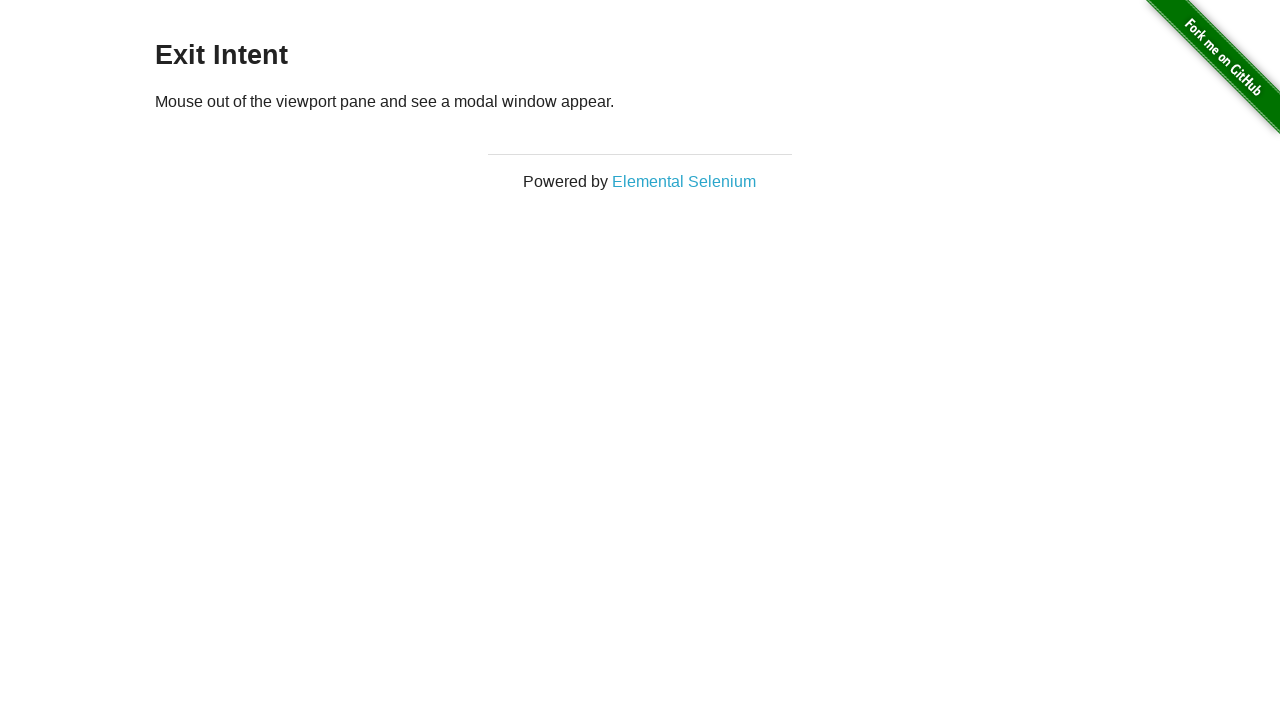

Page loaded after clicking link 16
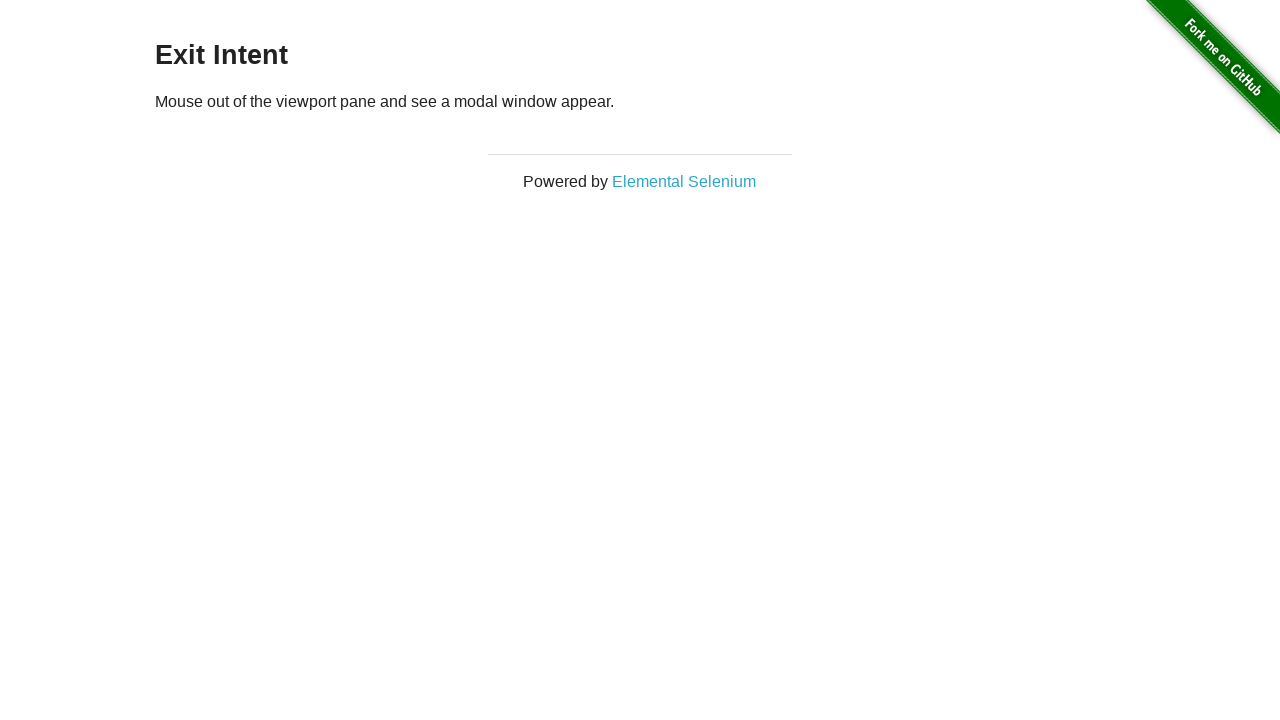

Navigated back to homepage
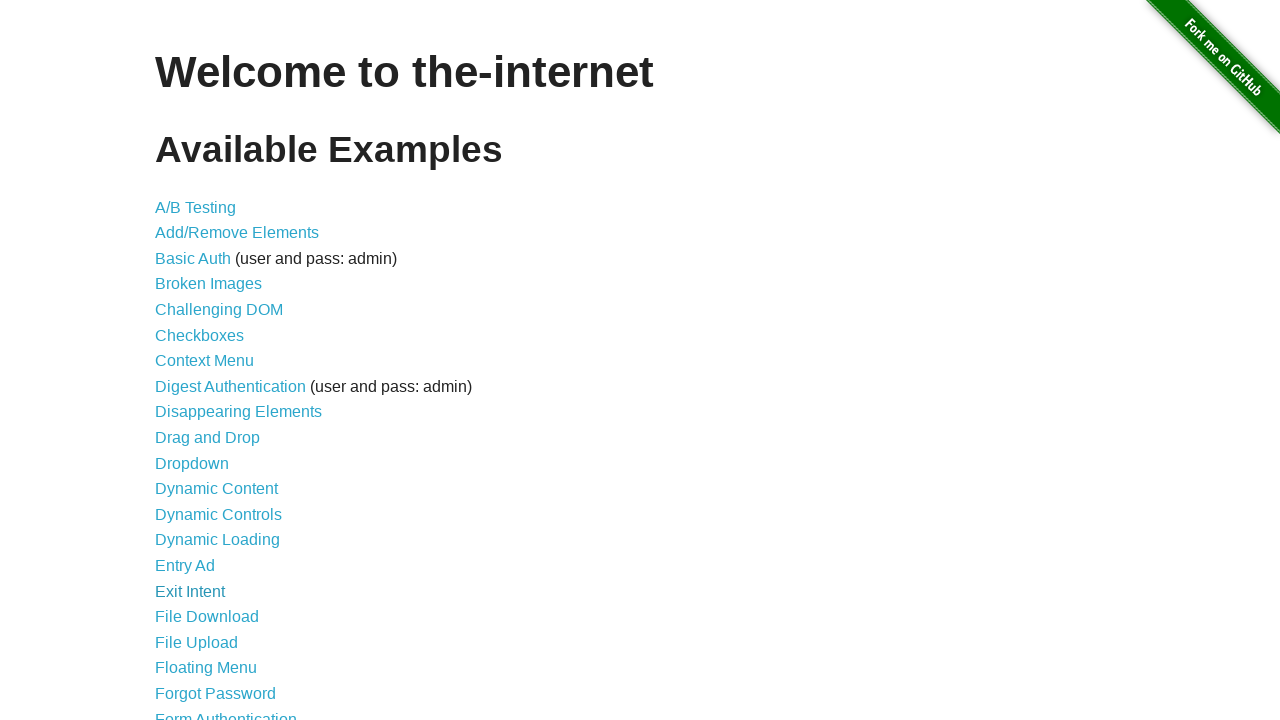

Re-fetched list items (iteration 17 of 44)
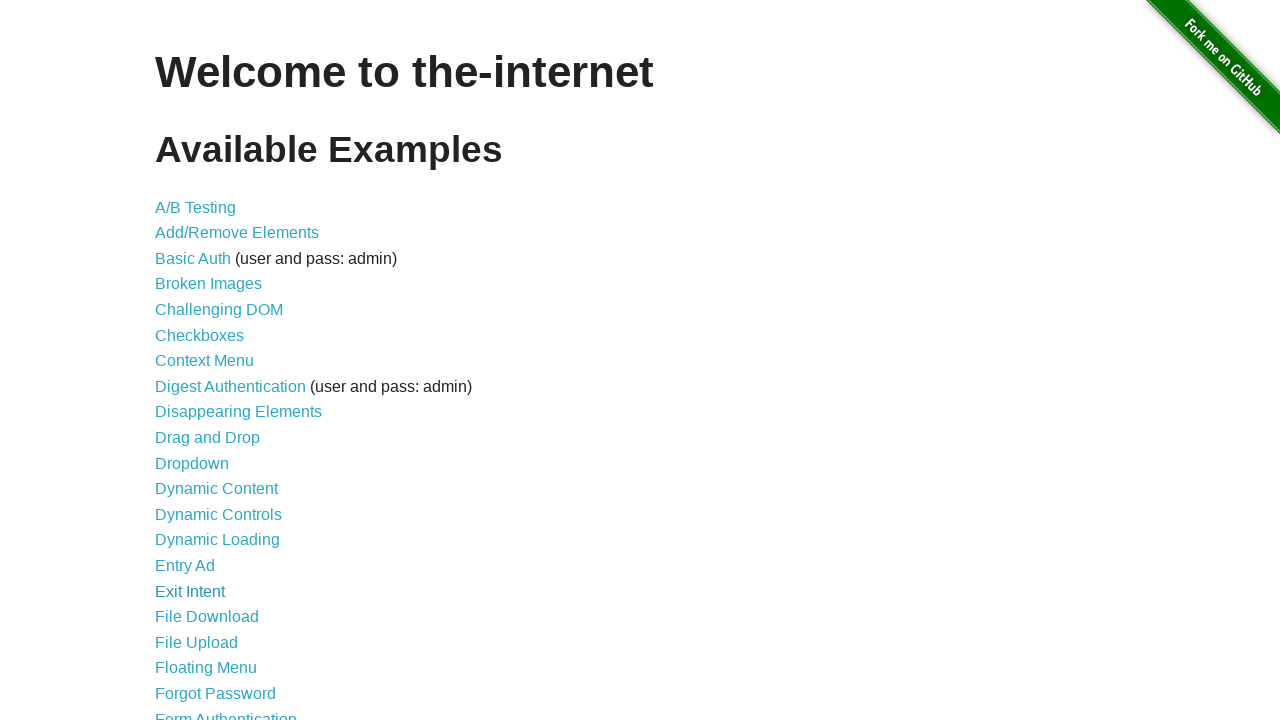

Clicked link in list item 17 at (207, 617) on internal:role=listitem >> nth=16 >> internal:role=link
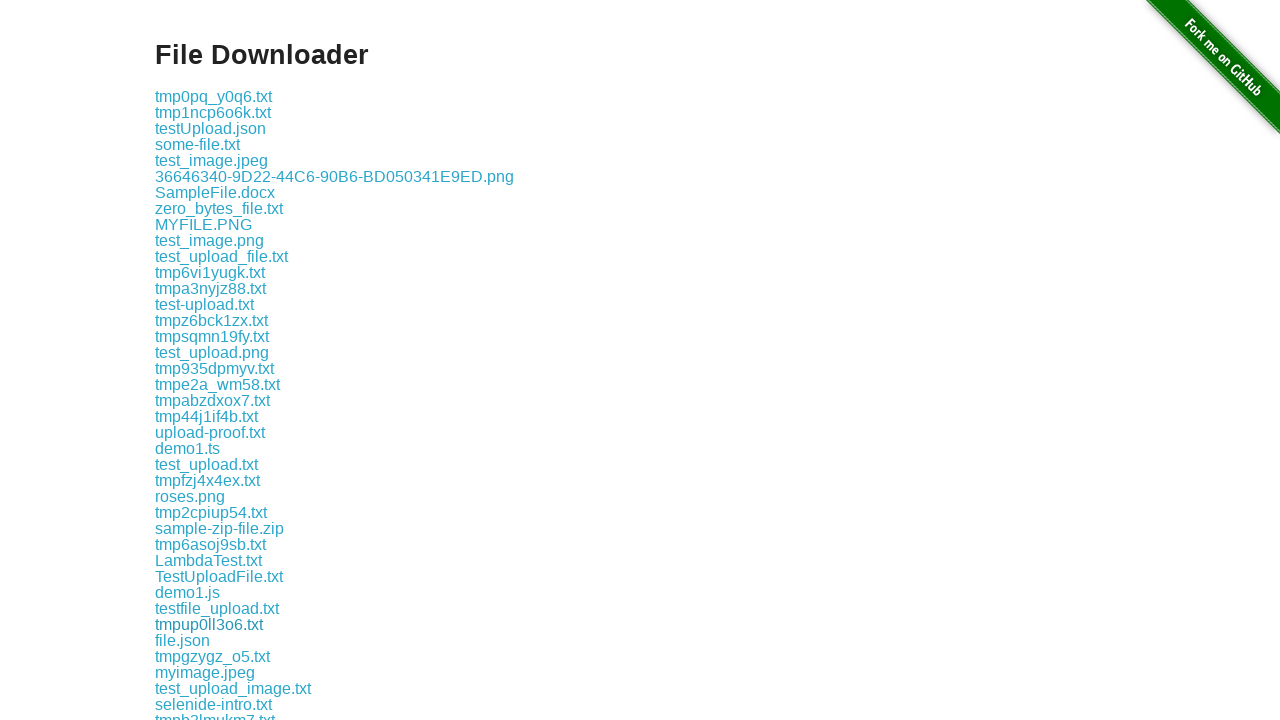

Page loaded after clicking link 17
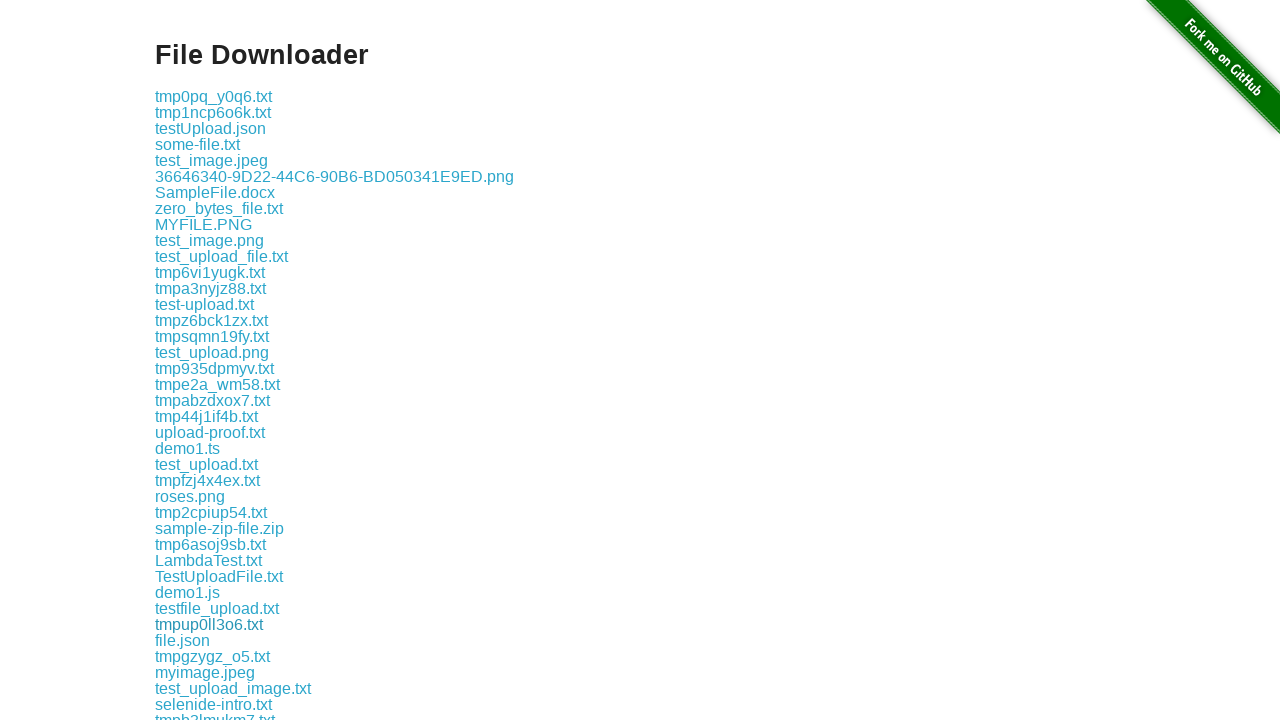

Navigated back to homepage
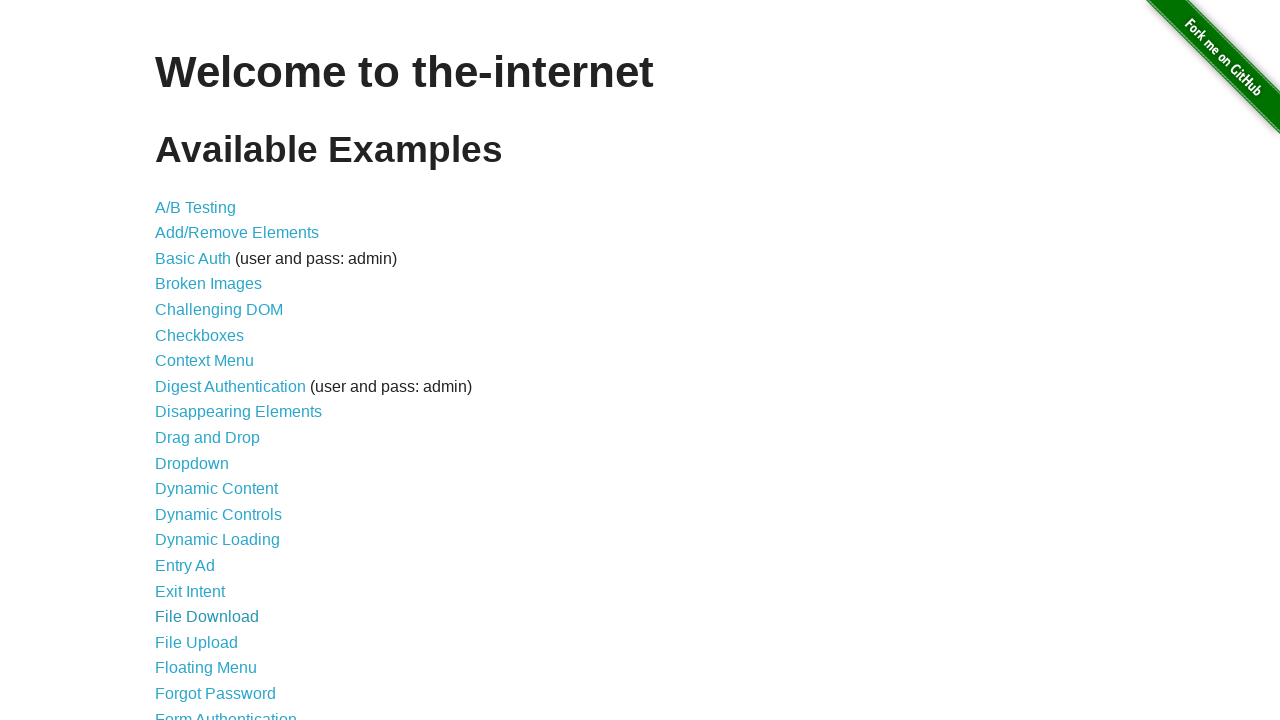

Re-fetched list items (iteration 18 of 44)
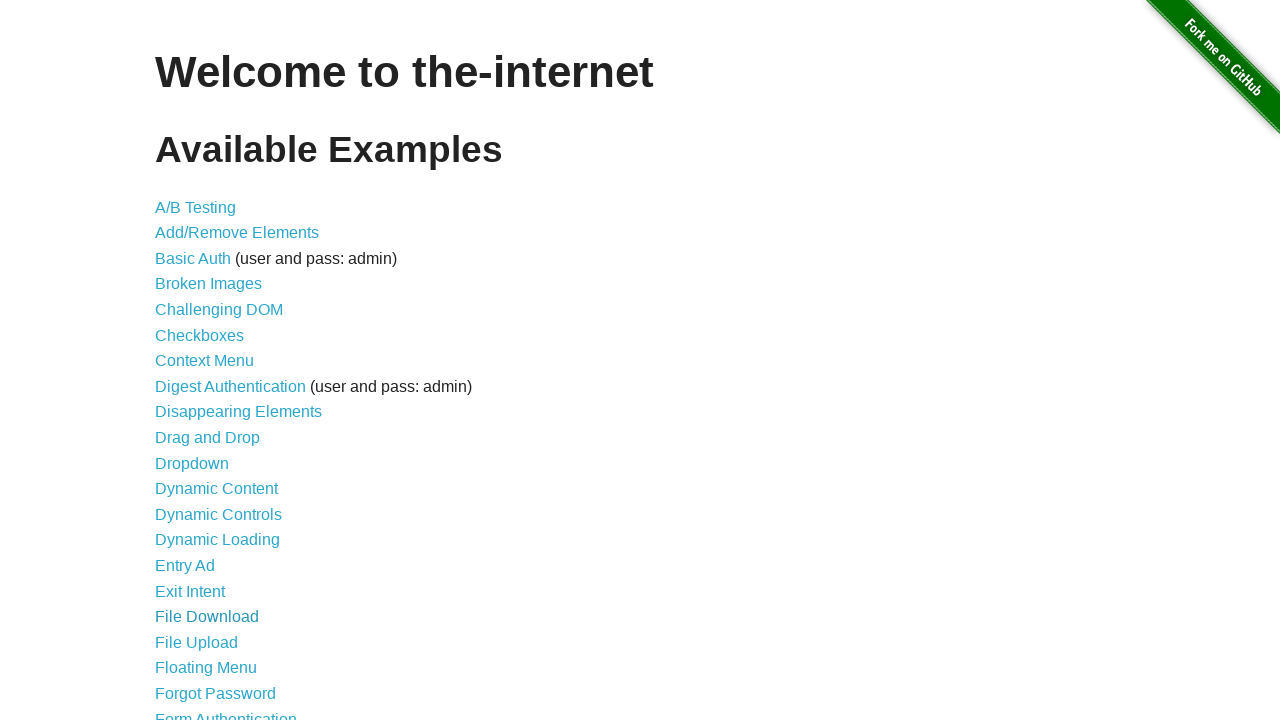

Clicked link in list item 18 at (196, 642) on internal:role=listitem >> nth=17 >> internal:role=link
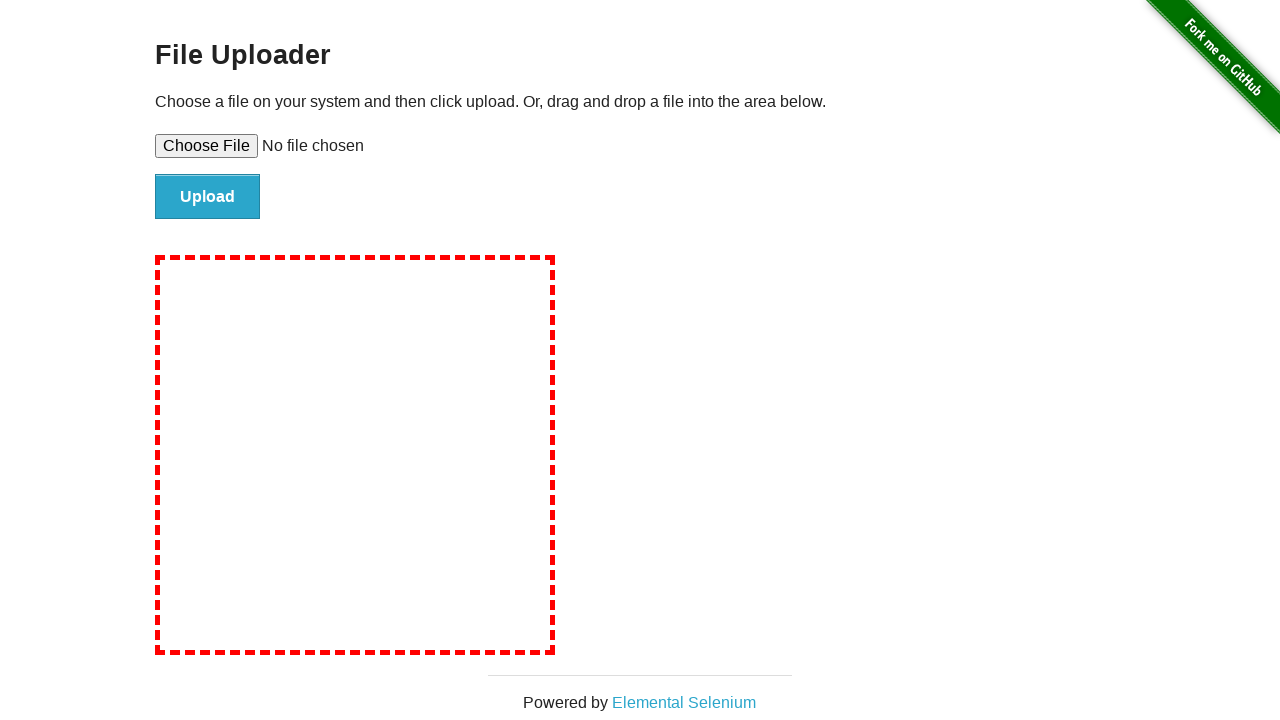

Page loaded after clicking link 18
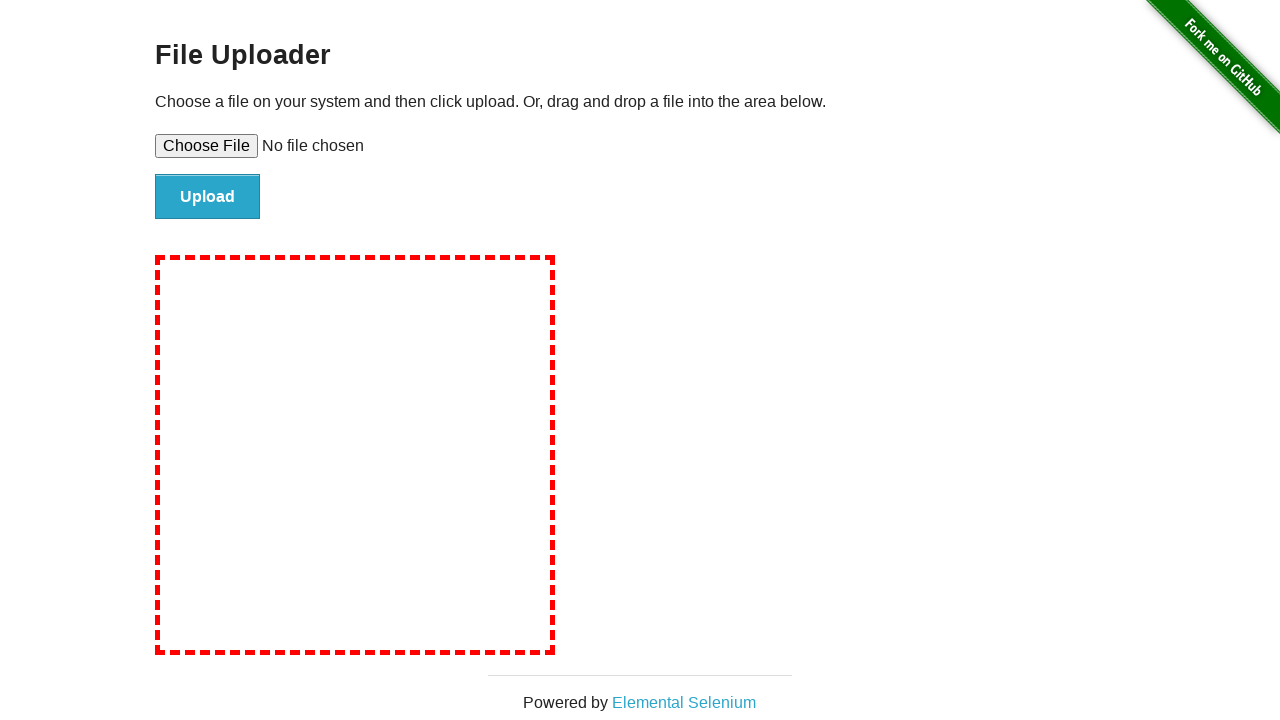

Navigated back to homepage
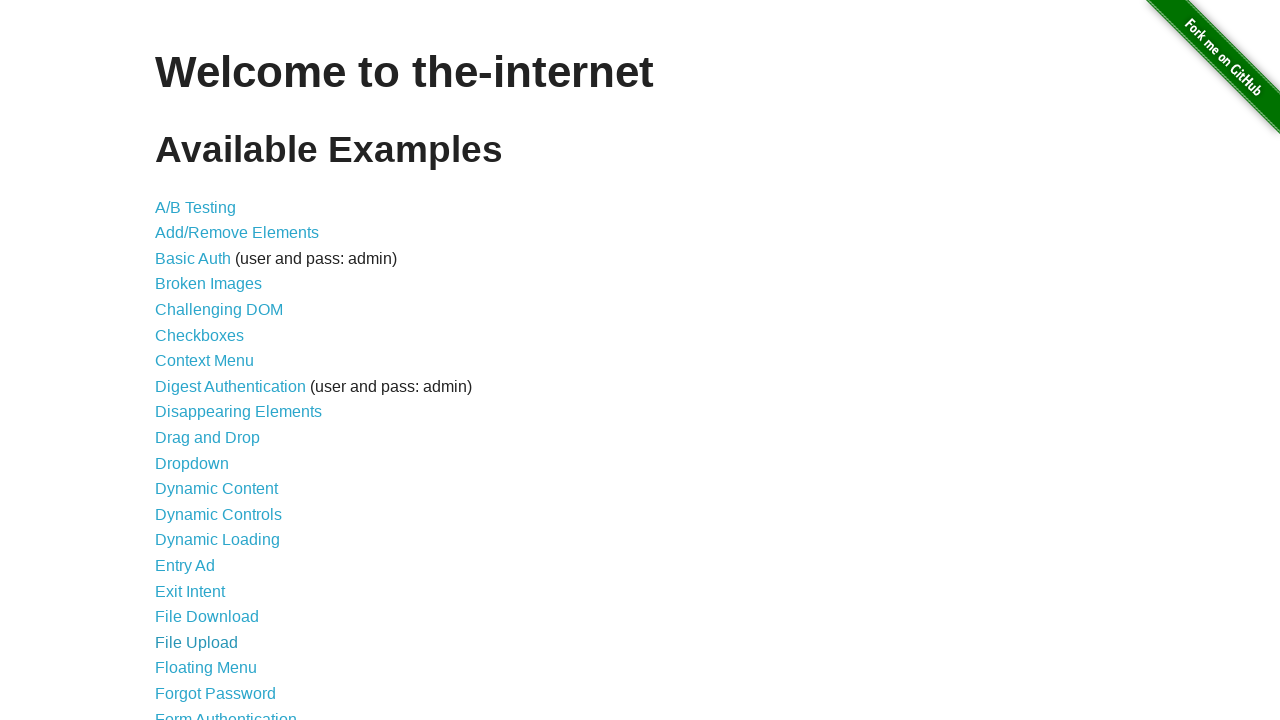

Re-fetched list items (iteration 19 of 44)
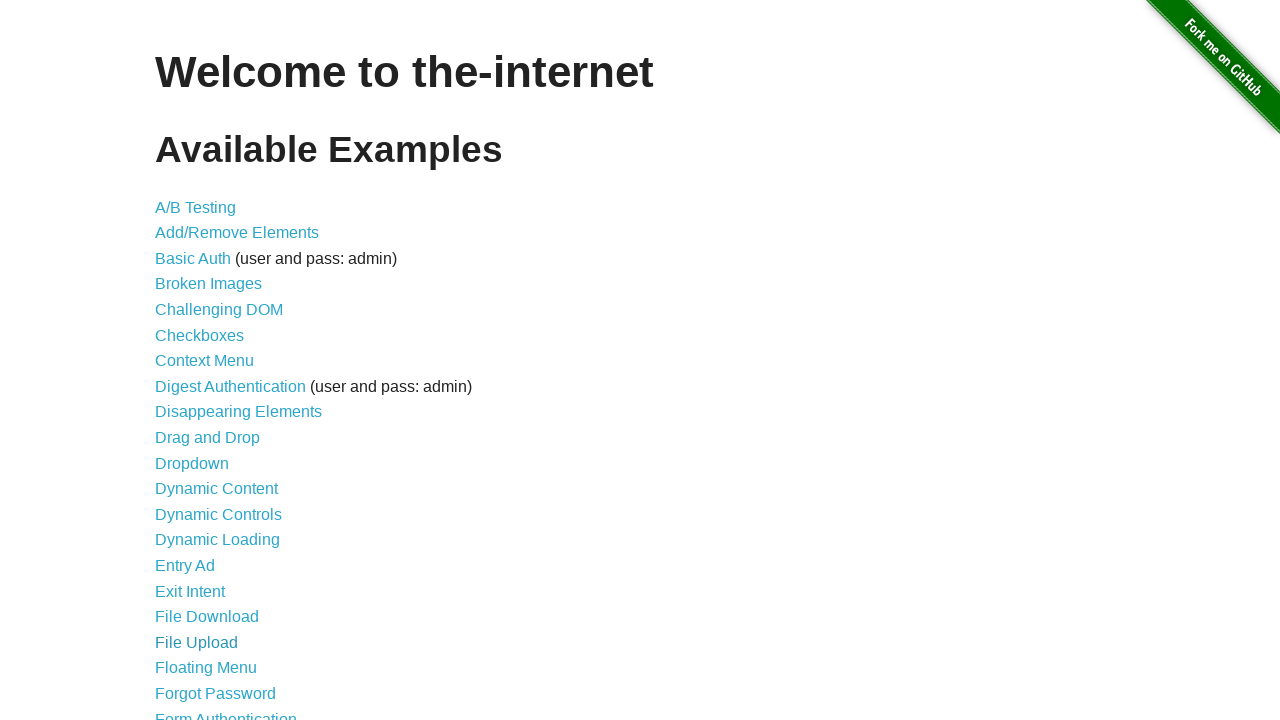

Clicked link in list item 19 at (206, 668) on internal:role=listitem >> nth=18 >> internal:role=link
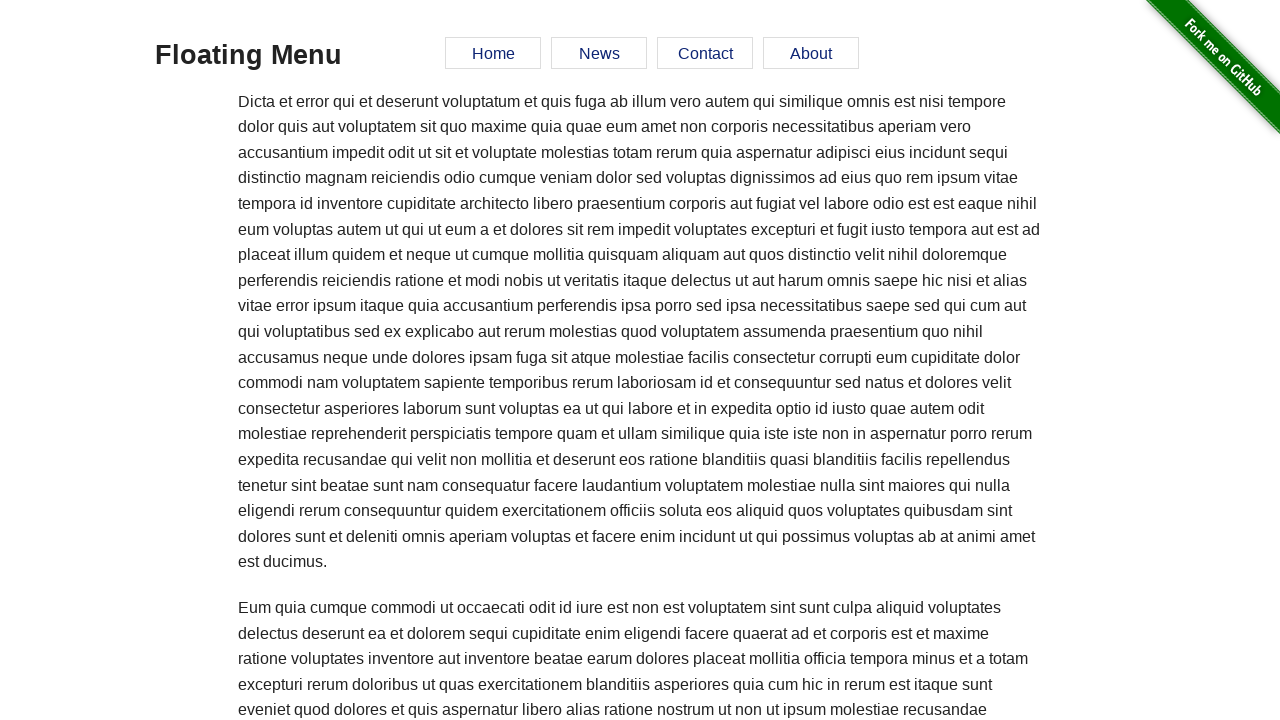

Page loaded after clicking link 19
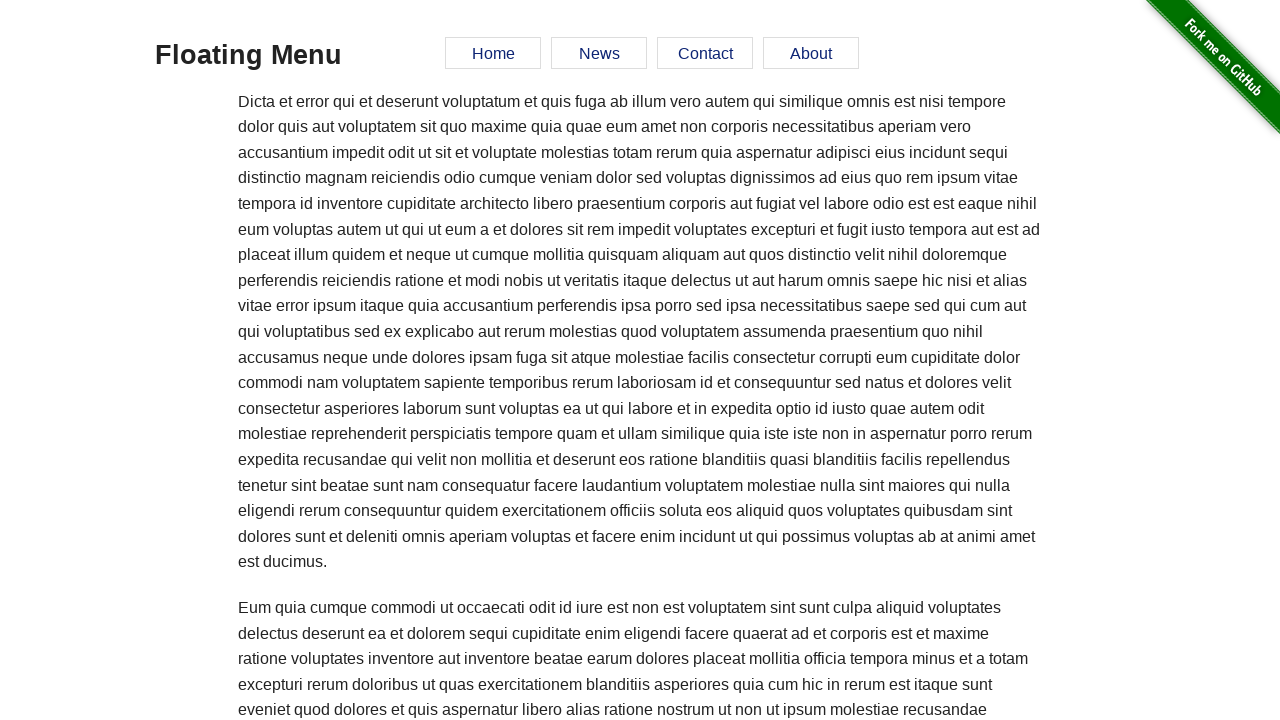

Navigated back to homepage
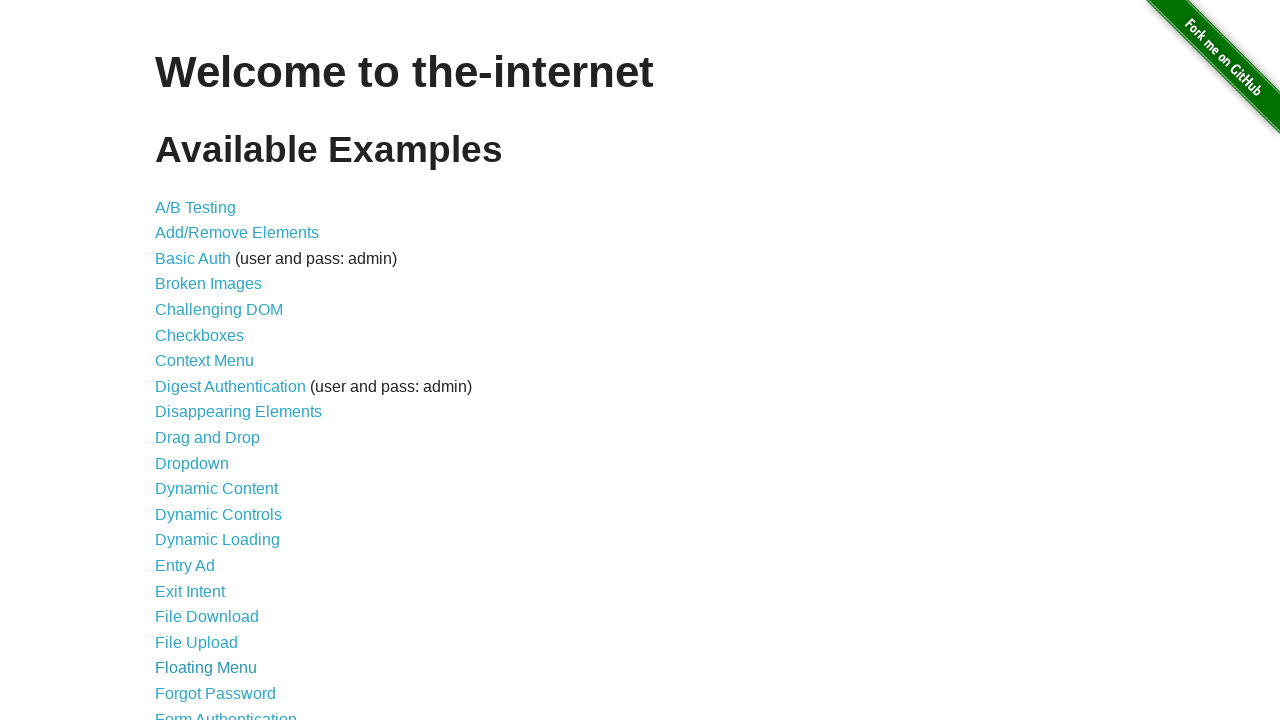

Re-fetched list items (iteration 20 of 44)
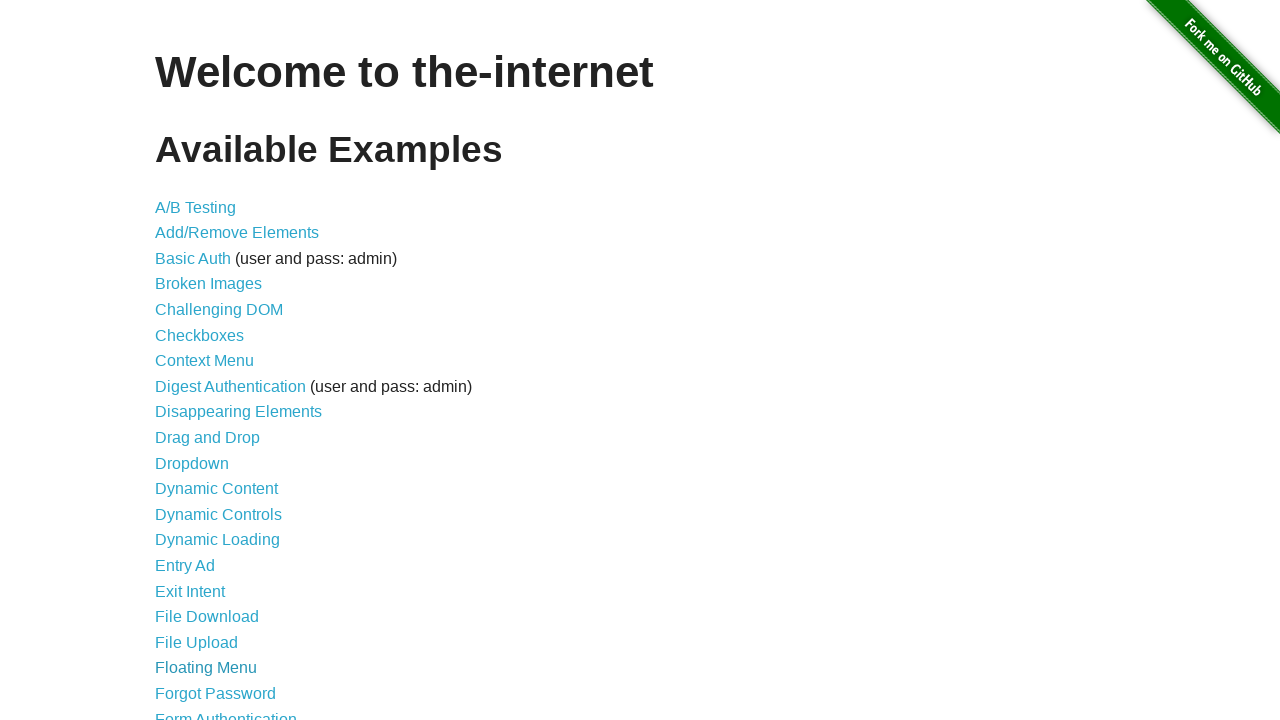

Clicked link in list item 20 at (216, 693) on internal:role=listitem >> nth=19 >> internal:role=link
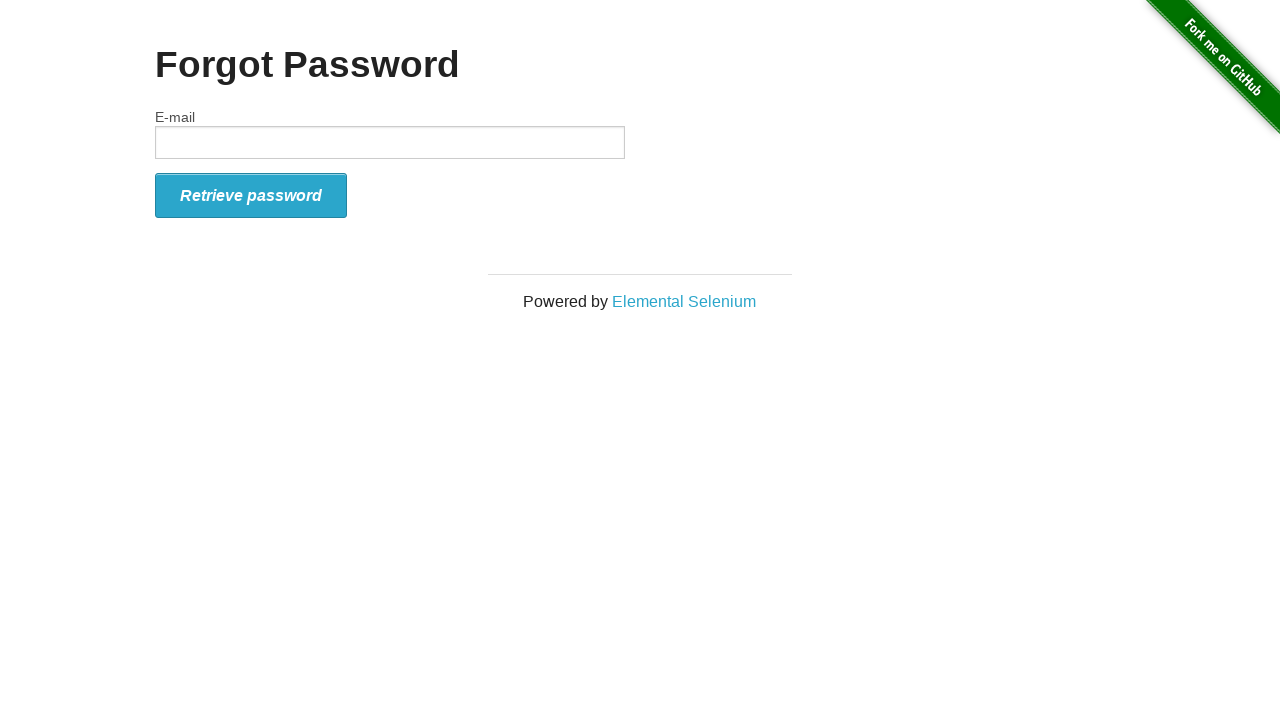

Page loaded after clicking link 20
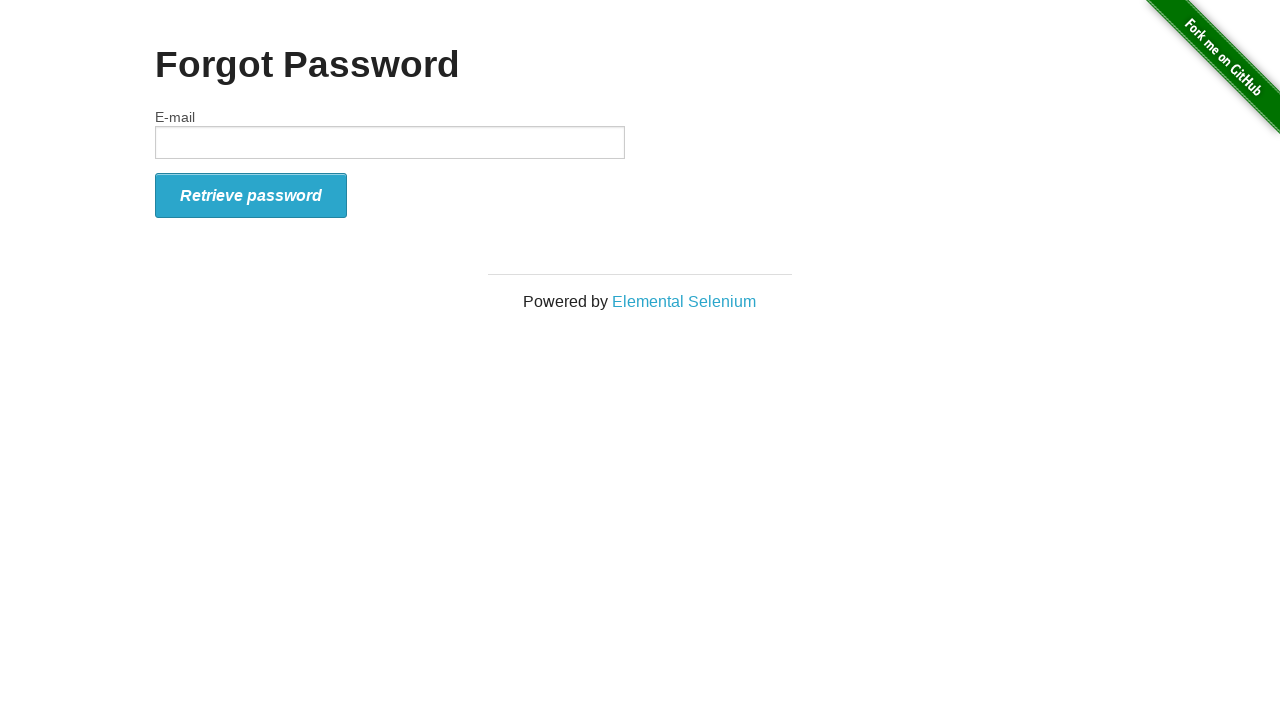

Navigated back to homepage
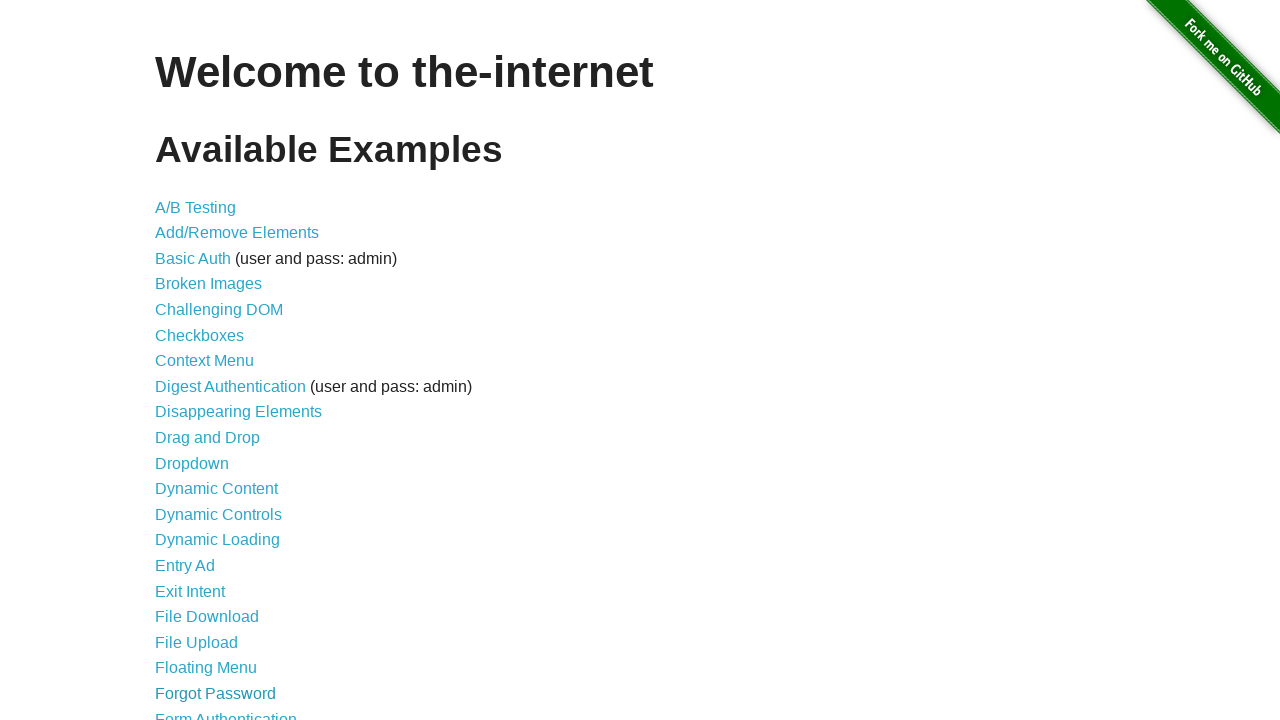

Re-fetched list items (iteration 21 of 44)
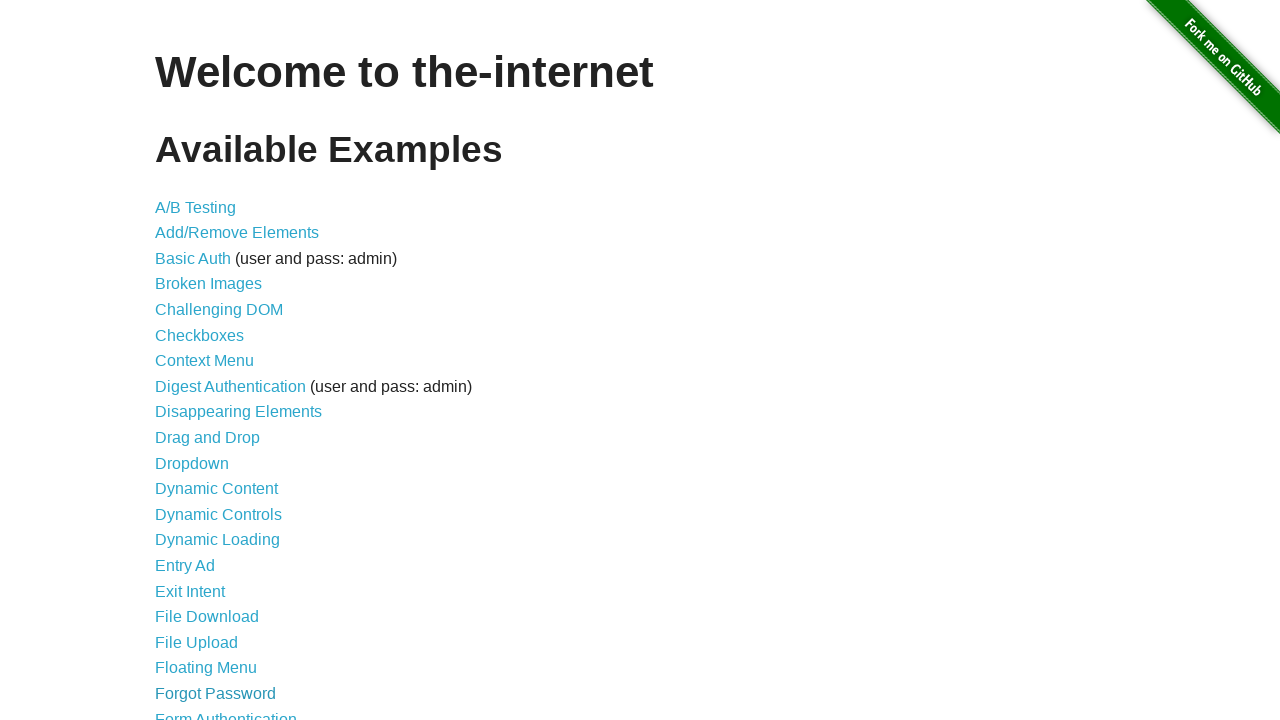

Clicked link in list item 21 at (226, 712) on internal:role=listitem >> nth=20 >> internal:role=link
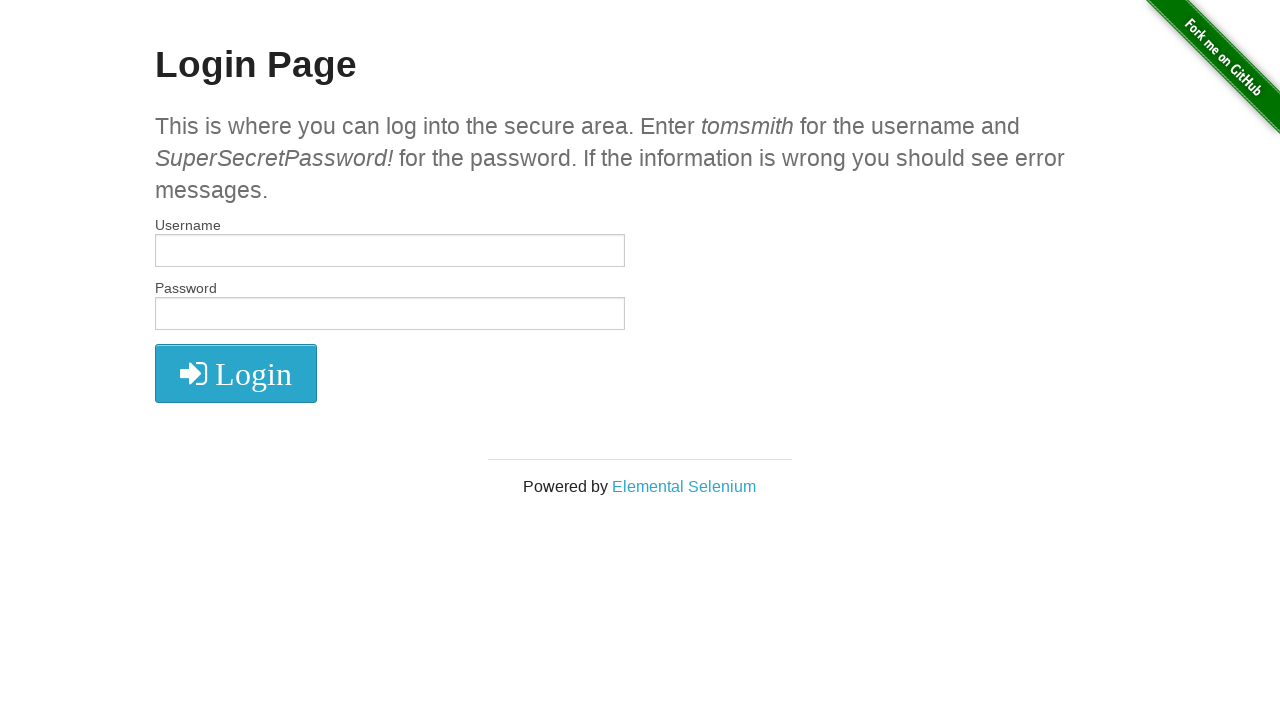

Page loaded after clicking link 21
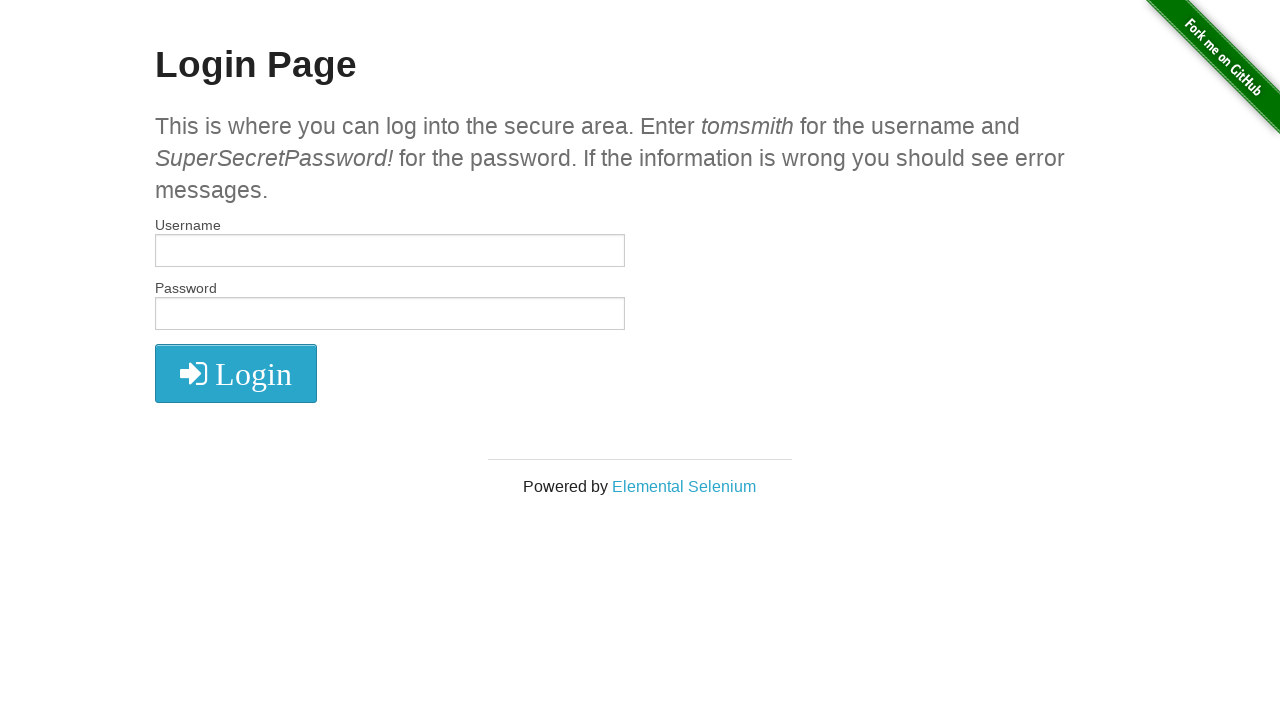

Navigated back to homepage
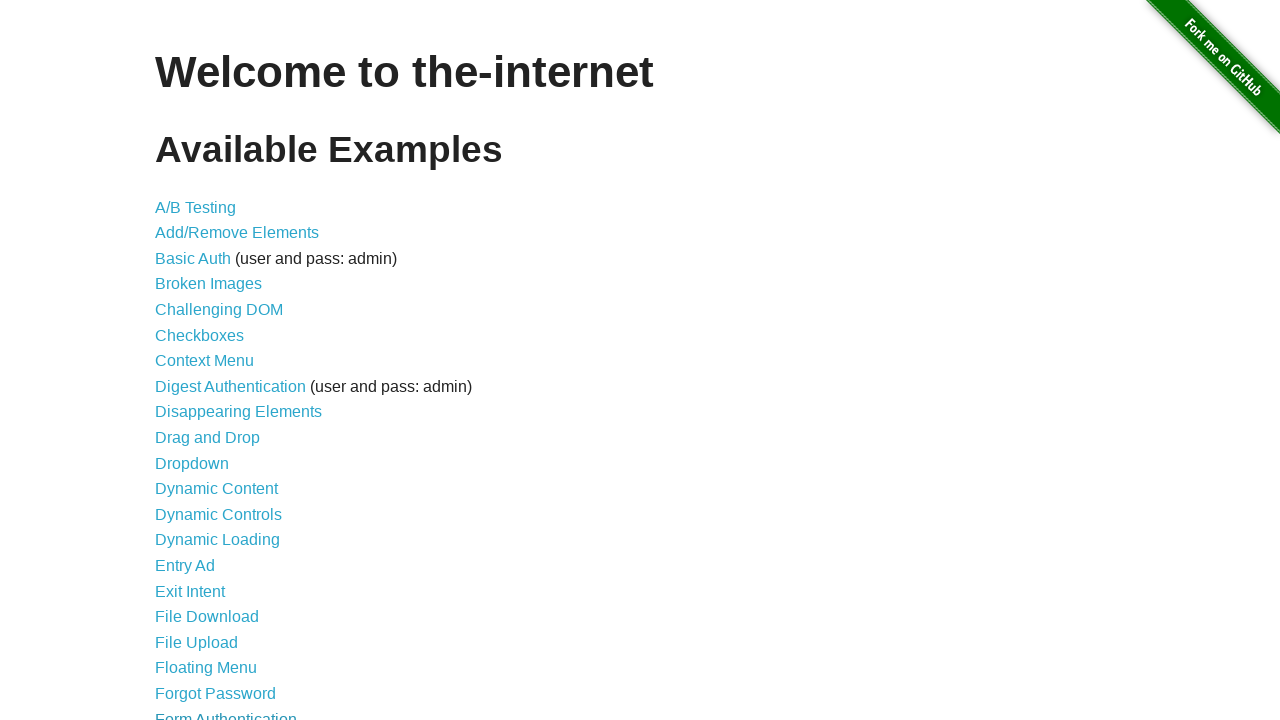

Re-fetched list items (iteration 22 of 44)
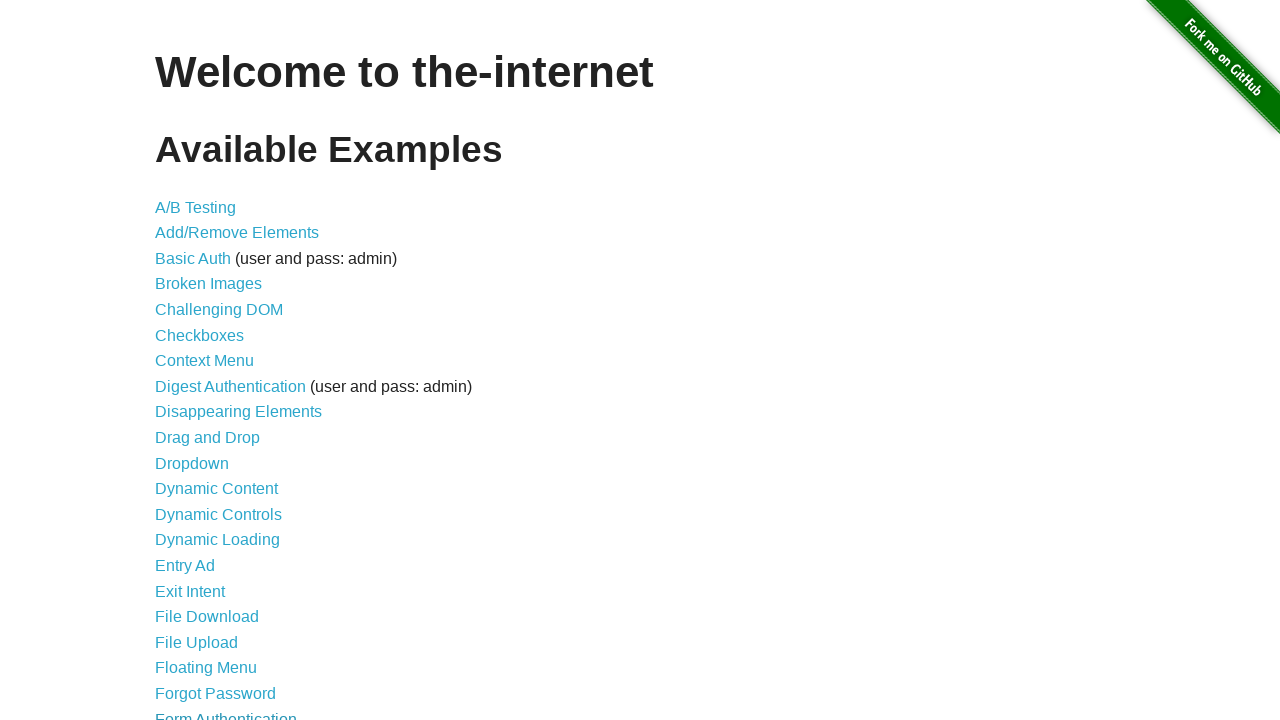

Clicked link in list item 22 at (182, 361) on internal:role=listitem >> nth=21 >> internal:role=link
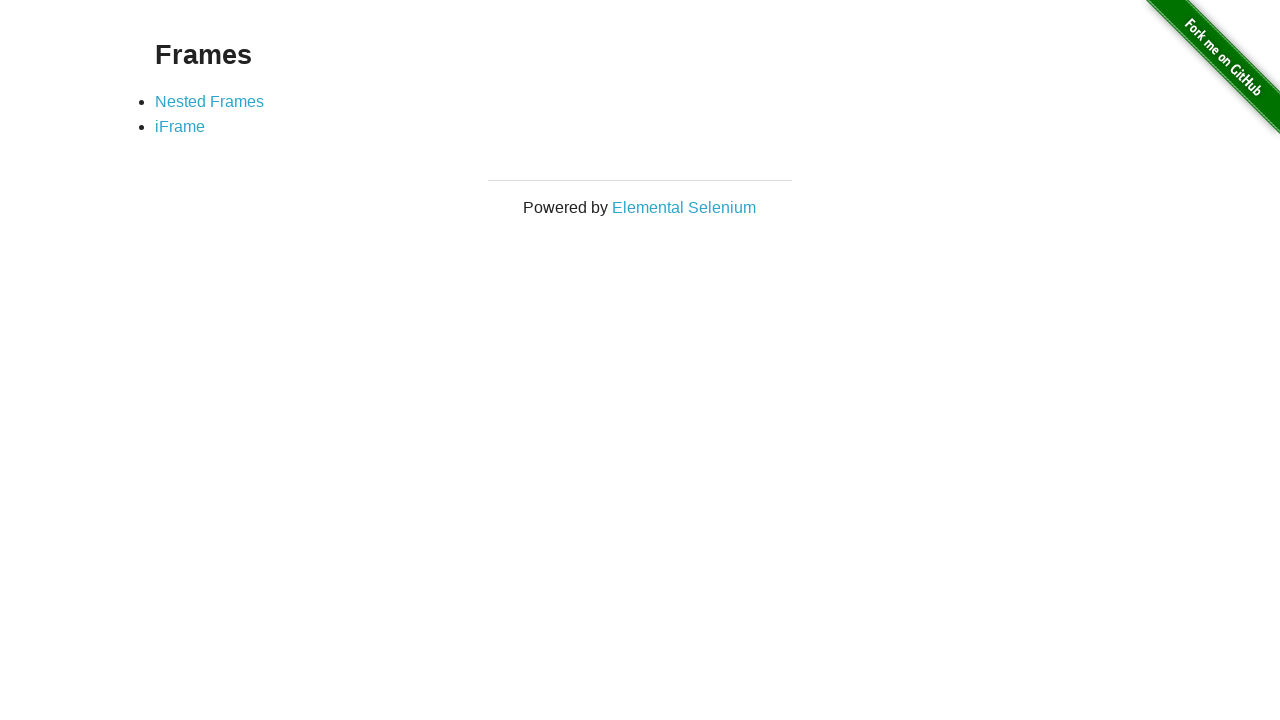

Page loaded after clicking link 22
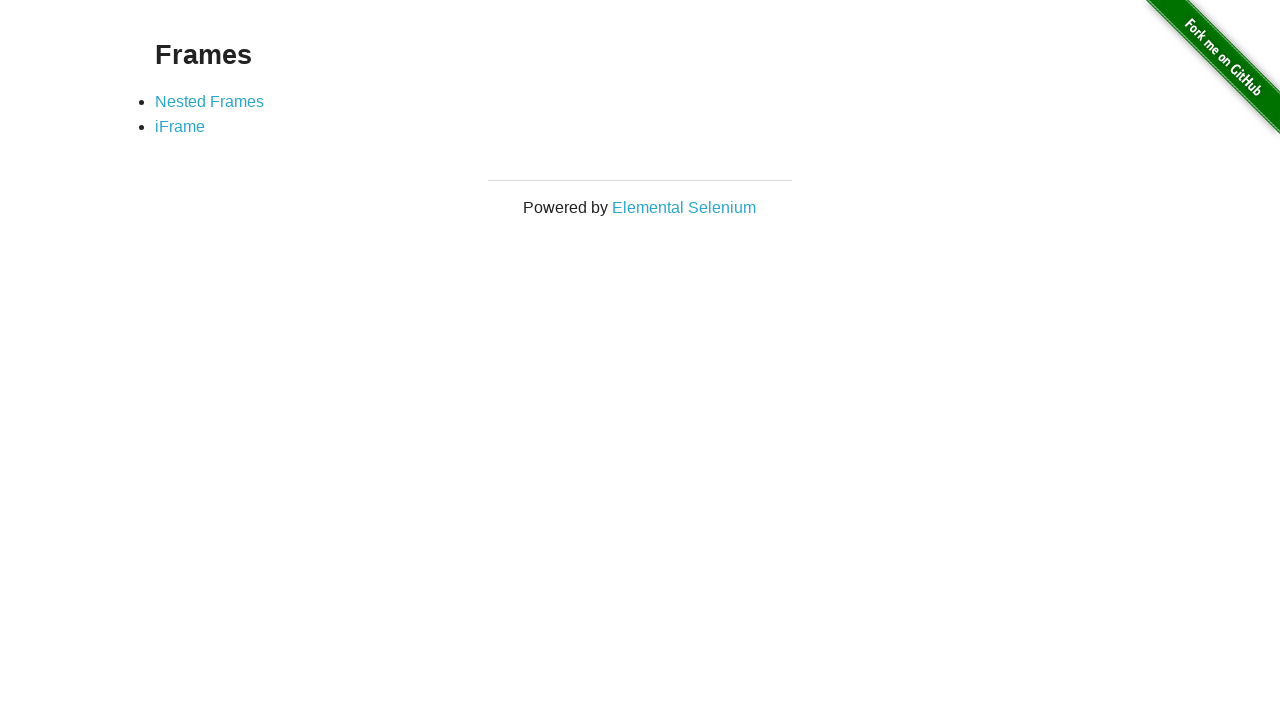

Navigated back to homepage
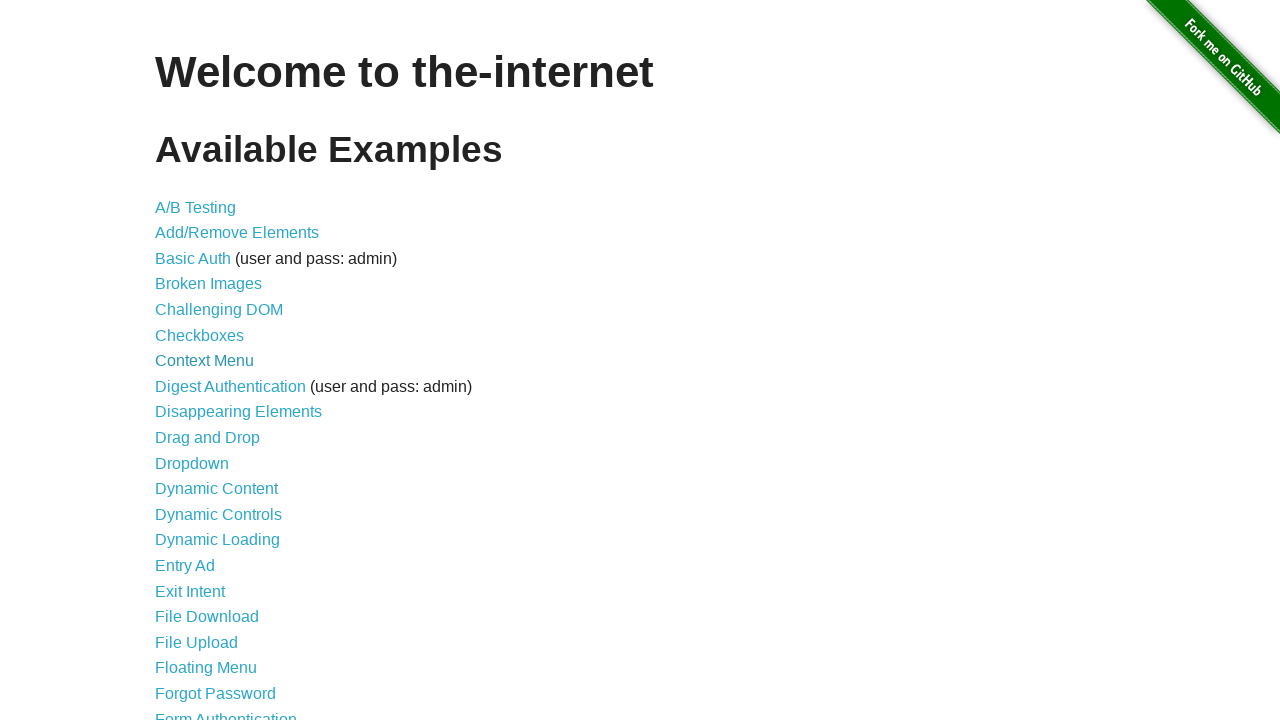

Re-fetched list items (iteration 23 of 44)
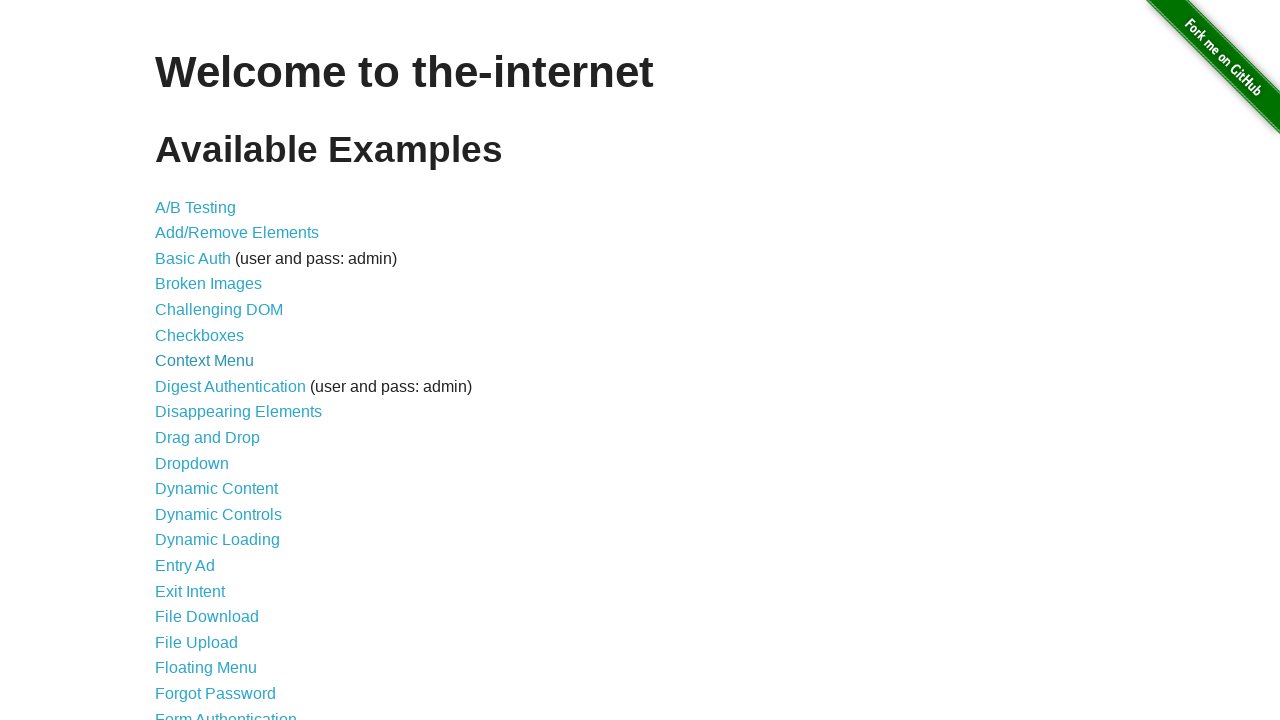

Clicked link in list item 23 at (198, 360) on internal:role=listitem >> nth=22 >> internal:role=link
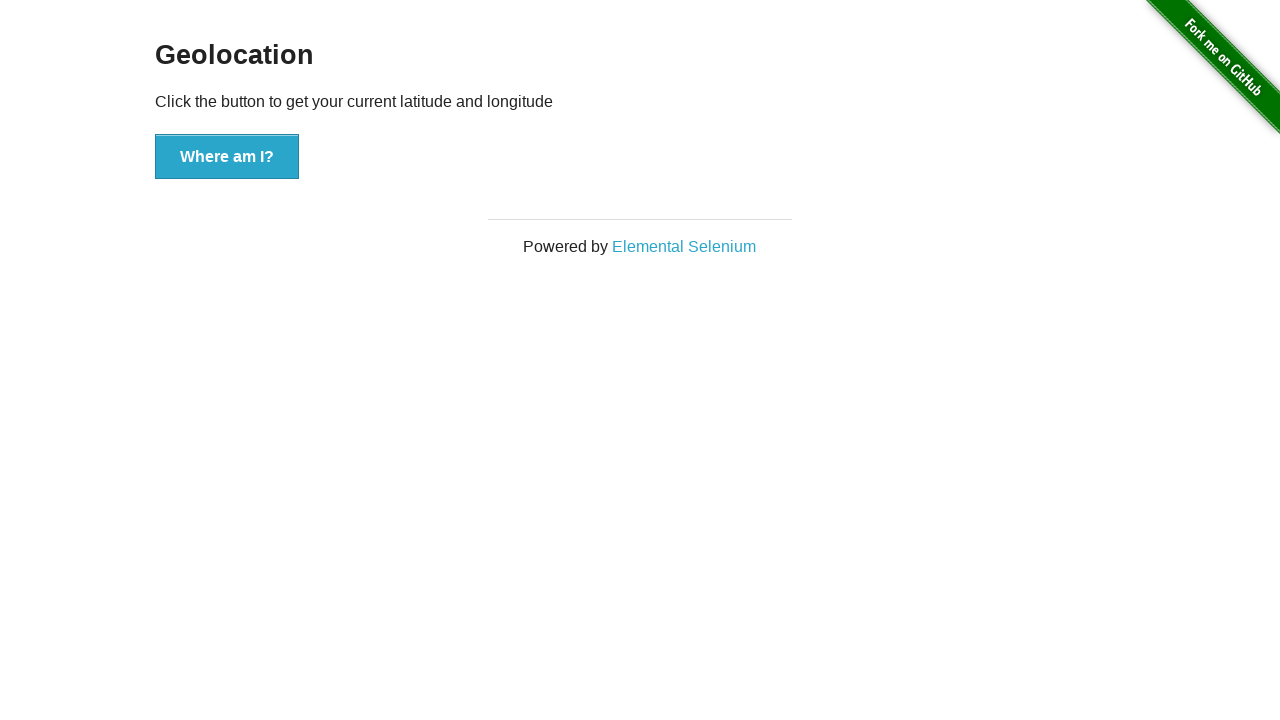

Page loaded after clicking link 23
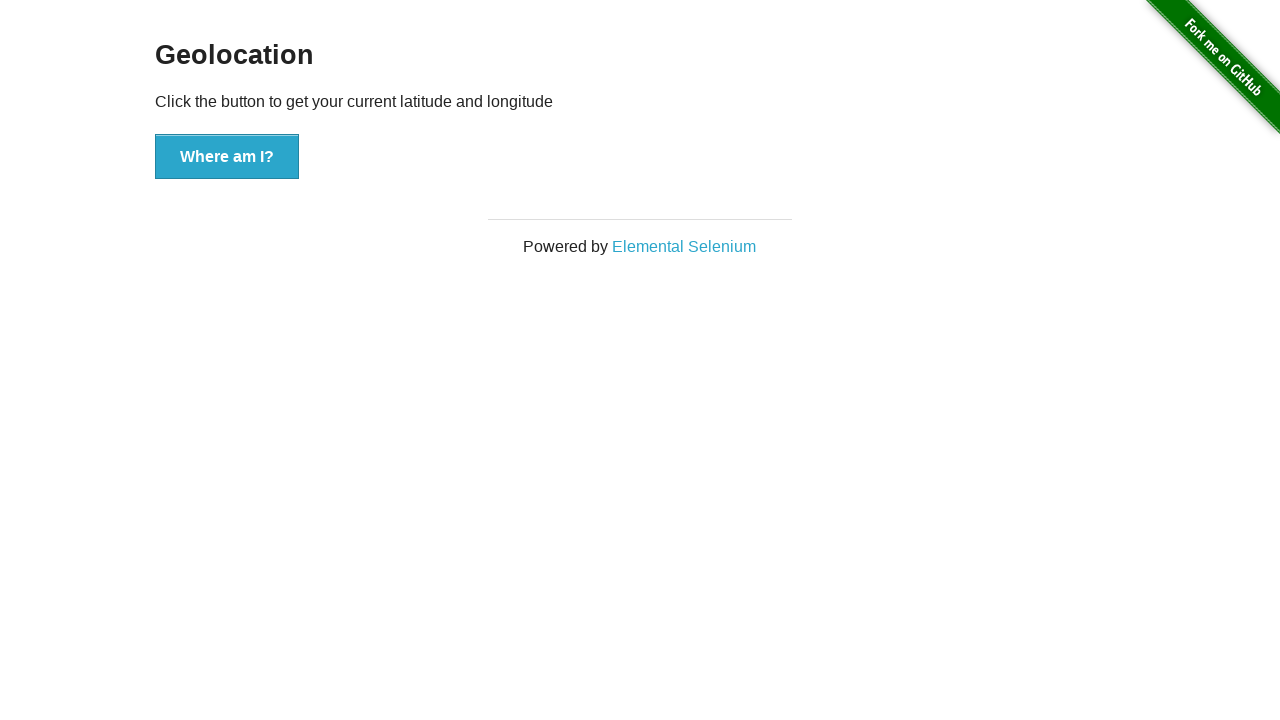

Navigated back to homepage
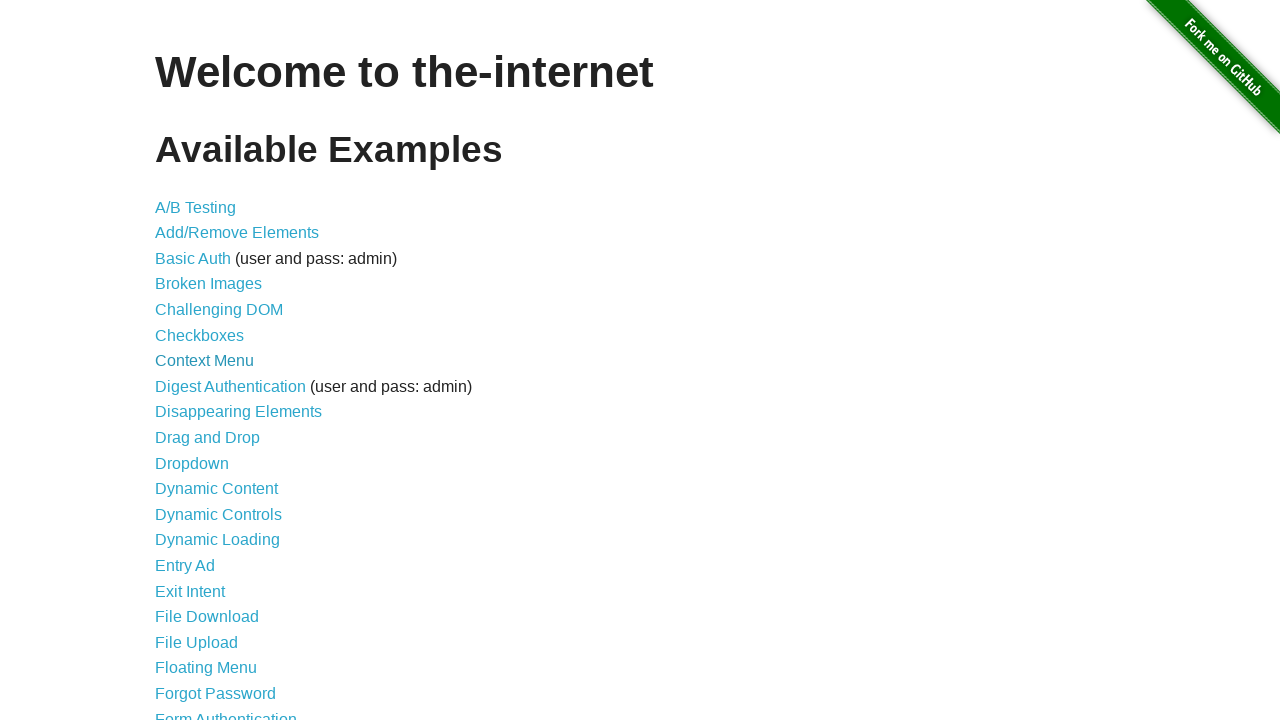

Re-fetched list items (iteration 24 of 44)
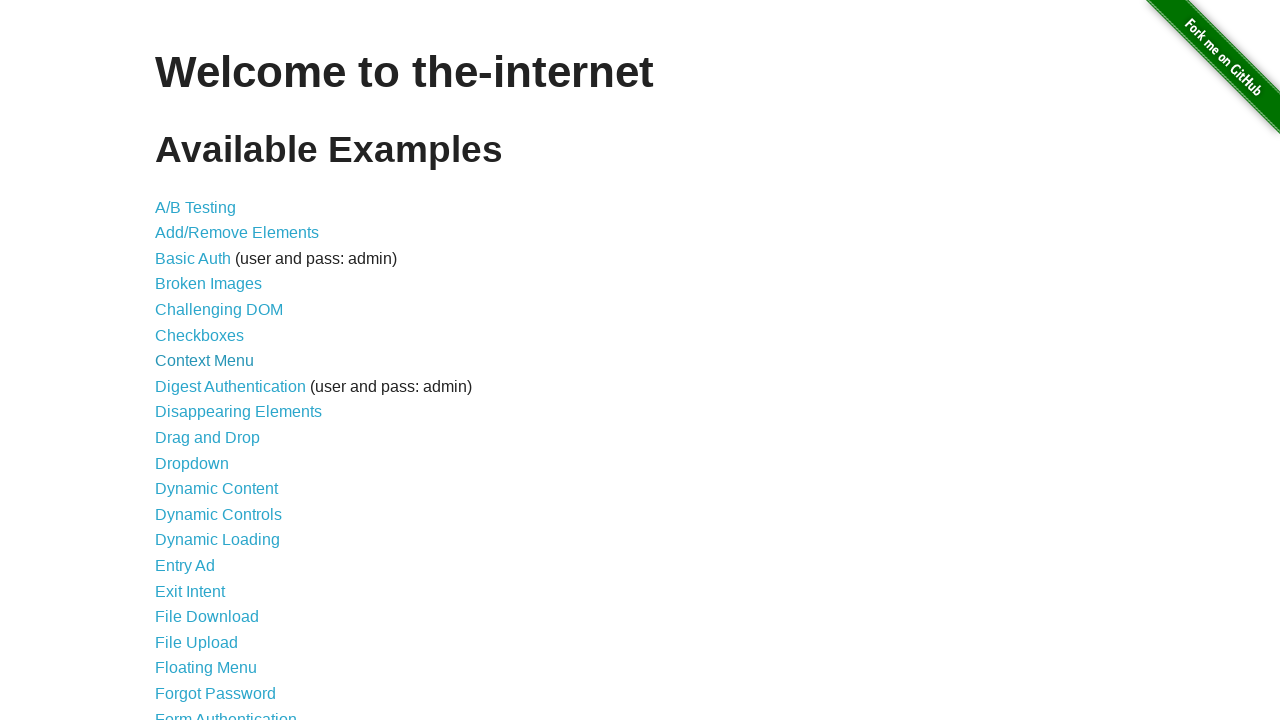

Clicked link in list item 24 at (214, 361) on internal:role=listitem >> nth=23 >> internal:role=link
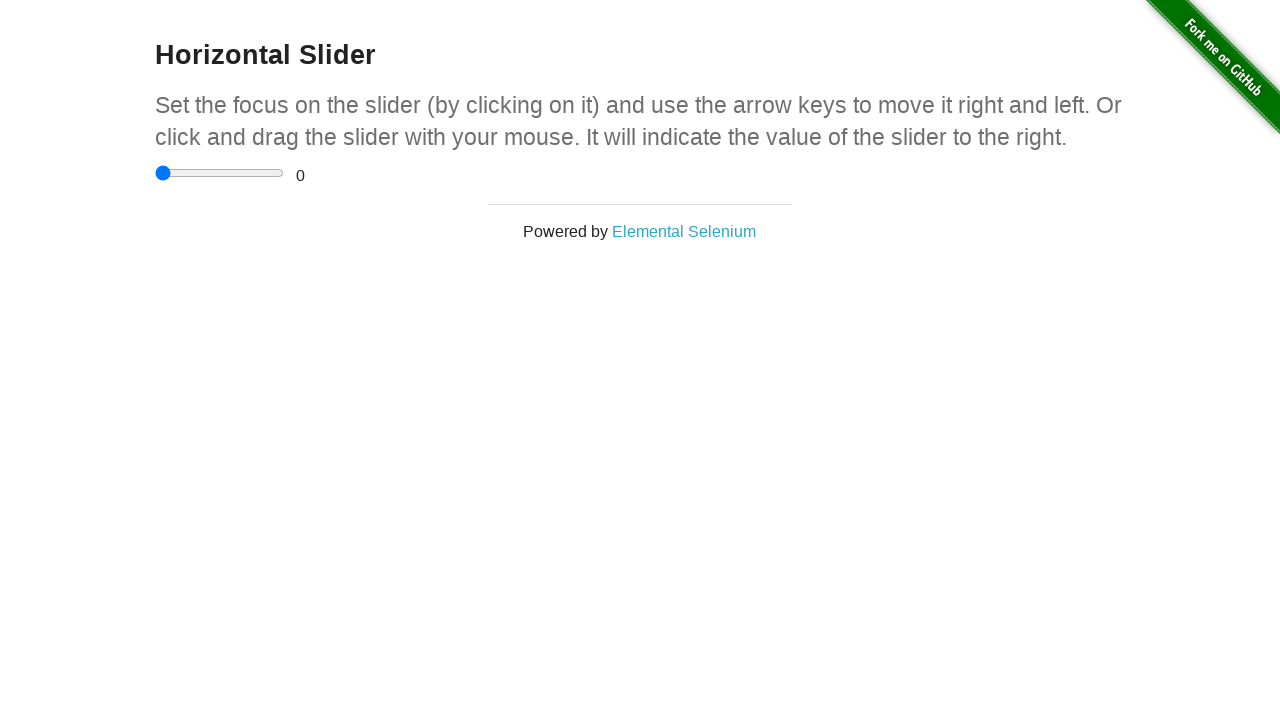

Page loaded after clicking link 24
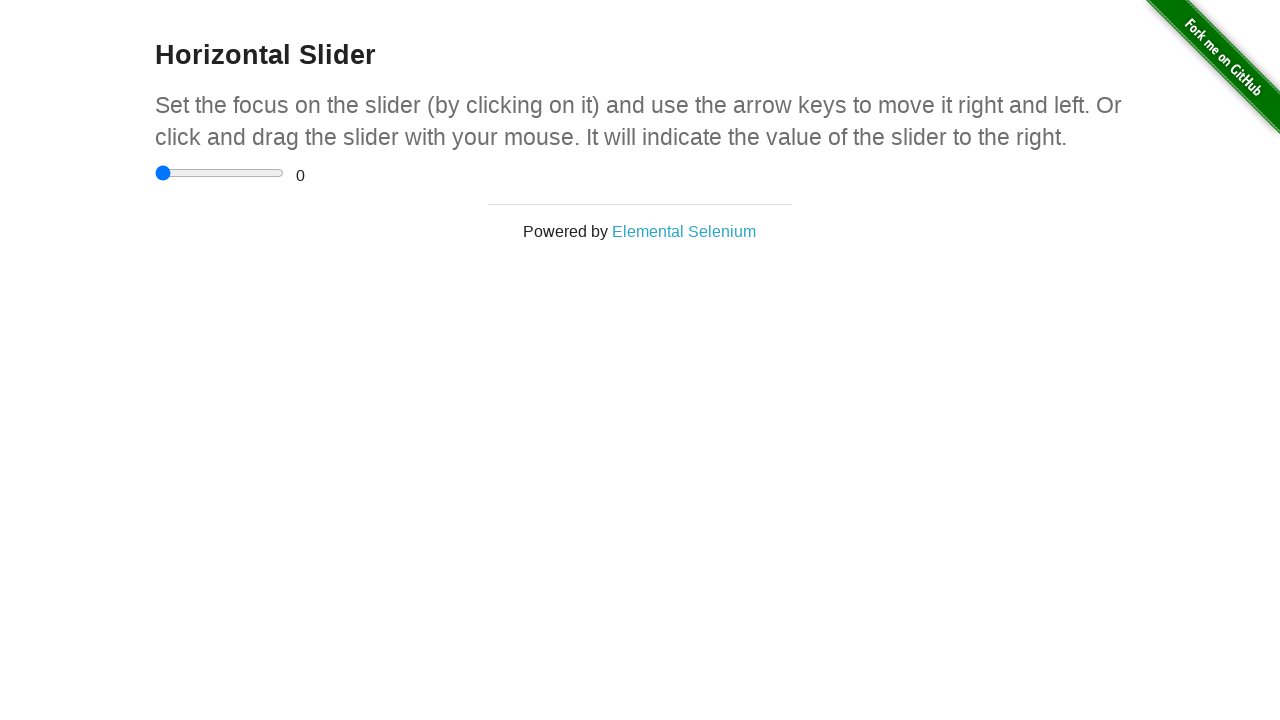

Navigated back to homepage
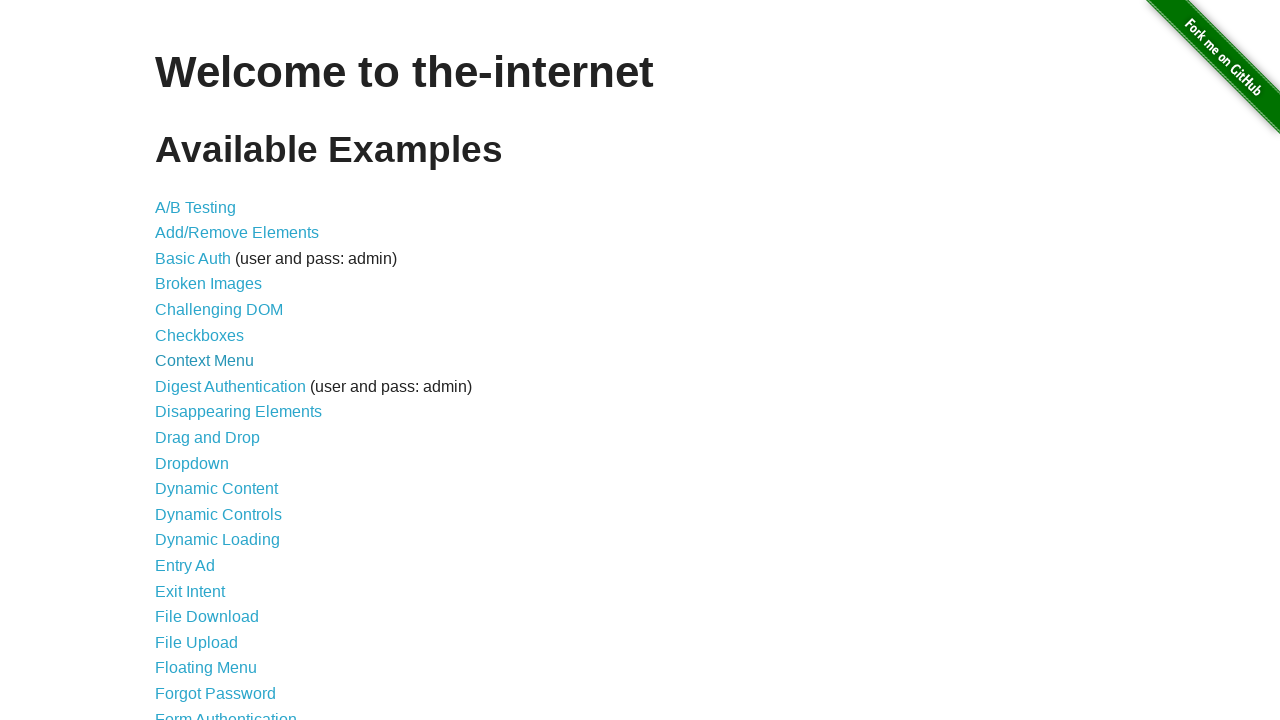

Re-fetched list items (iteration 25 of 44)
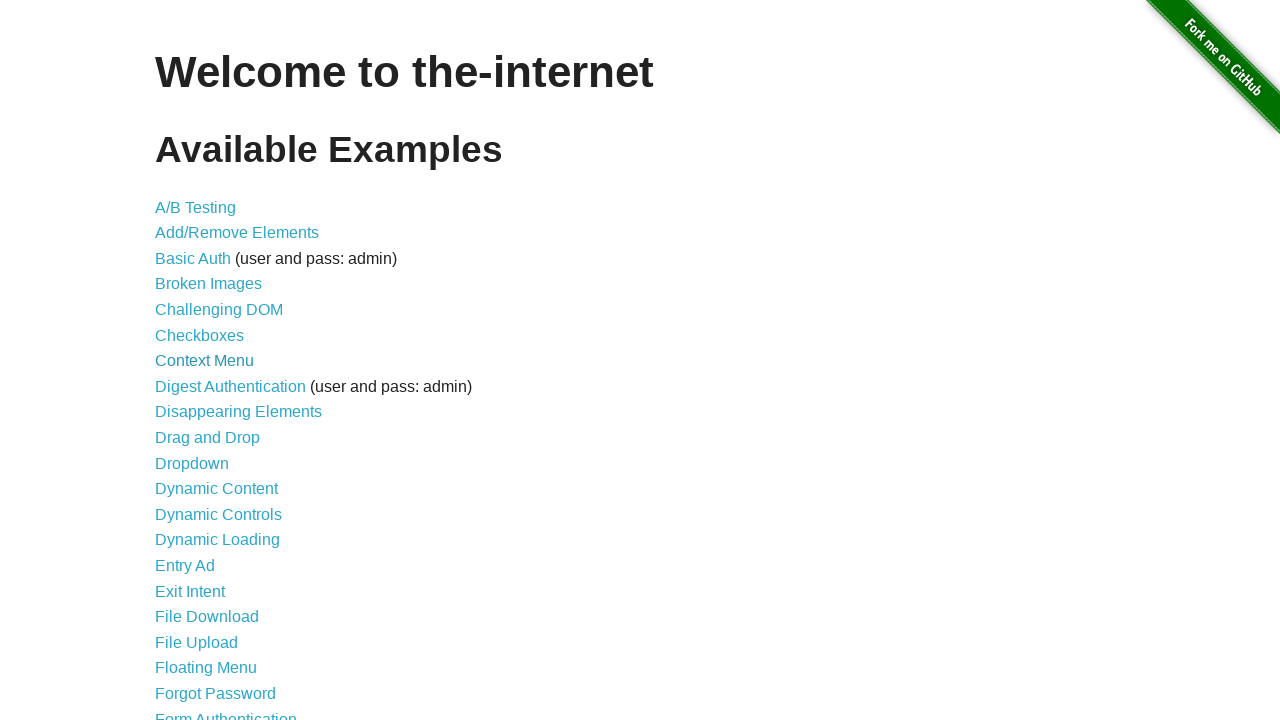

Clicked link in list item 25 at (180, 360) on internal:role=listitem >> nth=24 >> internal:role=link
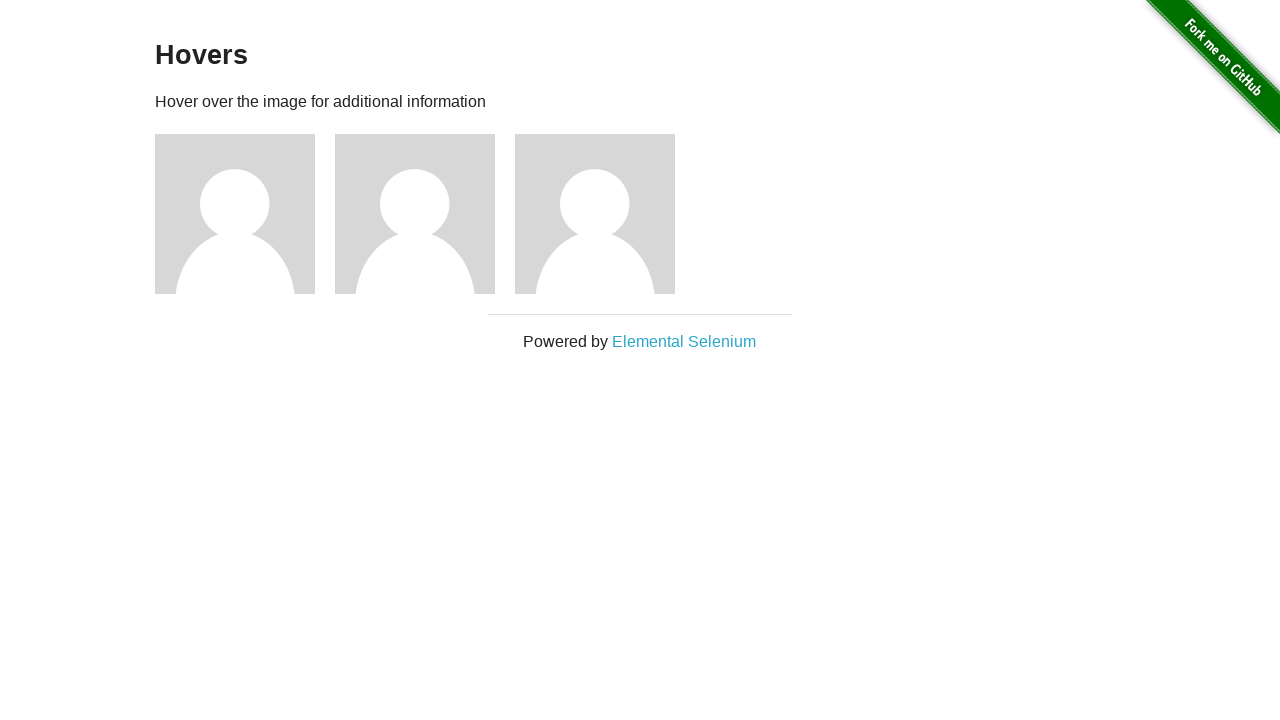

Page loaded after clicking link 25
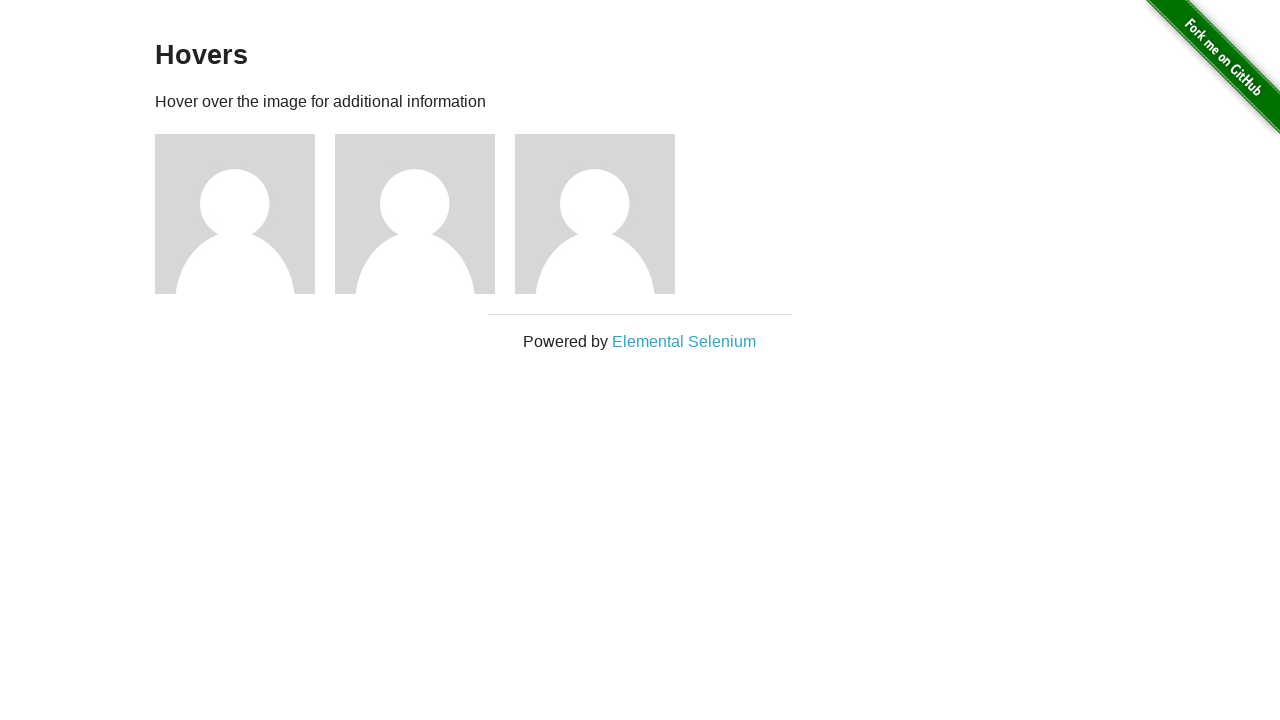

Navigated back to homepage
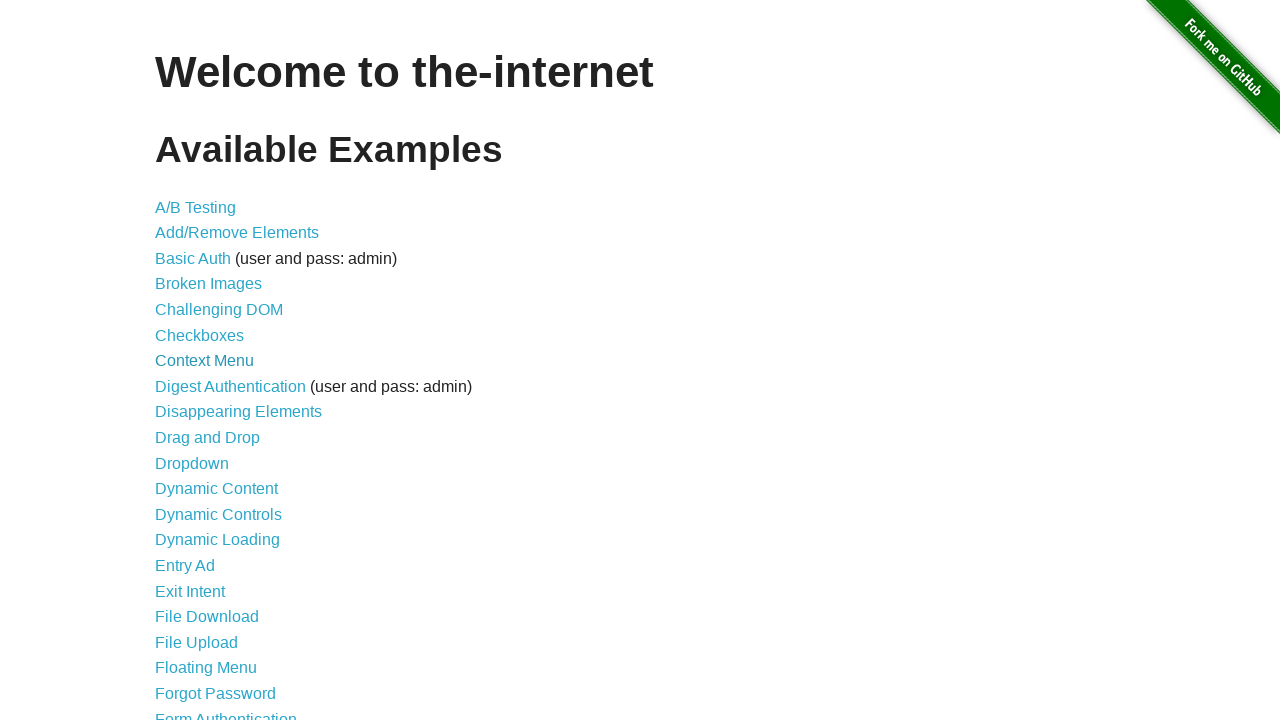

Re-fetched list items (iteration 26 of 44)
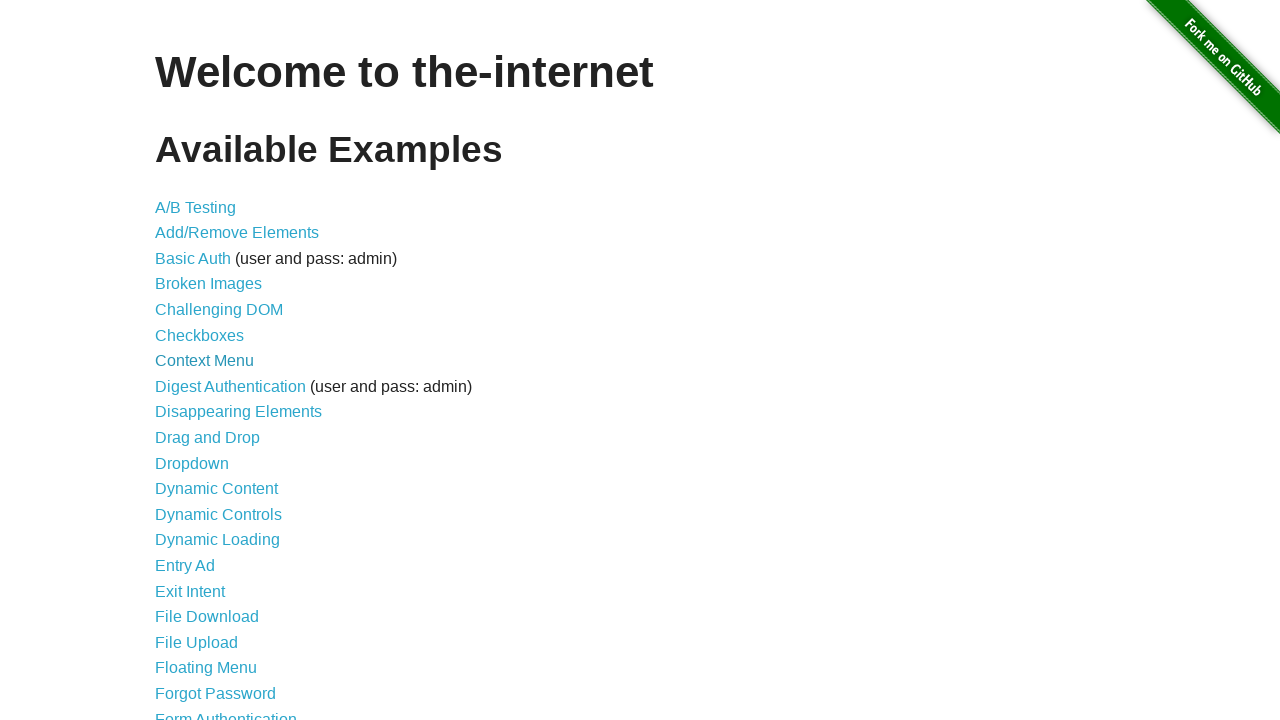

Clicked link in list item 26 at (201, 360) on internal:role=listitem >> nth=25 >> internal:role=link
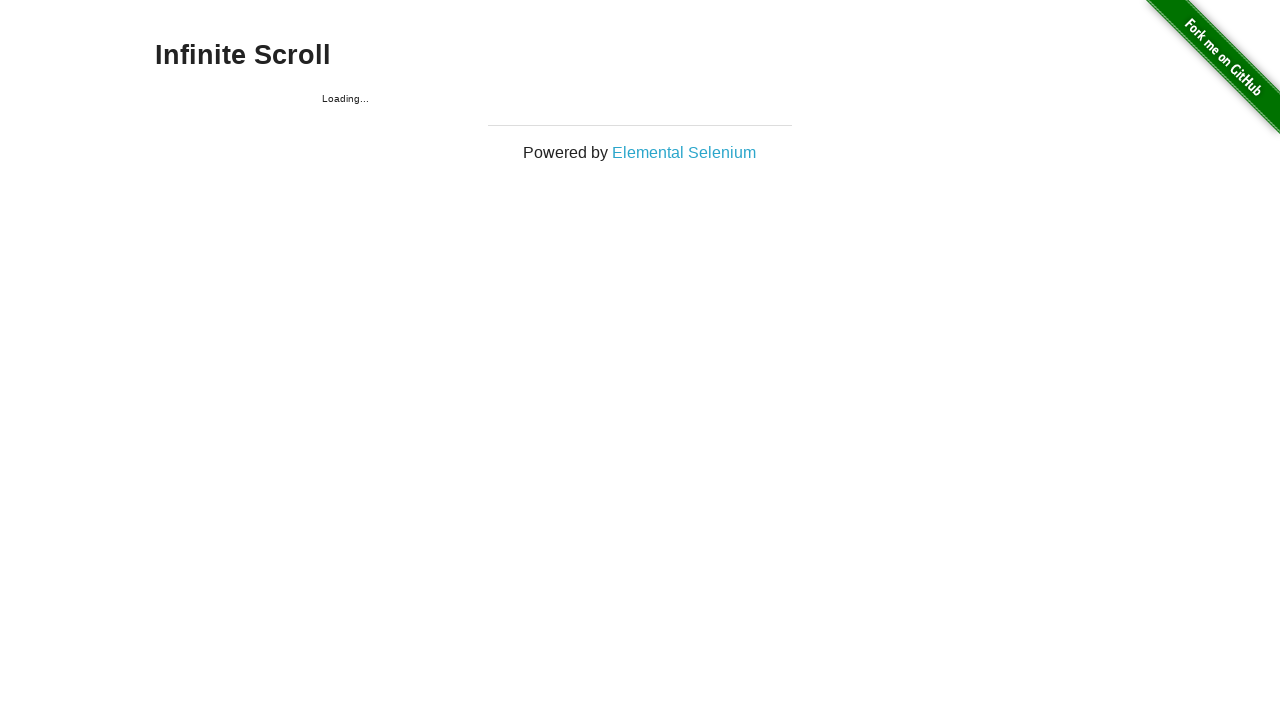

Page loaded after clicking link 26
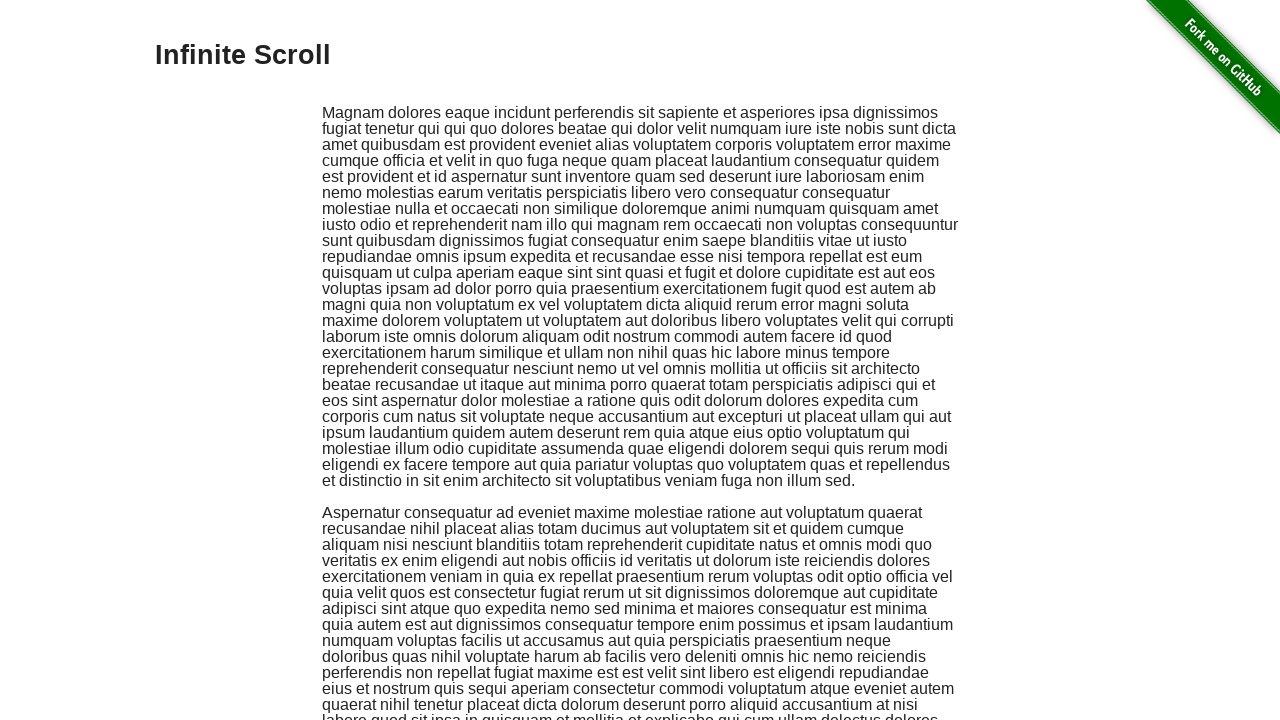

Navigated back to homepage
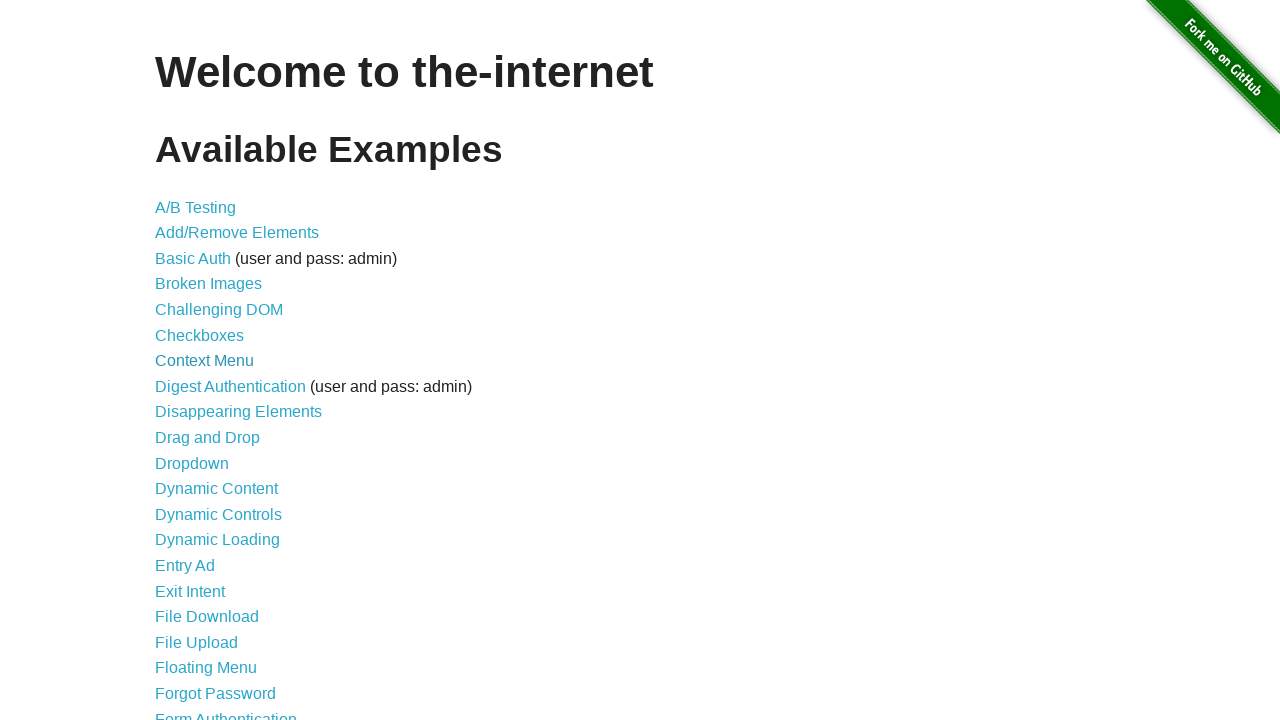

Re-fetched list items (iteration 27 of 44)
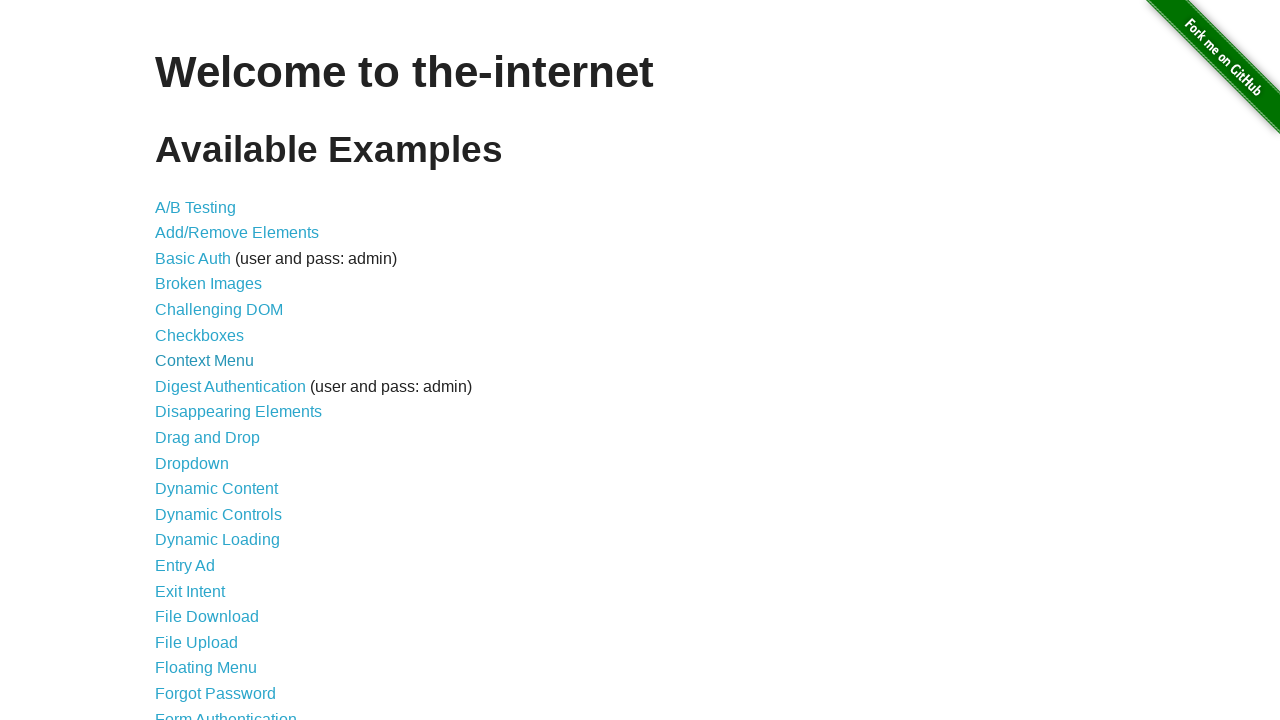

Clicked link in list item 27 at (176, 361) on internal:role=listitem >> nth=26 >> internal:role=link
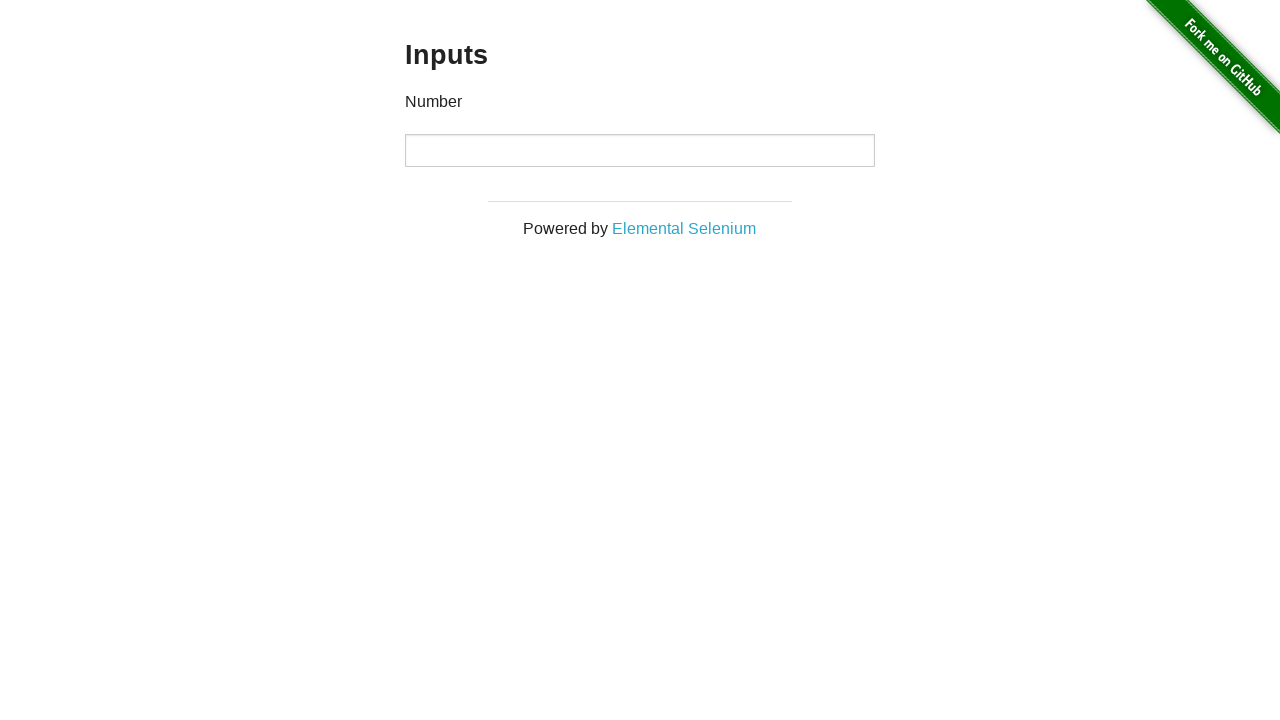

Page loaded after clicking link 27
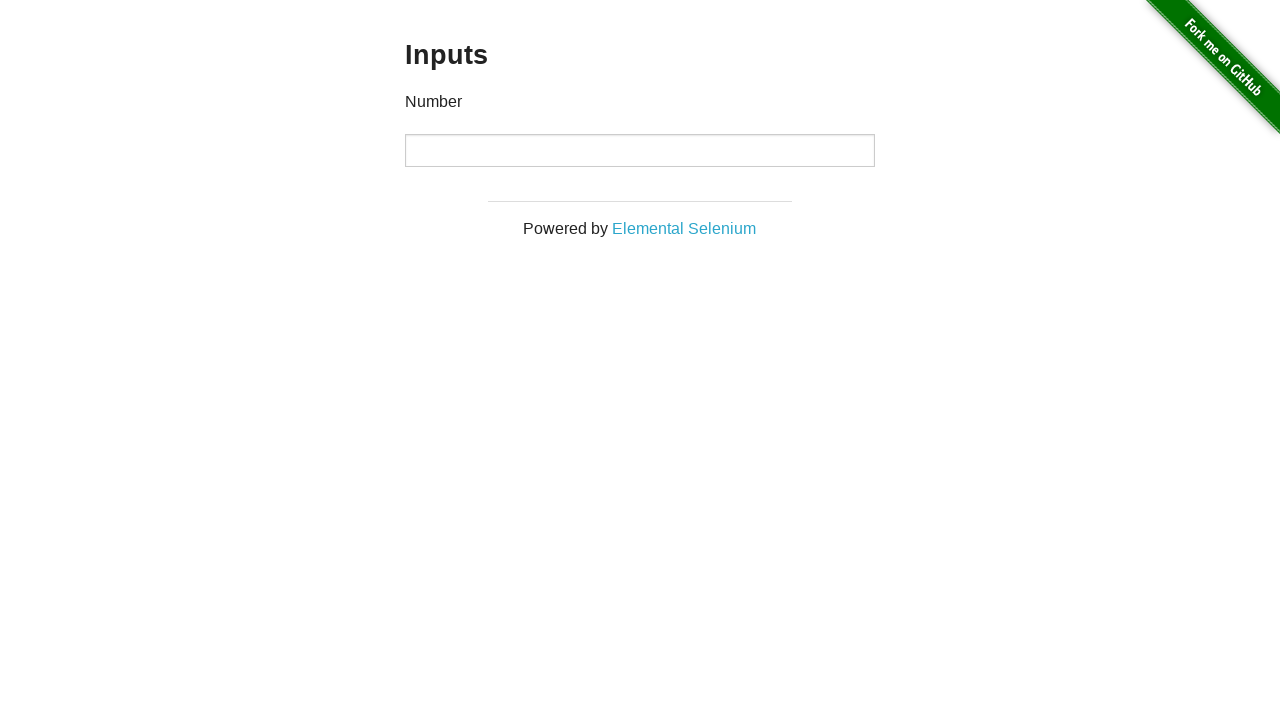

Navigated back to homepage
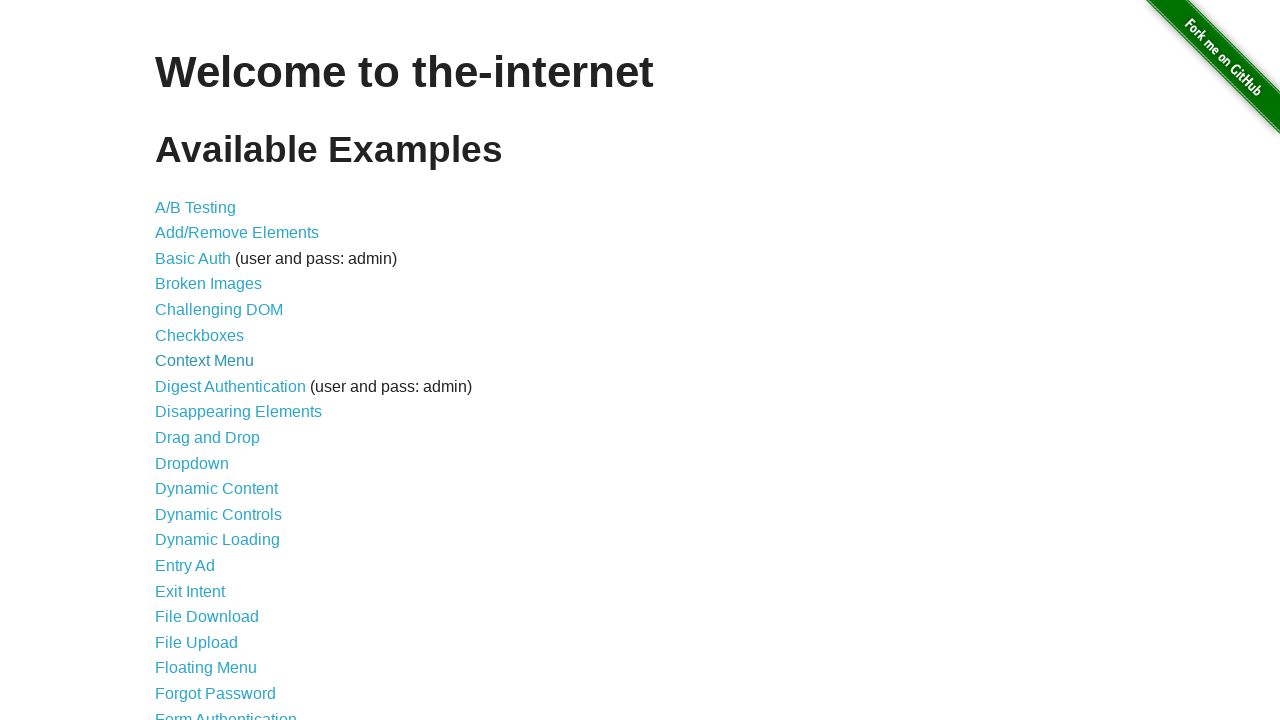

Re-fetched list items (iteration 28 of 44)
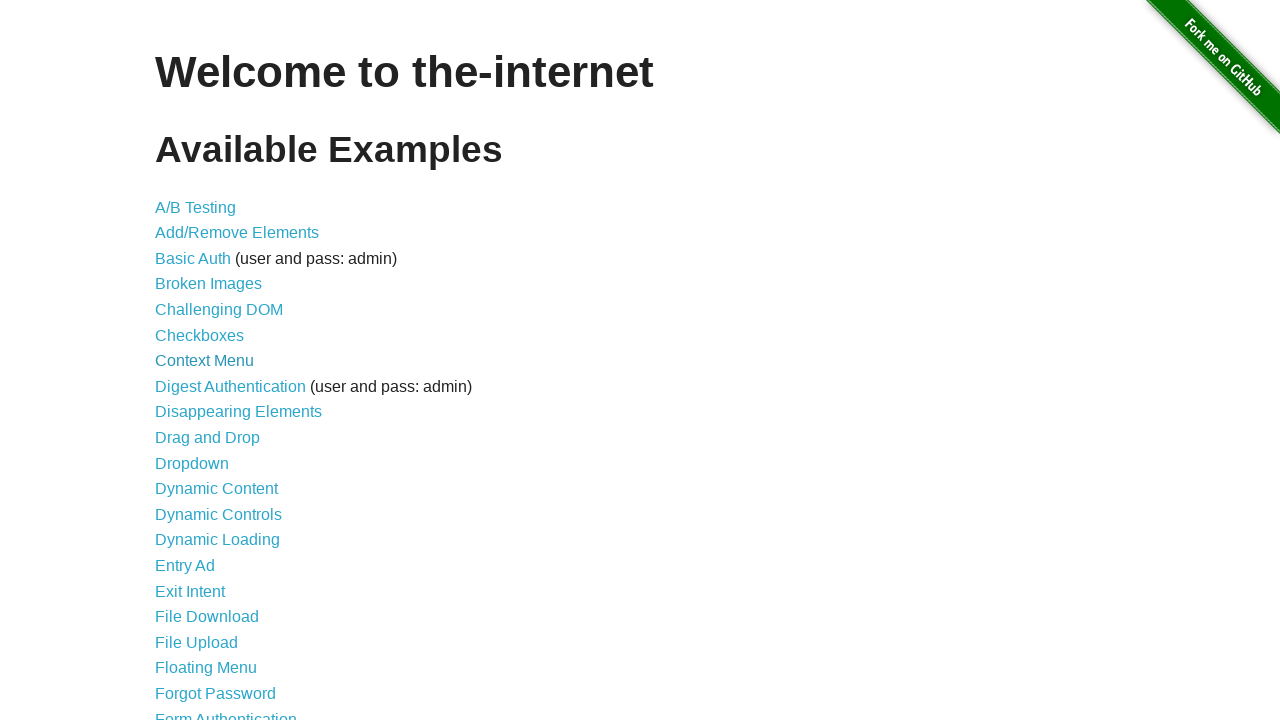

Clicked link in list item 28 at (216, 360) on internal:role=listitem >> nth=27 >> internal:role=link
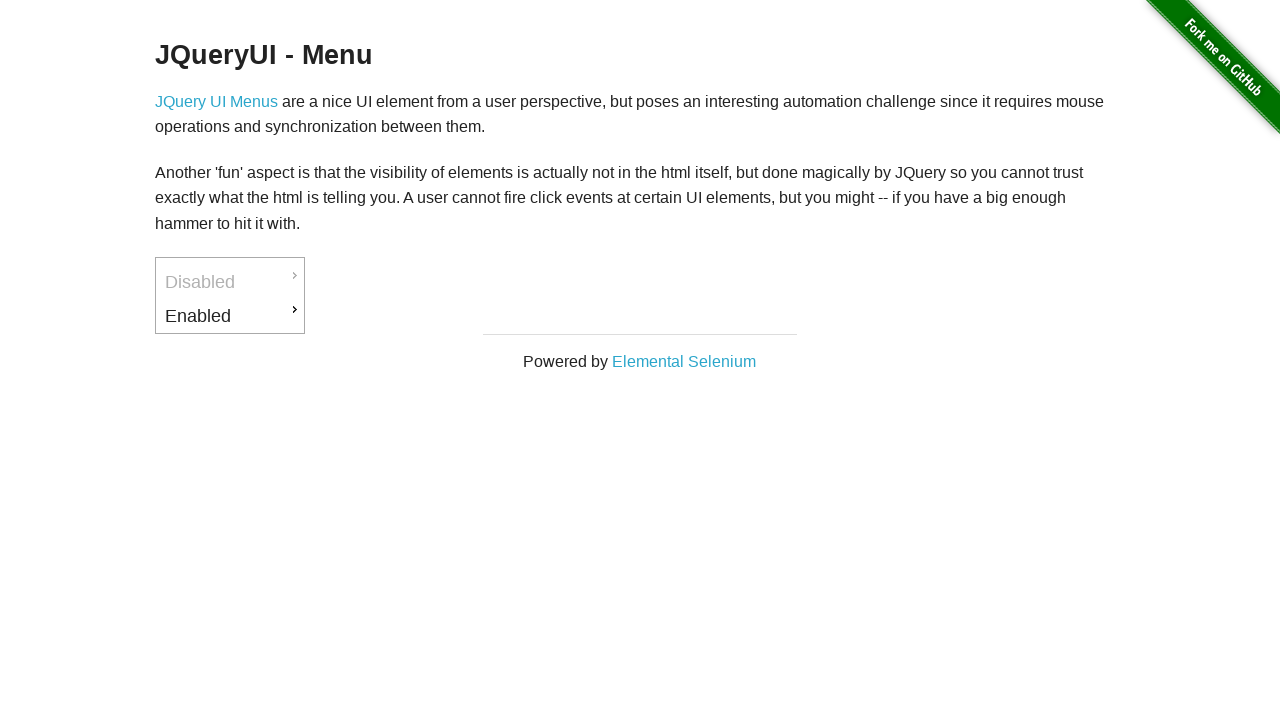

Page loaded after clicking link 28
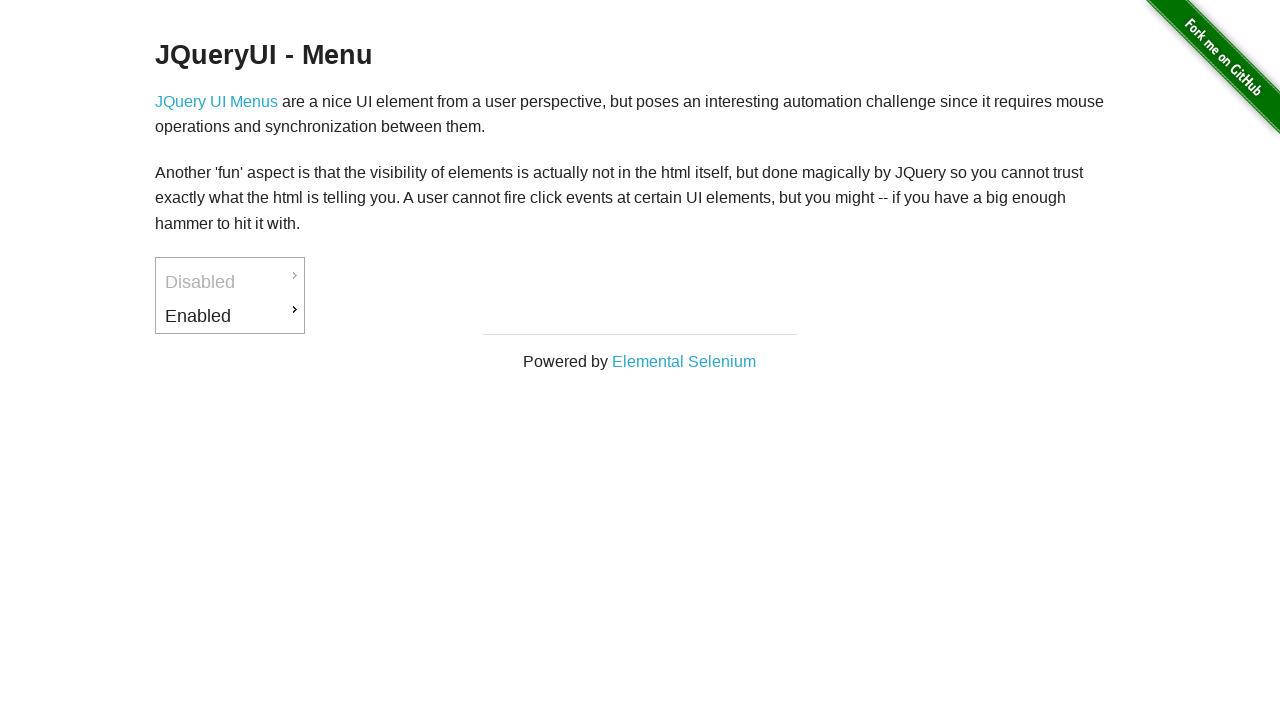

Navigated back to homepage
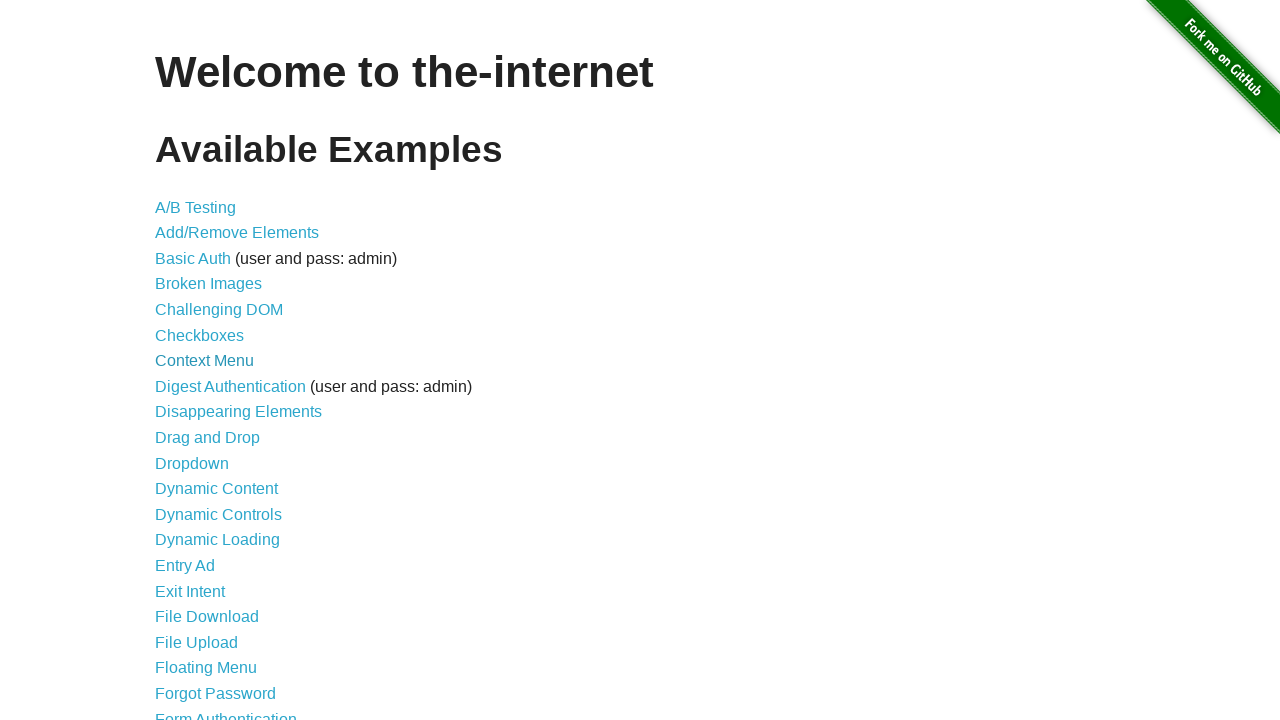

Re-fetched list items (iteration 29 of 44)
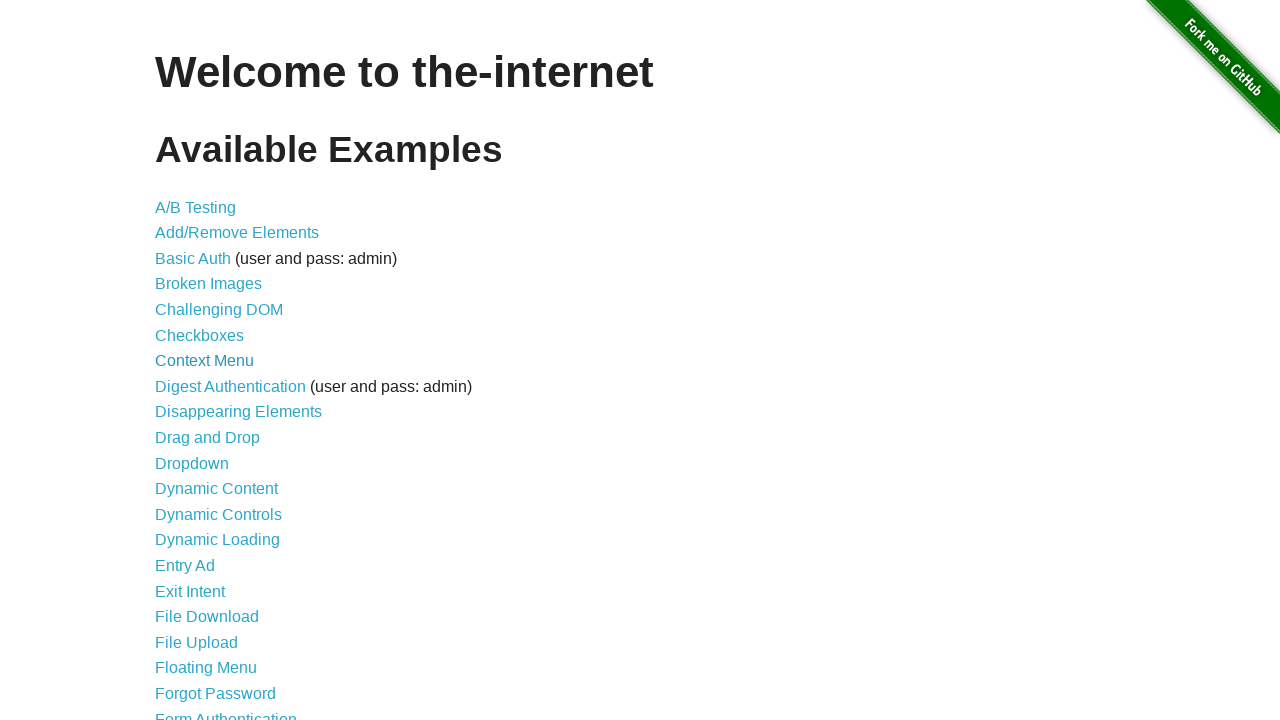

Clicked link in list item 29 at (214, 361) on internal:role=listitem >> nth=28 >> internal:role=link
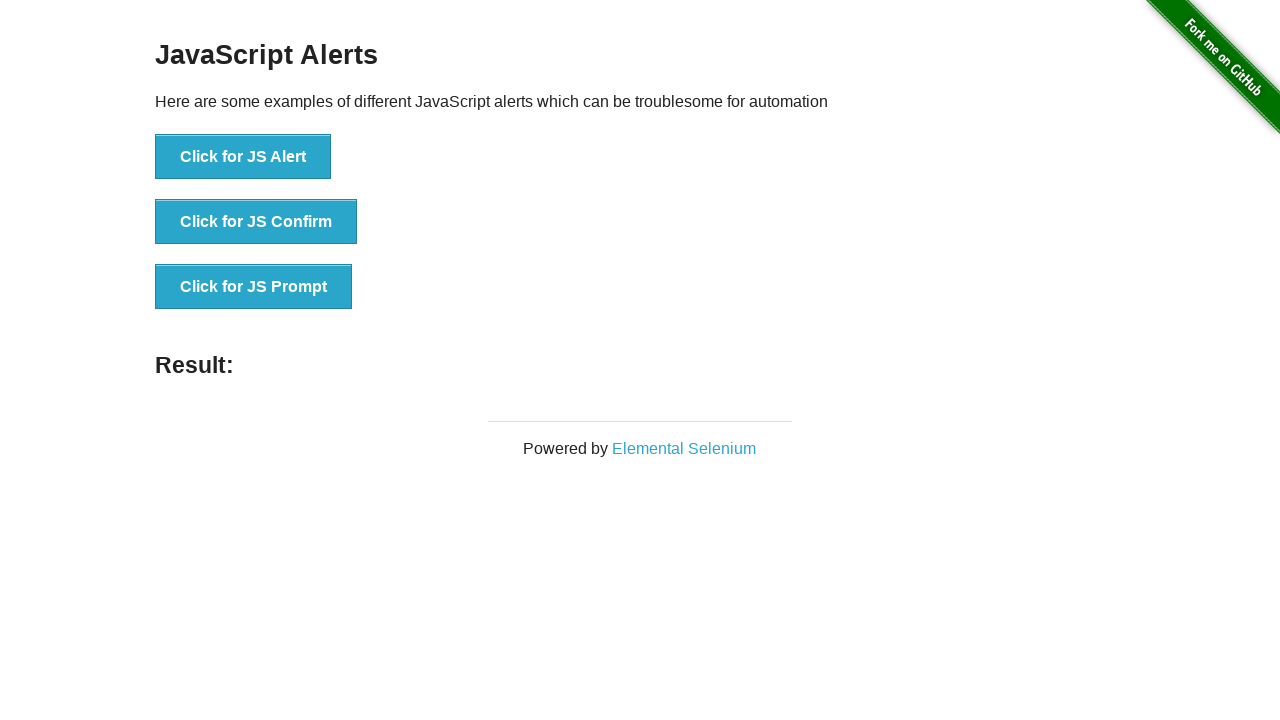

Page loaded after clicking link 29
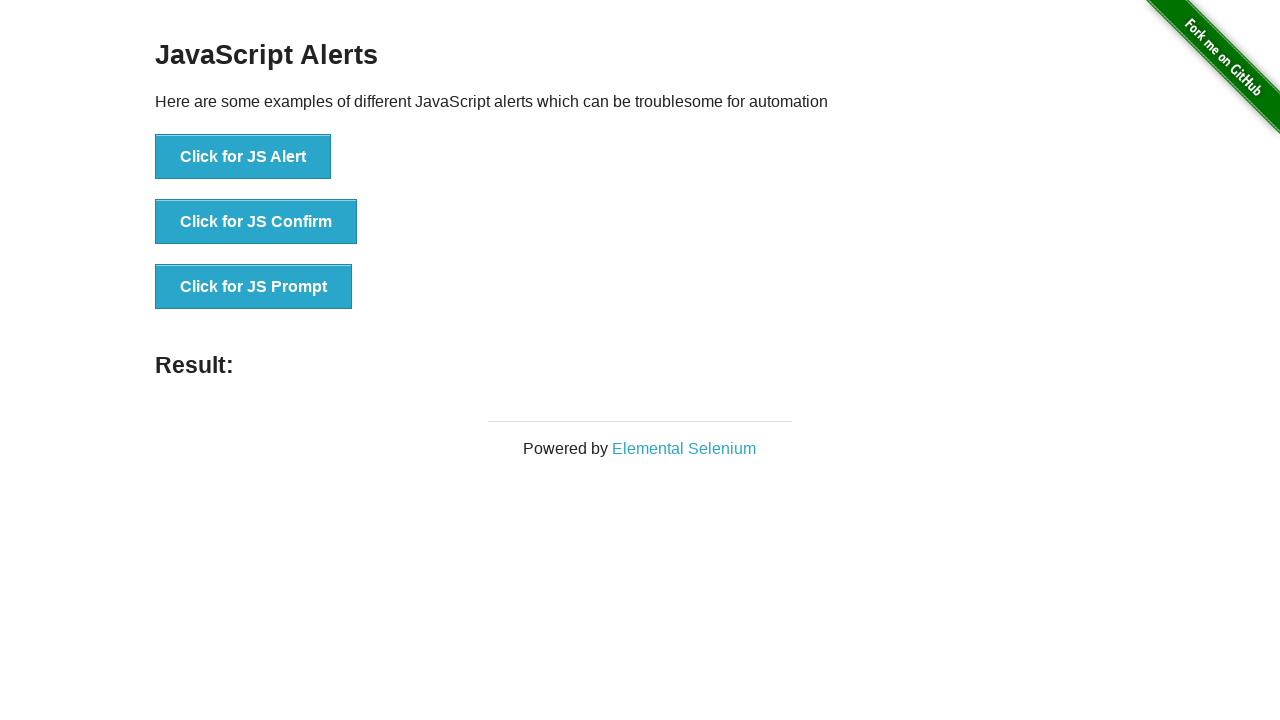

Navigated back to homepage
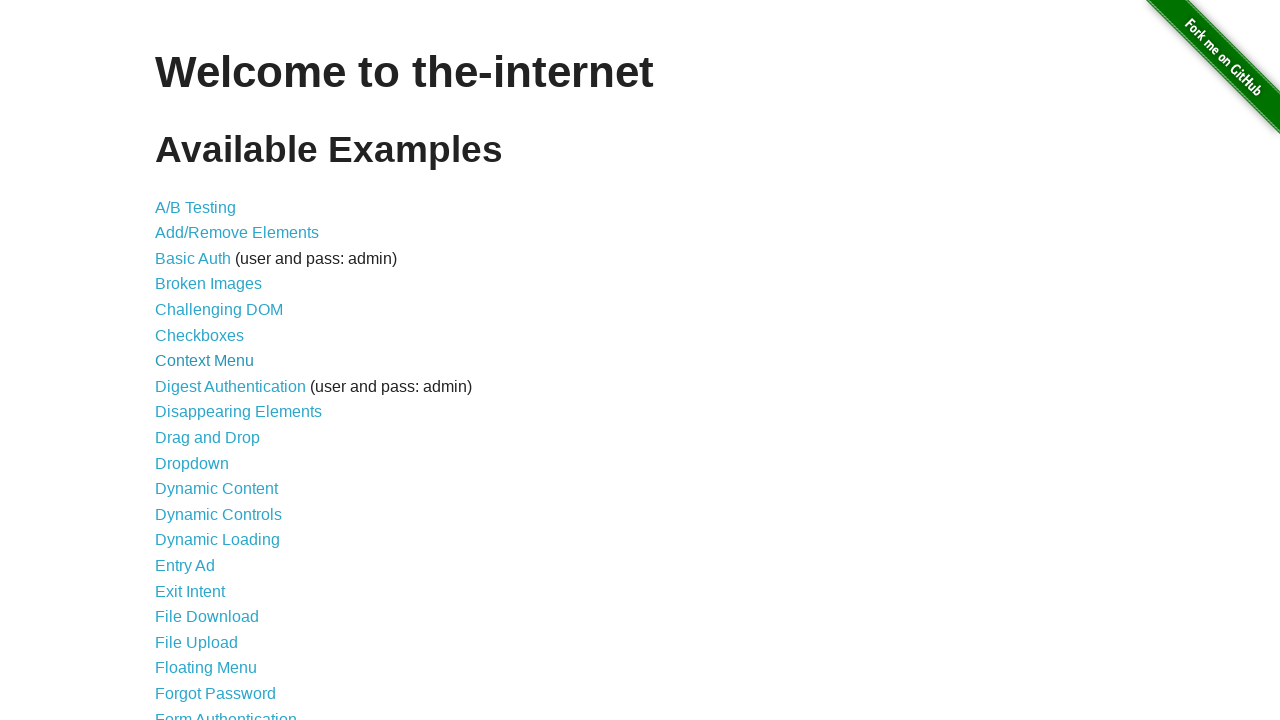

Re-fetched list items (iteration 30 of 44)
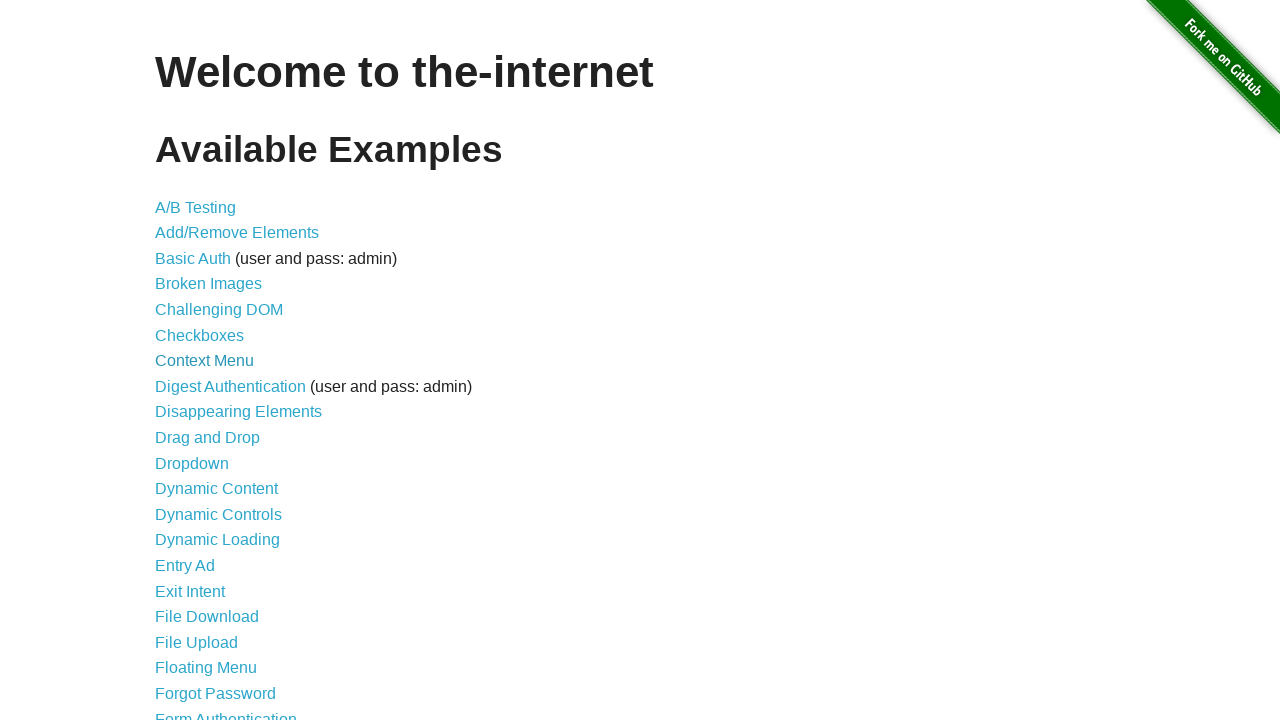

Clicked link in list item 30 at (259, 360) on internal:role=listitem >> nth=29 >> internal:role=link
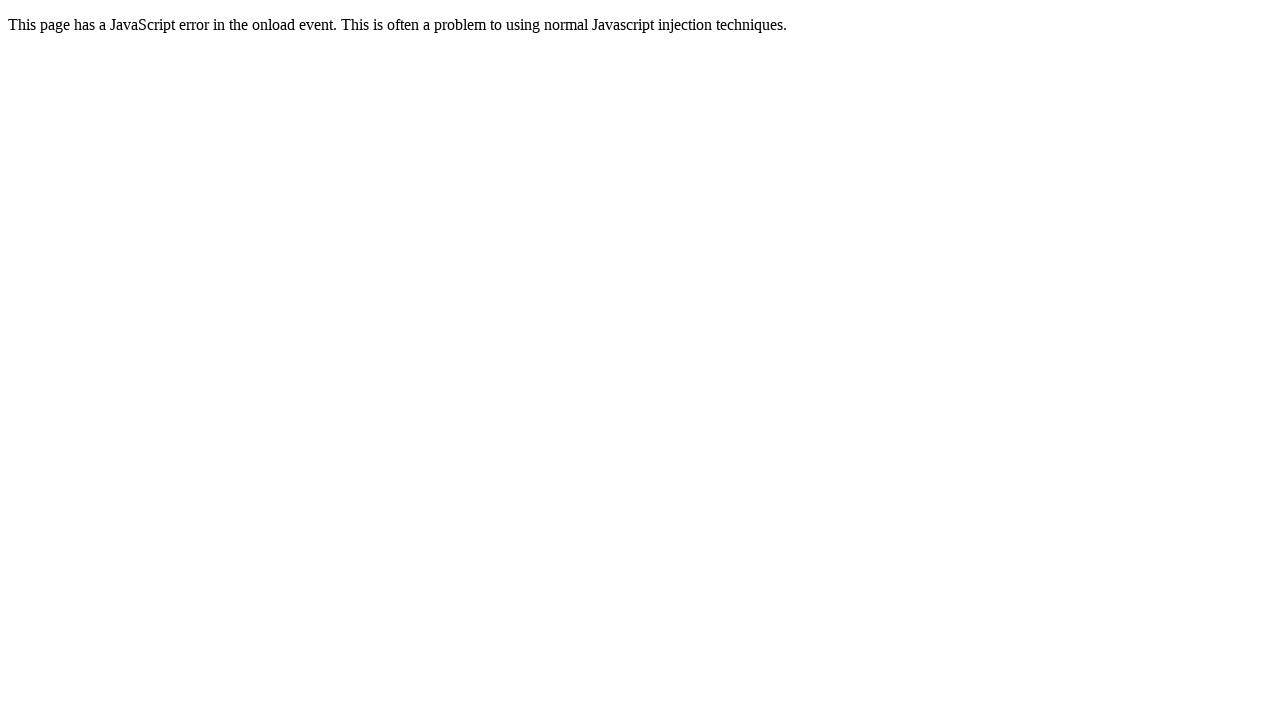

Page loaded after clicking link 30
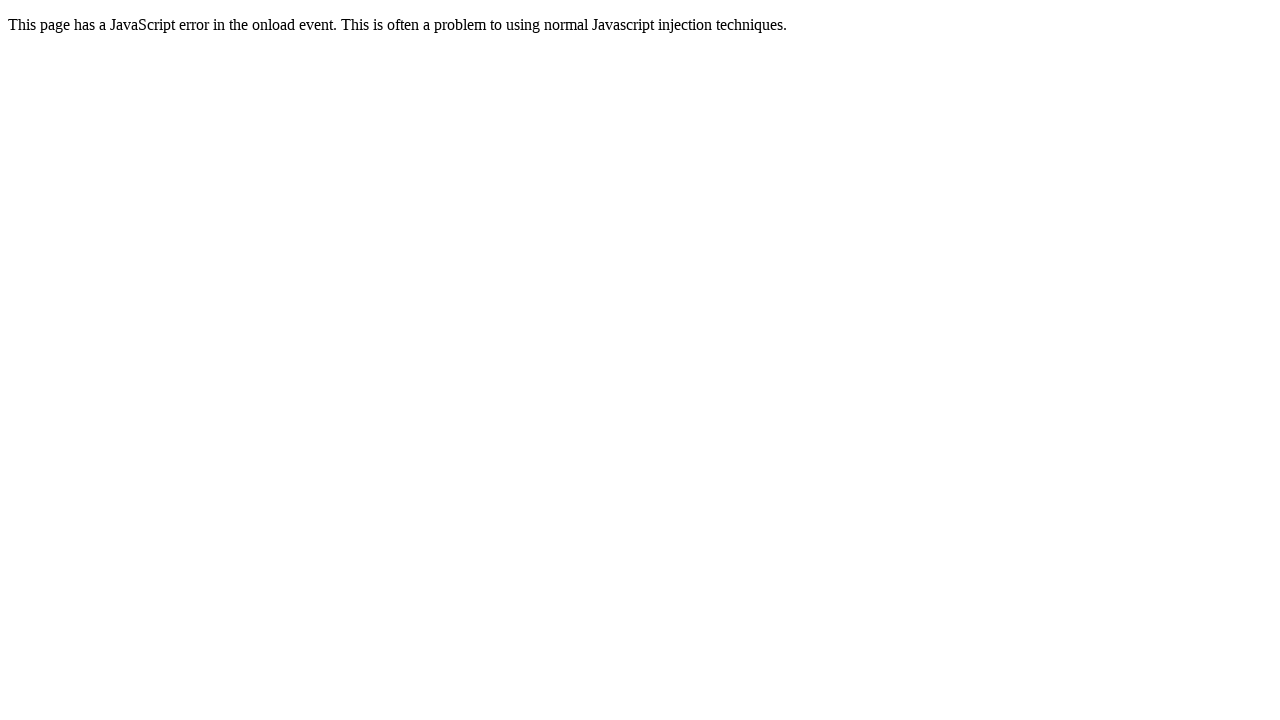

Navigated back to homepage
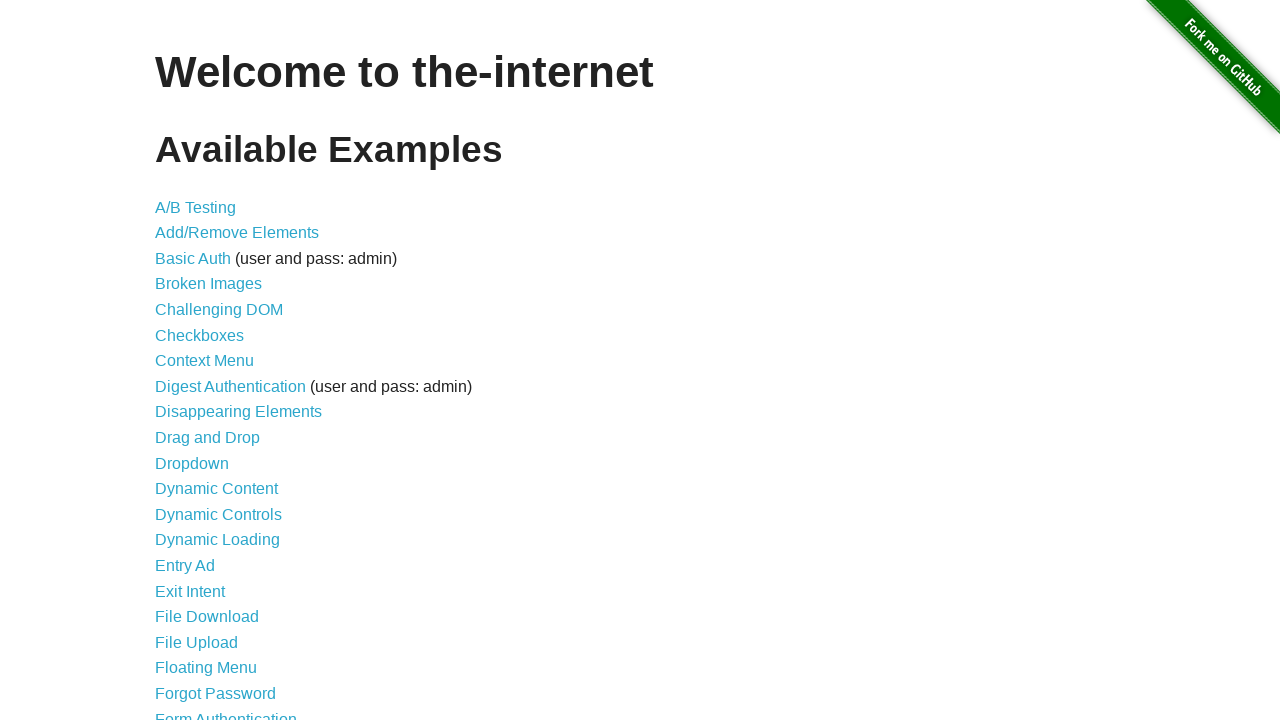

Re-fetched list items (iteration 31 of 44)
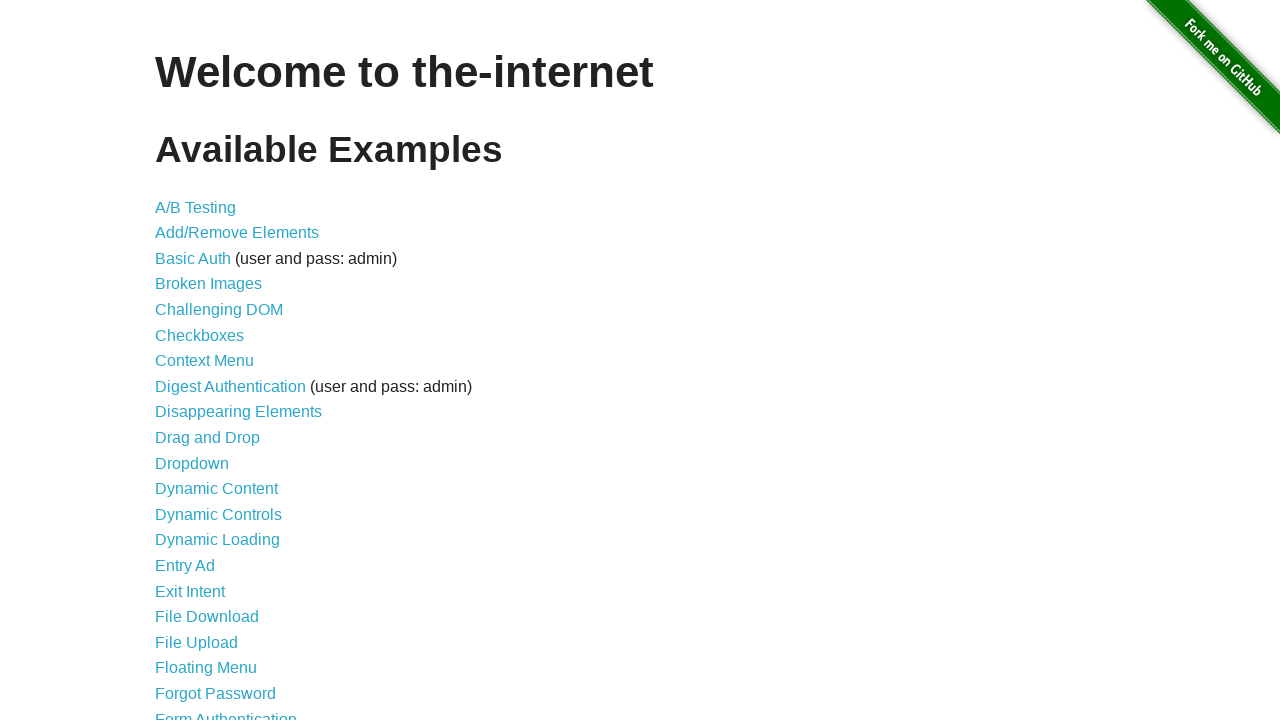

Clicked link in list item 31 at (200, 360) on internal:role=listitem >> nth=30 >> internal:role=link
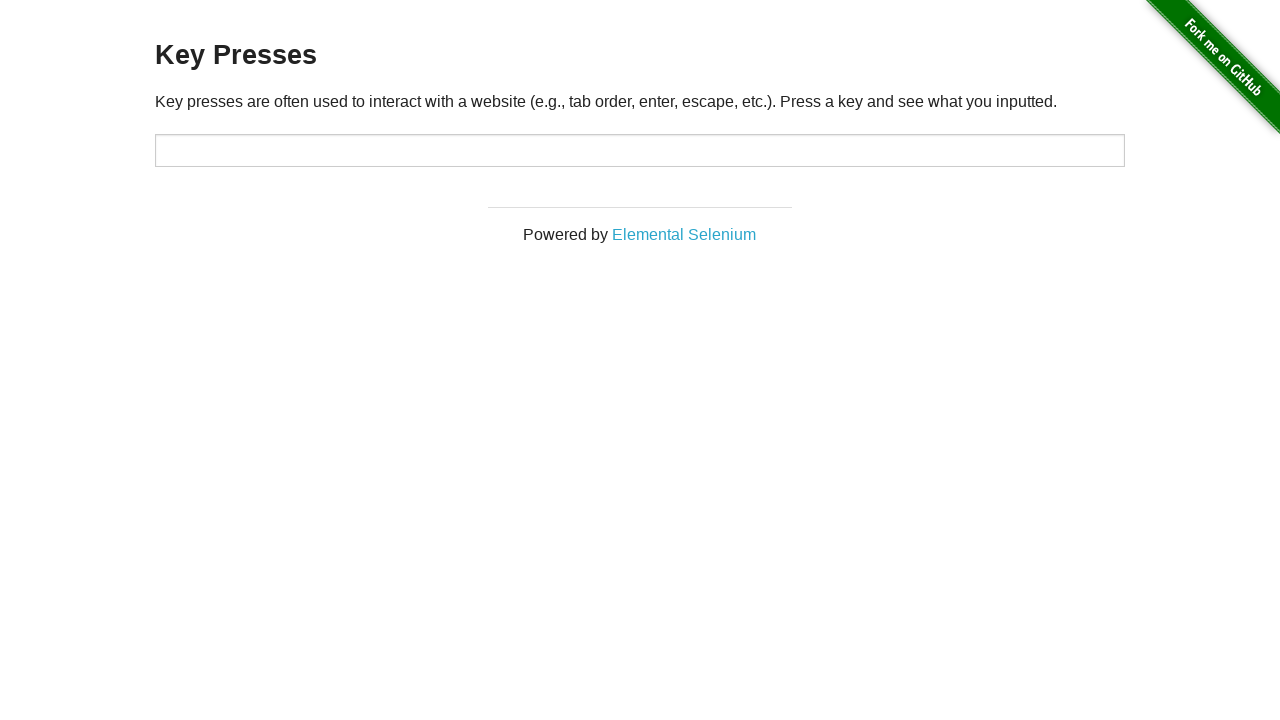

Page loaded after clicking link 31
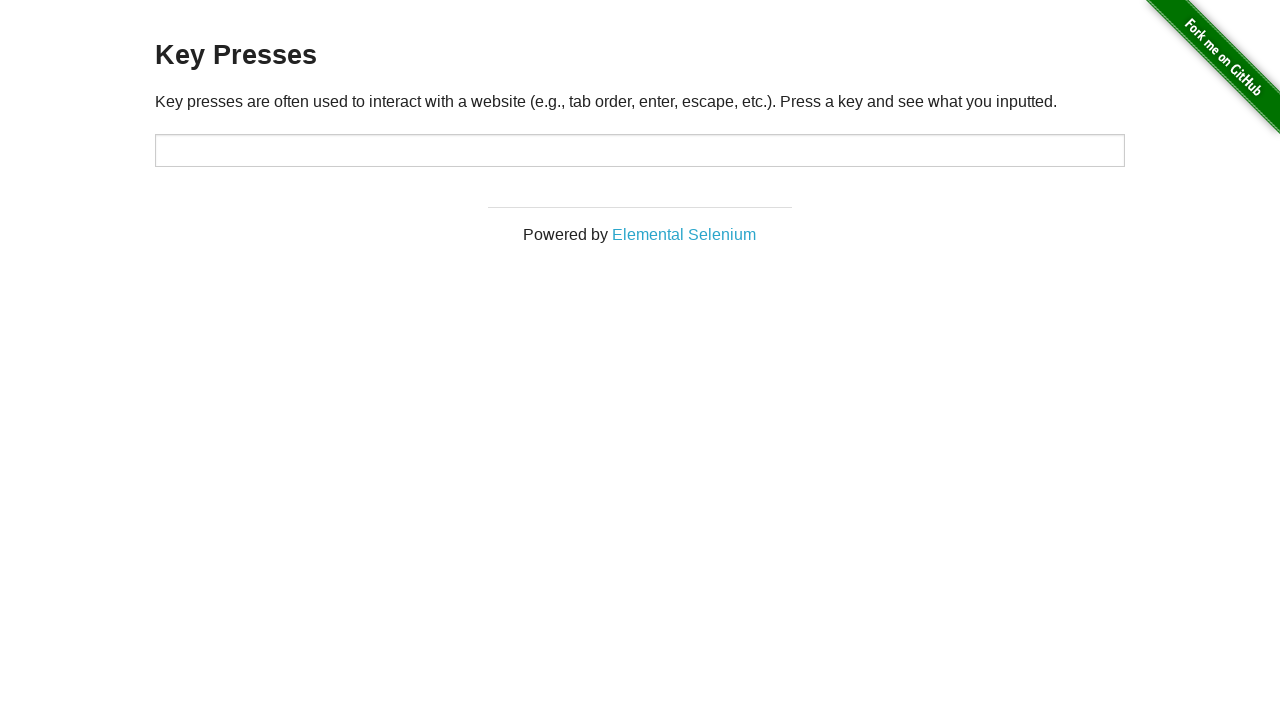

Navigated back to homepage
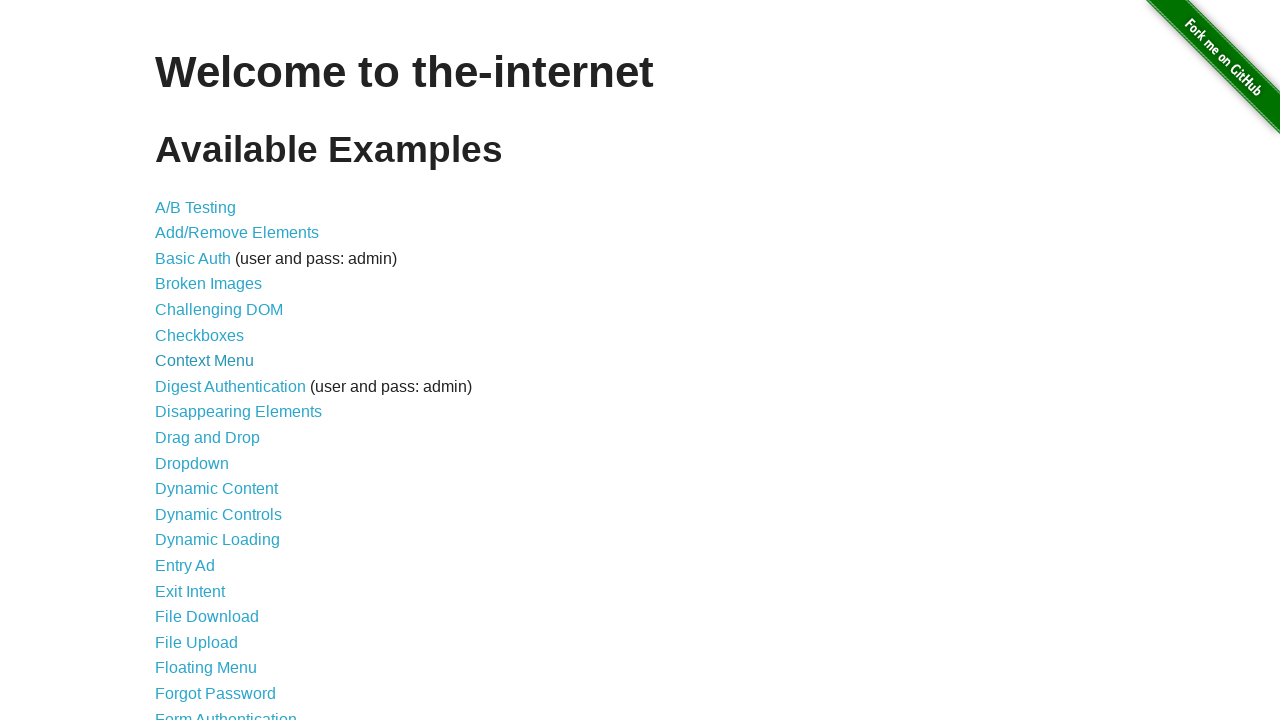

Re-fetched list items (iteration 32 of 44)
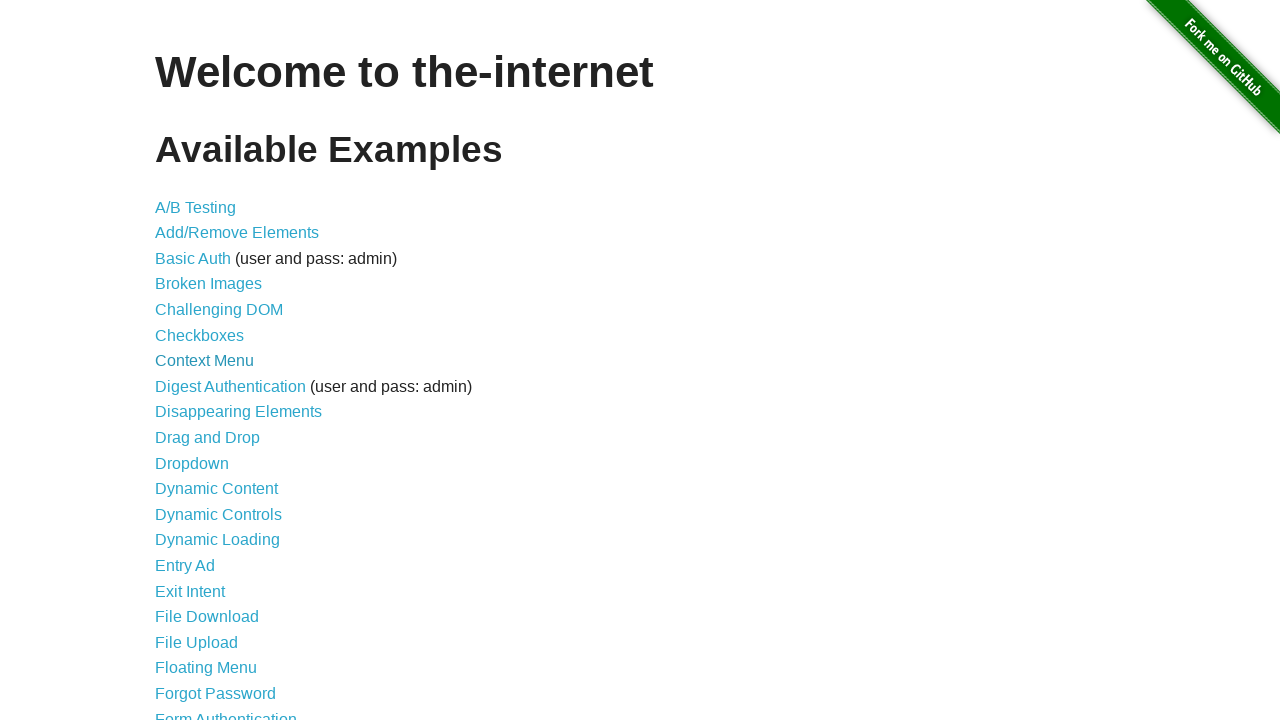

Clicked link in list item 32 at (225, 361) on internal:role=listitem >> nth=31 >> internal:role=link
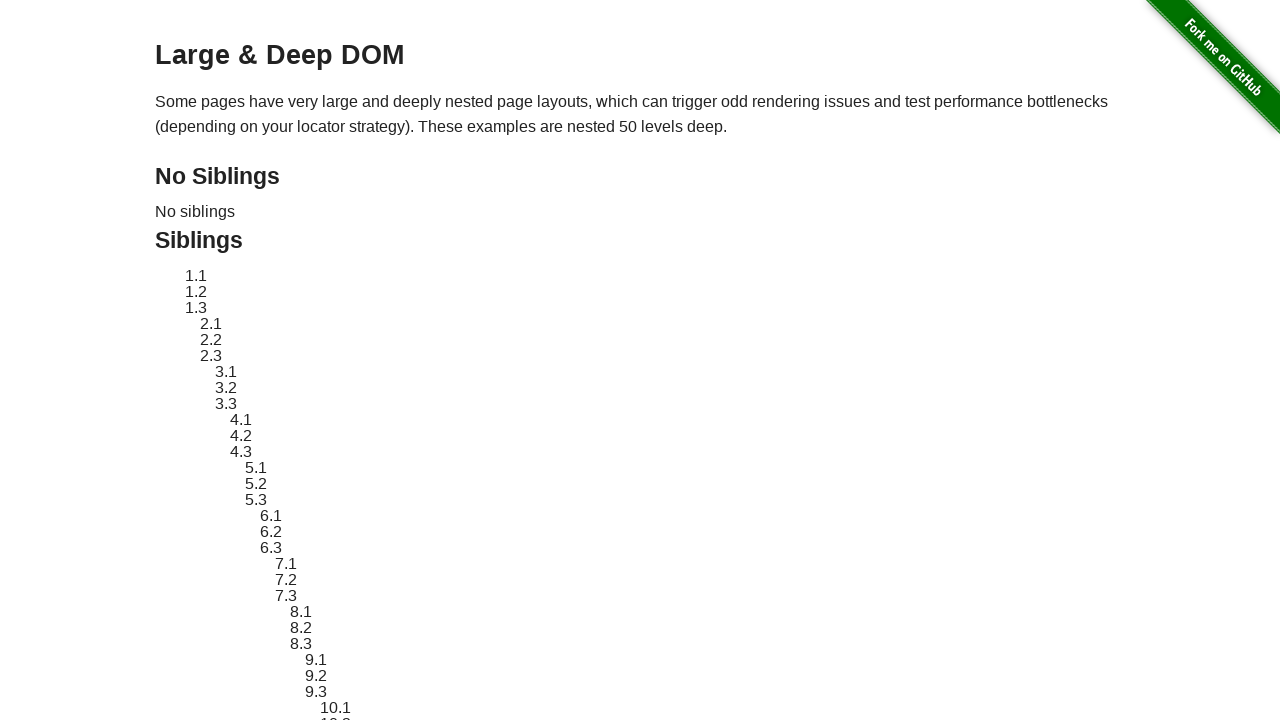

Page loaded after clicking link 32
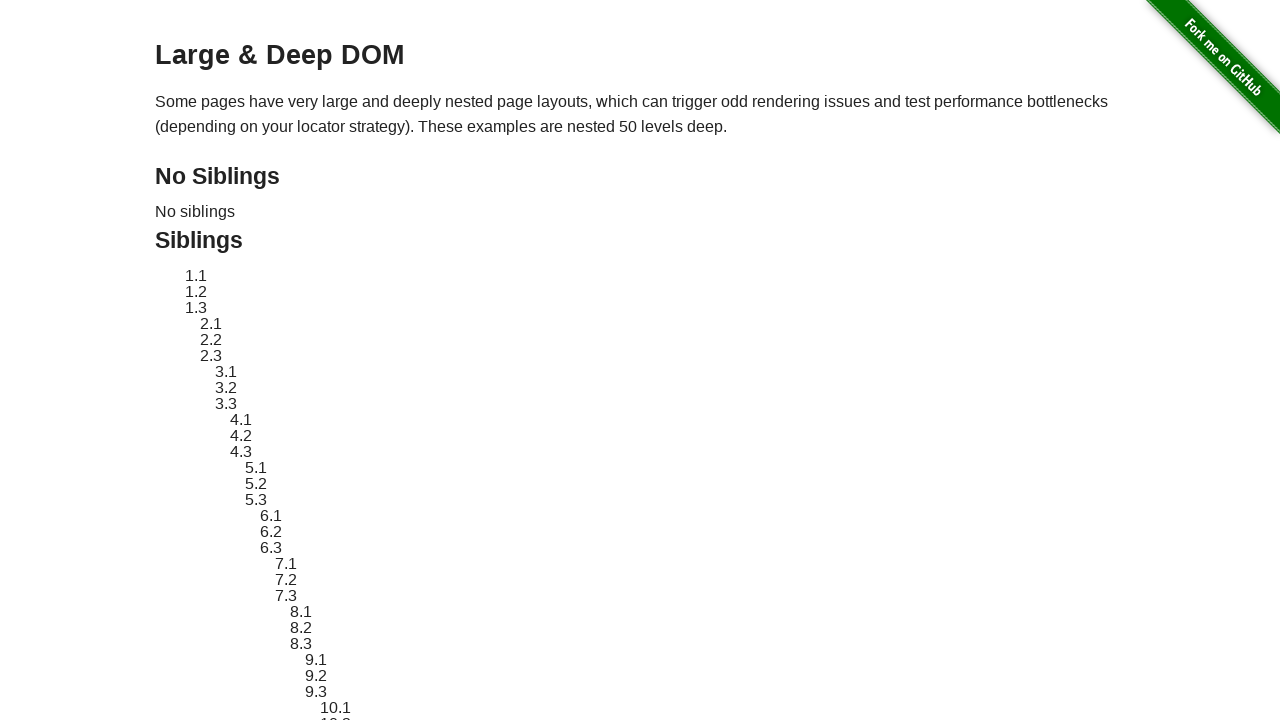

Navigated back to homepage
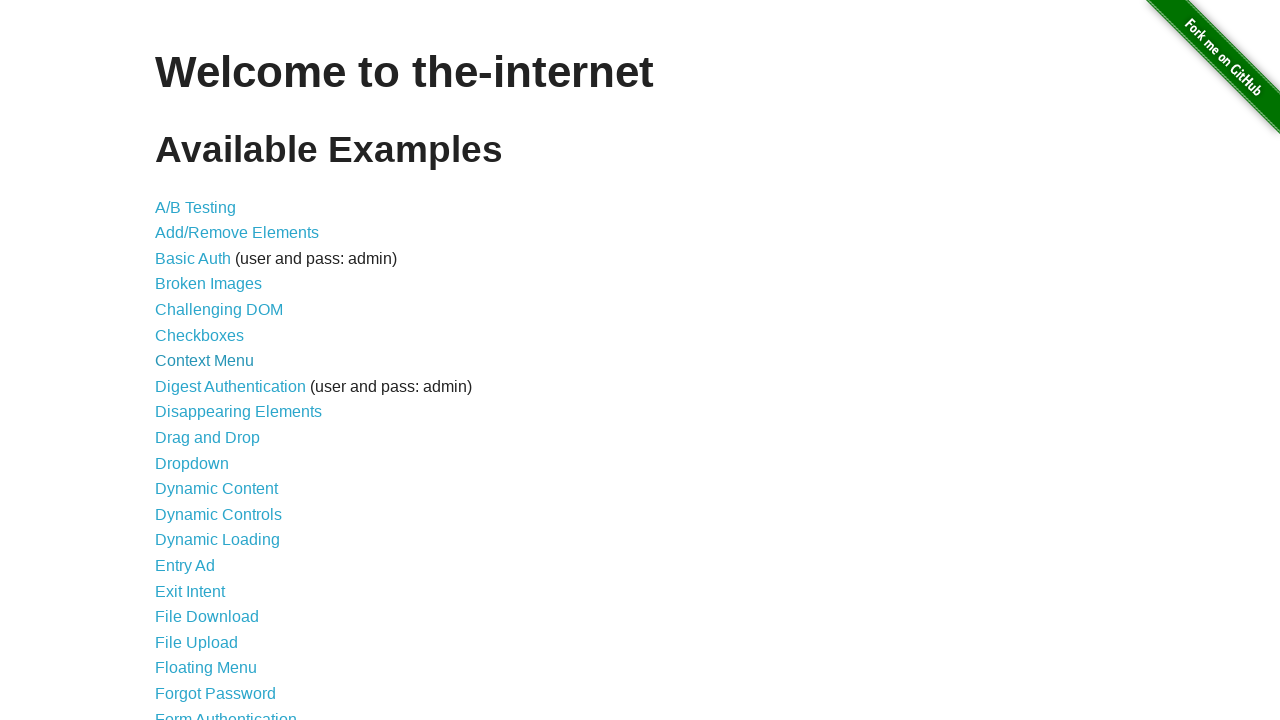

Re-fetched list items (iteration 33 of 44)
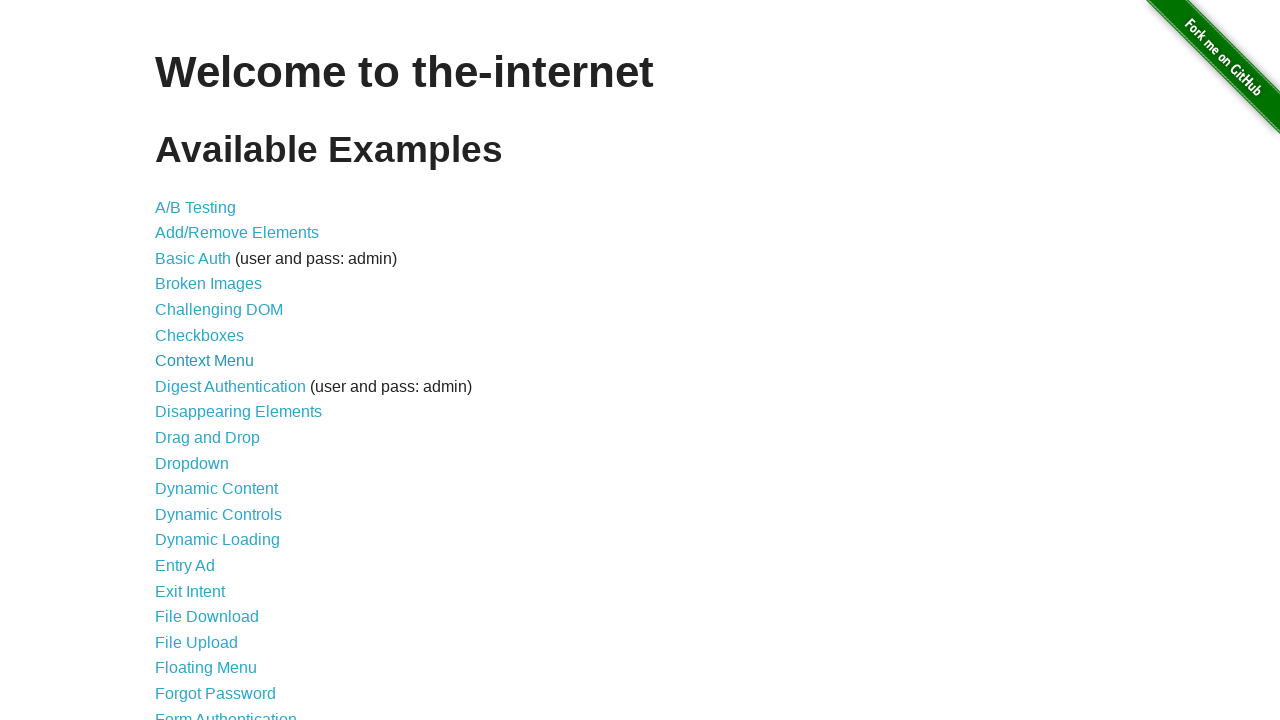

Clicked link in list item 33 at (218, 369) on internal:role=listitem >> nth=32 >> internal:role=link
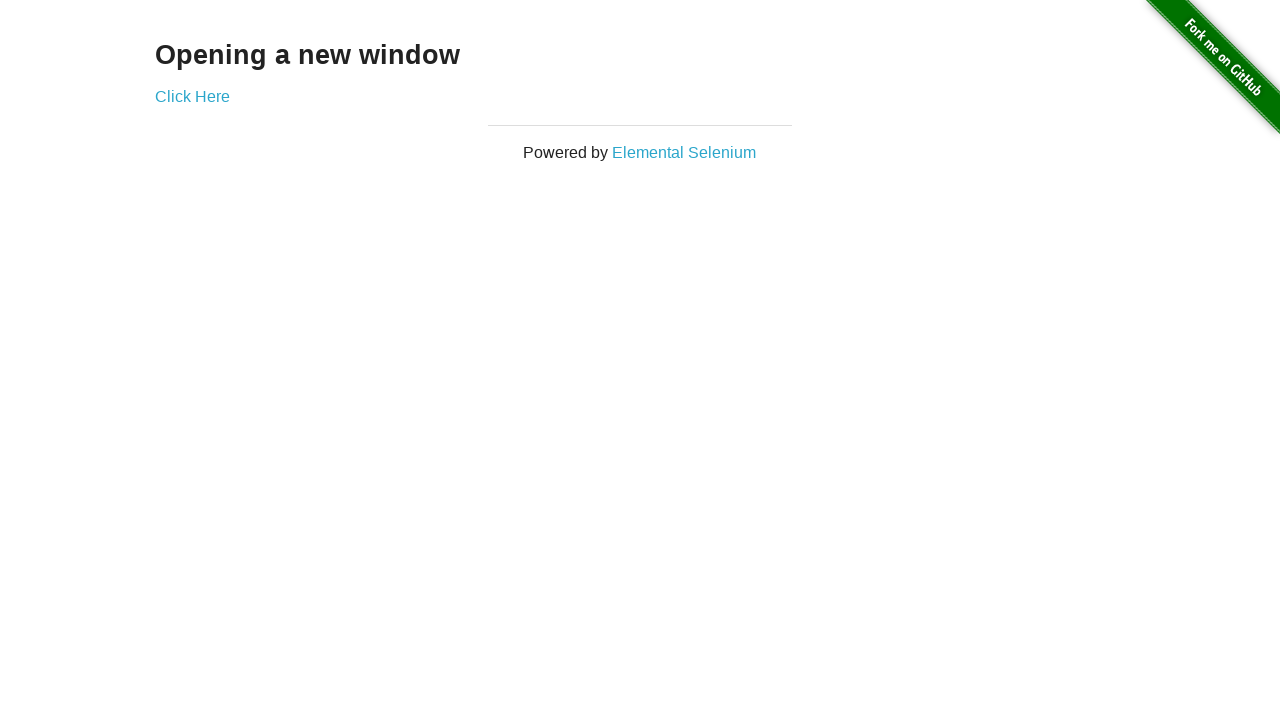

Page loaded after clicking link 33
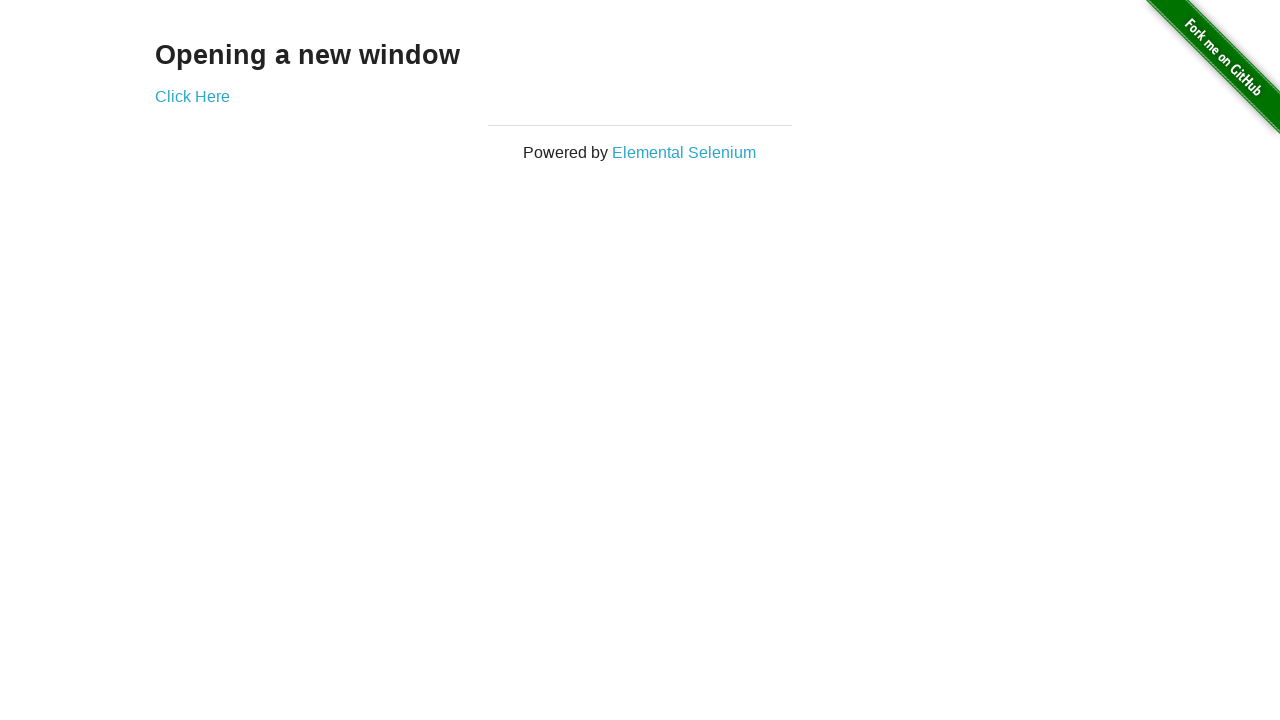

Navigated back to homepage
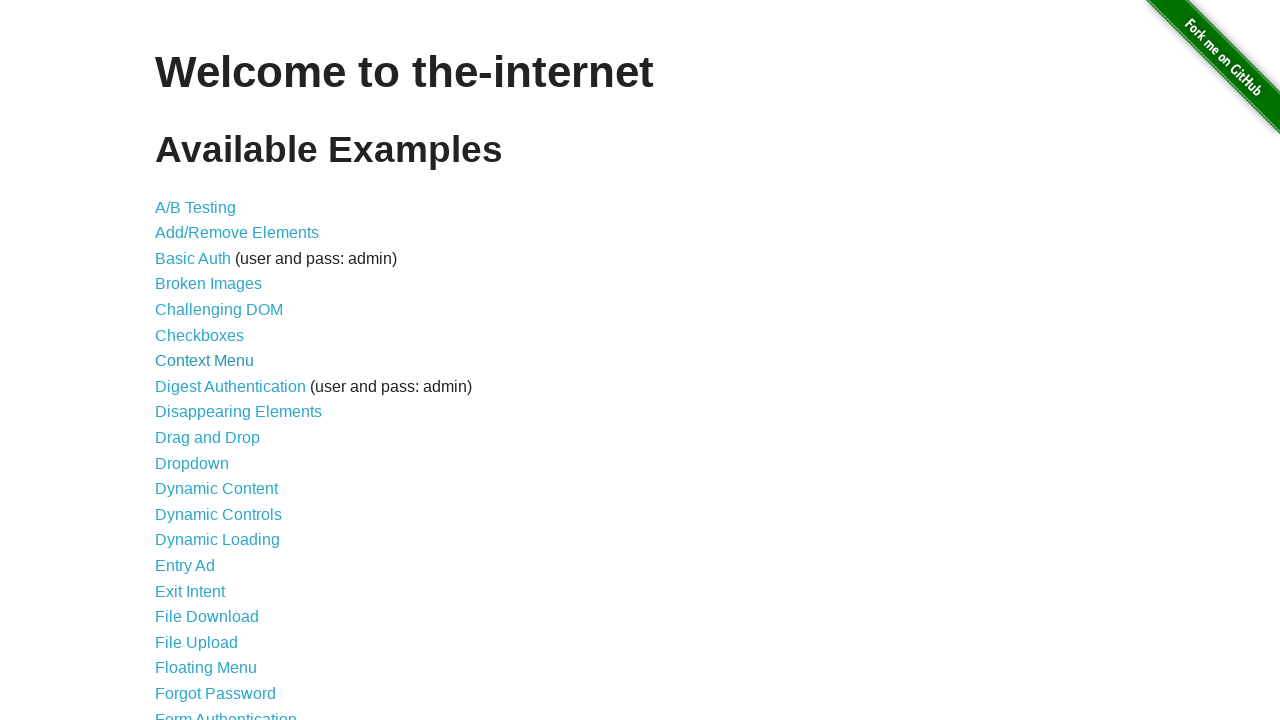

Re-fetched list items (iteration 34 of 44)
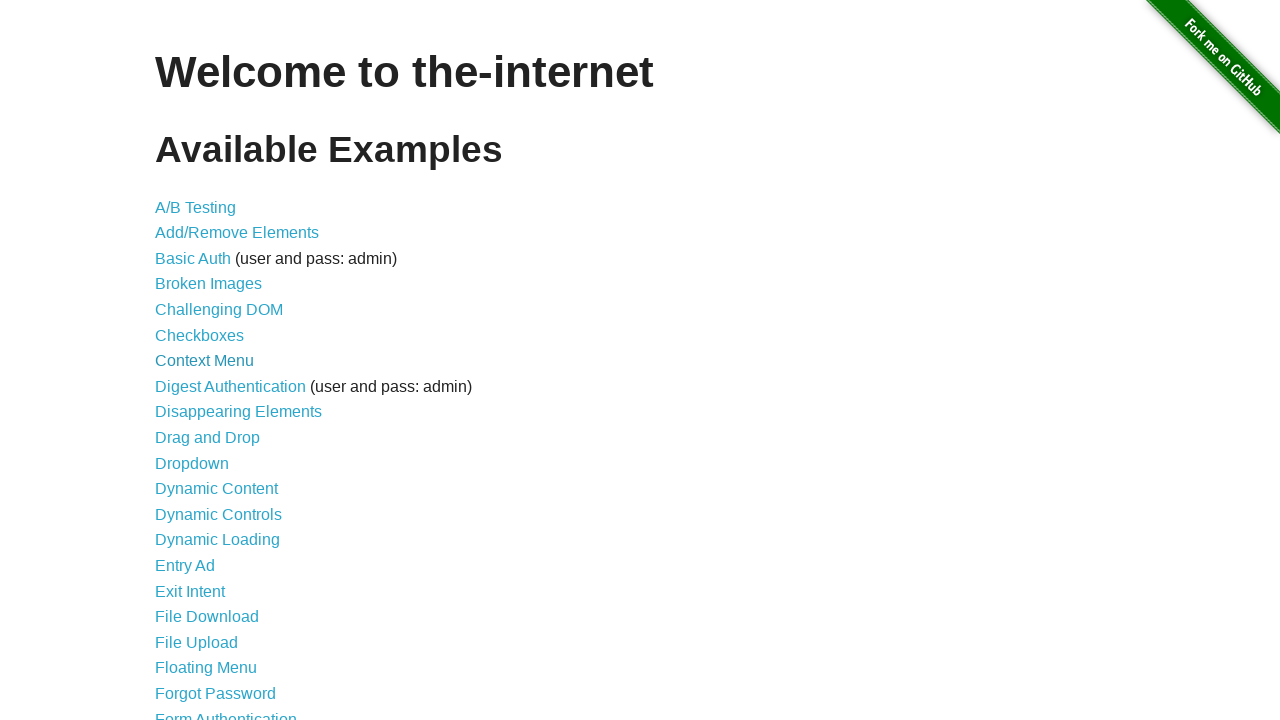

Clicked link in list item 34 at (210, 395) on internal:role=listitem >> nth=33 >> internal:role=link
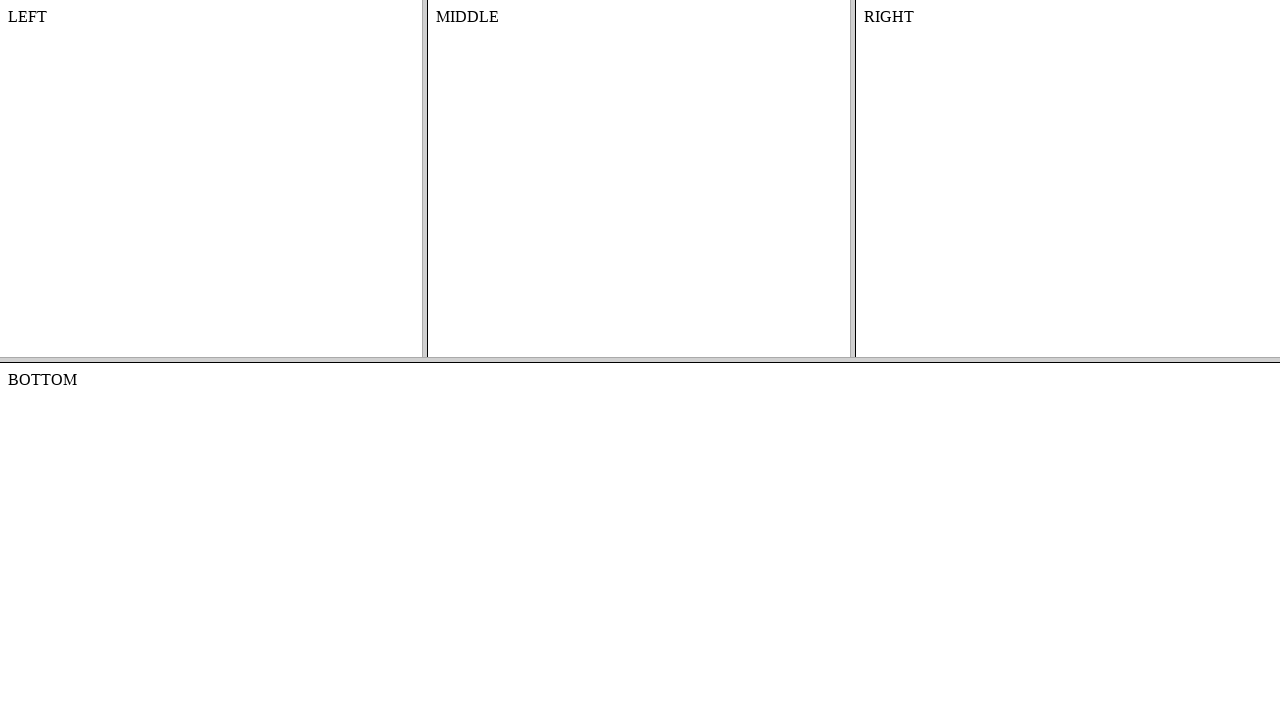

Page loaded after clicking link 34
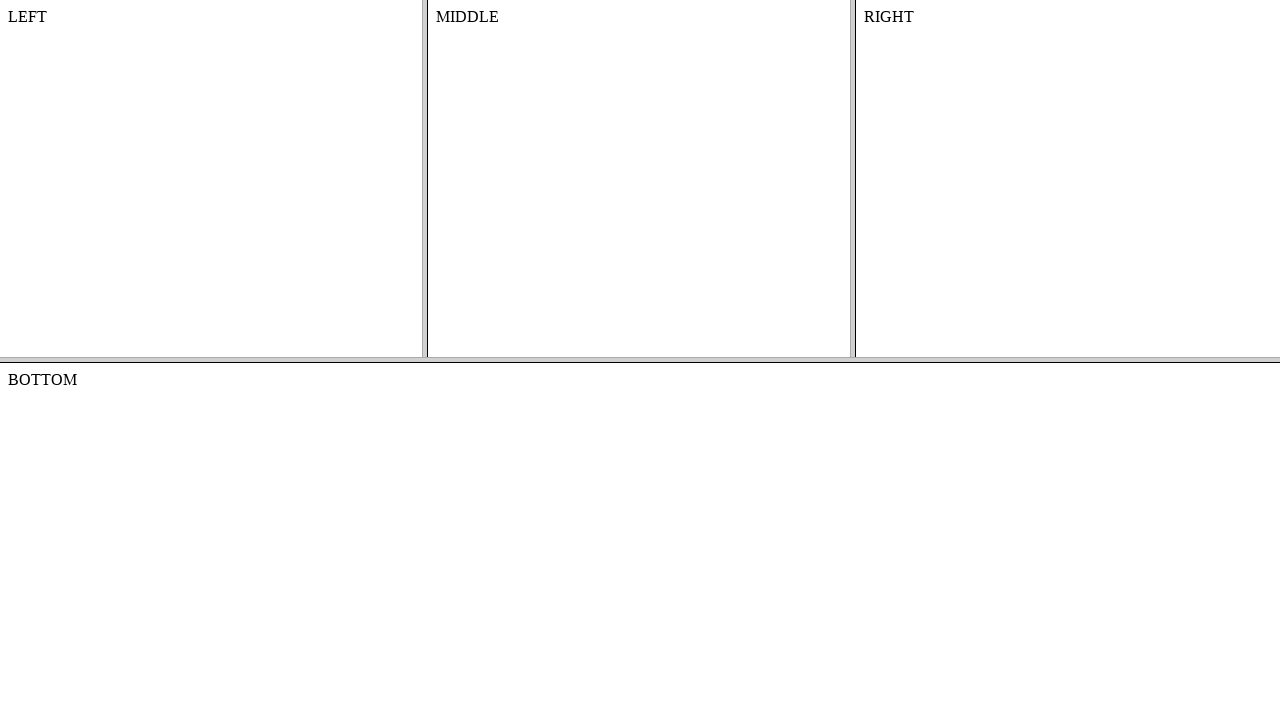

Navigated back to homepage
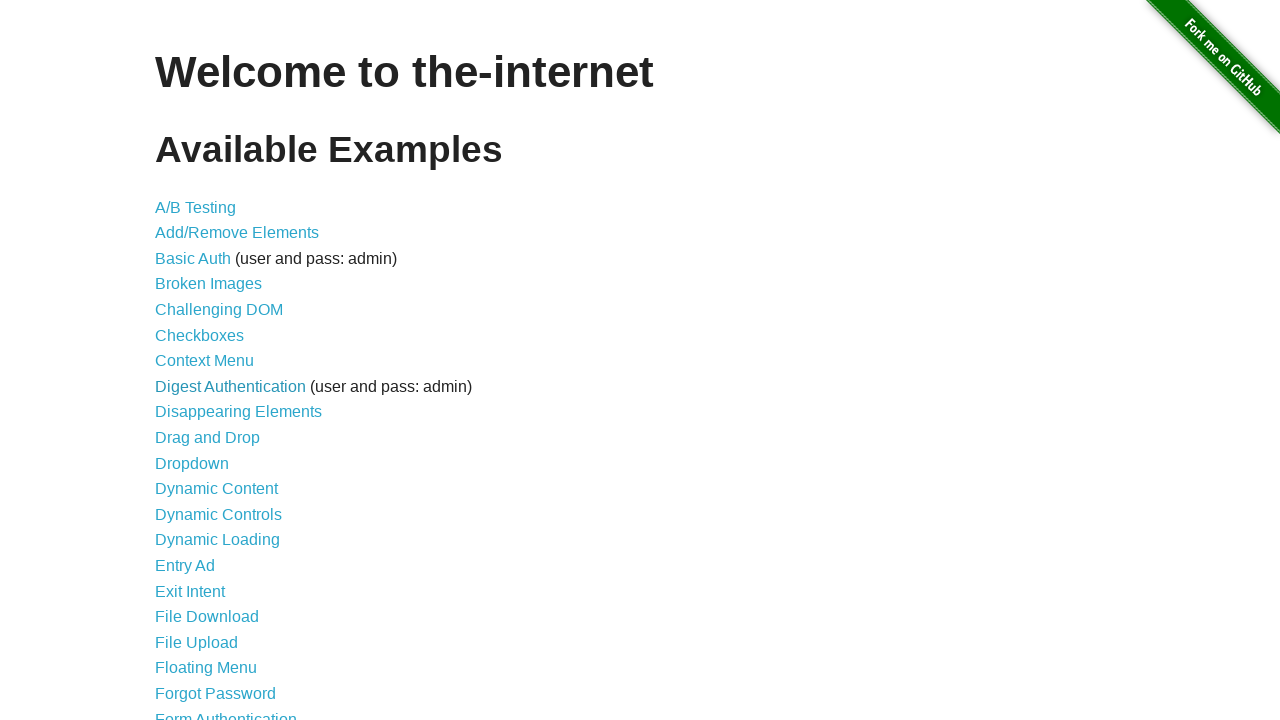

Re-fetched list items (iteration 35 of 44)
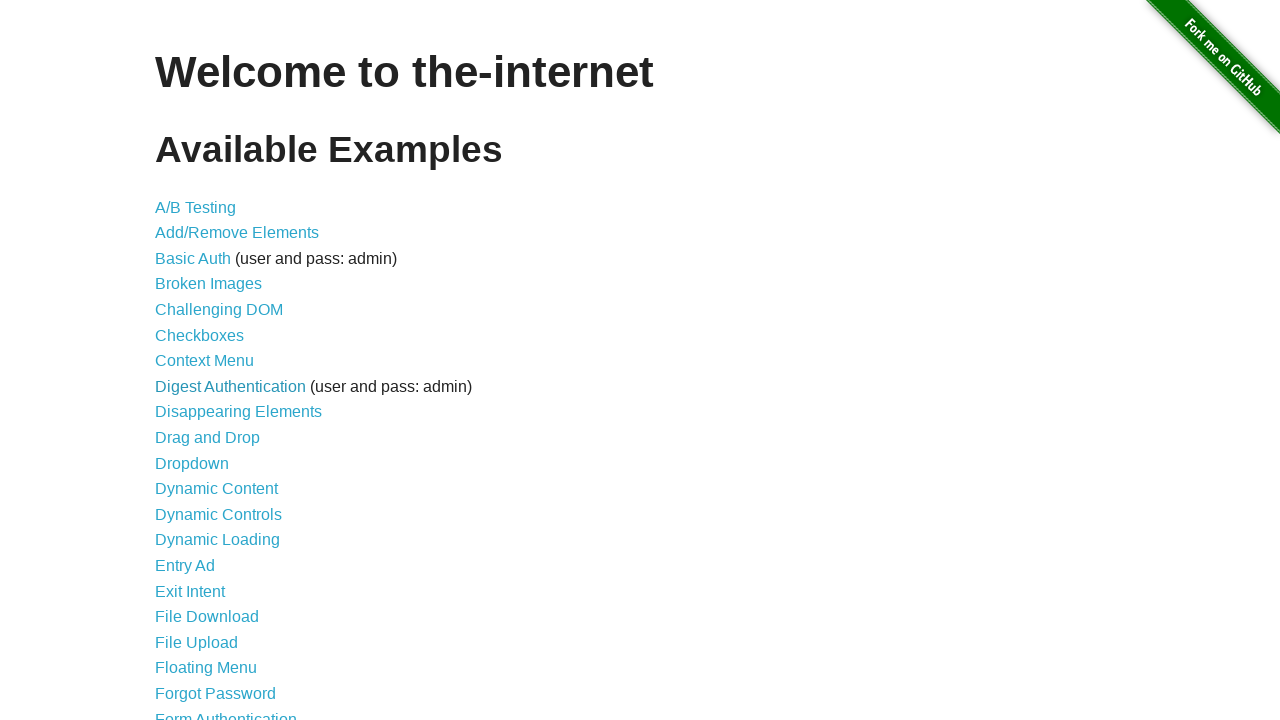

Clicked link in list item 35 at (234, 420) on internal:role=listitem >> nth=34 >> internal:role=link
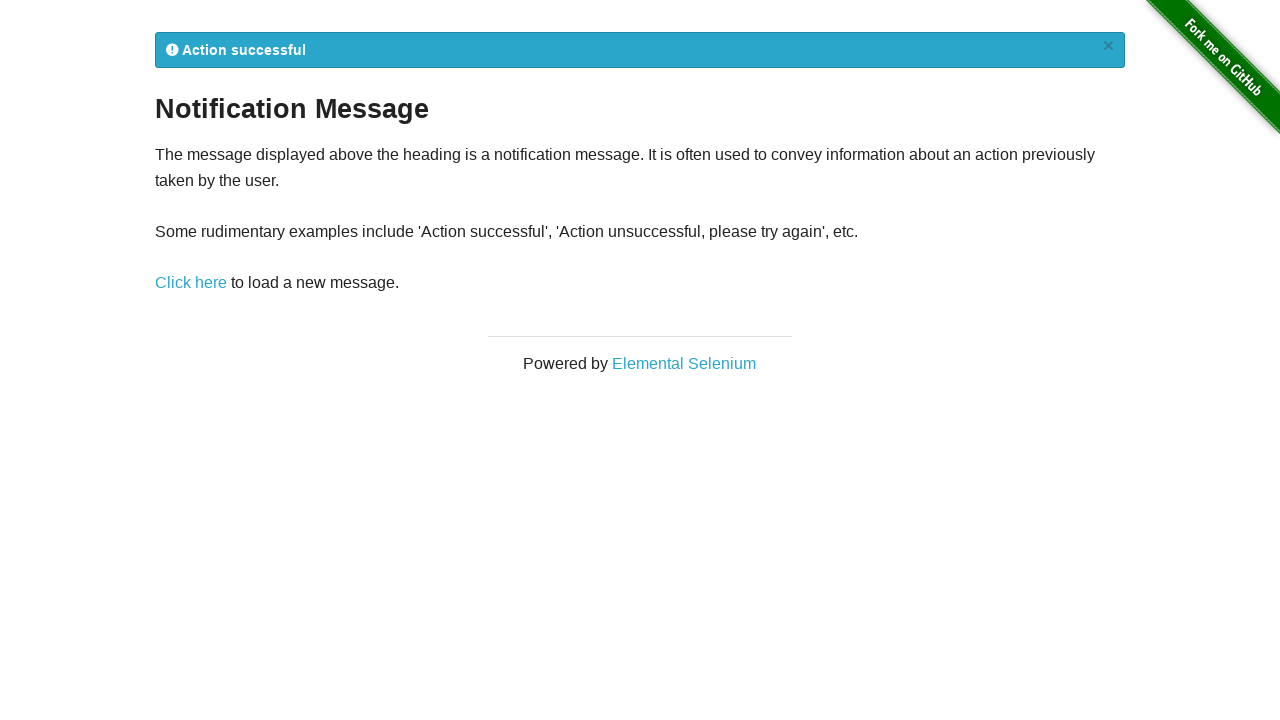

Page loaded after clicking link 35
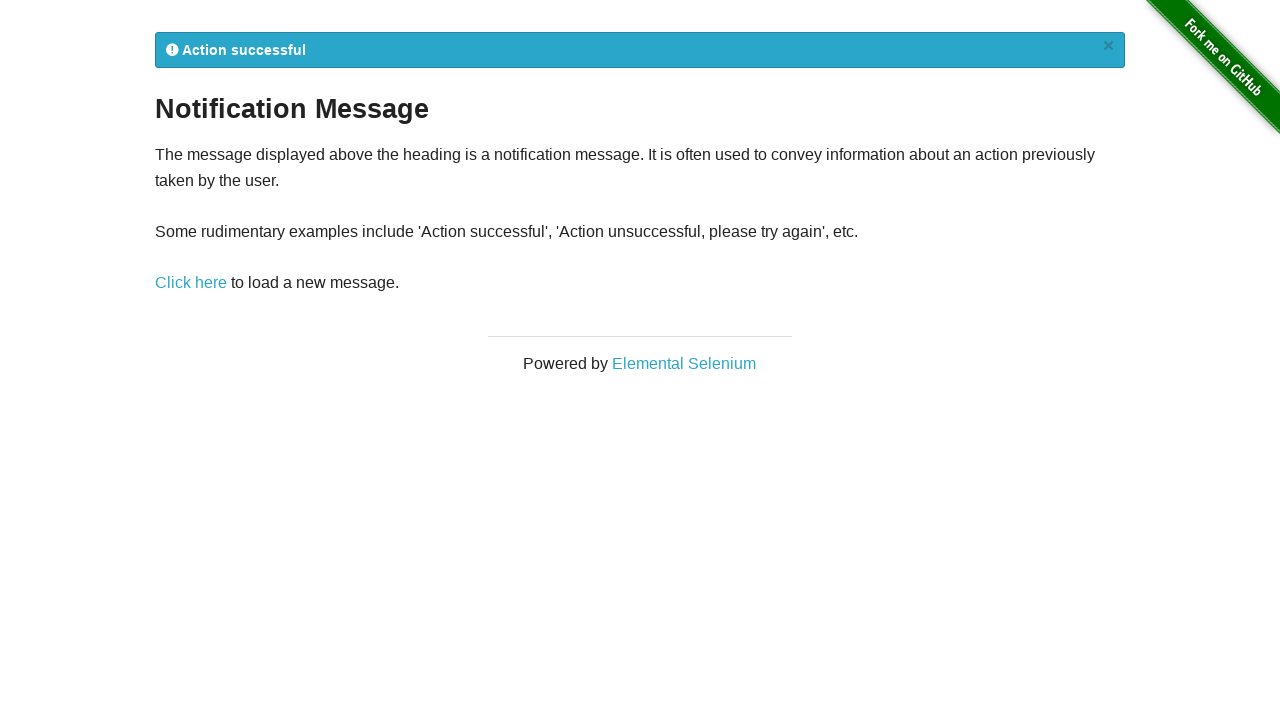

Navigated back to homepage
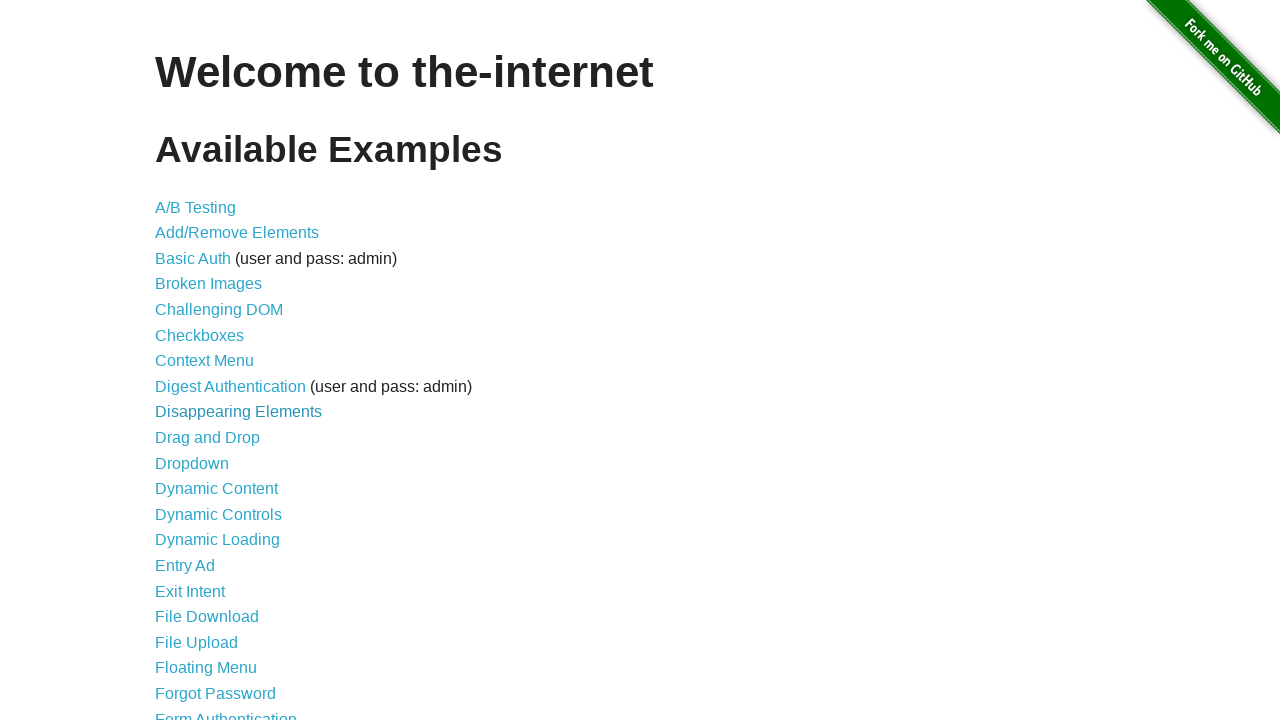

Re-fetched list items (iteration 36 of 44)
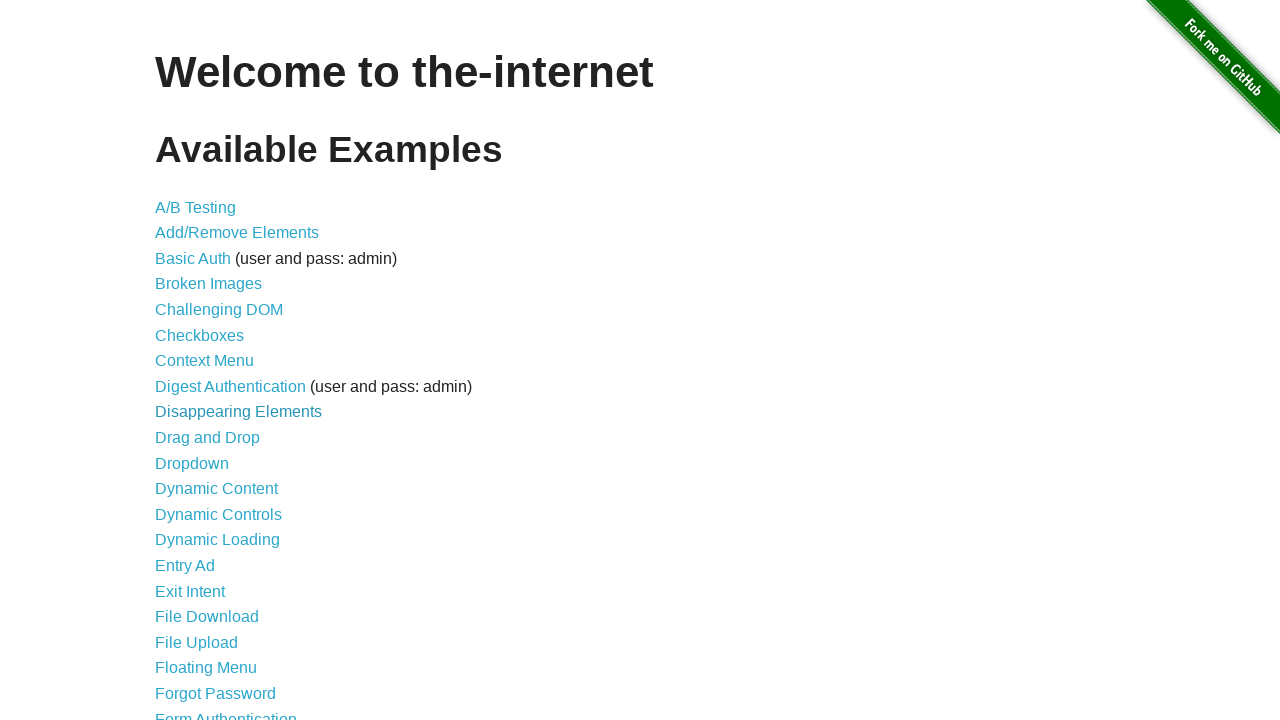

Clicked link in list item 36 at (202, 446) on internal:role=listitem >> nth=35 >> internal:role=link
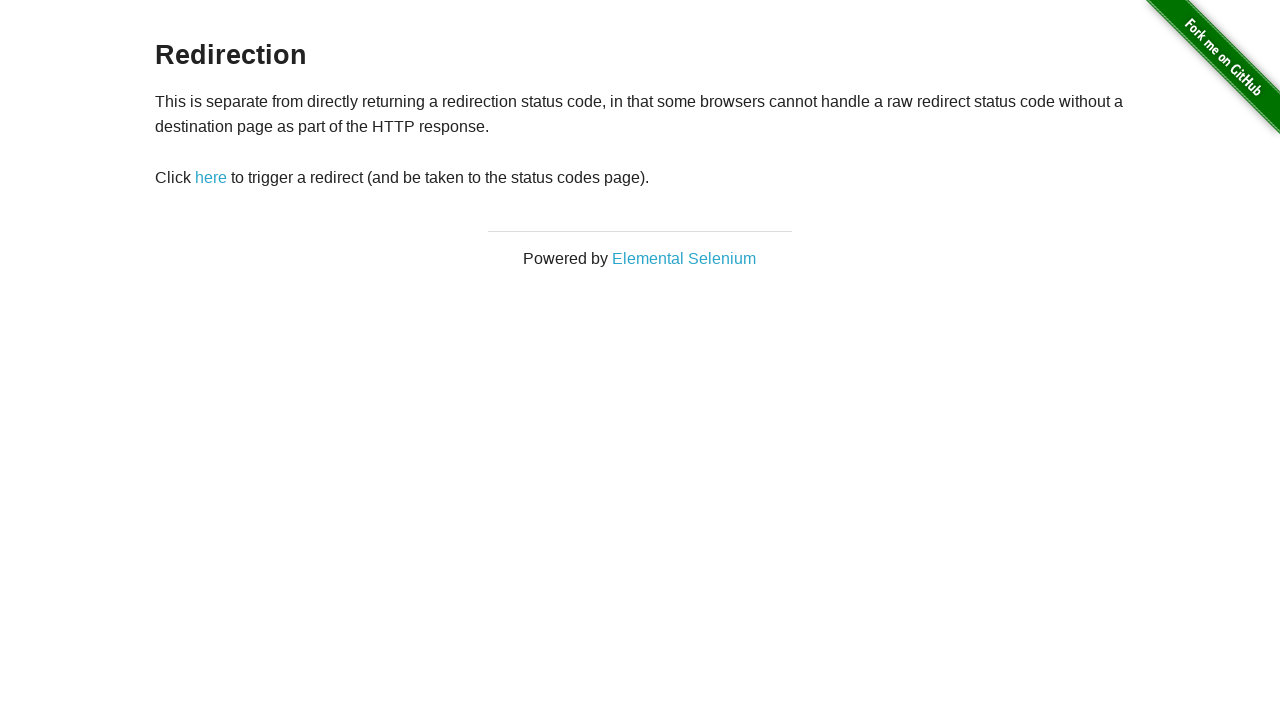

Page loaded after clicking link 36
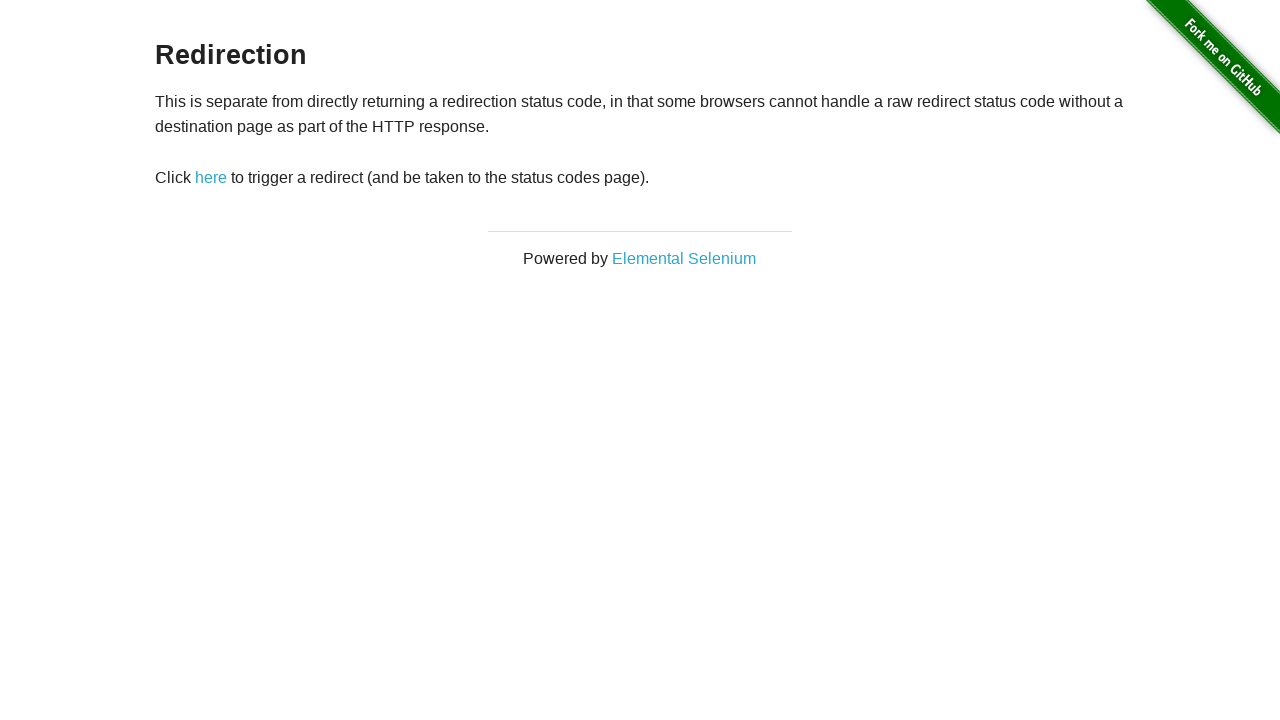

Navigated back to homepage
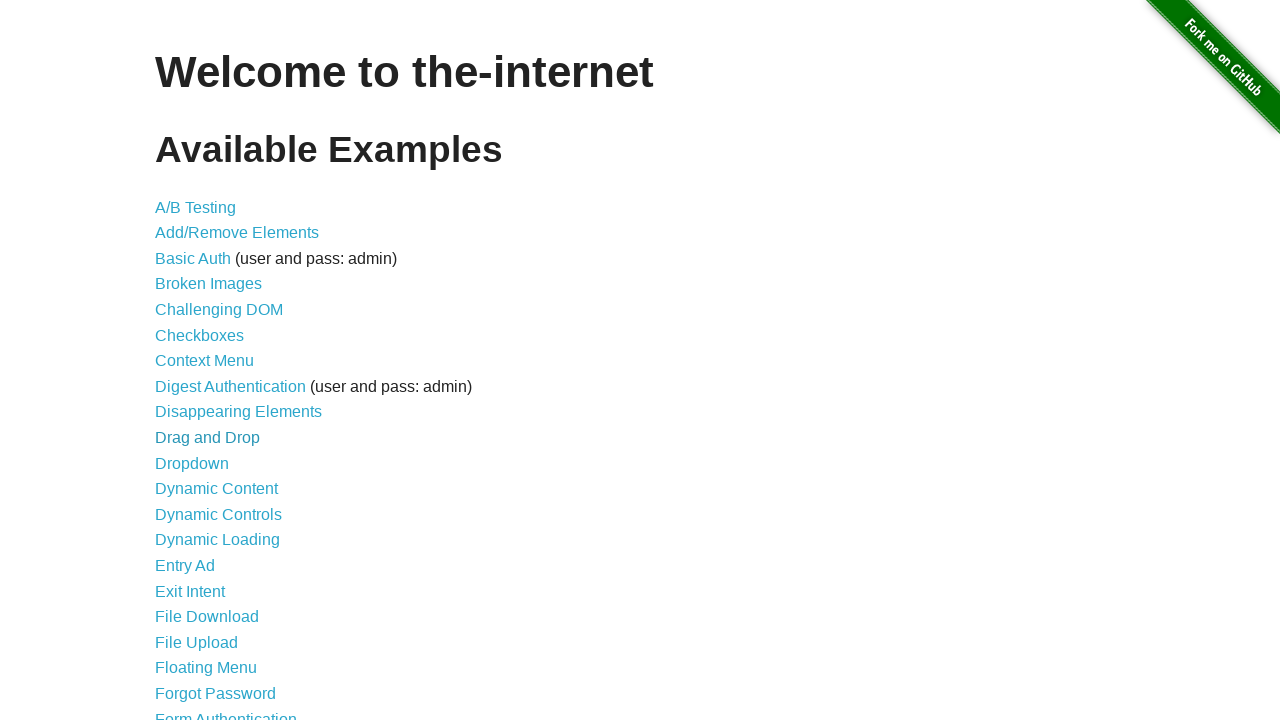

Re-fetched list items (iteration 37 of 44)
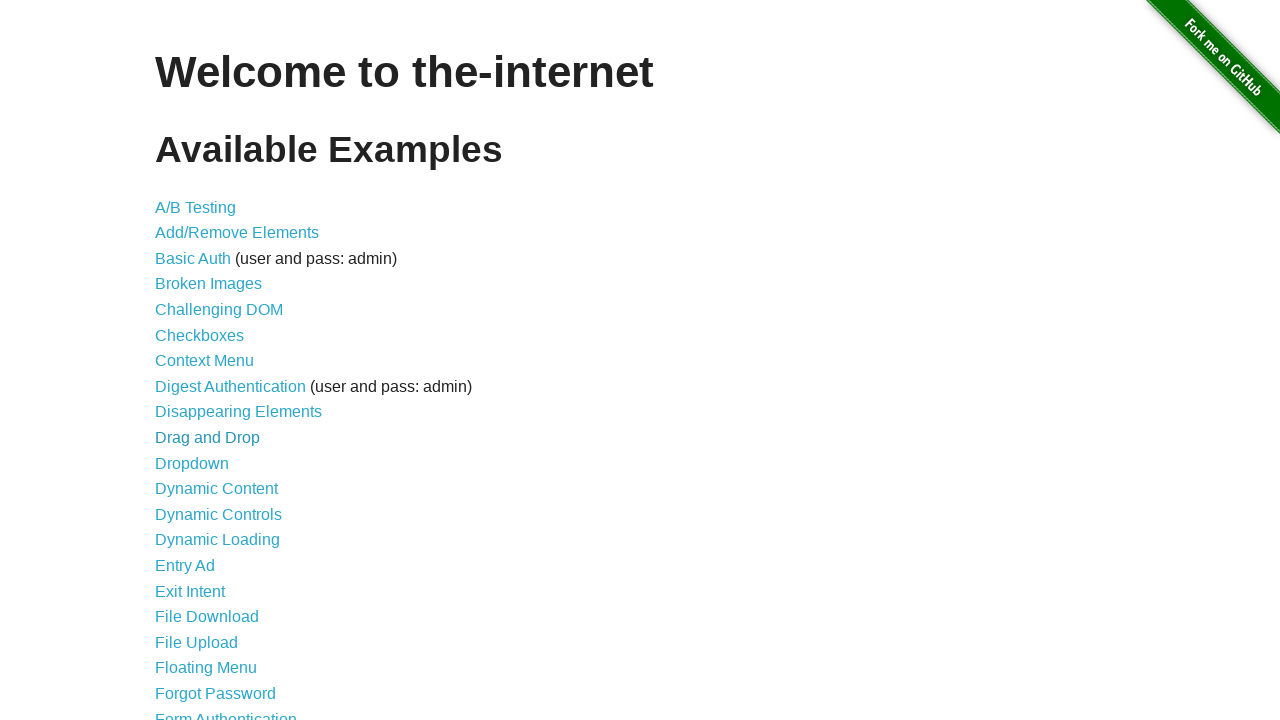

Clicked link in list item 37 at (234, 472) on internal:role=listitem >> nth=36 >> internal:role=link
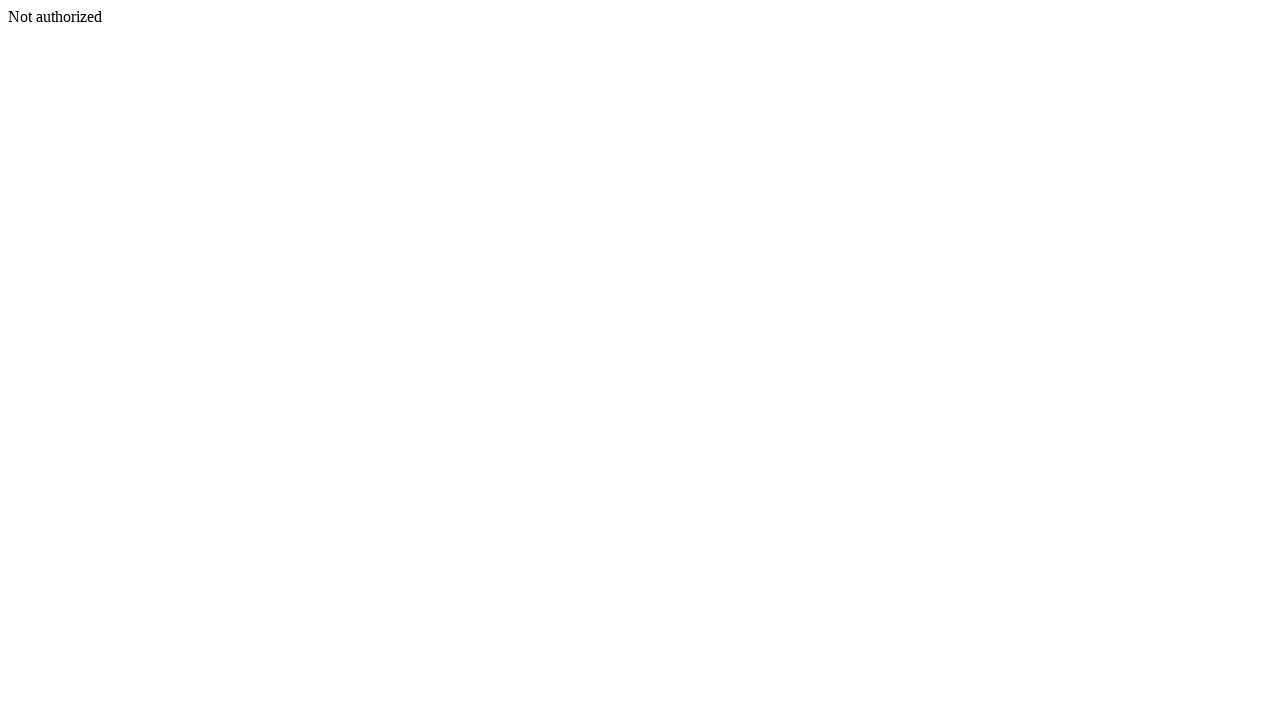

Page loaded after clicking link 37
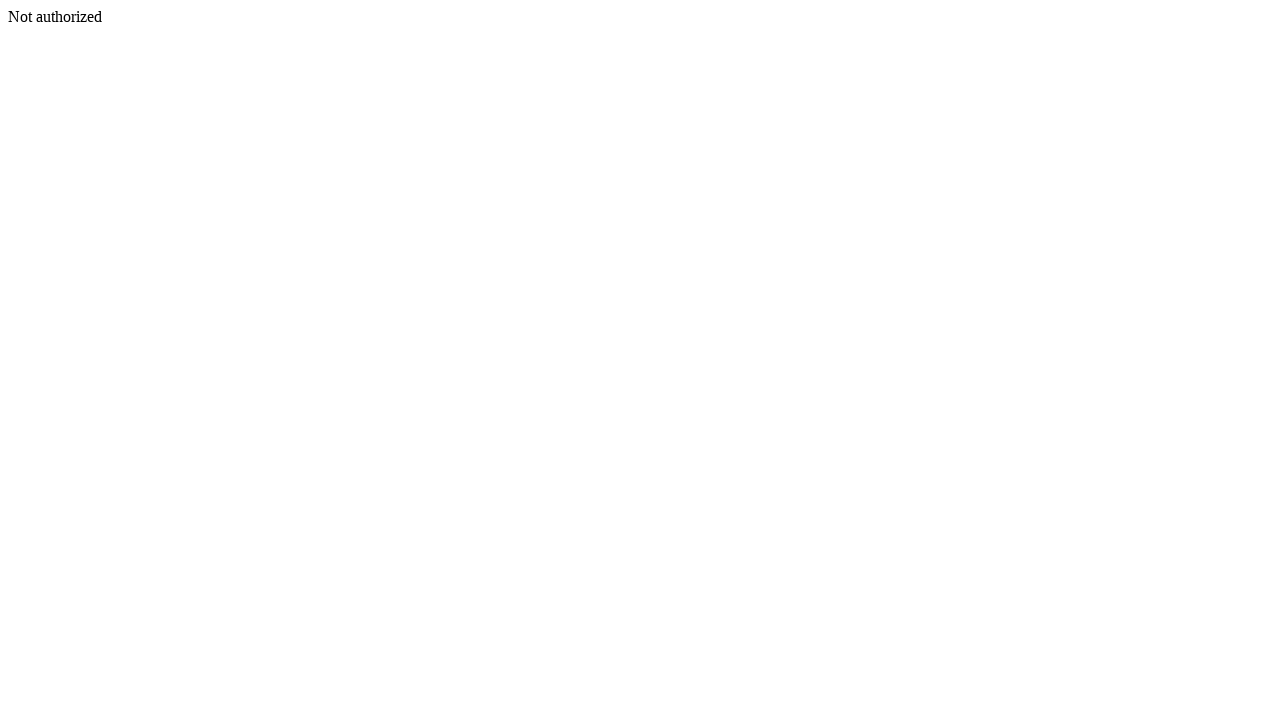

Navigated back to homepage
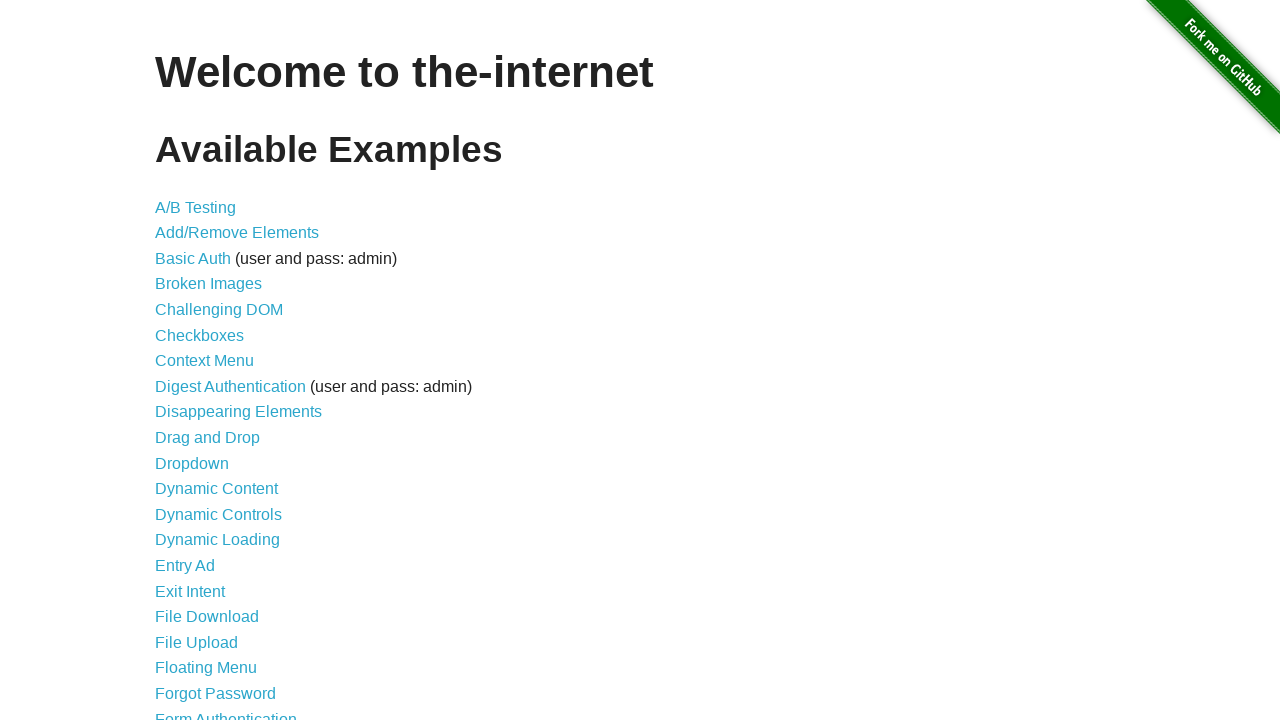

Re-fetched list items (iteration 38 of 44)
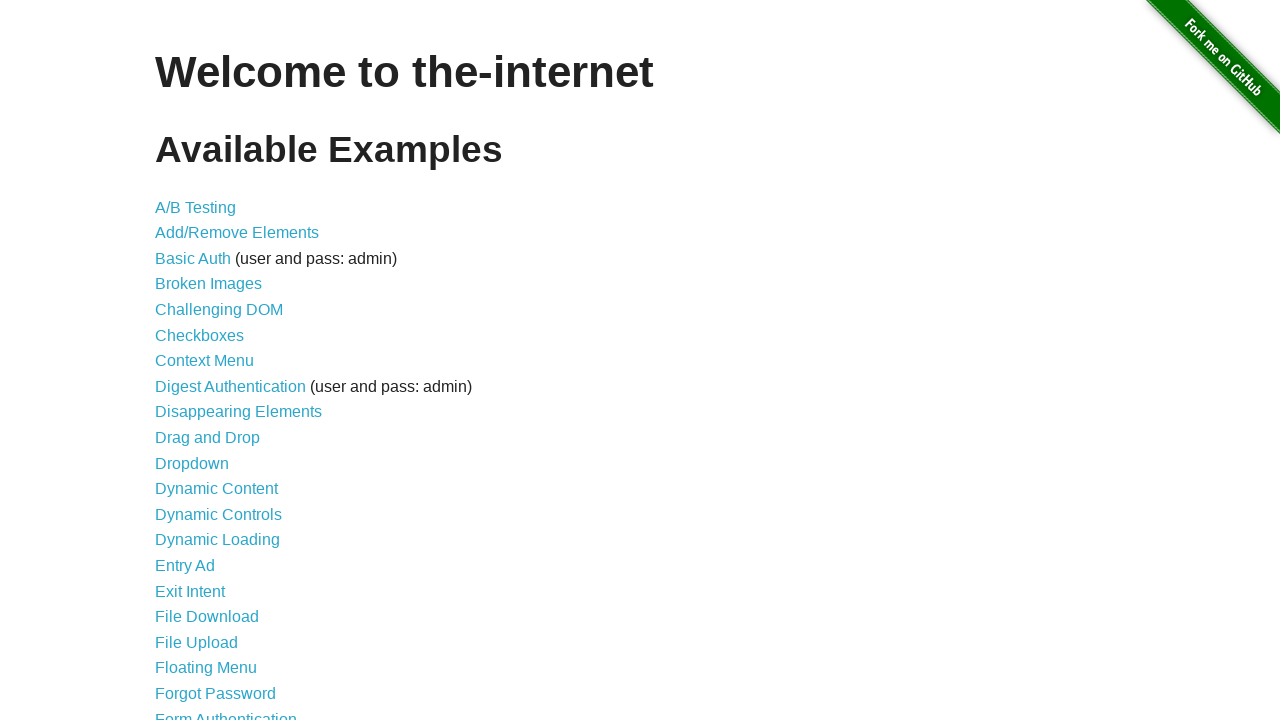

Clicked link in list item 38 at (205, 497) on internal:role=listitem >> nth=37 >> internal:role=link
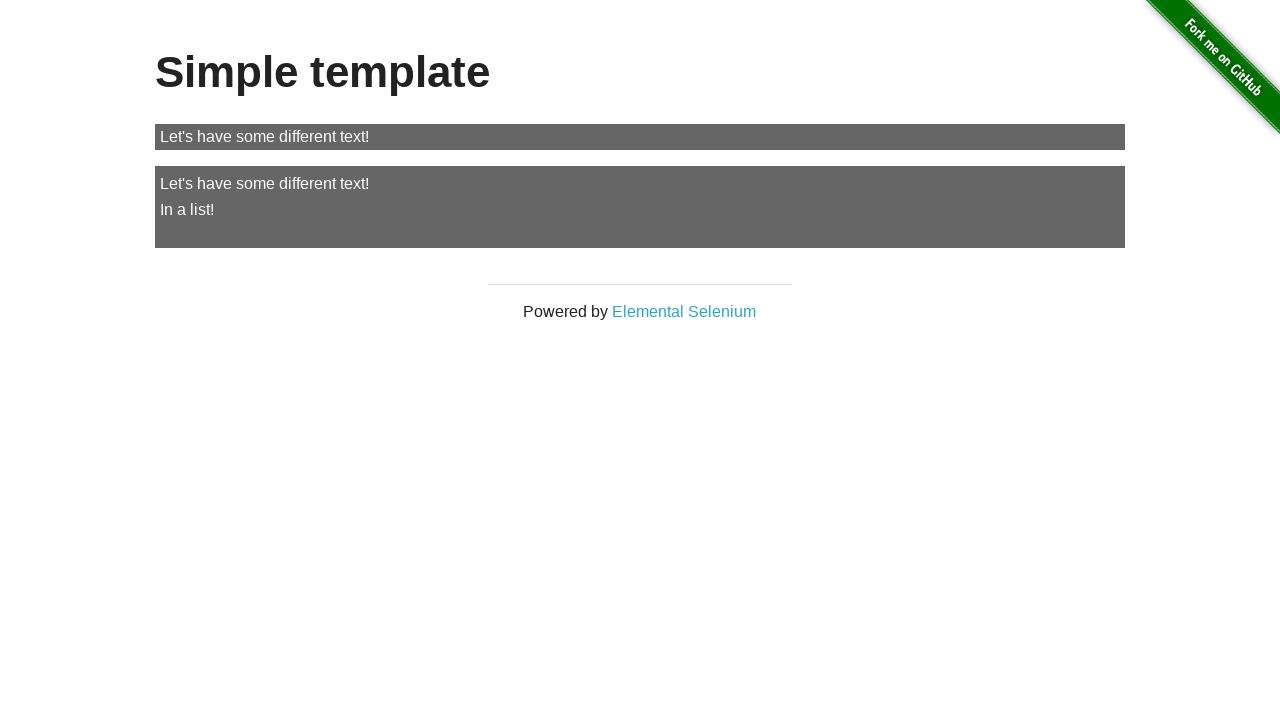

Page loaded after clicking link 38
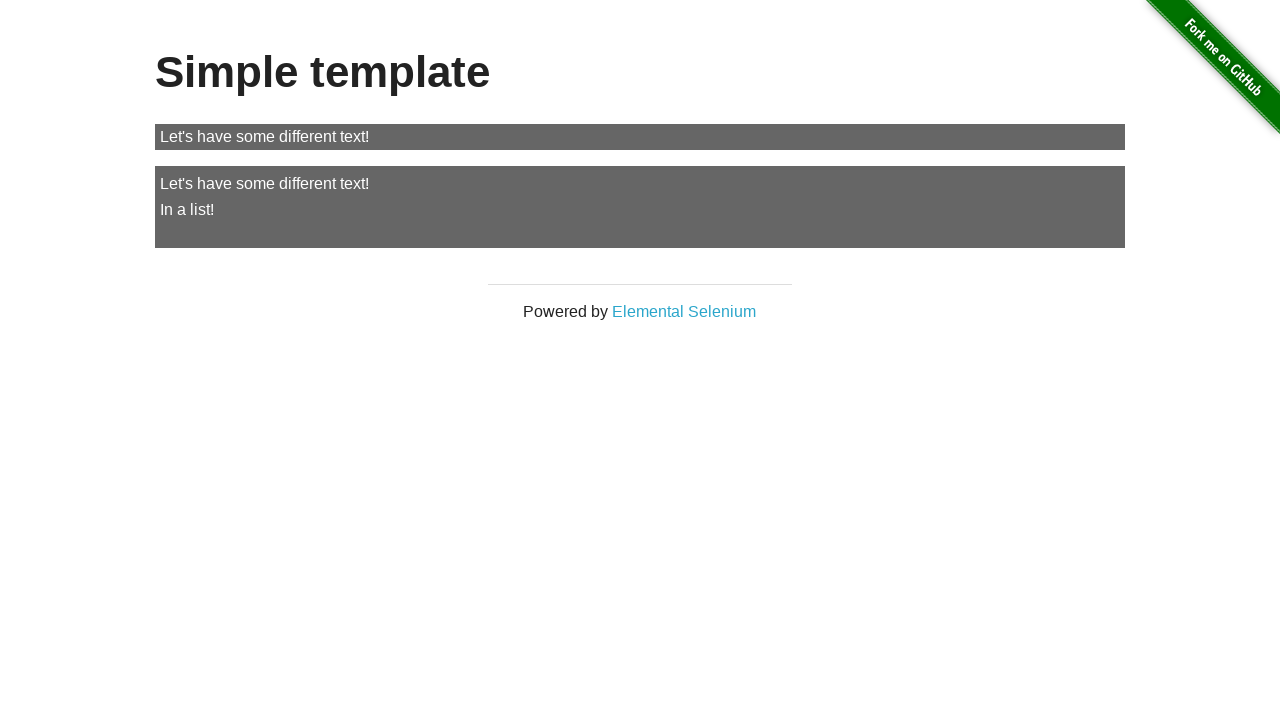

Navigated back to homepage
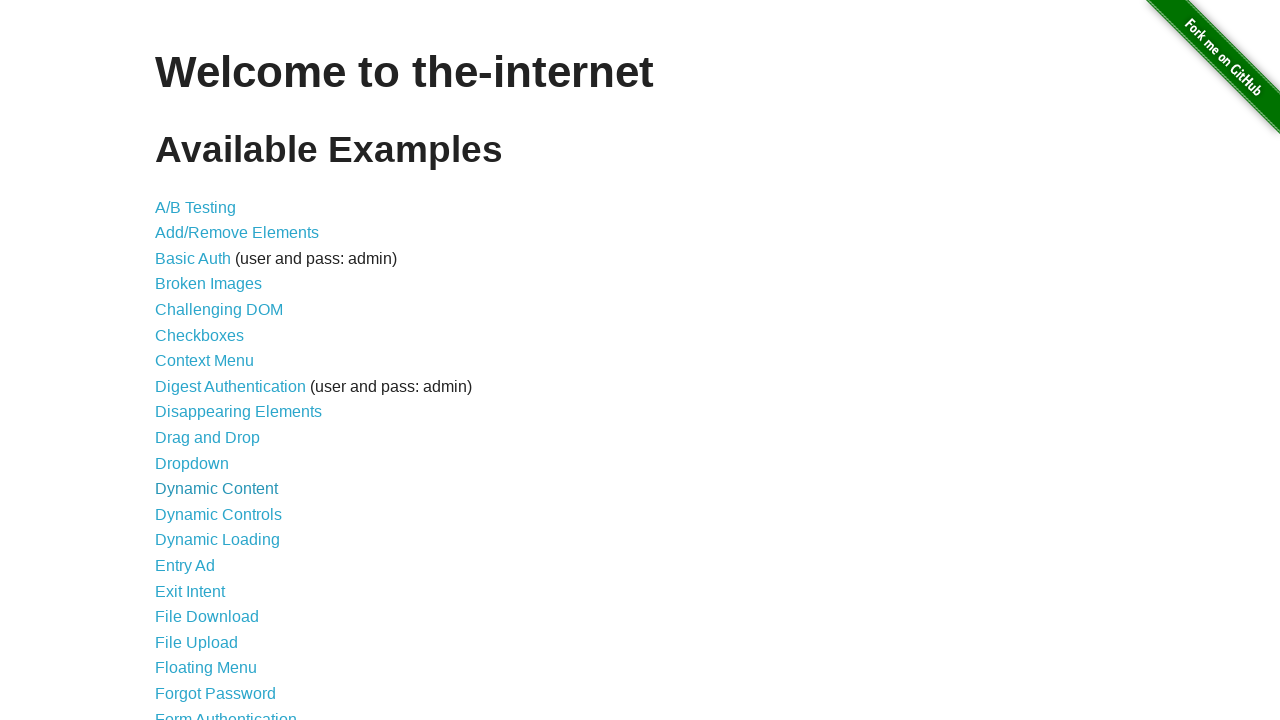

Re-fetched list items (iteration 39 of 44)
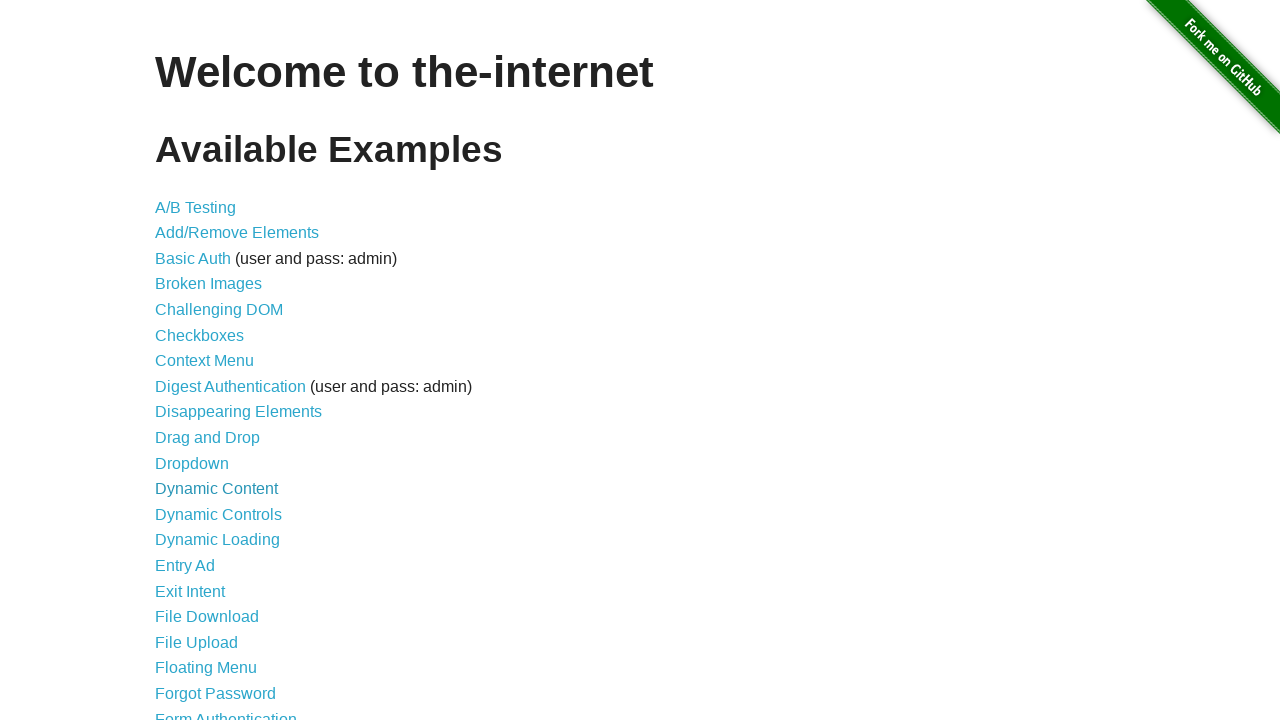

Clicked link in list item 39 at (212, 523) on internal:role=listitem >> nth=38 >> internal:role=link
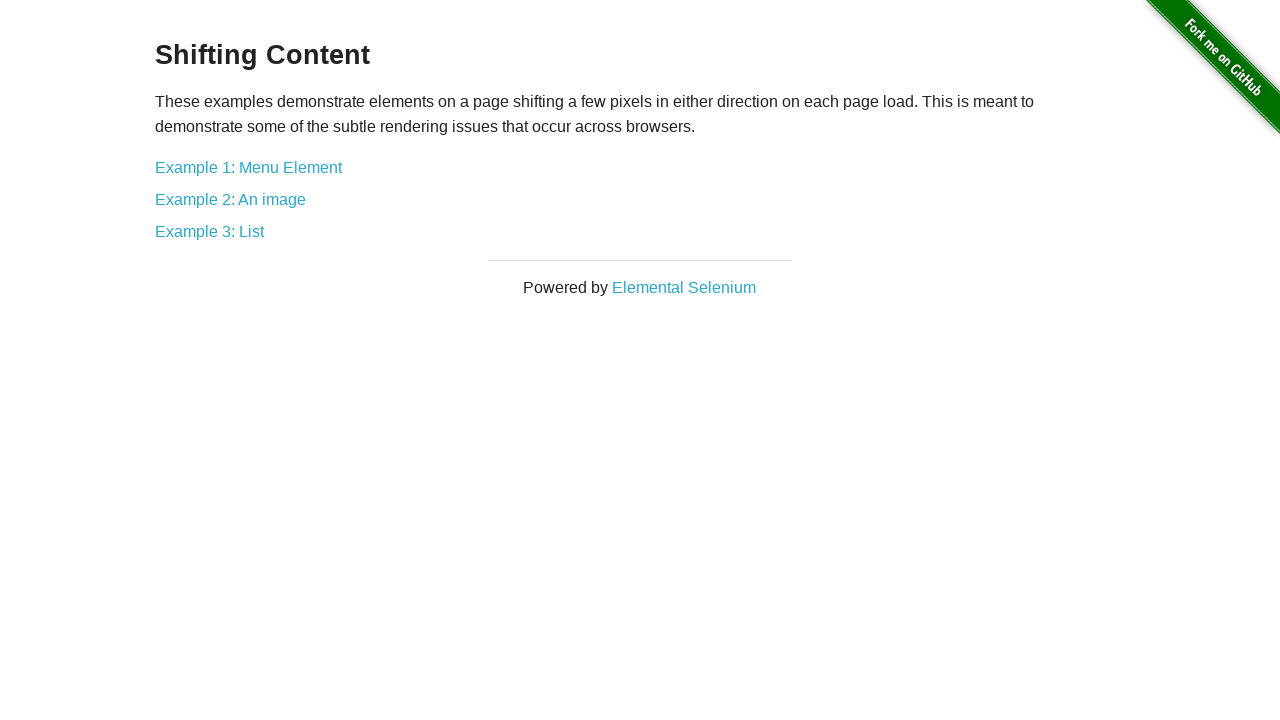

Page loaded after clicking link 39
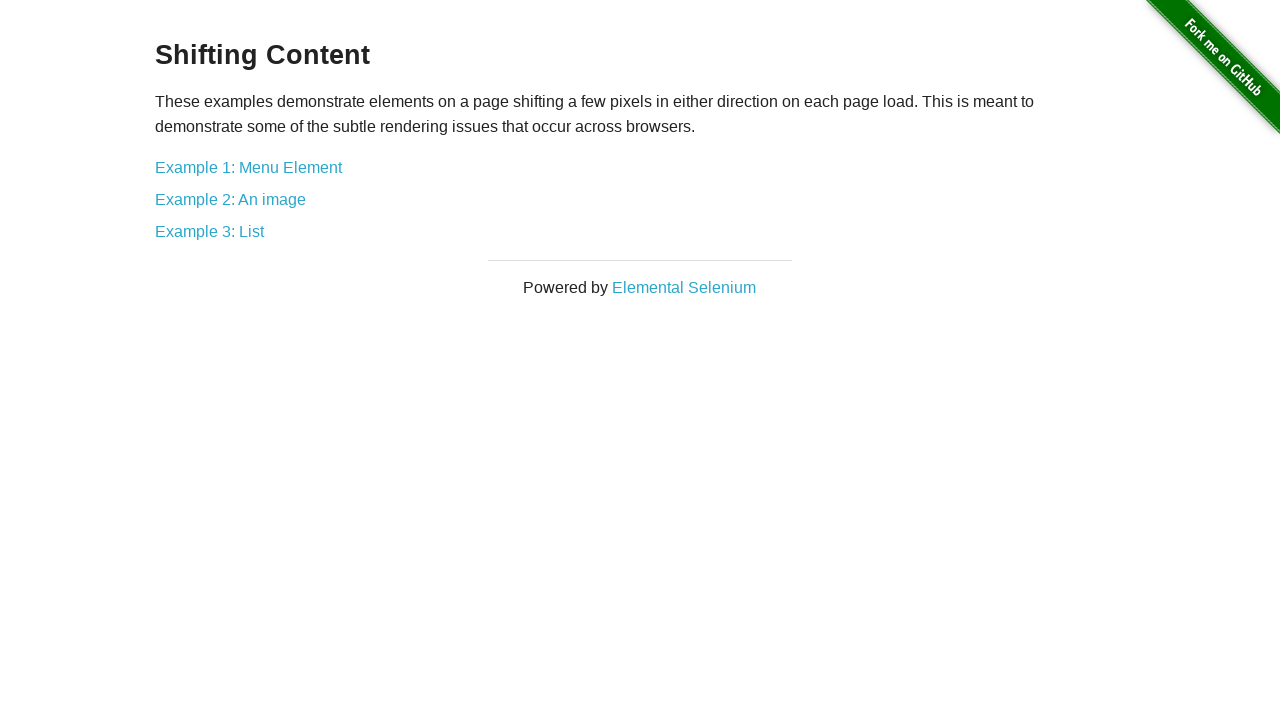

Navigated back to homepage
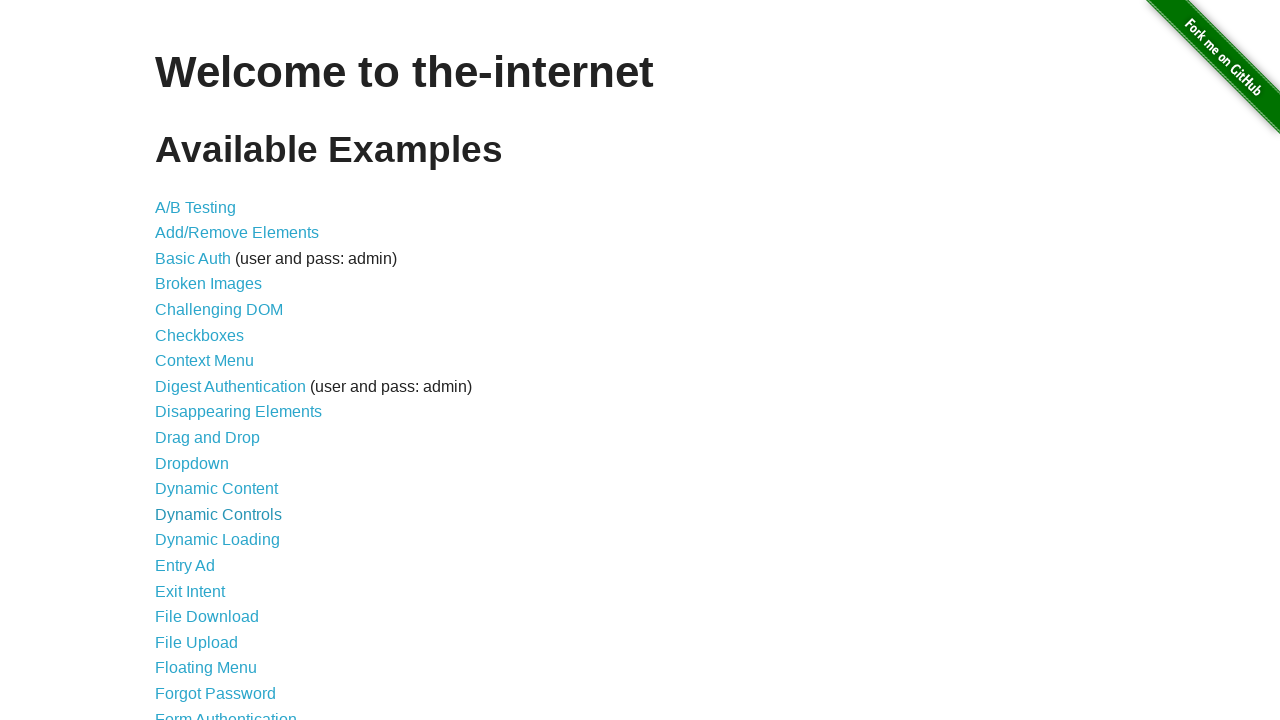

Re-fetched list items (iteration 40 of 44)
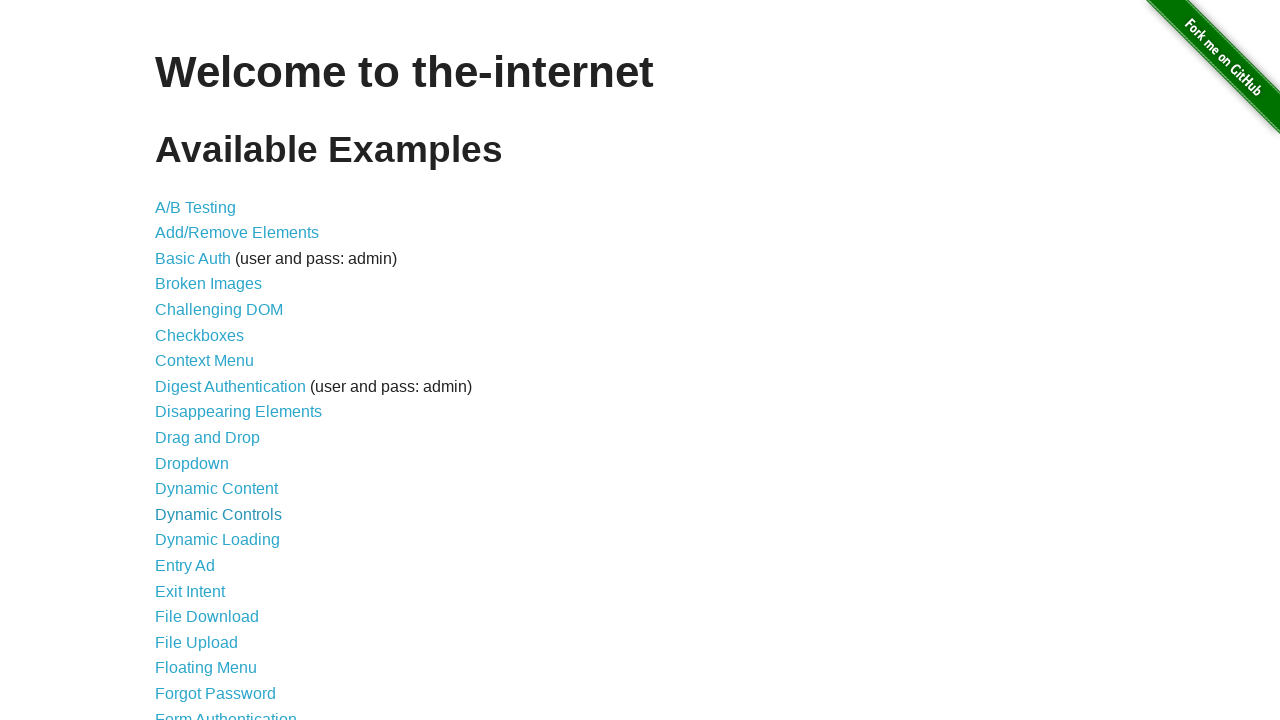

Clicked link in list item 40 at (214, 548) on internal:role=listitem >> nth=39 >> internal:role=link
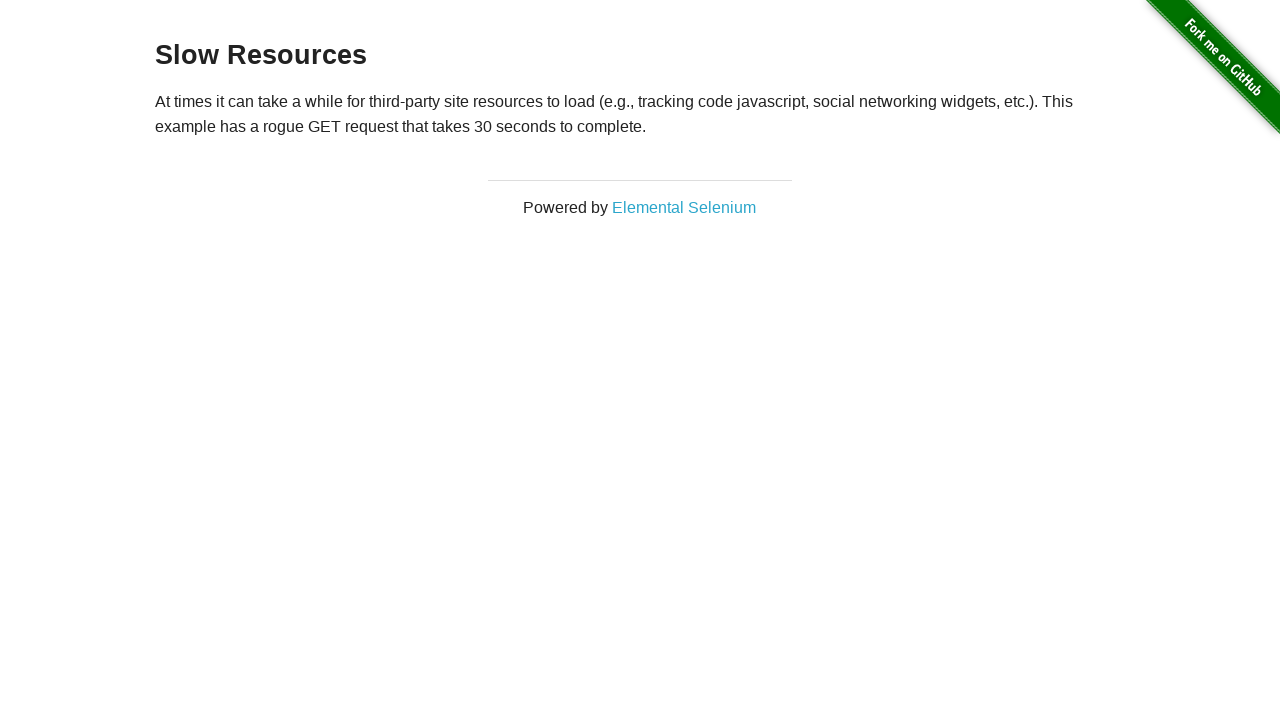

Page loaded after clicking link 40
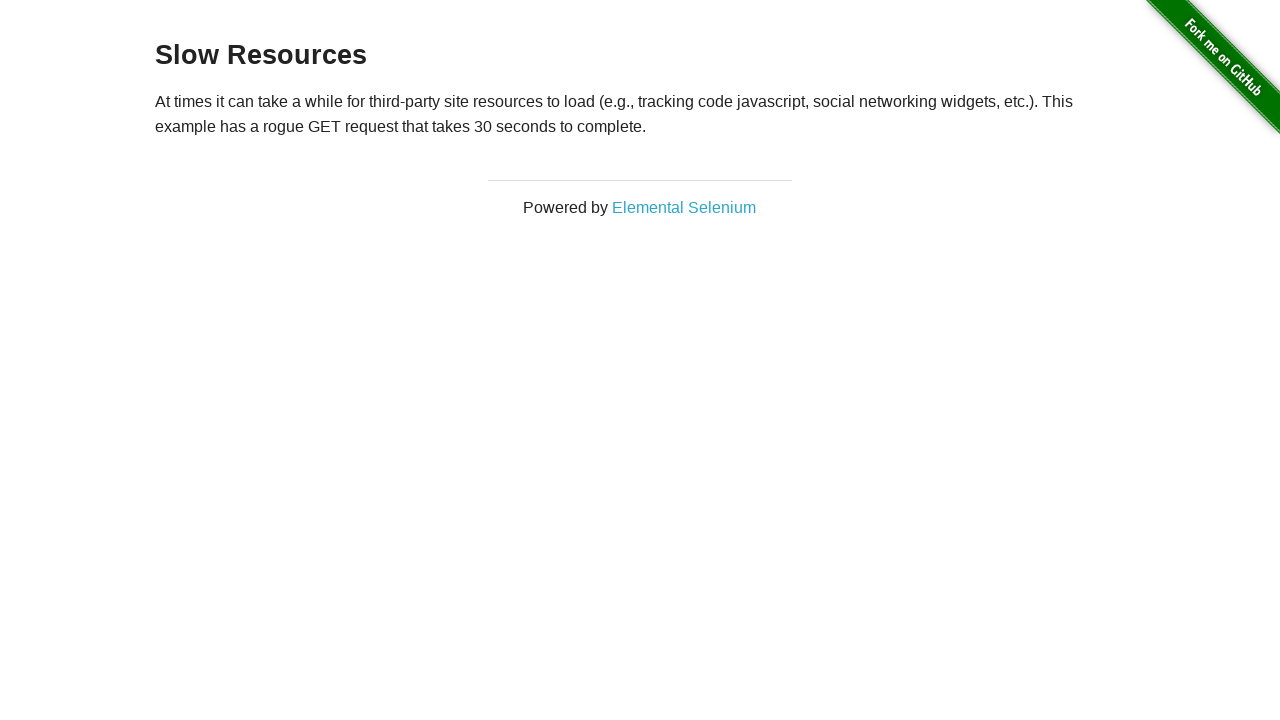

Navigated back to homepage
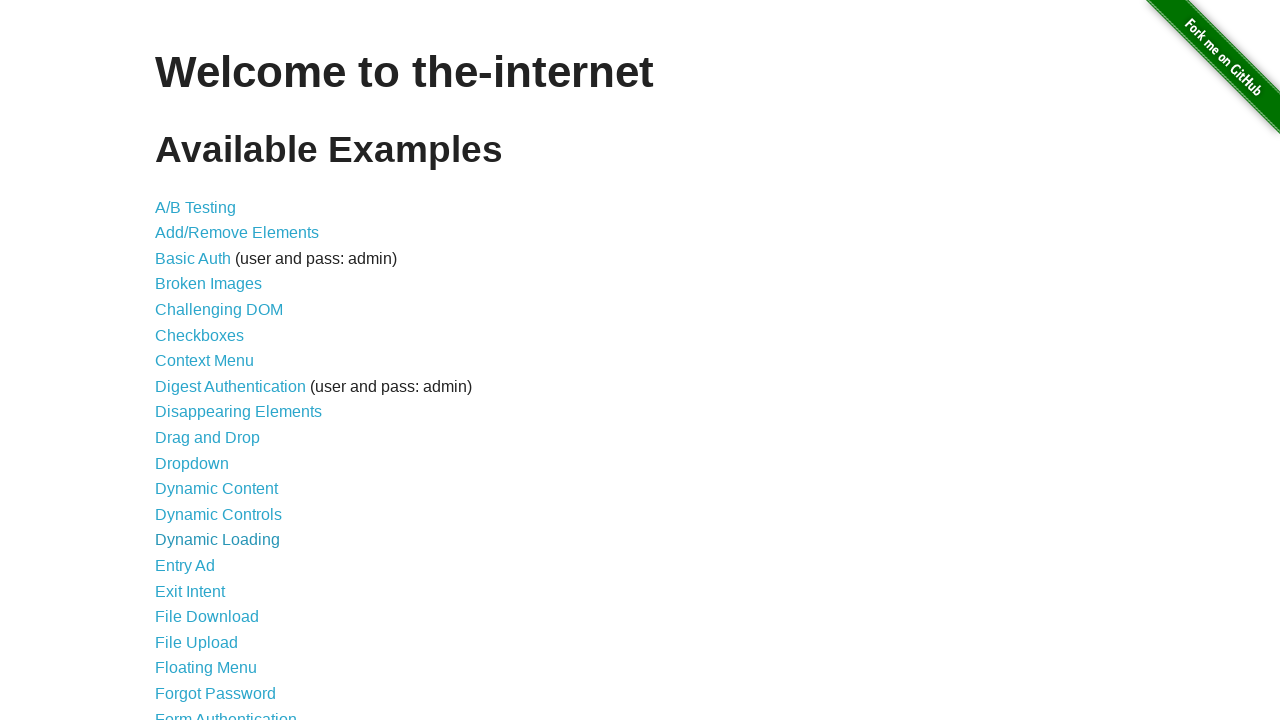

Re-fetched list items (iteration 41 of 44)
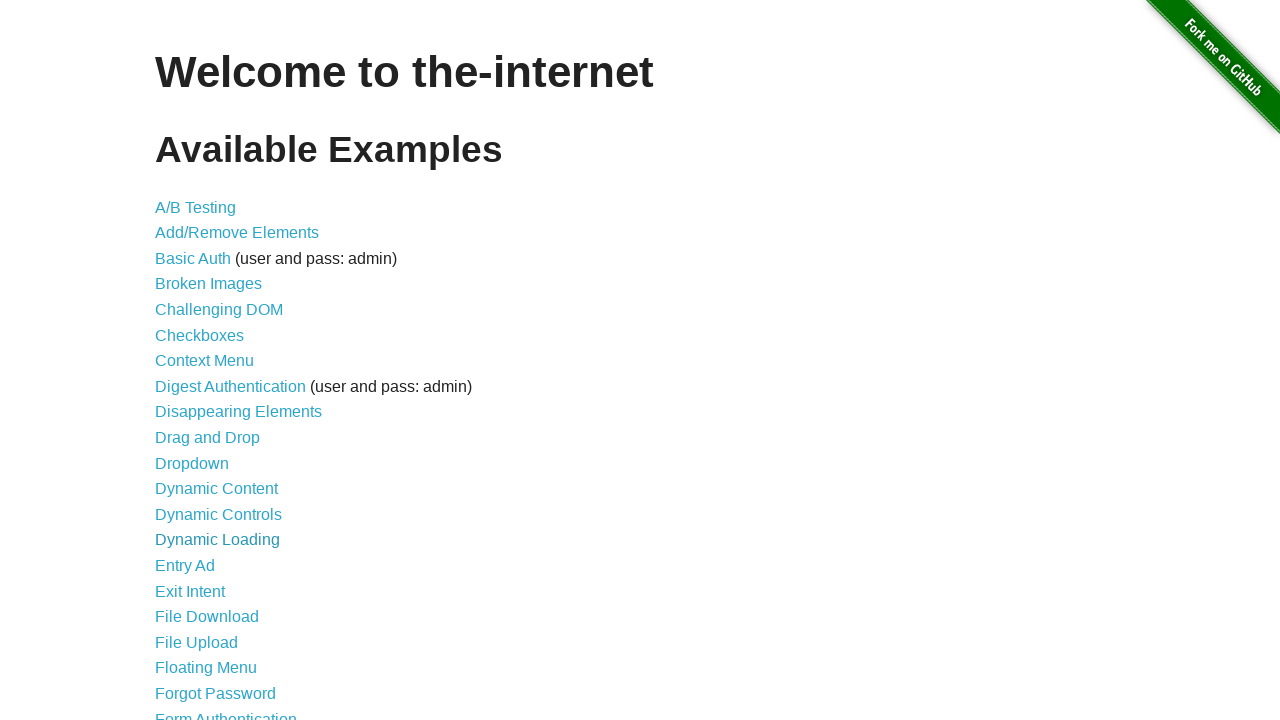

Clicked link in list item 41 at (230, 574) on internal:role=listitem >> nth=40 >> internal:role=link
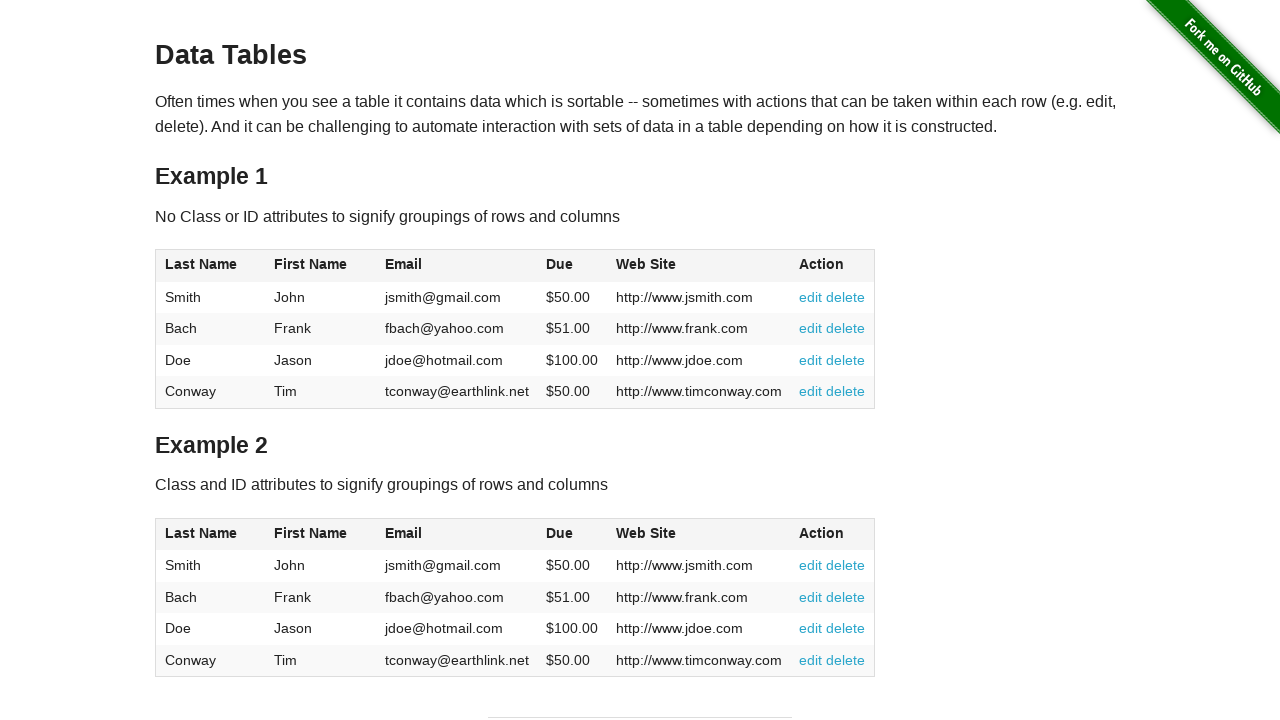

Page loaded after clicking link 41
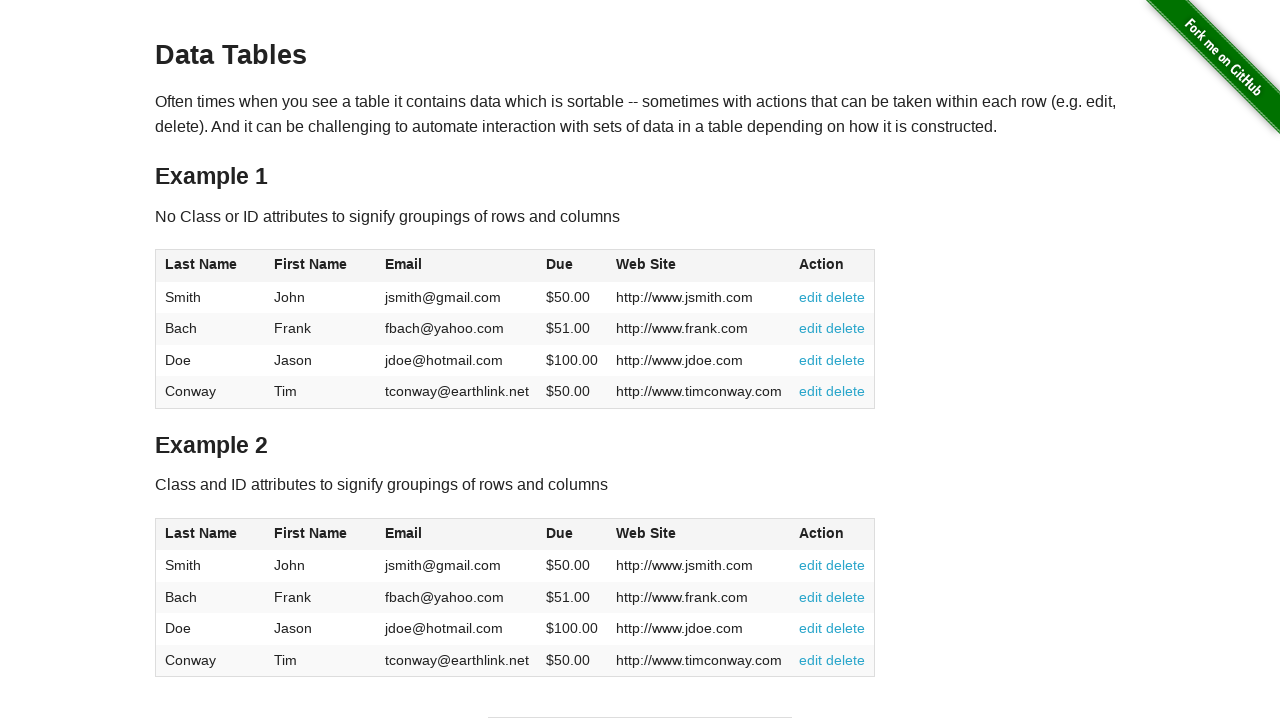

Navigated back to homepage
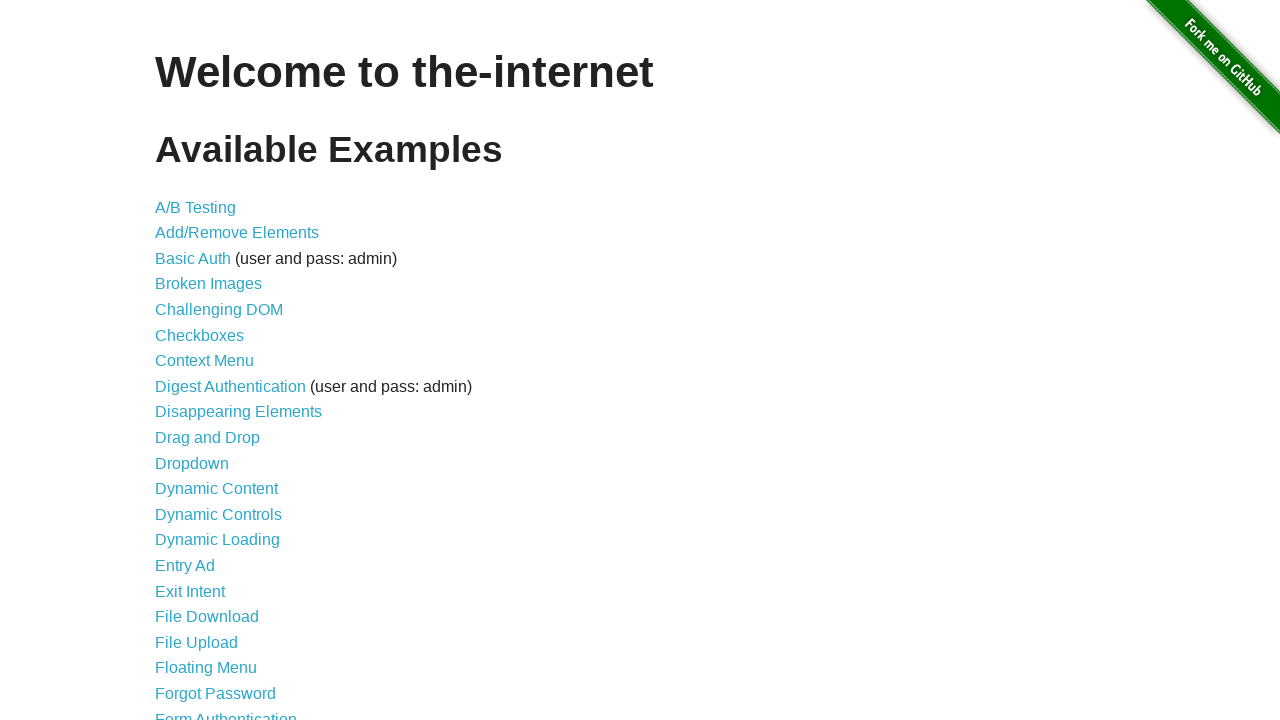

Re-fetched list items (iteration 42 of 44)
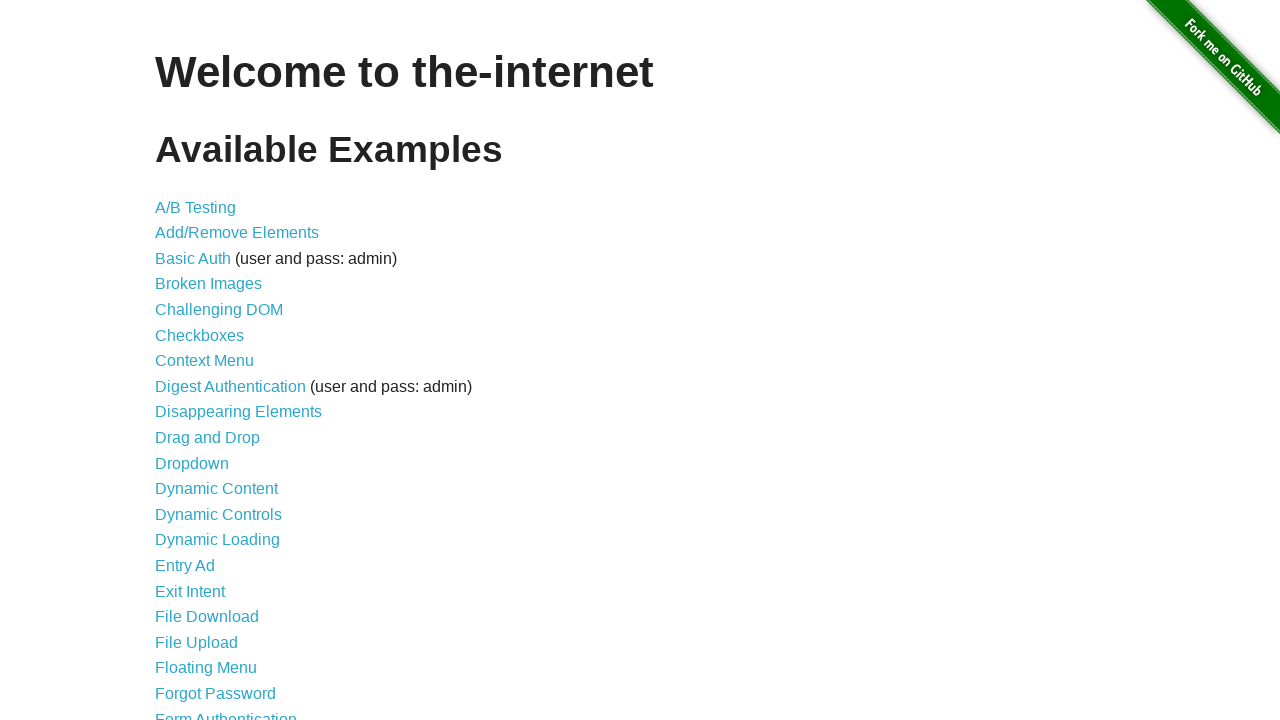

Clicked link in list item 42 at (203, 600) on internal:role=listitem >> nth=41 >> internal:role=link
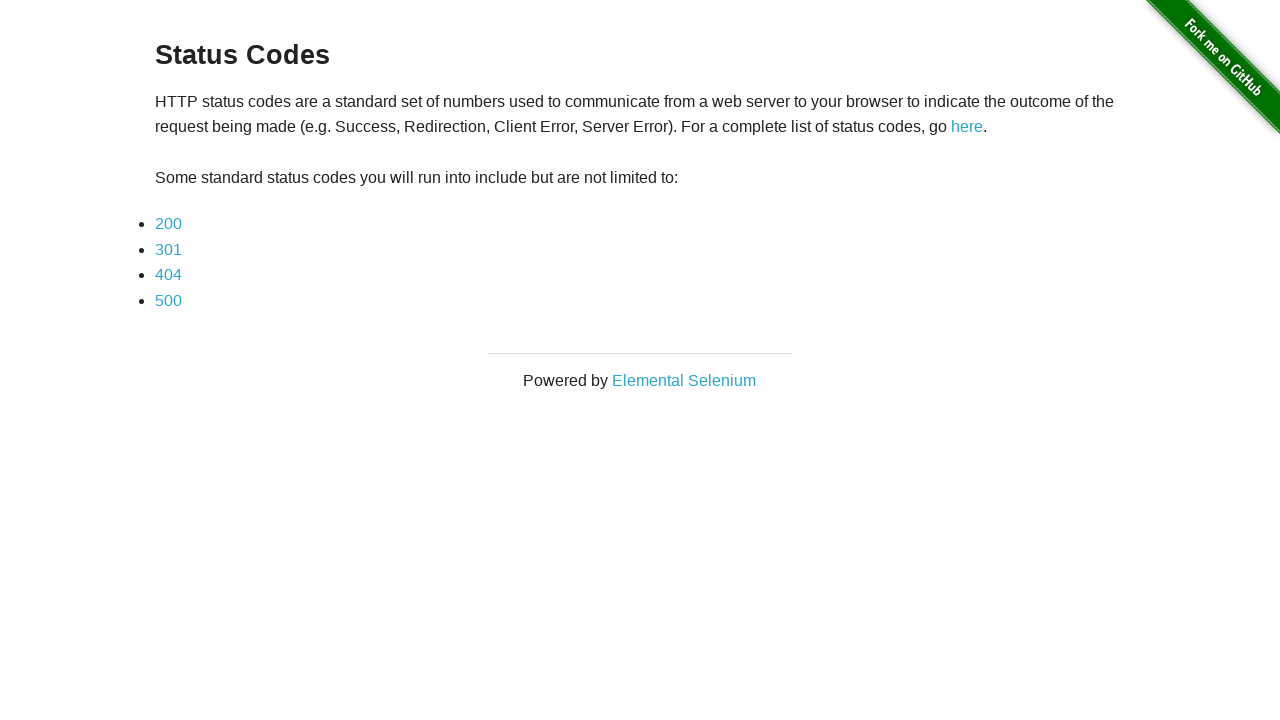

Page loaded after clicking link 42
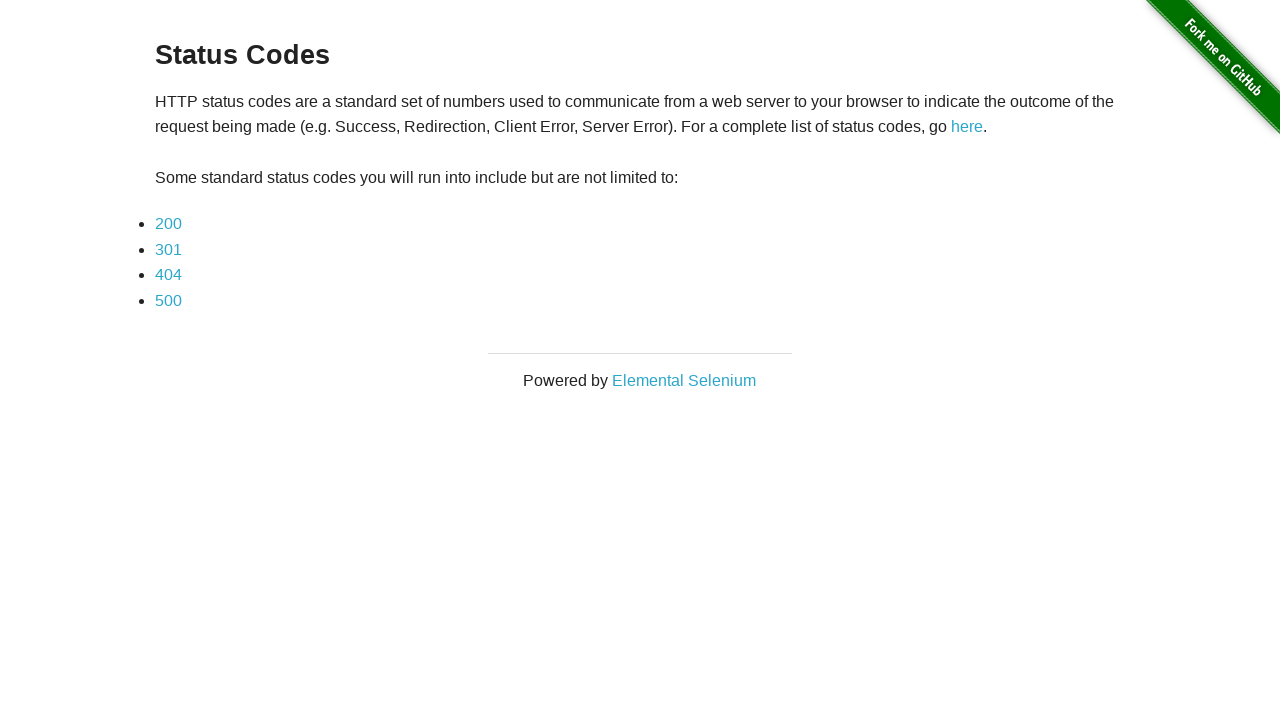

Navigated back to homepage
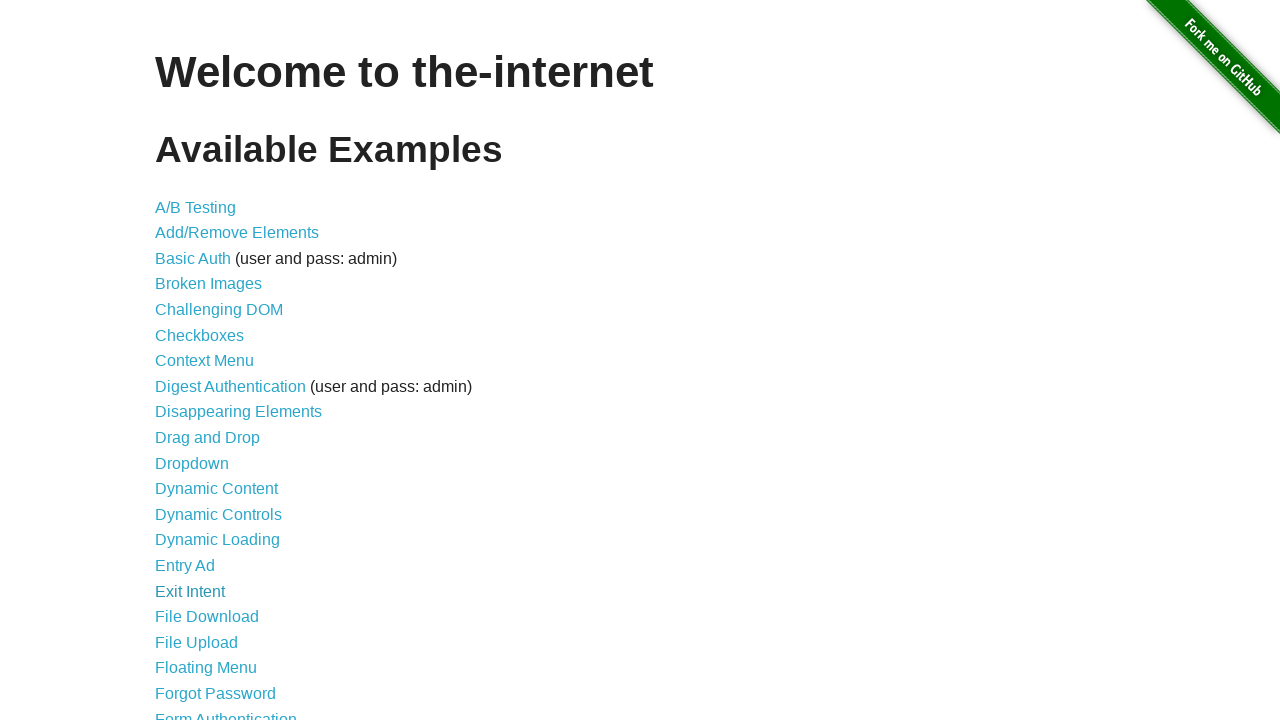

Re-fetched list items (iteration 43 of 44)
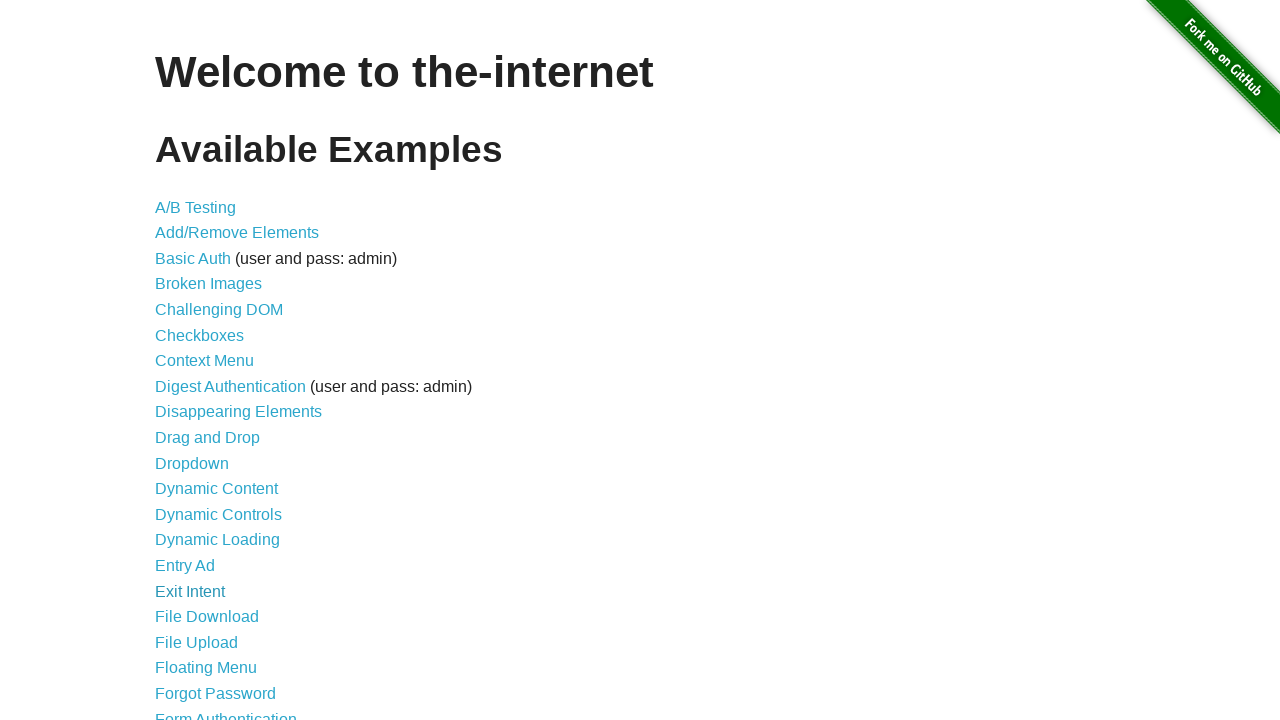

Clicked link in list item 43 at (176, 625) on internal:role=listitem >> nth=42 >> internal:role=link
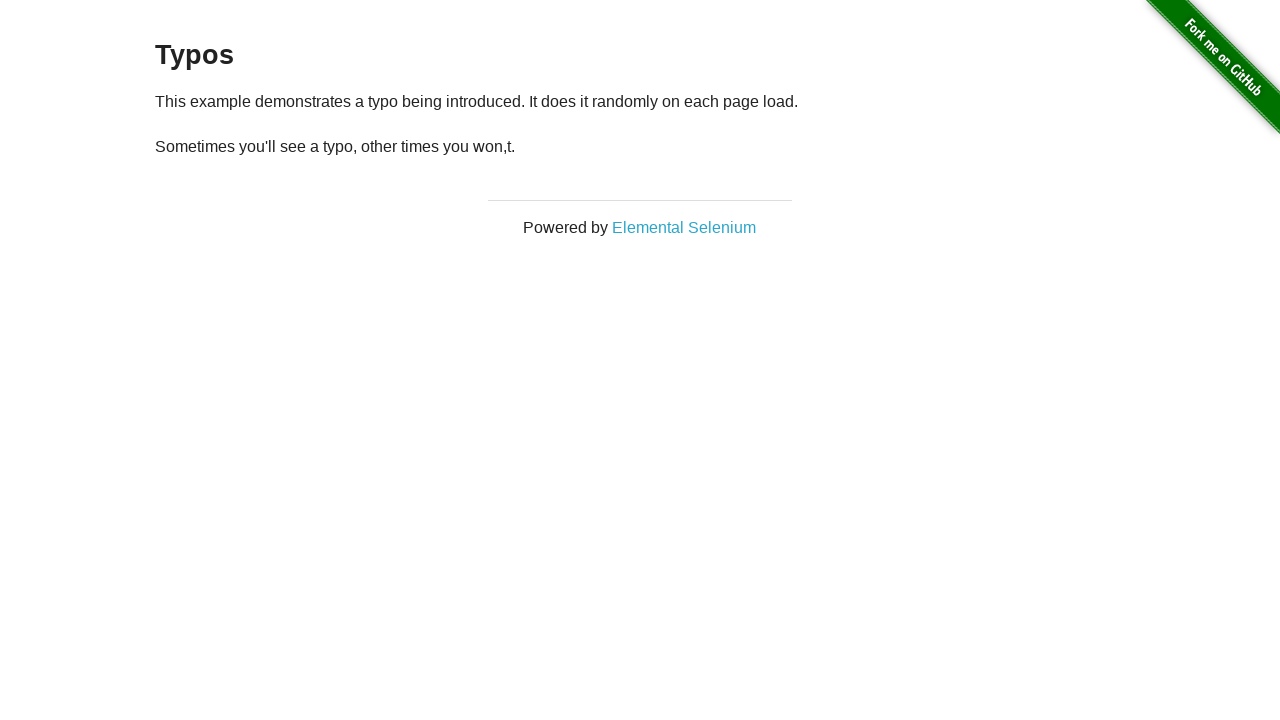

Page loaded after clicking link 43
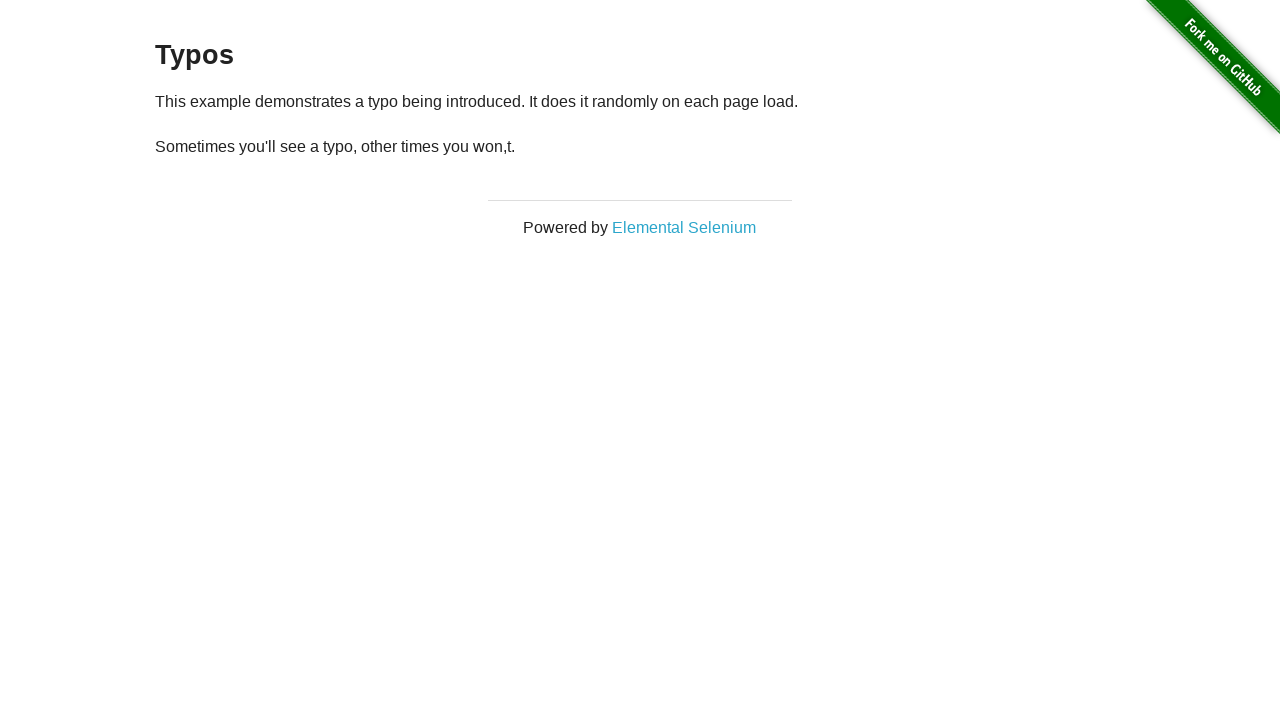

Navigated back to homepage
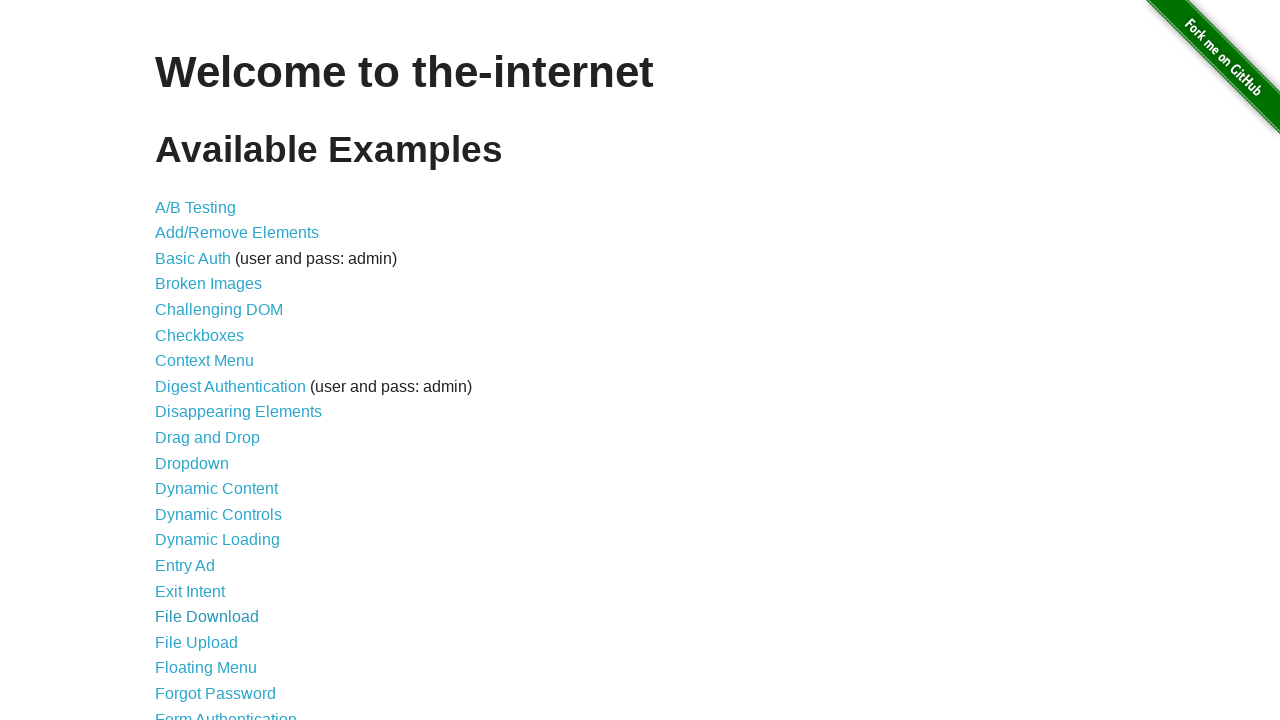

Re-fetched list items (iteration 44 of 44)
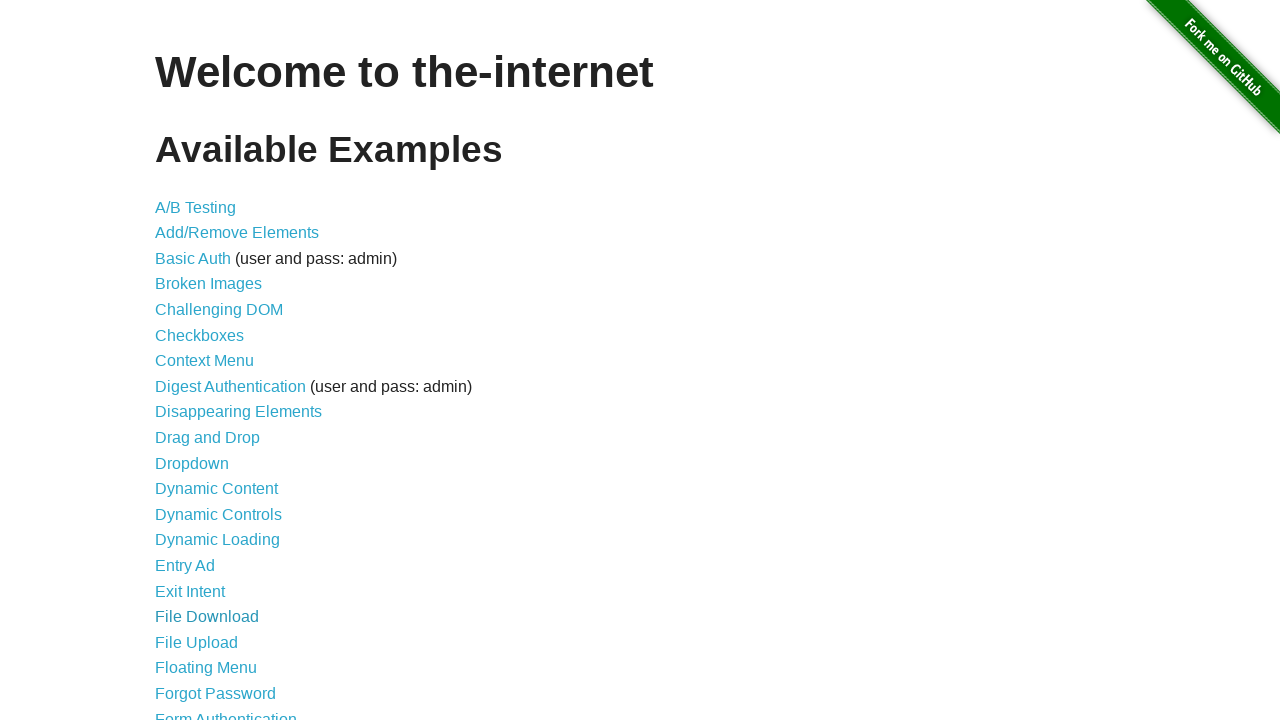

Clicked link in list item 44 at (218, 651) on internal:role=listitem >> nth=43 >> internal:role=link
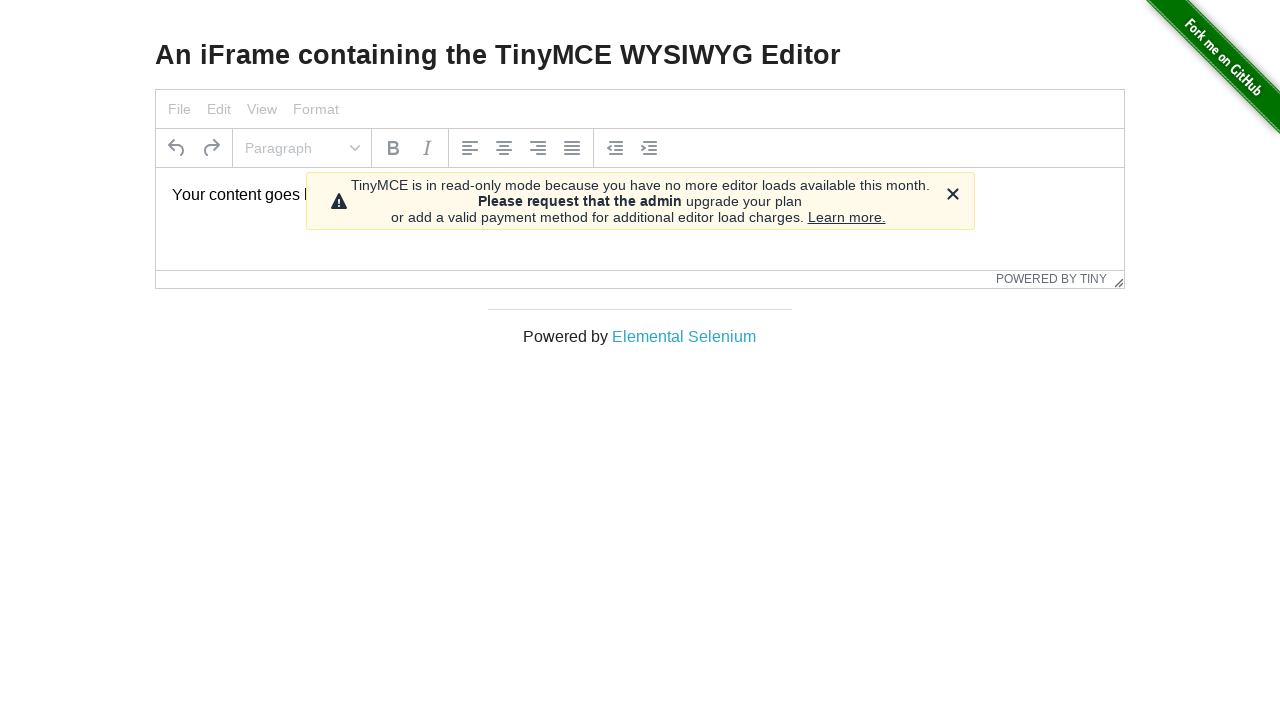

Page loaded after clicking link 44
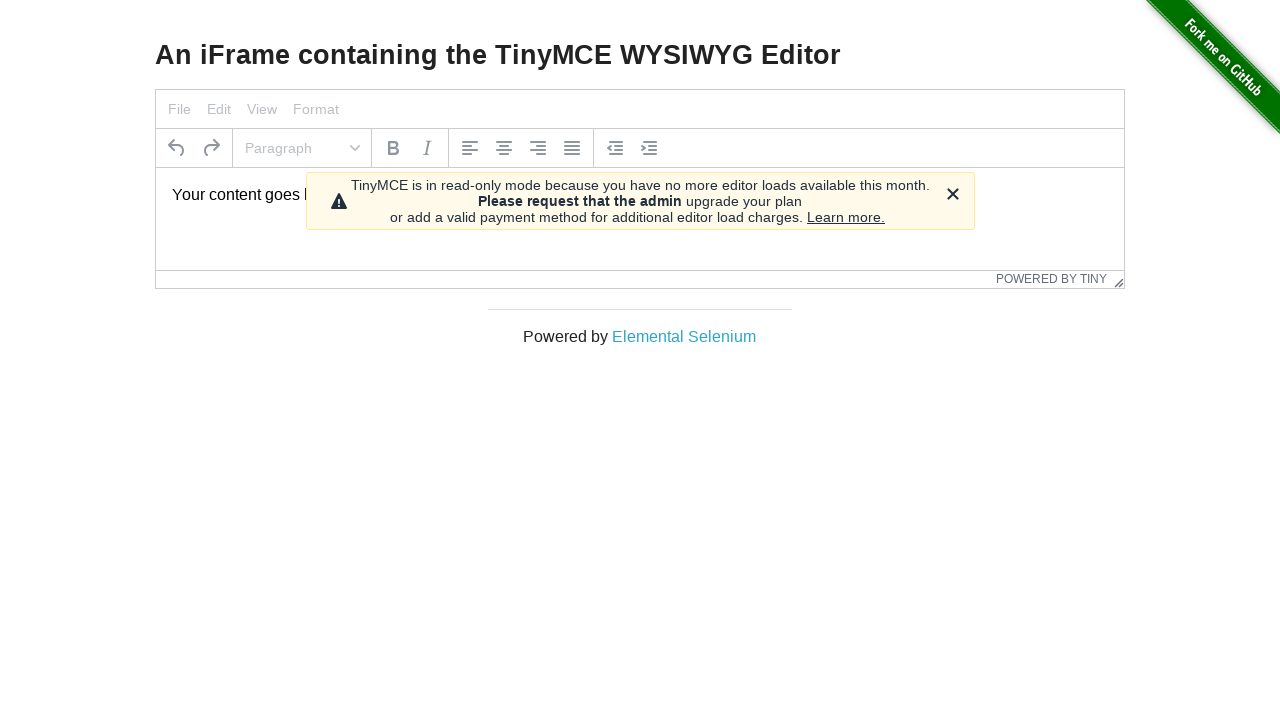

Navigated back to homepage
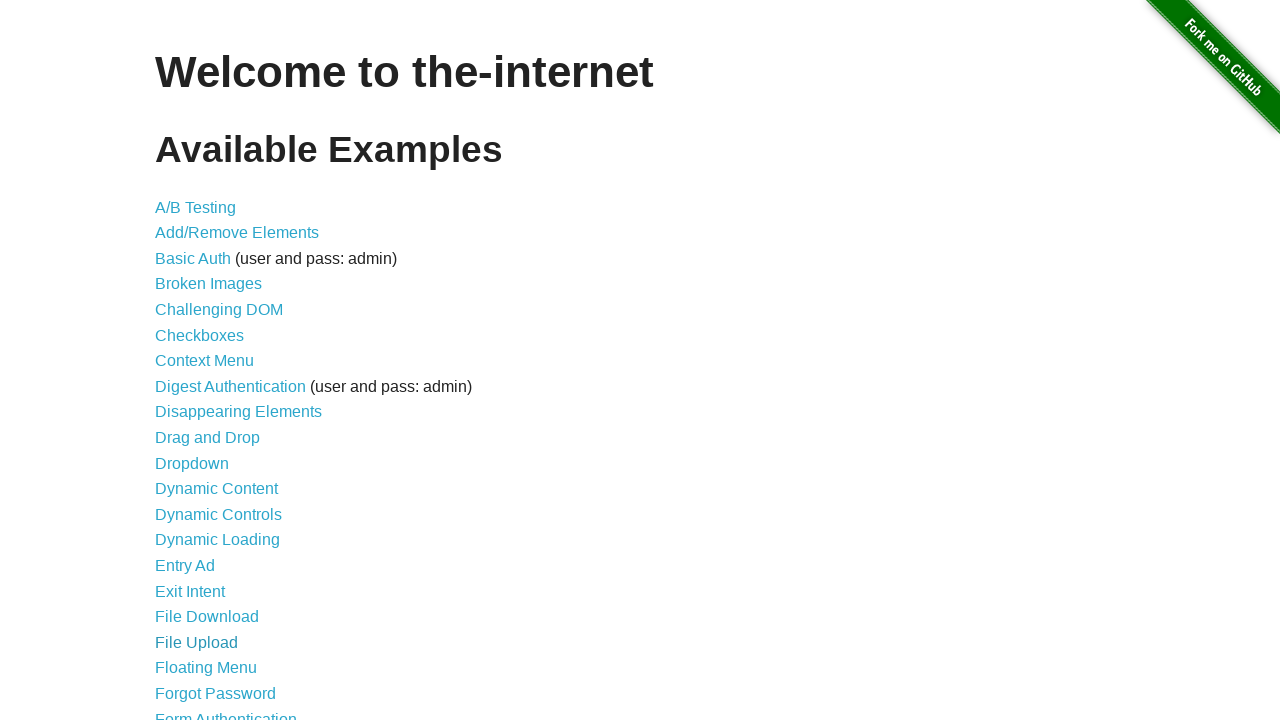

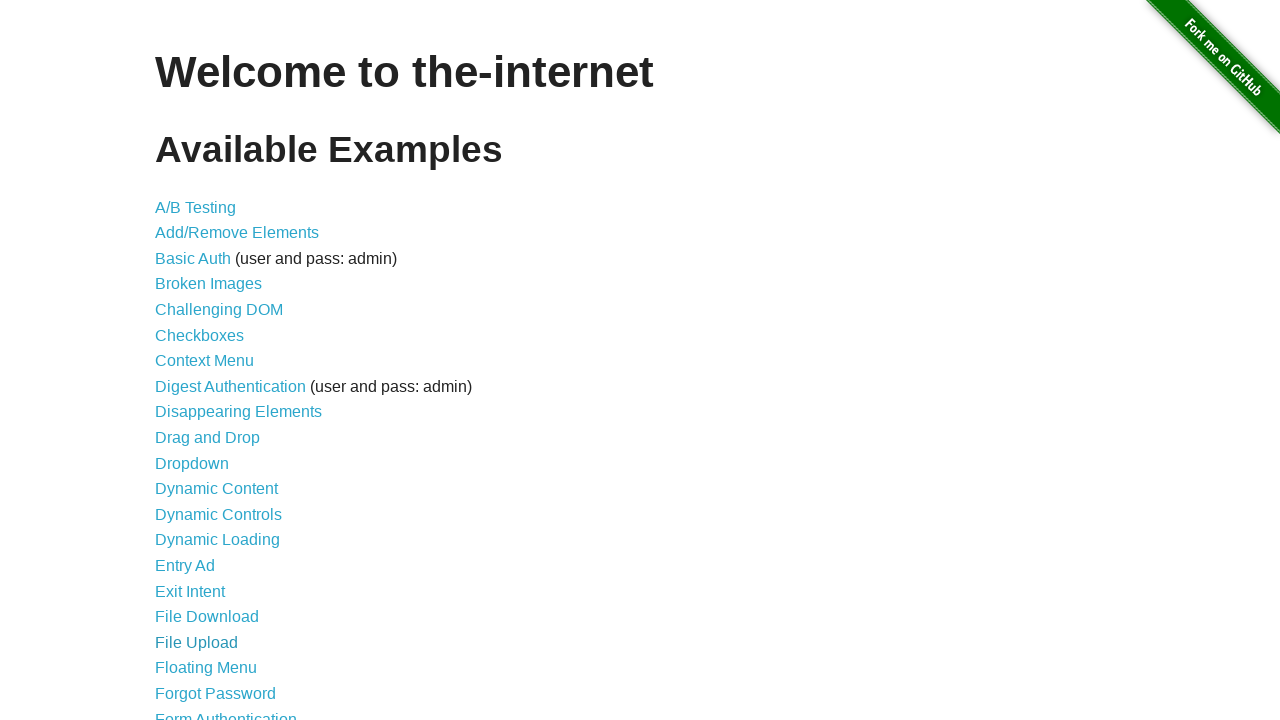